Tests the add/remove elements functionality by clicking the Add Element button 100 times, verifying 100 delete buttons appear, then clicking delete 90 times and verifying 10 delete buttons remain.

Starting URL: http://the-internet.herokuapp.com/add_remove_elements/

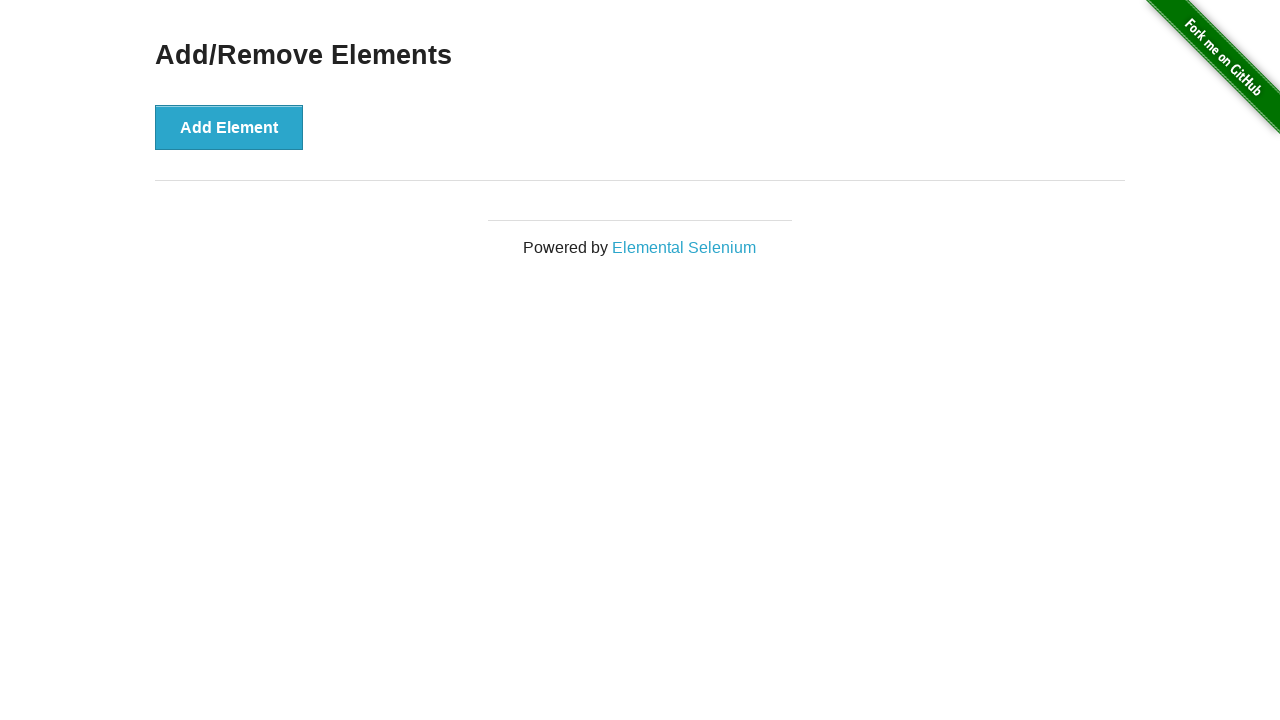

Navigated to add/remove elements page
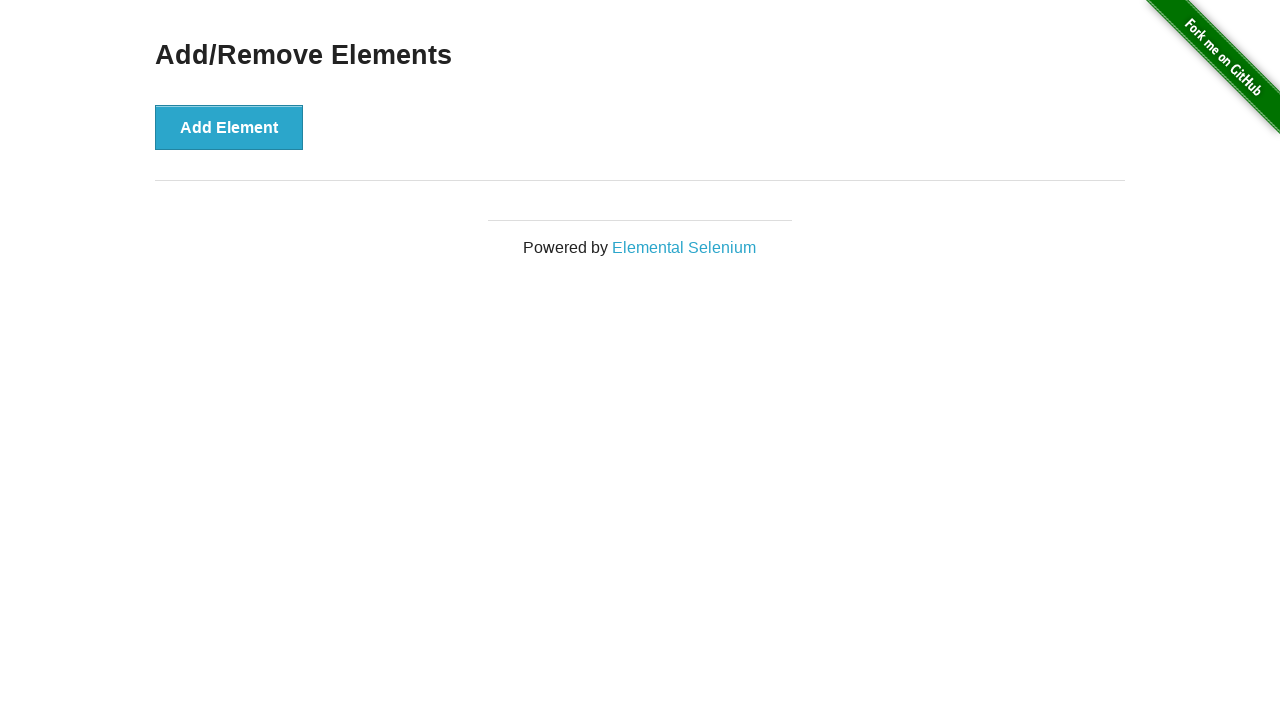

Clicked Add Element button (iteration 1/100) at (229, 127) on xpath=//button[text()='Add Element']
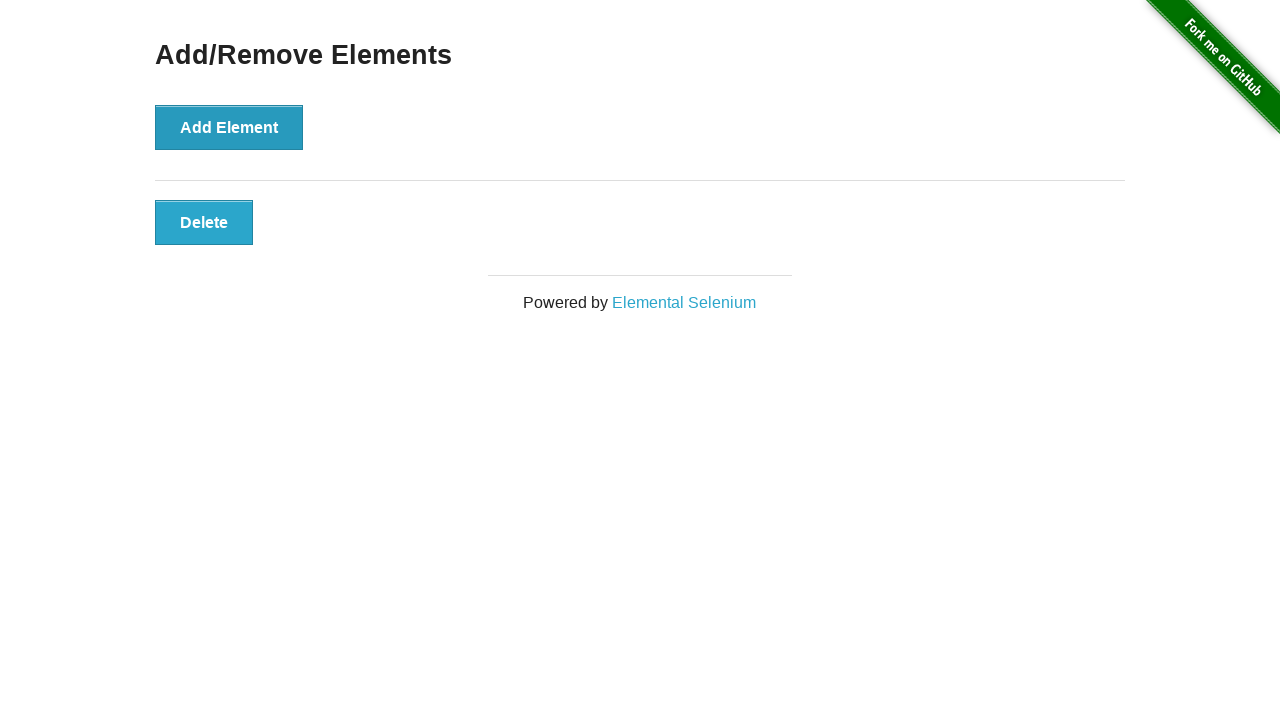

Clicked Add Element button (iteration 2/100) at (229, 127) on xpath=//button[text()='Add Element']
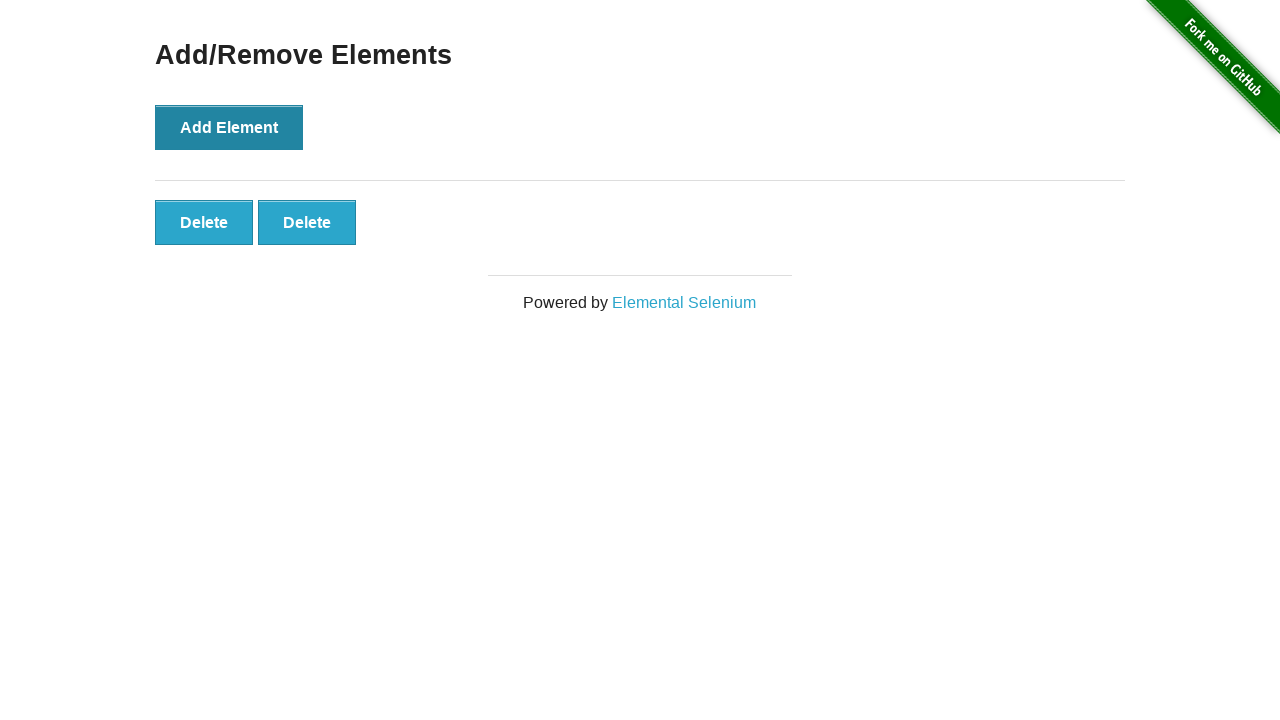

Clicked Add Element button (iteration 3/100) at (229, 127) on xpath=//button[text()='Add Element']
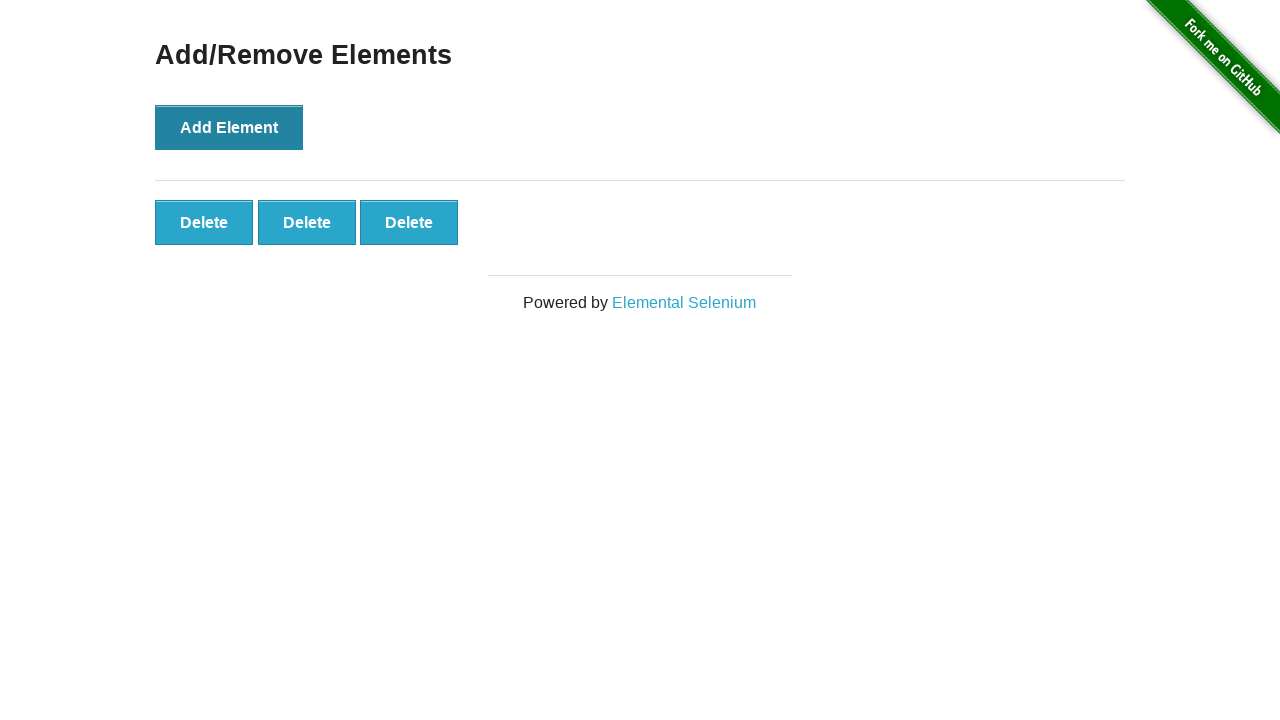

Clicked Add Element button (iteration 4/100) at (229, 127) on xpath=//button[text()='Add Element']
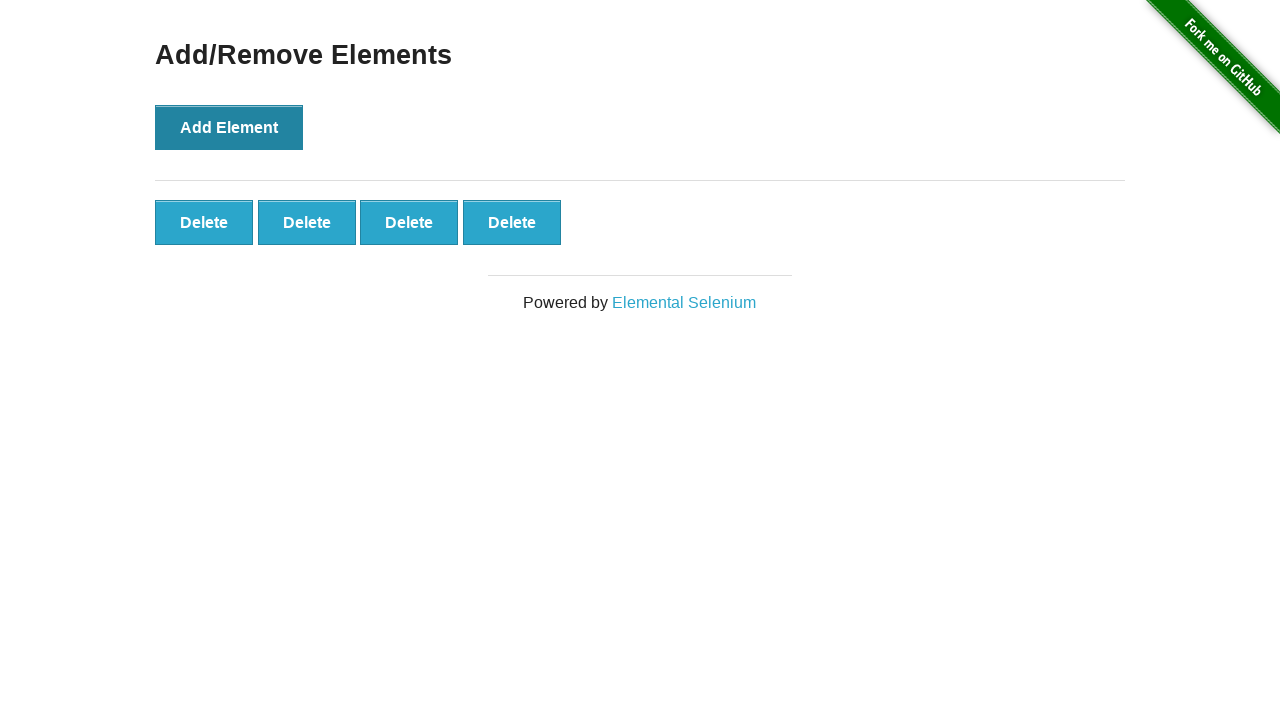

Clicked Add Element button (iteration 5/100) at (229, 127) on xpath=//button[text()='Add Element']
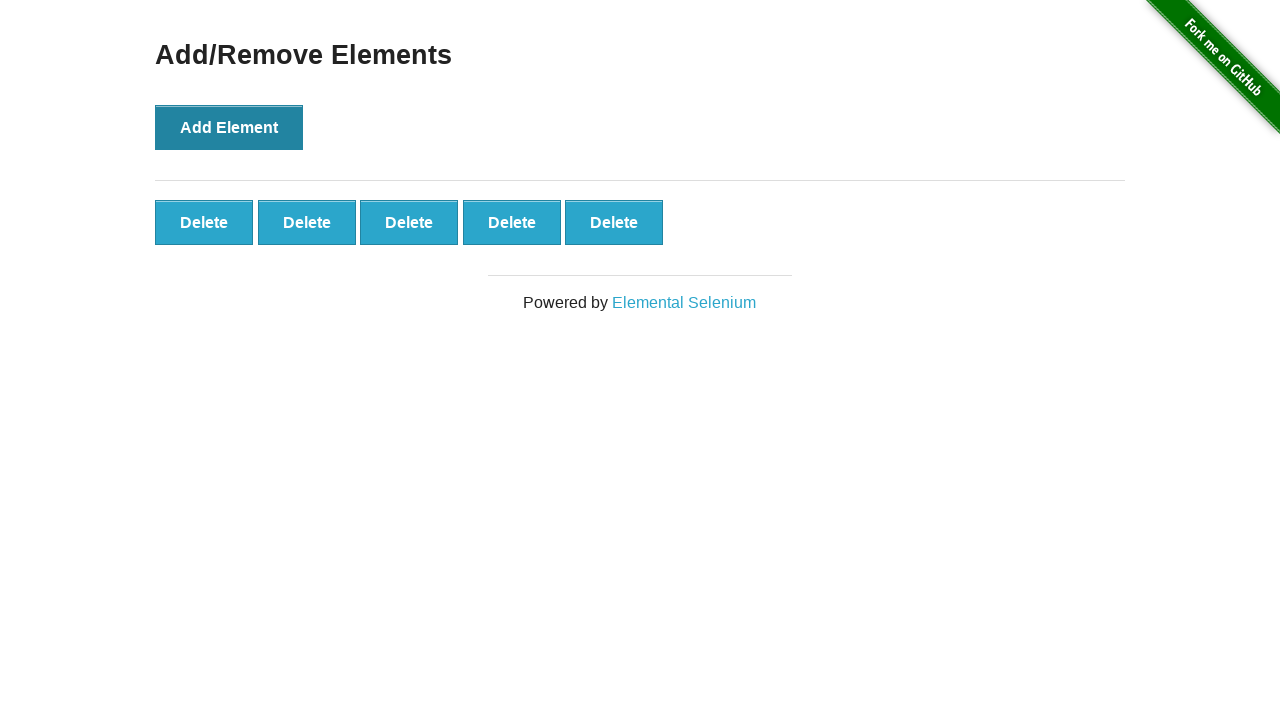

Clicked Add Element button (iteration 6/100) at (229, 127) on xpath=//button[text()='Add Element']
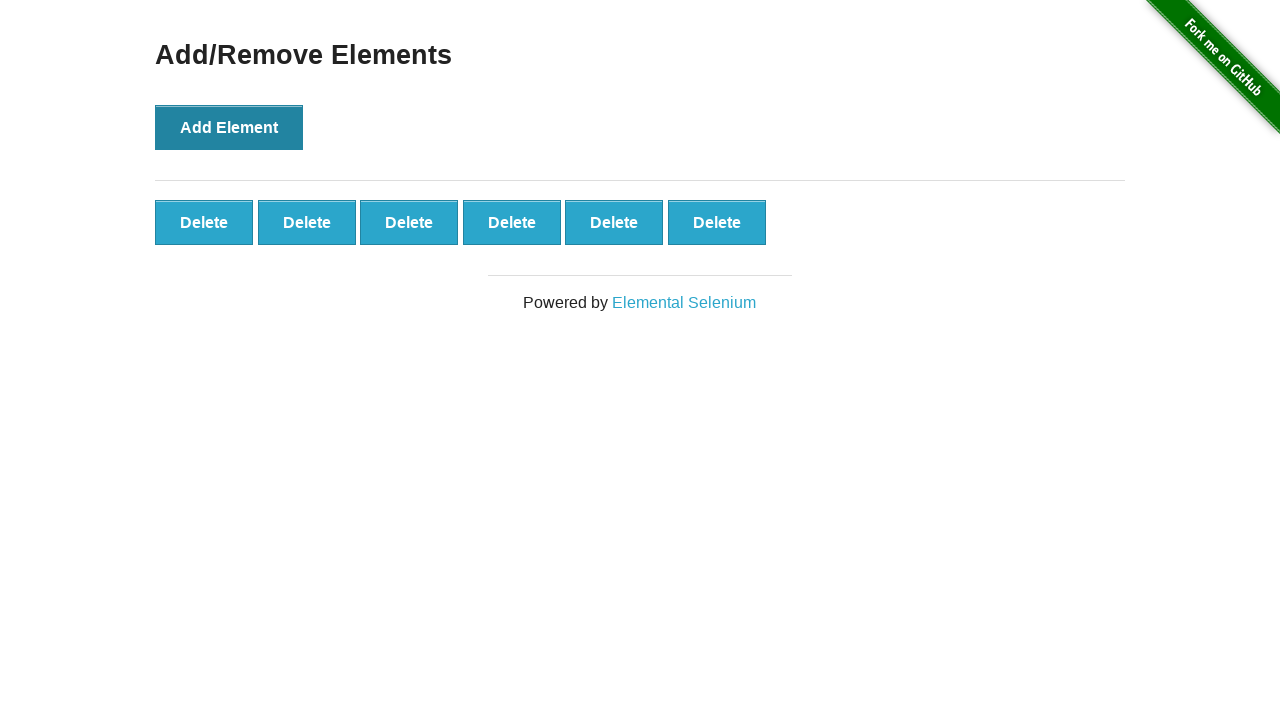

Clicked Add Element button (iteration 7/100) at (229, 127) on xpath=//button[text()='Add Element']
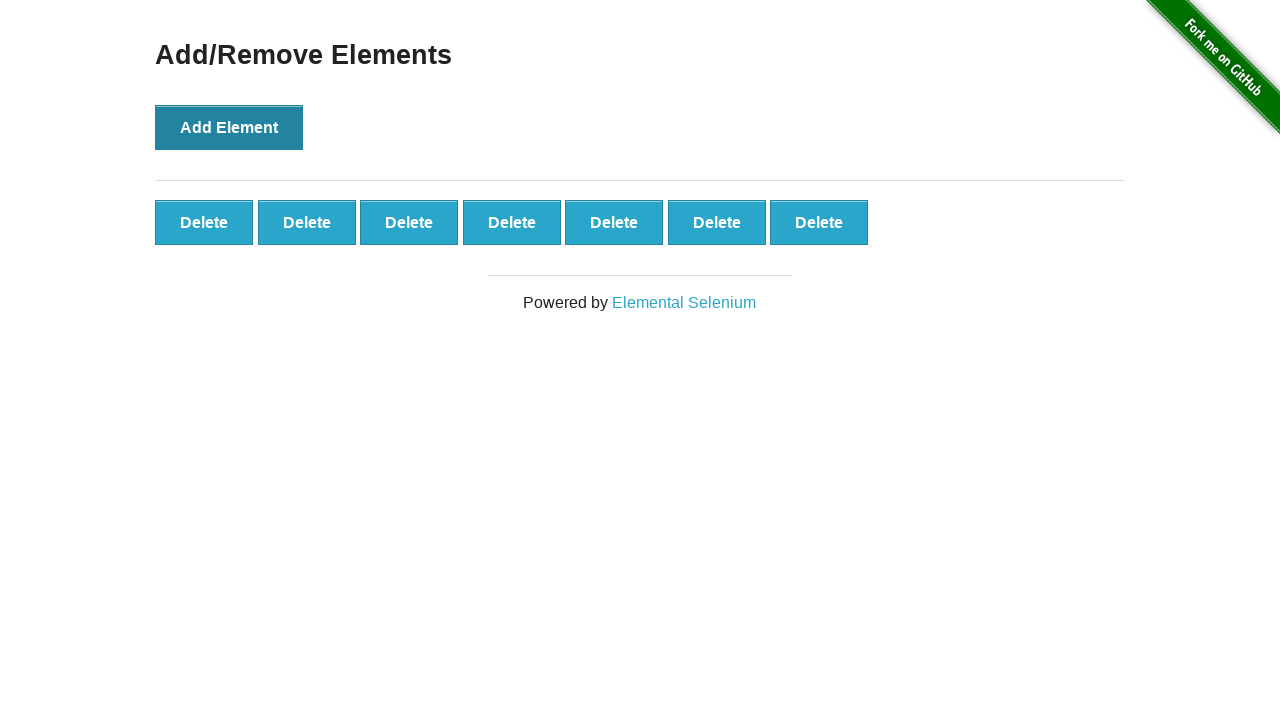

Clicked Add Element button (iteration 8/100) at (229, 127) on xpath=//button[text()='Add Element']
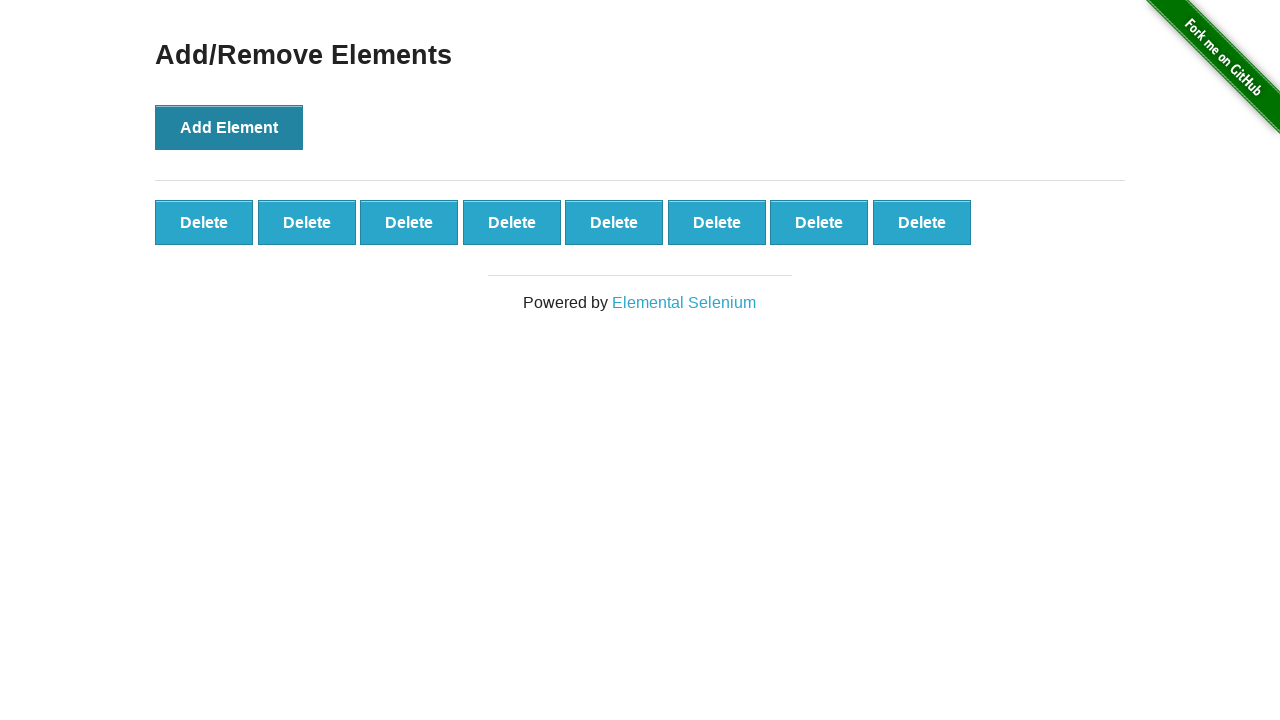

Clicked Add Element button (iteration 9/100) at (229, 127) on xpath=//button[text()='Add Element']
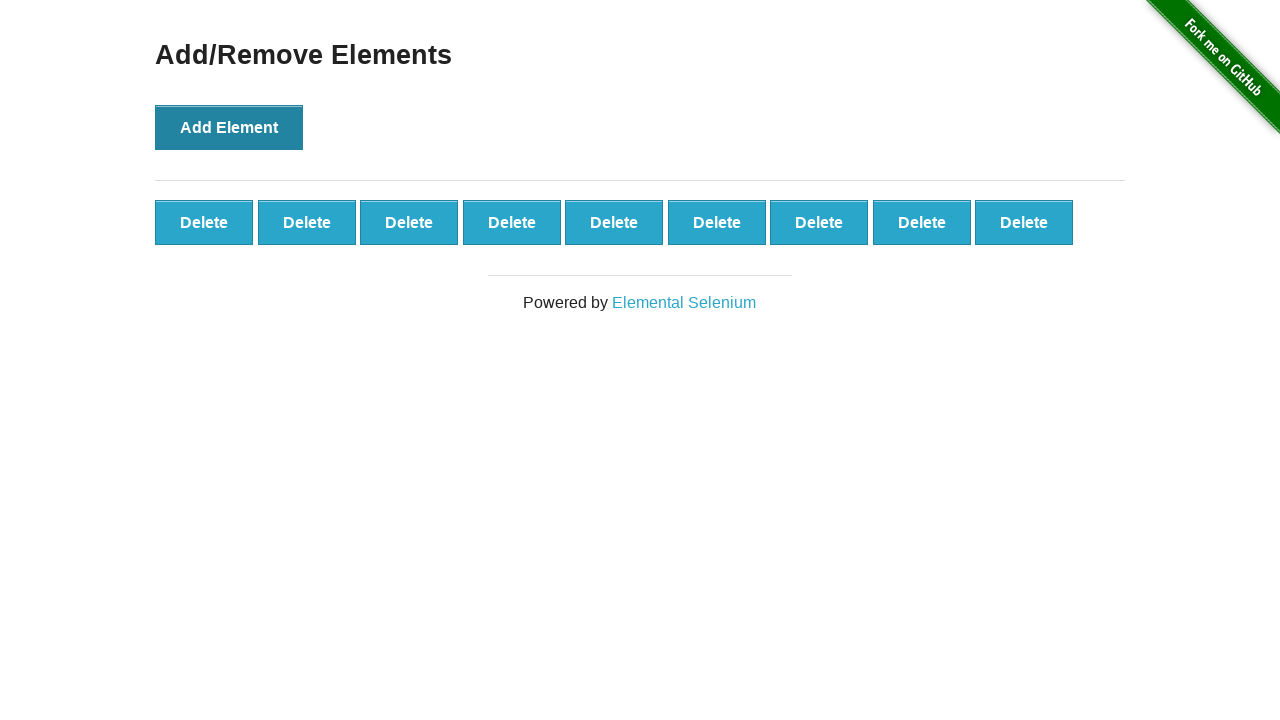

Clicked Add Element button (iteration 10/100) at (229, 127) on xpath=//button[text()='Add Element']
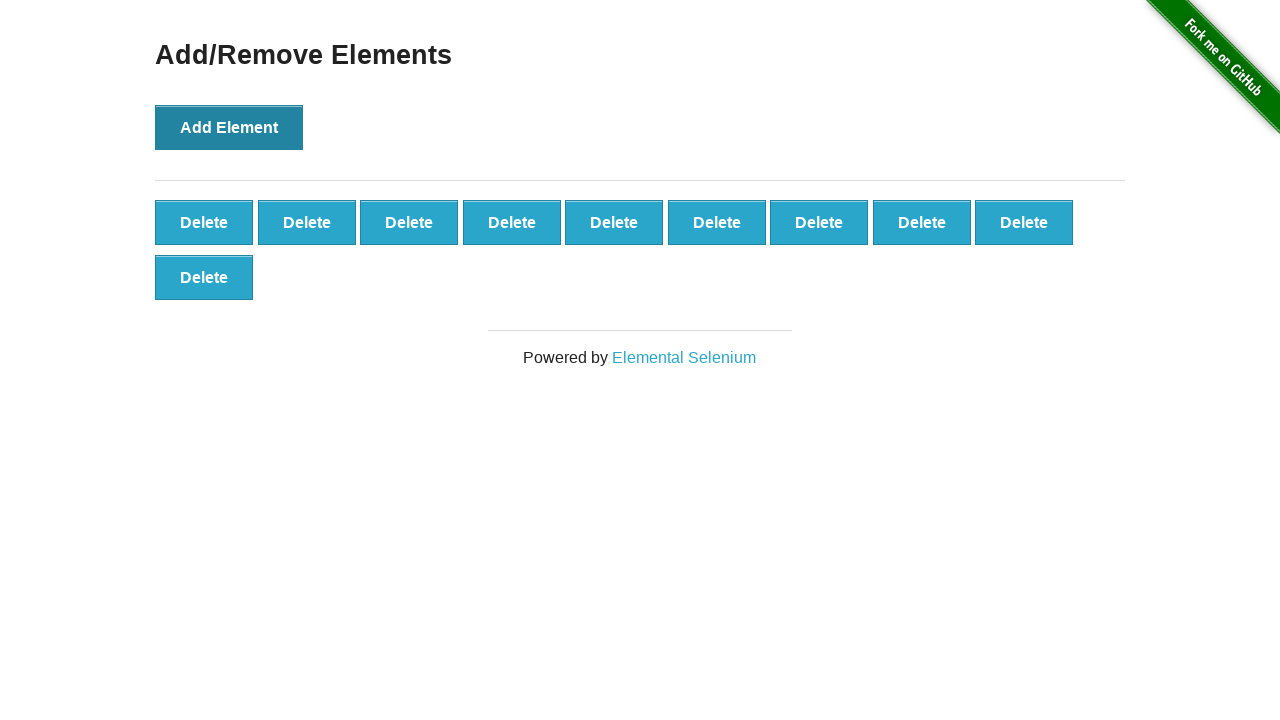

Clicked Add Element button (iteration 11/100) at (229, 127) on xpath=//button[text()='Add Element']
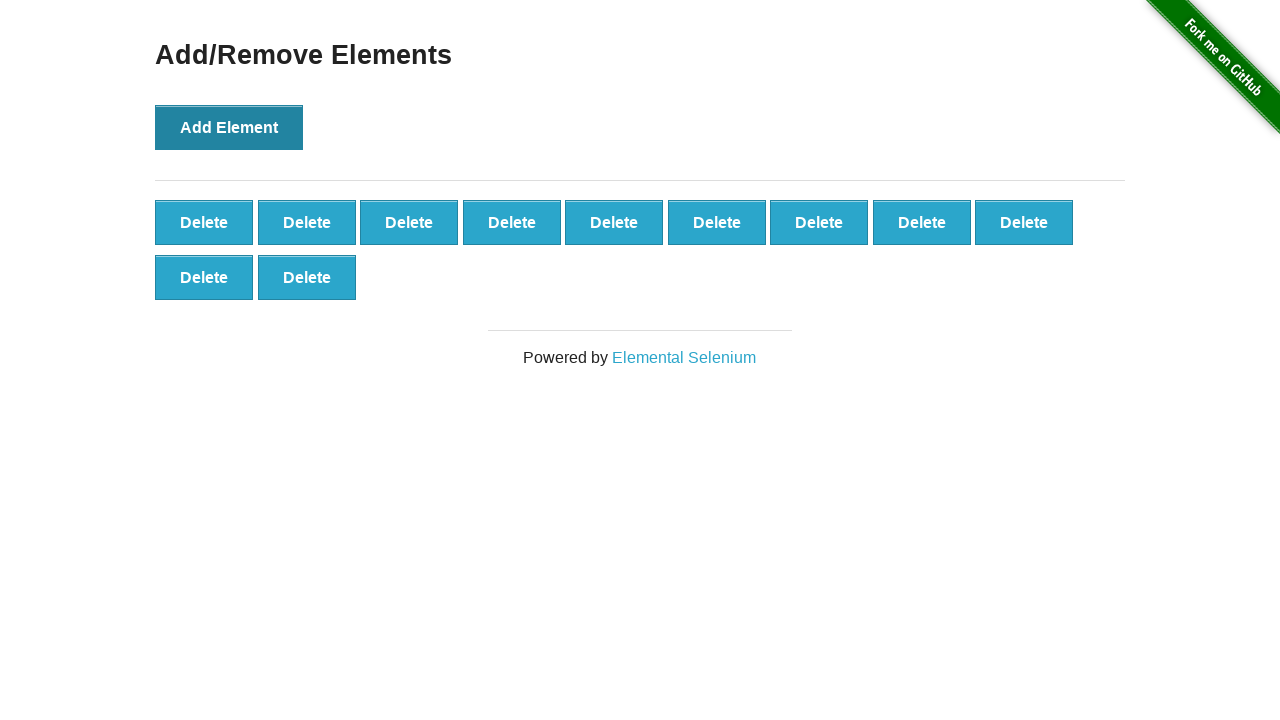

Clicked Add Element button (iteration 12/100) at (229, 127) on xpath=//button[text()='Add Element']
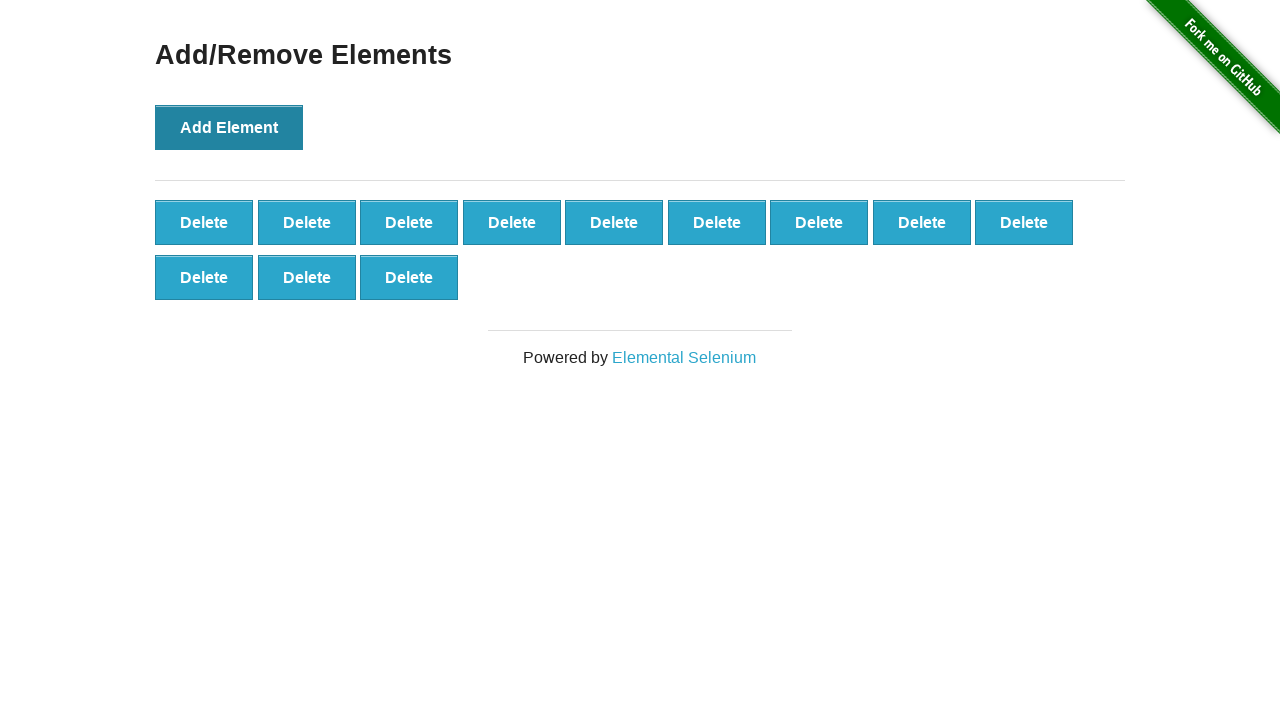

Clicked Add Element button (iteration 13/100) at (229, 127) on xpath=//button[text()='Add Element']
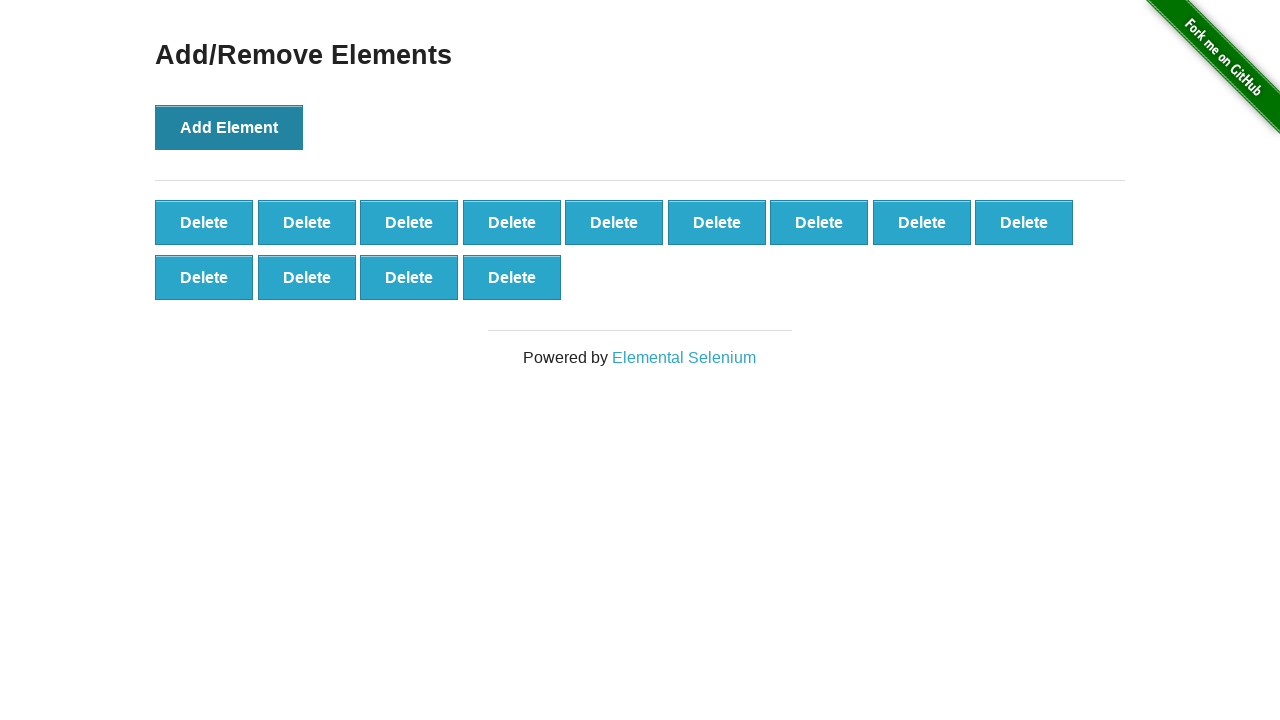

Clicked Add Element button (iteration 14/100) at (229, 127) on xpath=//button[text()='Add Element']
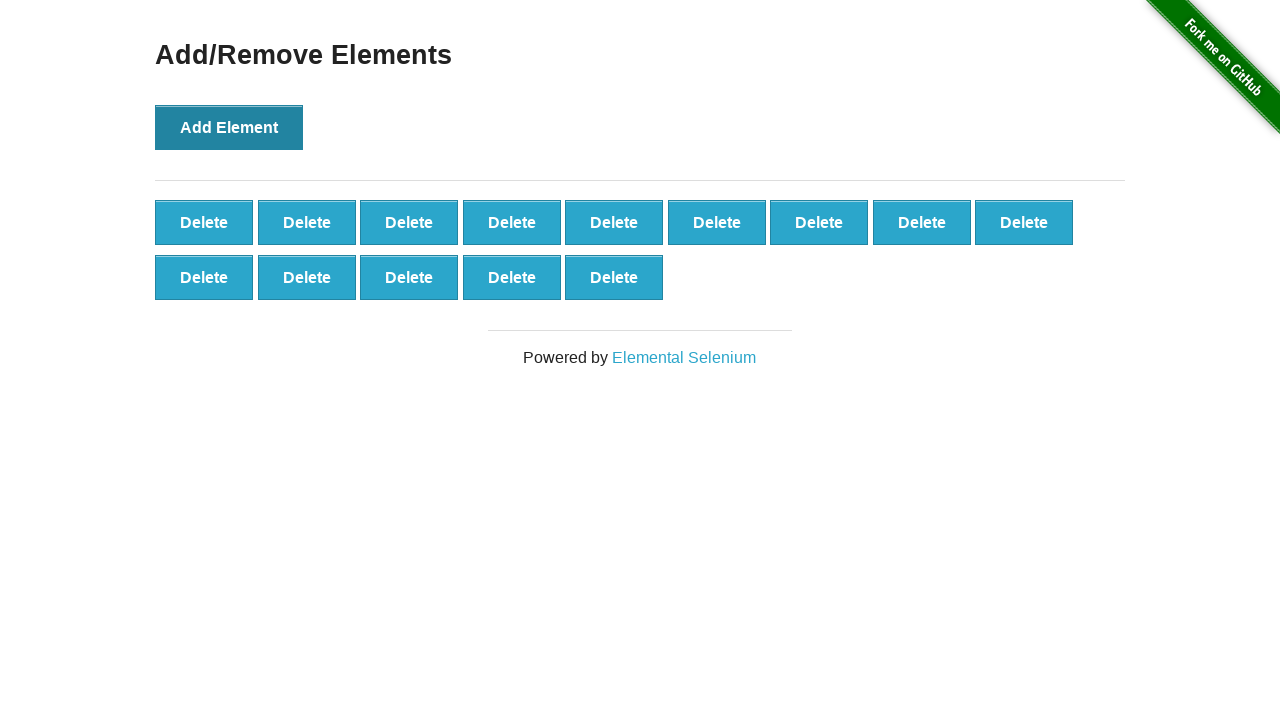

Clicked Add Element button (iteration 15/100) at (229, 127) on xpath=//button[text()='Add Element']
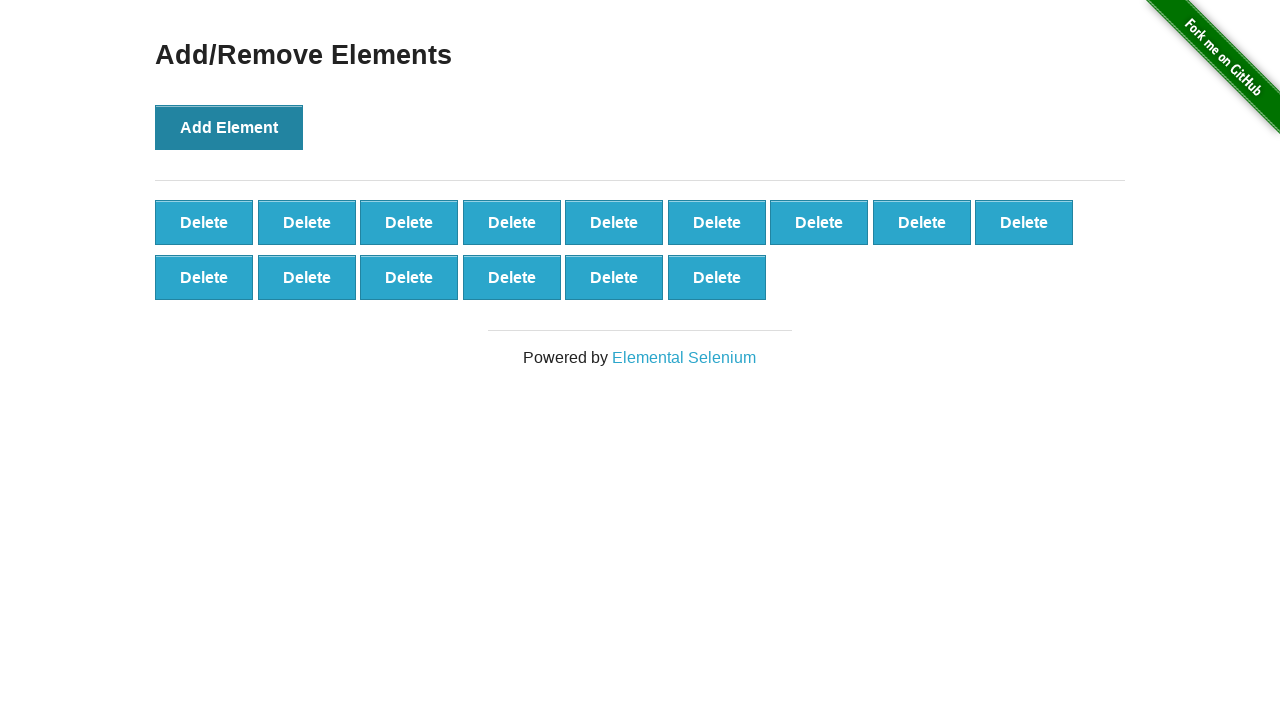

Clicked Add Element button (iteration 16/100) at (229, 127) on xpath=//button[text()='Add Element']
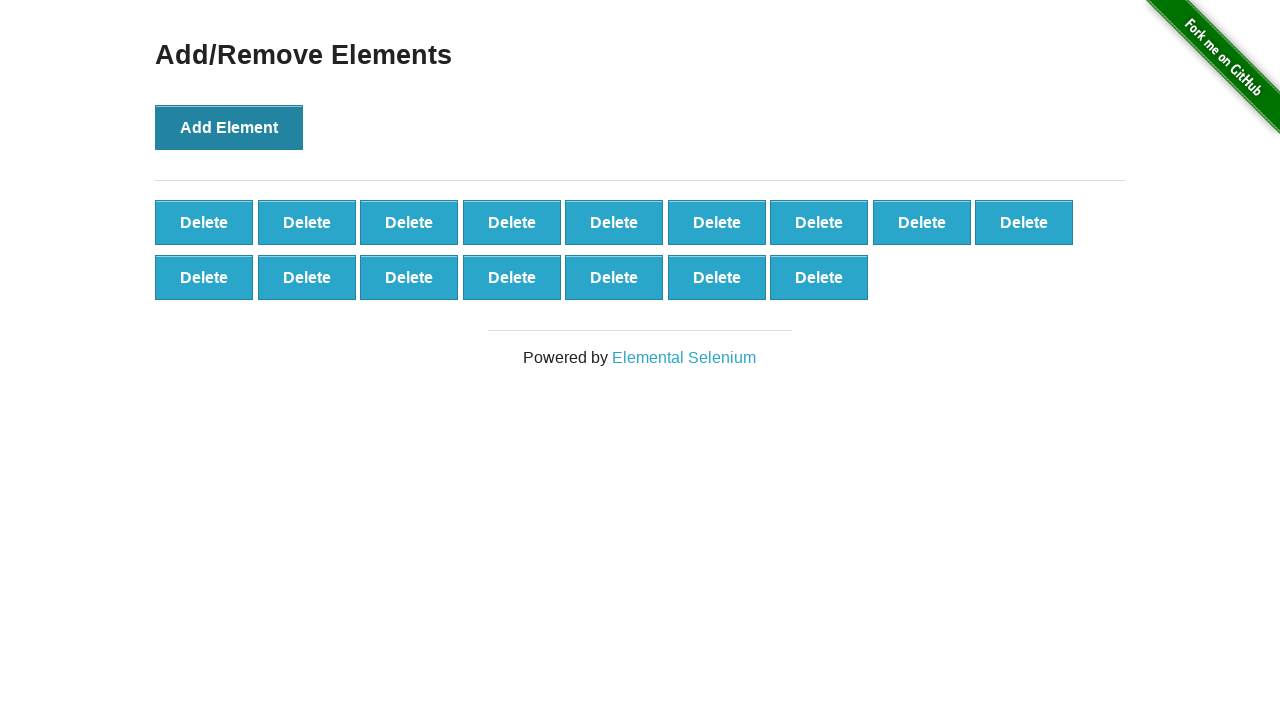

Clicked Add Element button (iteration 17/100) at (229, 127) on xpath=//button[text()='Add Element']
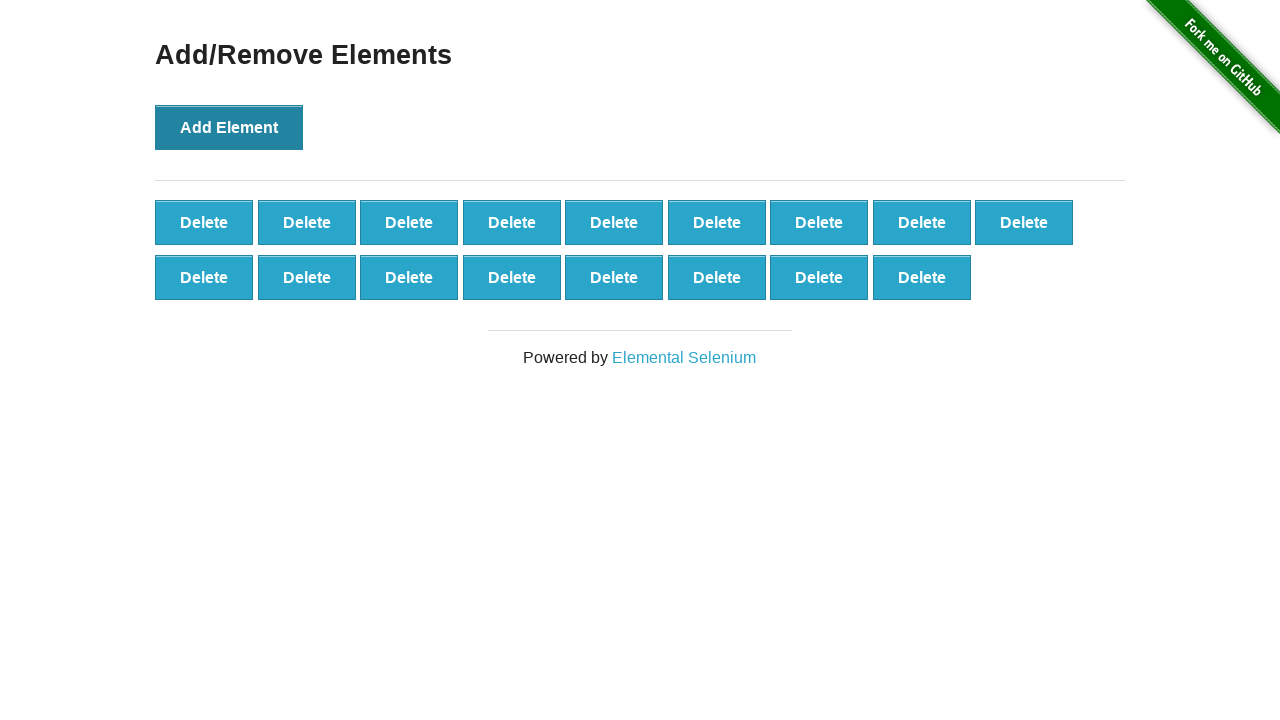

Clicked Add Element button (iteration 18/100) at (229, 127) on xpath=//button[text()='Add Element']
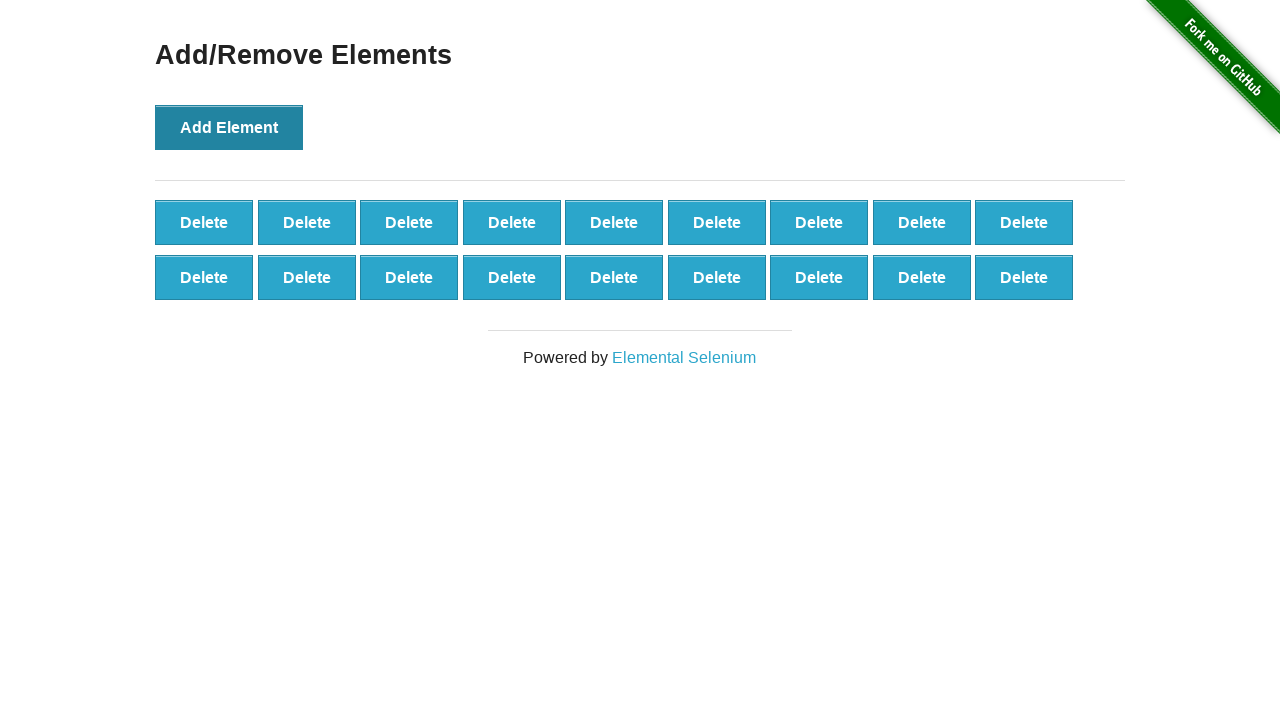

Clicked Add Element button (iteration 19/100) at (229, 127) on xpath=//button[text()='Add Element']
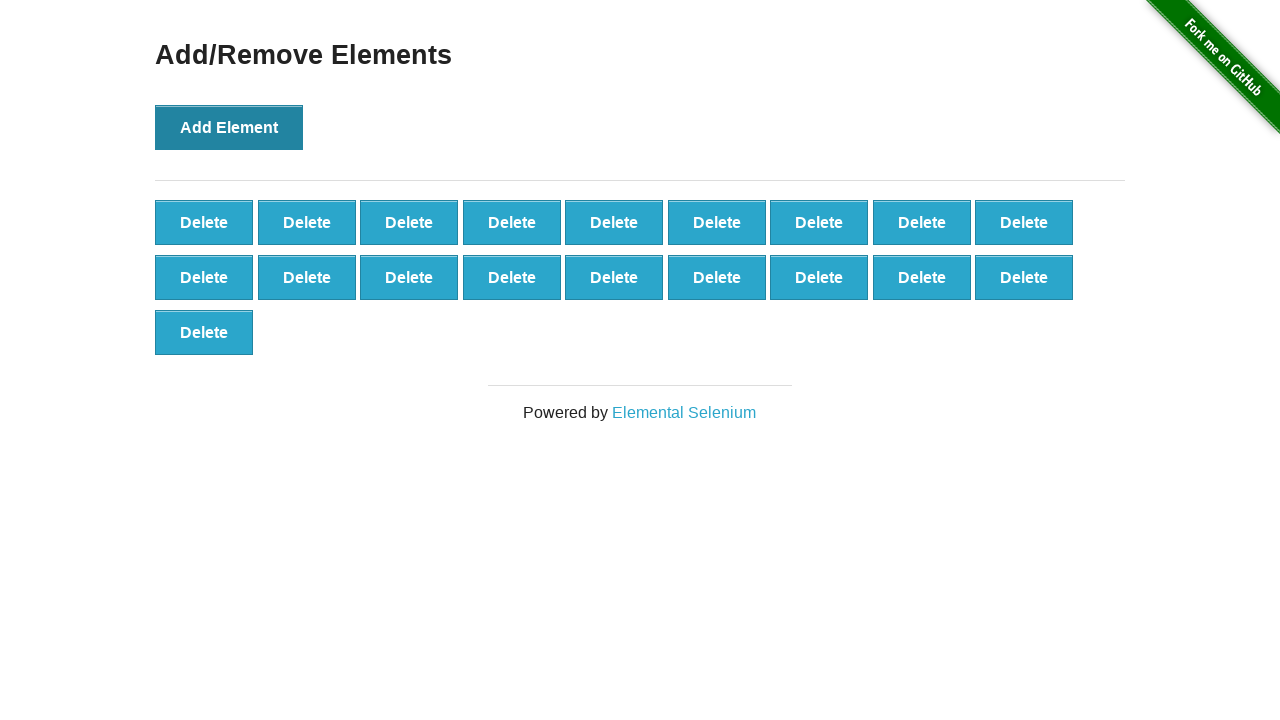

Clicked Add Element button (iteration 20/100) at (229, 127) on xpath=//button[text()='Add Element']
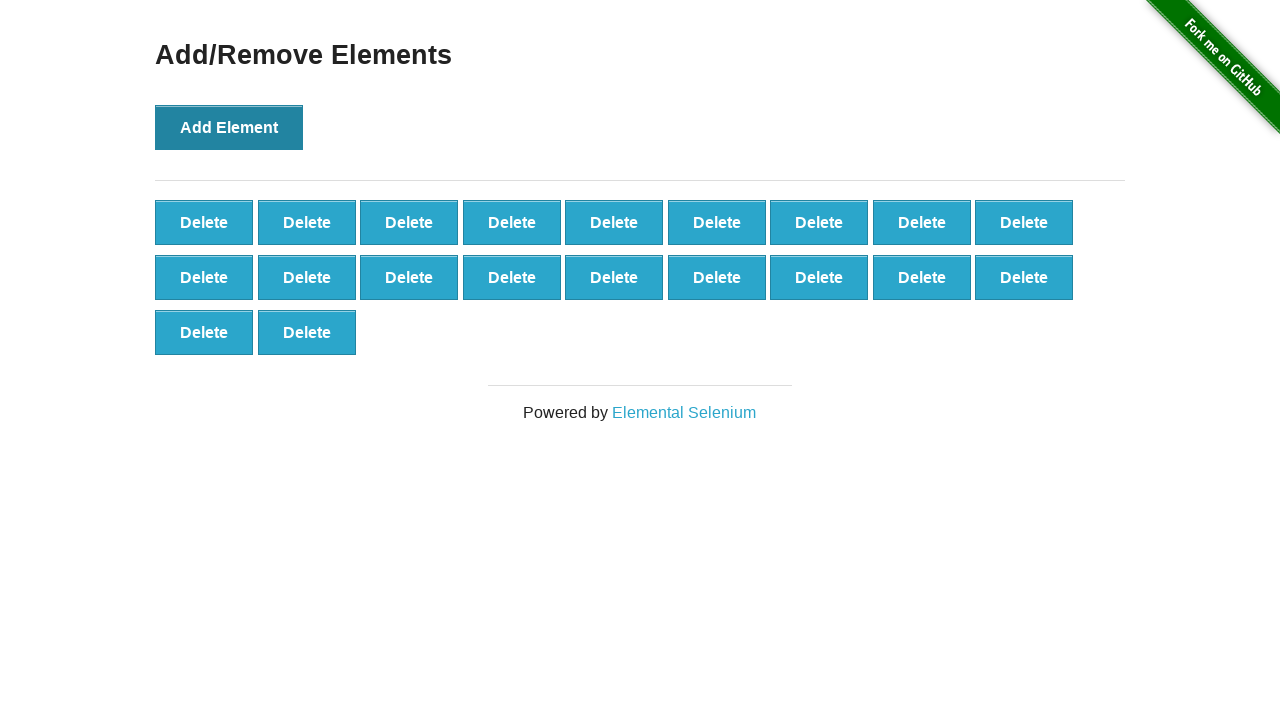

Clicked Add Element button (iteration 21/100) at (229, 127) on xpath=//button[text()='Add Element']
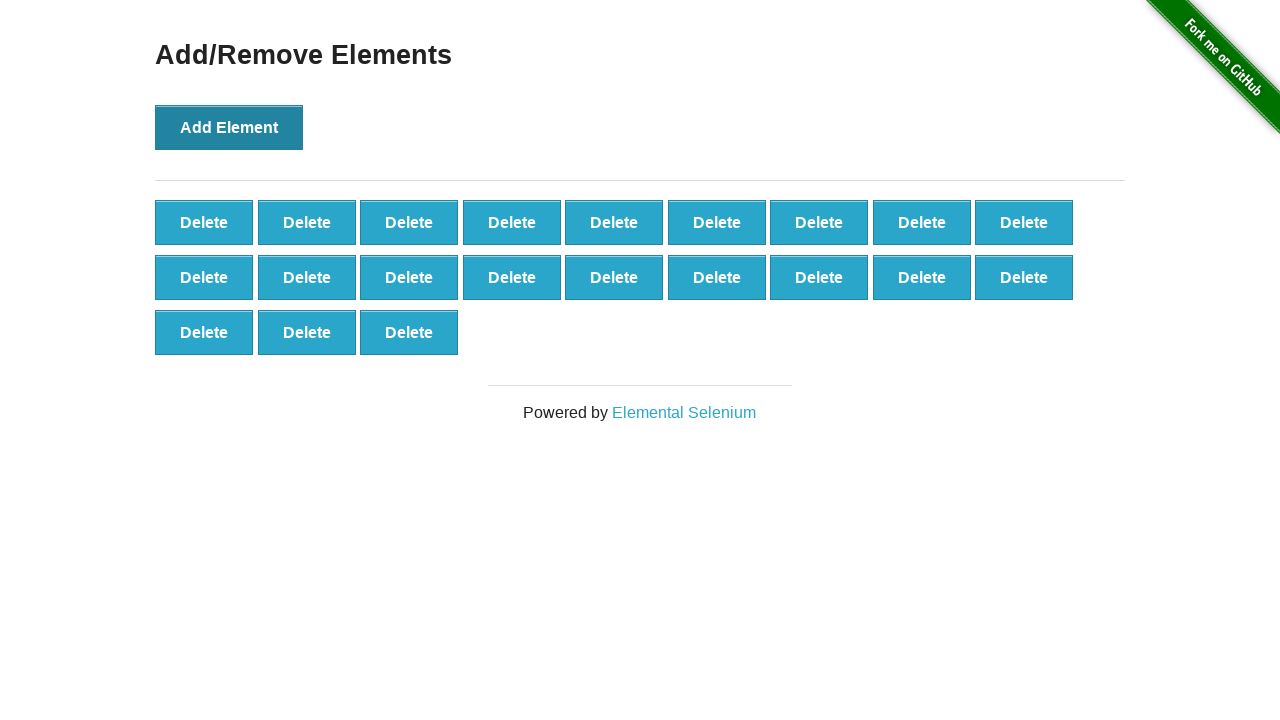

Clicked Add Element button (iteration 22/100) at (229, 127) on xpath=//button[text()='Add Element']
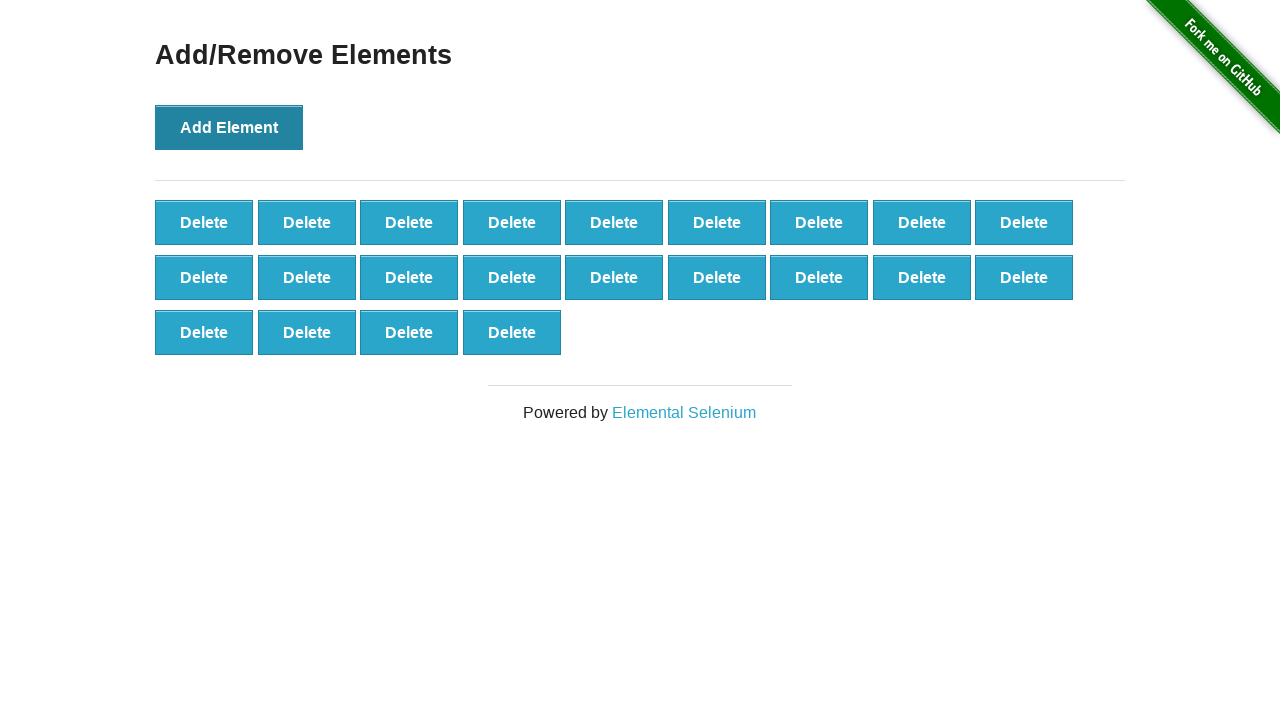

Clicked Add Element button (iteration 23/100) at (229, 127) on xpath=//button[text()='Add Element']
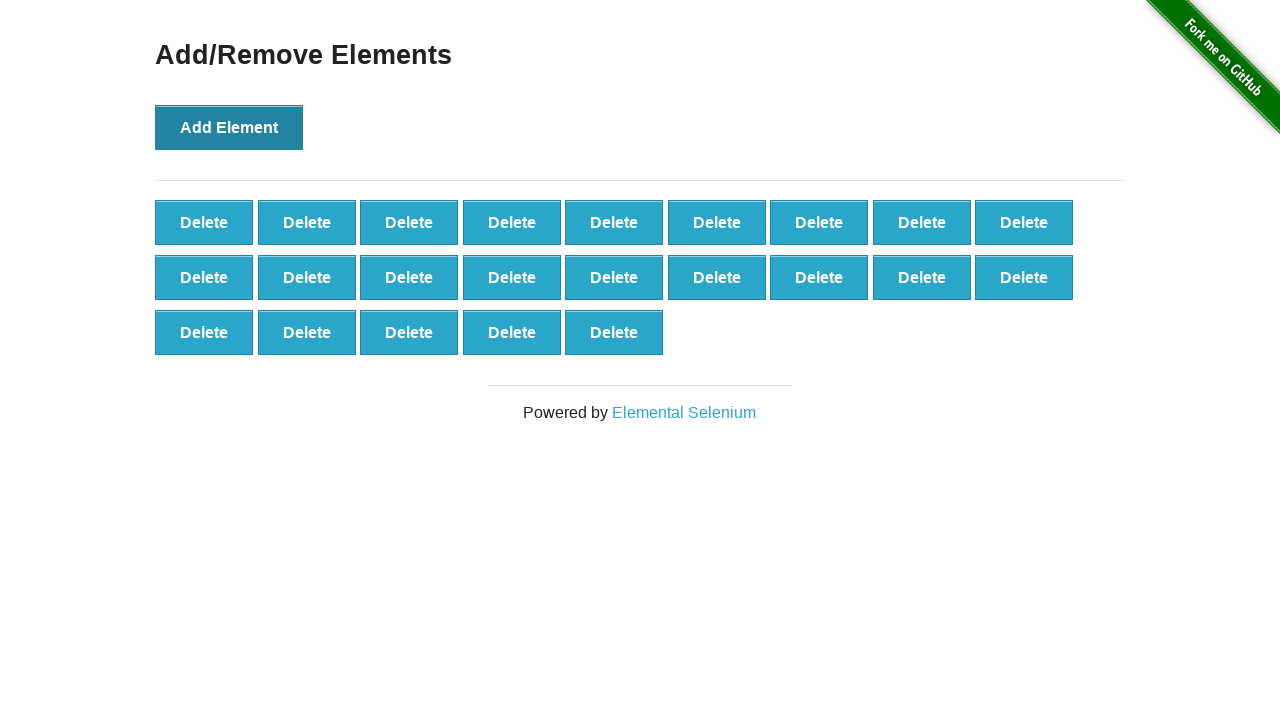

Clicked Add Element button (iteration 24/100) at (229, 127) on xpath=//button[text()='Add Element']
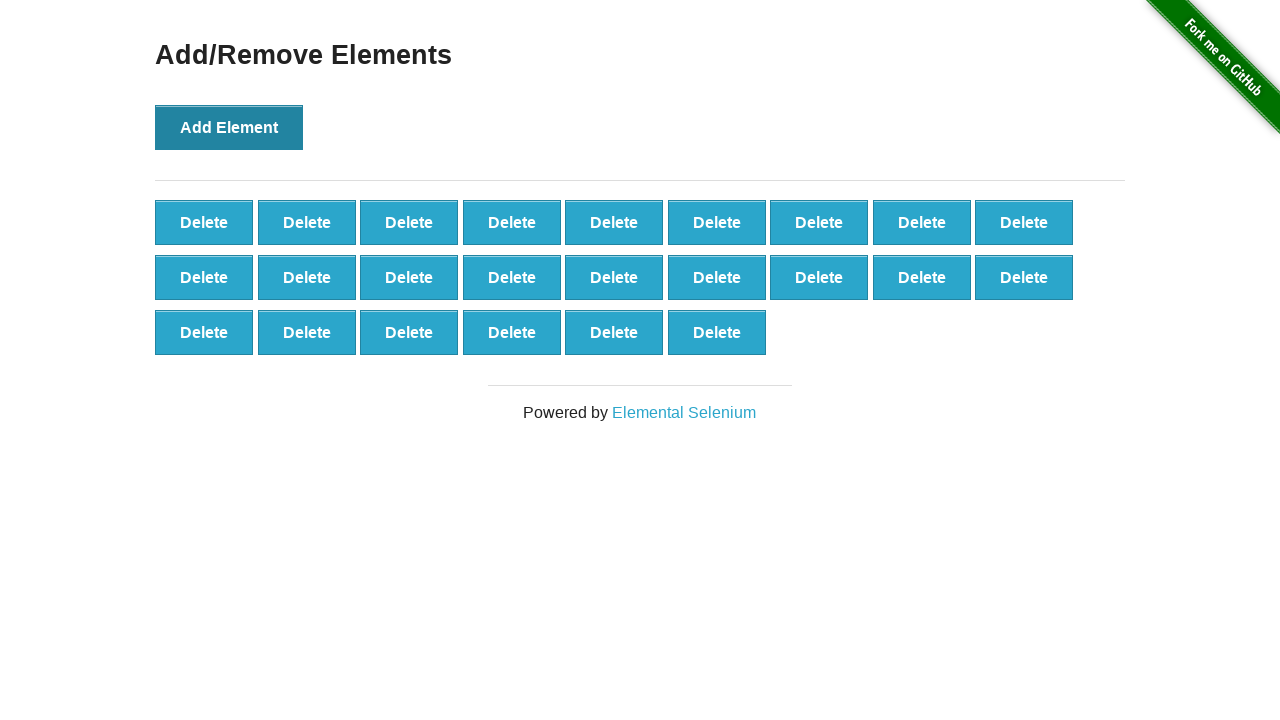

Clicked Add Element button (iteration 25/100) at (229, 127) on xpath=//button[text()='Add Element']
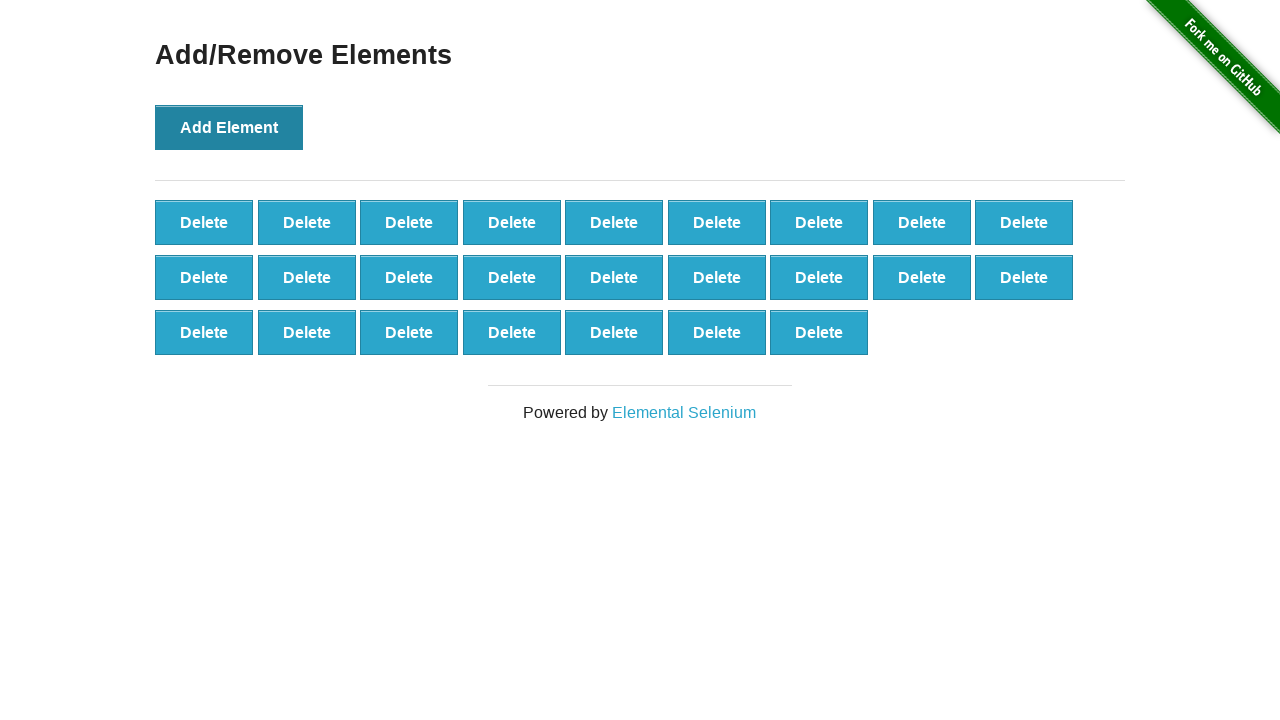

Clicked Add Element button (iteration 26/100) at (229, 127) on xpath=//button[text()='Add Element']
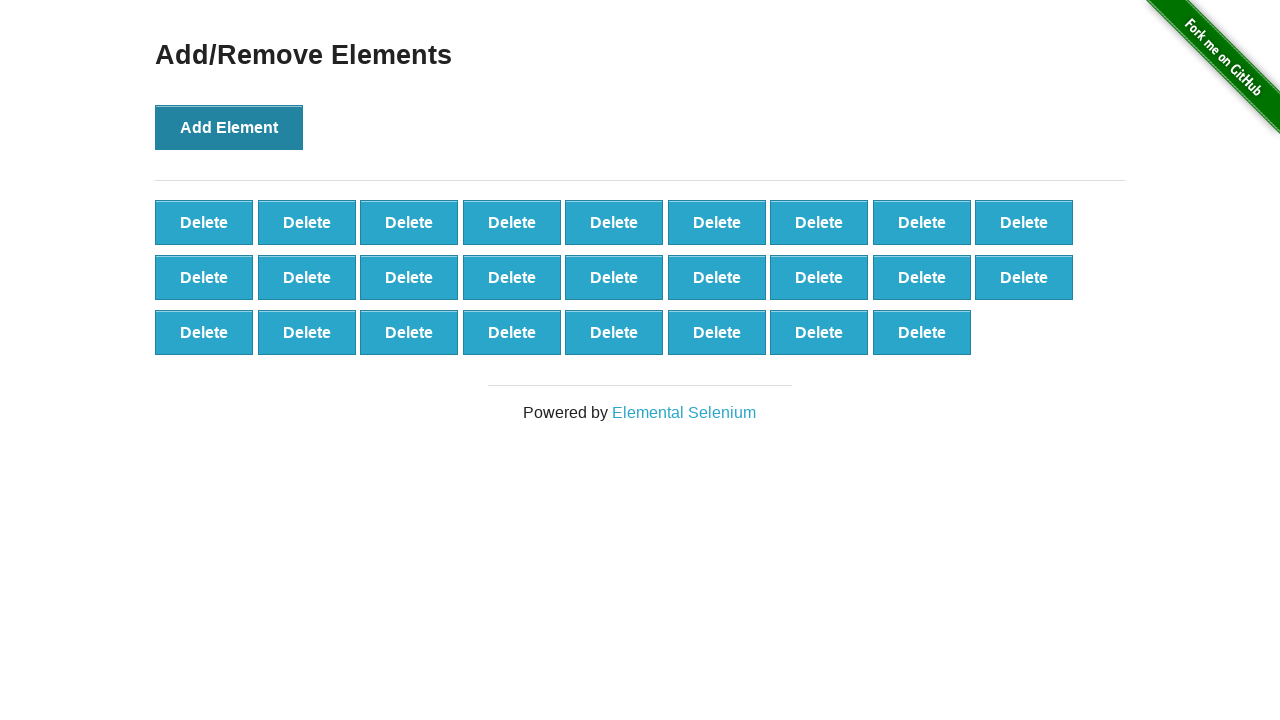

Clicked Add Element button (iteration 27/100) at (229, 127) on xpath=//button[text()='Add Element']
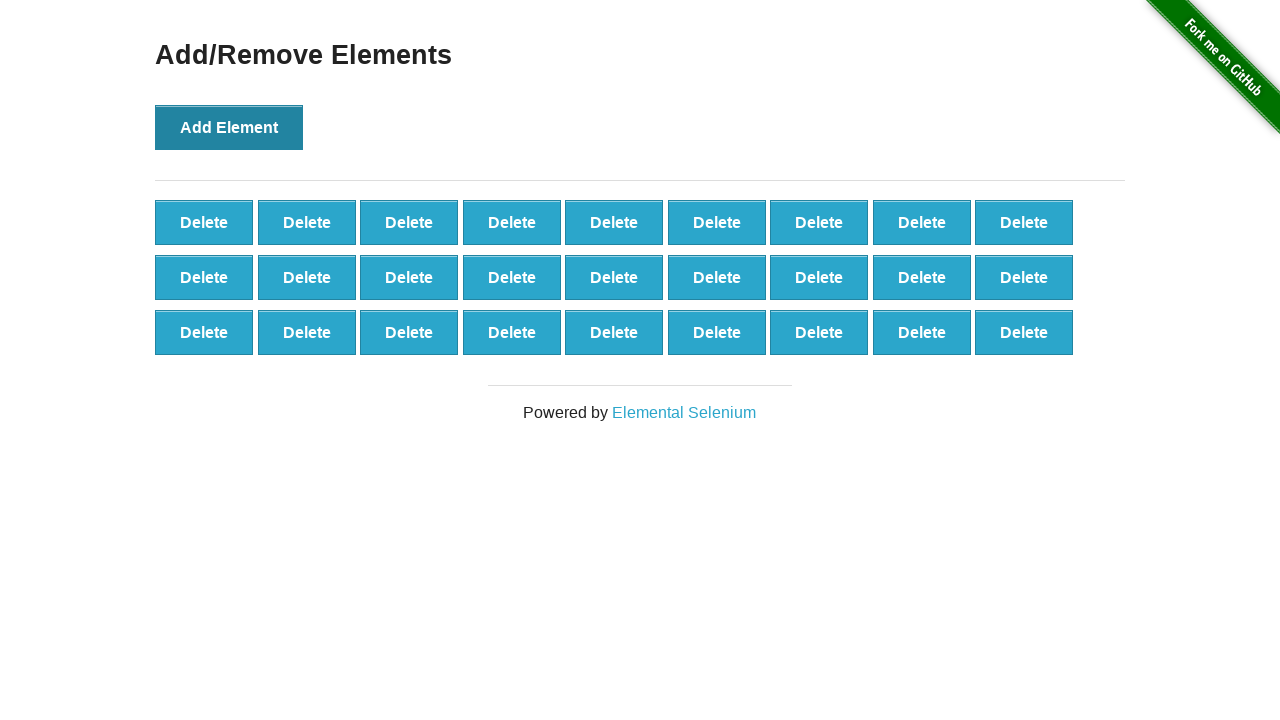

Clicked Add Element button (iteration 28/100) at (229, 127) on xpath=//button[text()='Add Element']
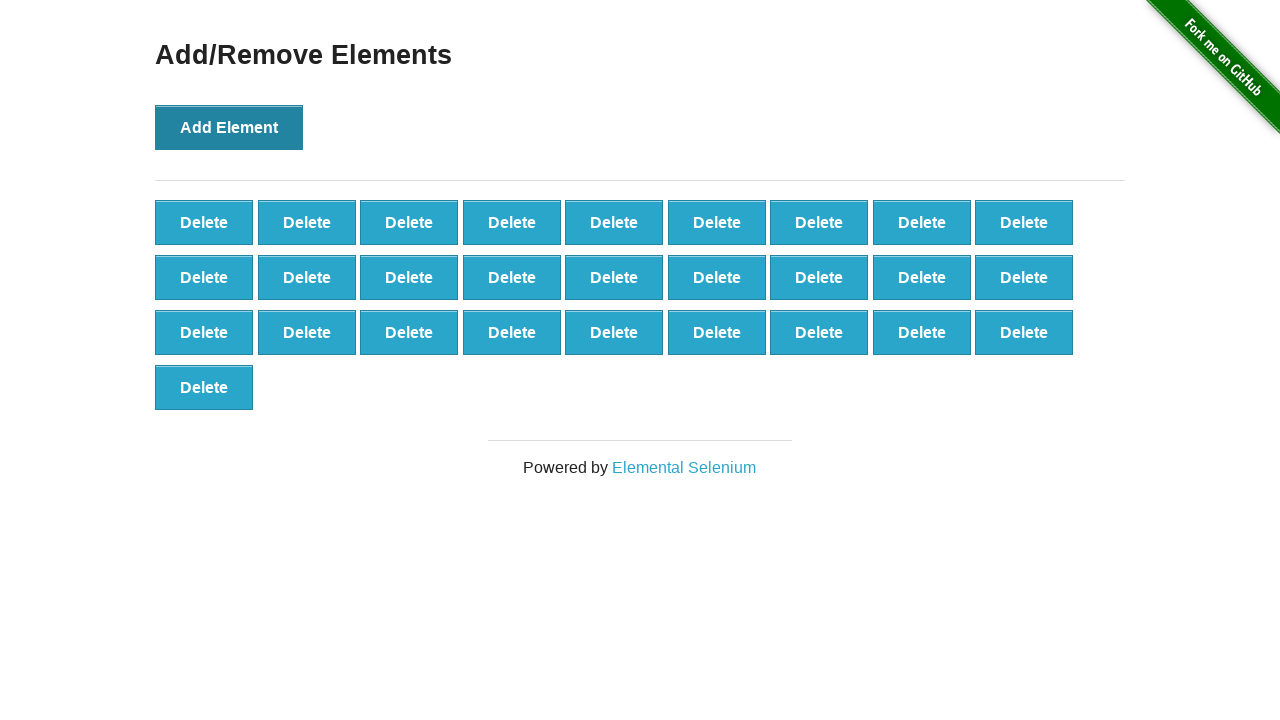

Clicked Add Element button (iteration 29/100) at (229, 127) on xpath=//button[text()='Add Element']
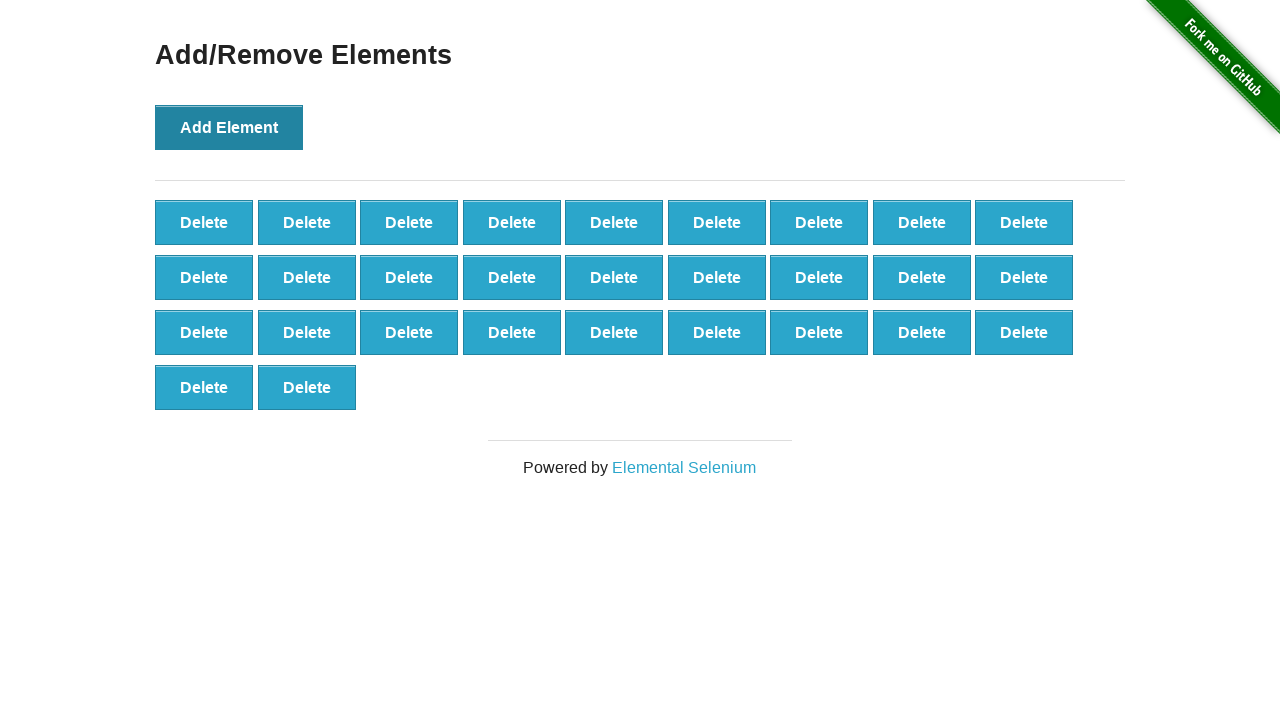

Clicked Add Element button (iteration 30/100) at (229, 127) on xpath=//button[text()='Add Element']
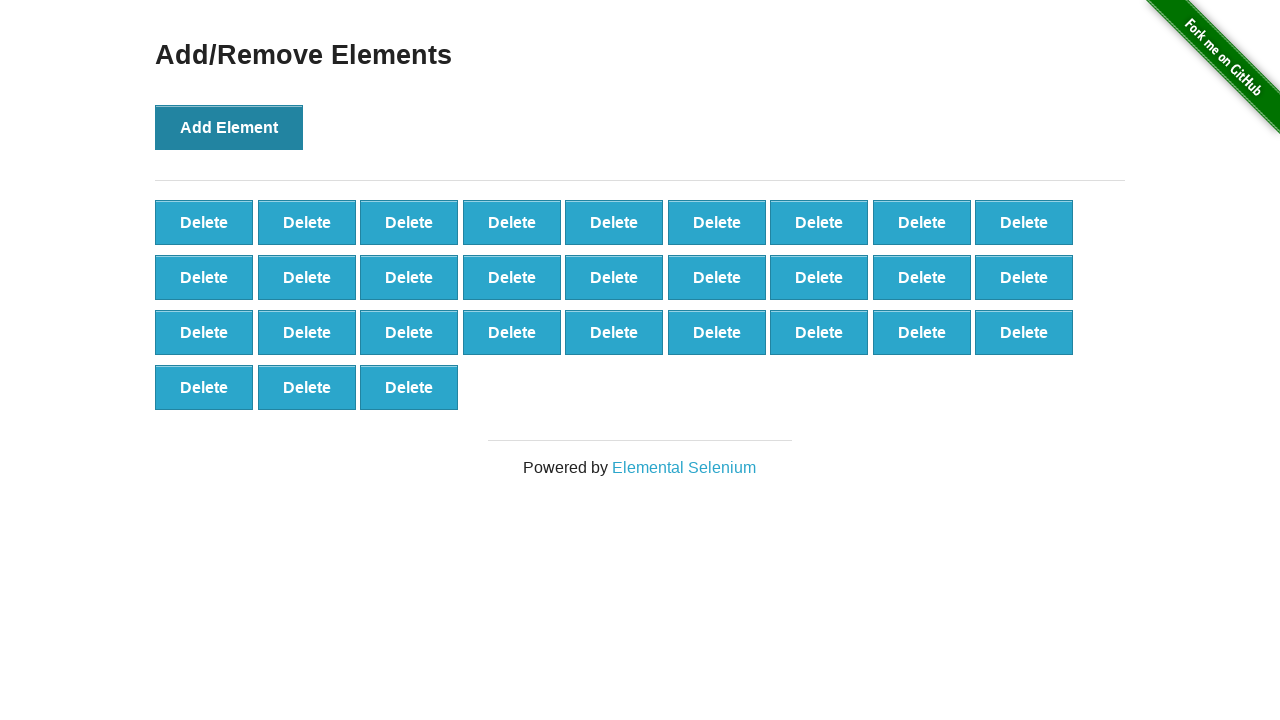

Clicked Add Element button (iteration 31/100) at (229, 127) on xpath=//button[text()='Add Element']
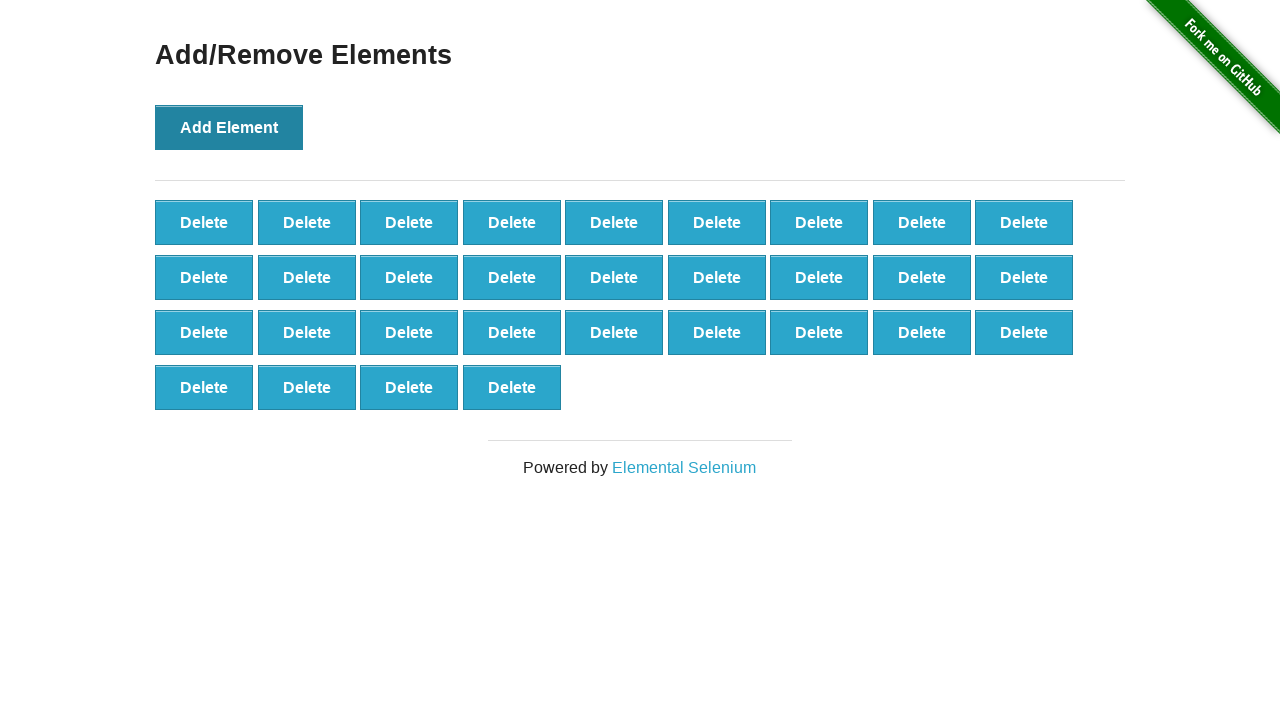

Clicked Add Element button (iteration 32/100) at (229, 127) on xpath=//button[text()='Add Element']
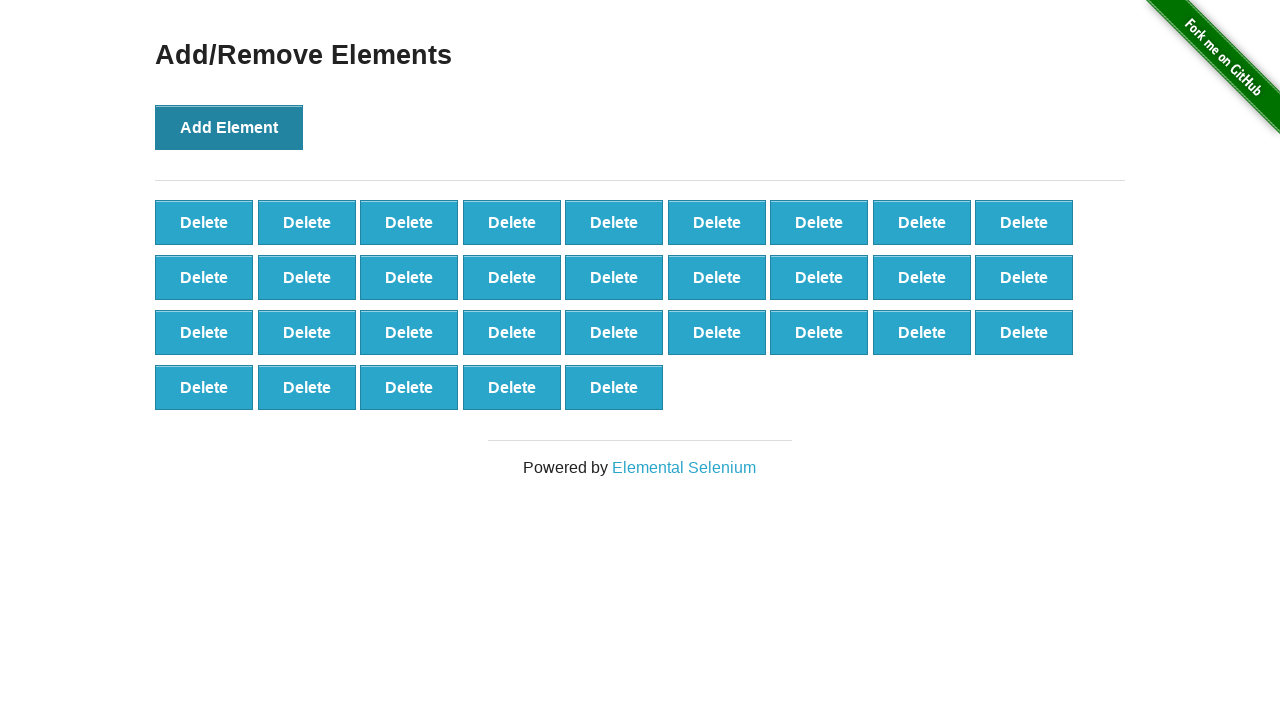

Clicked Add Element button (iteration 33/100) at (229, 127) on xpath=//button[text()='Add Element']
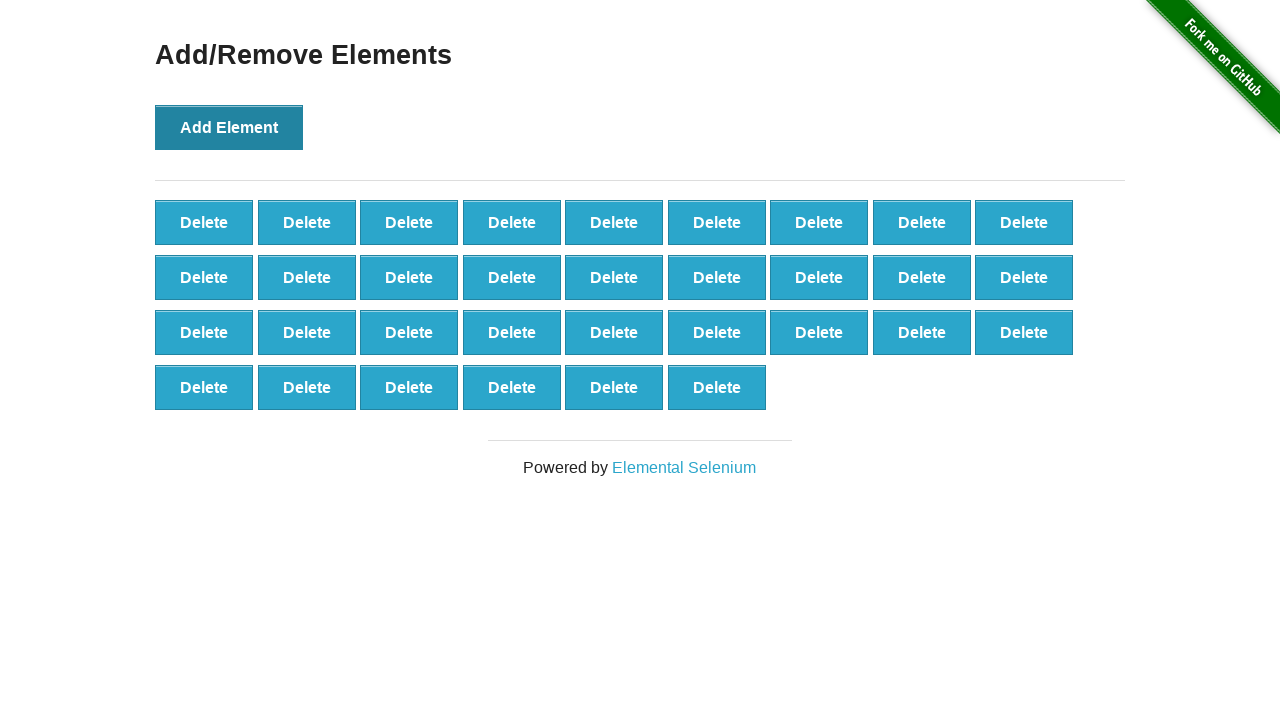

Clicked Add Element button (iteration 34/100) at (229, 127) on xpath=//button[text()='Add Element']
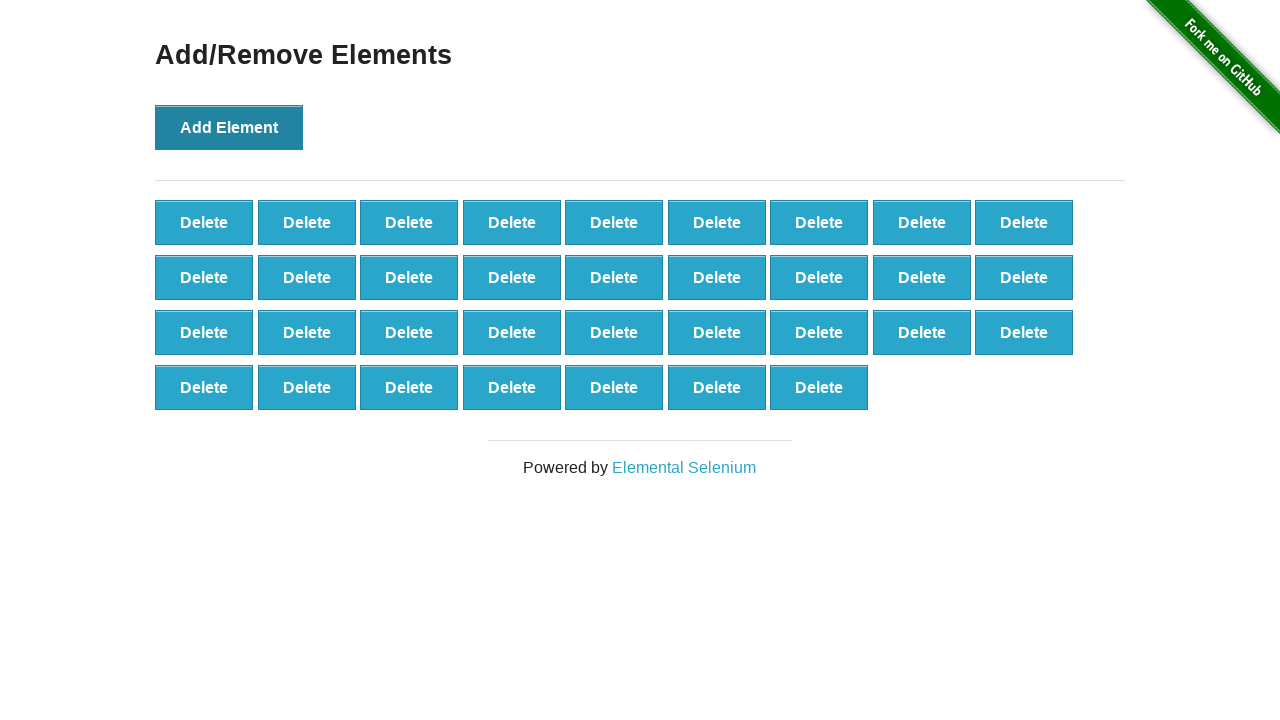

Clicked Add Element button (iteration 35/100) at (229, 127) on xpath=//button[text()='Add Element']
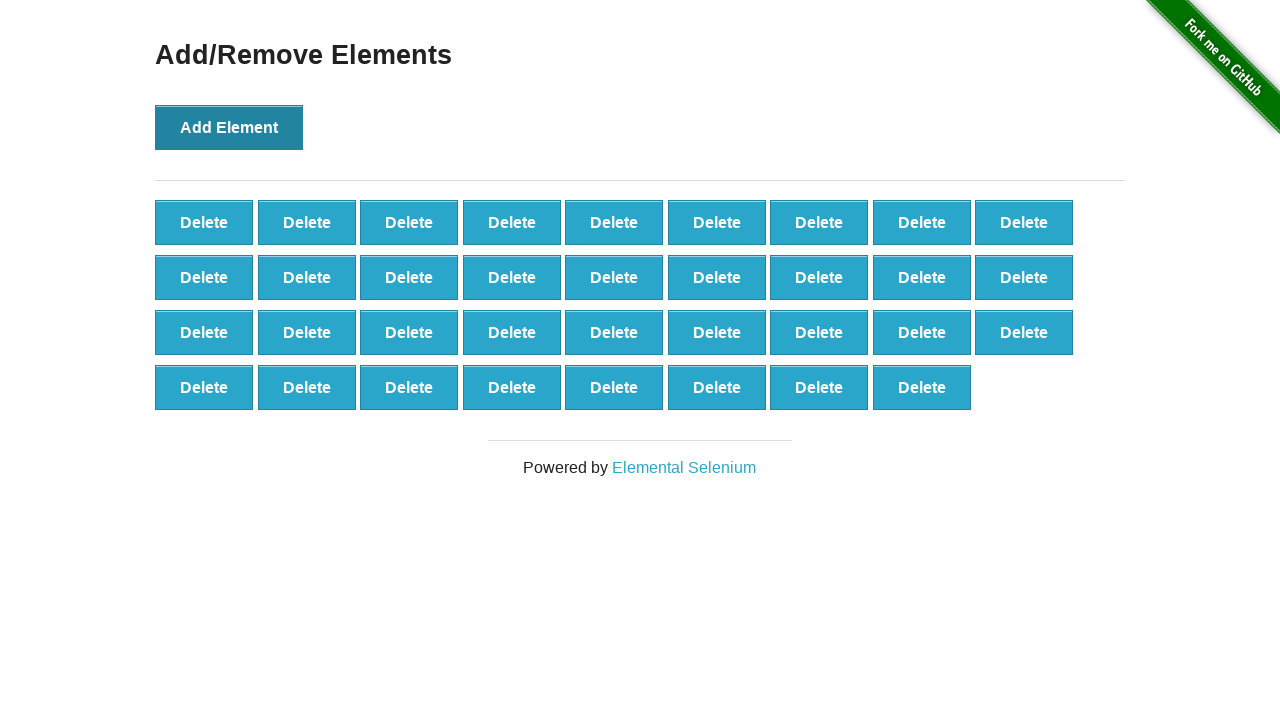

Clicked Add Element button (iteration 36/100) at (229, 127) on xpath=//button[text()='Add Element']
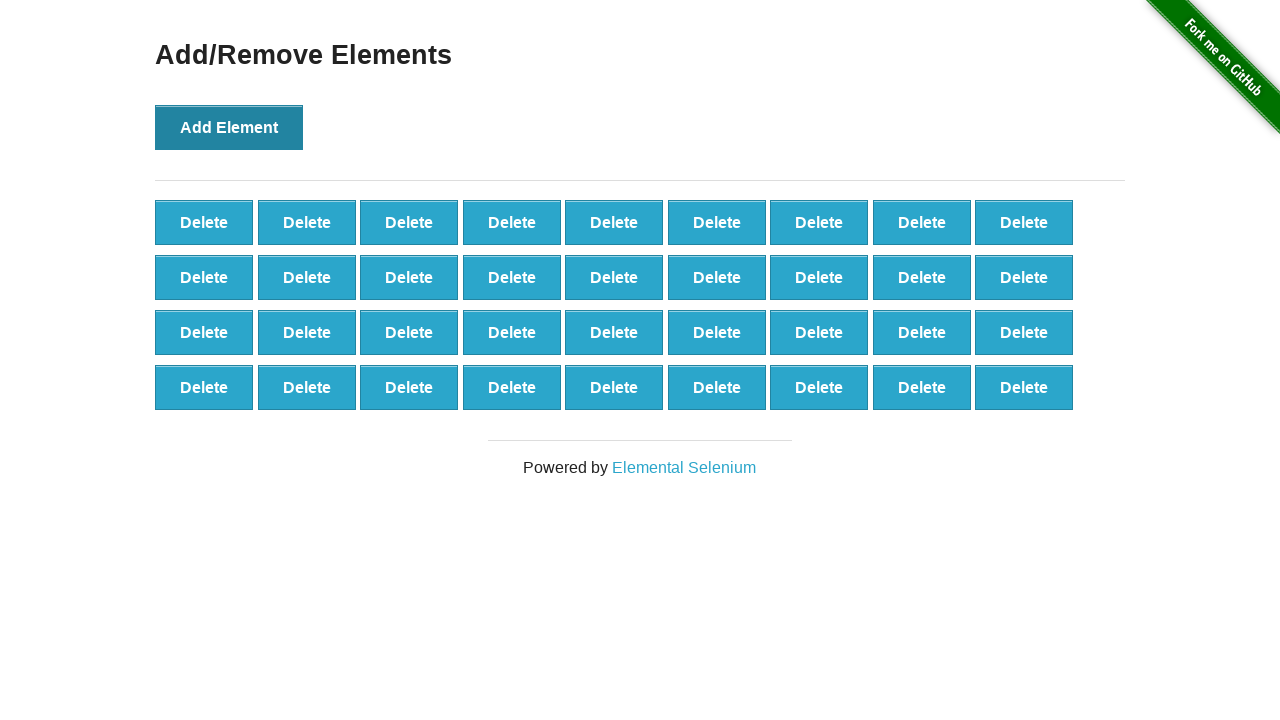

Clicked Add Element button (iteration 37/100) at (229, 127) on xpath=//button[text()='Add Element']
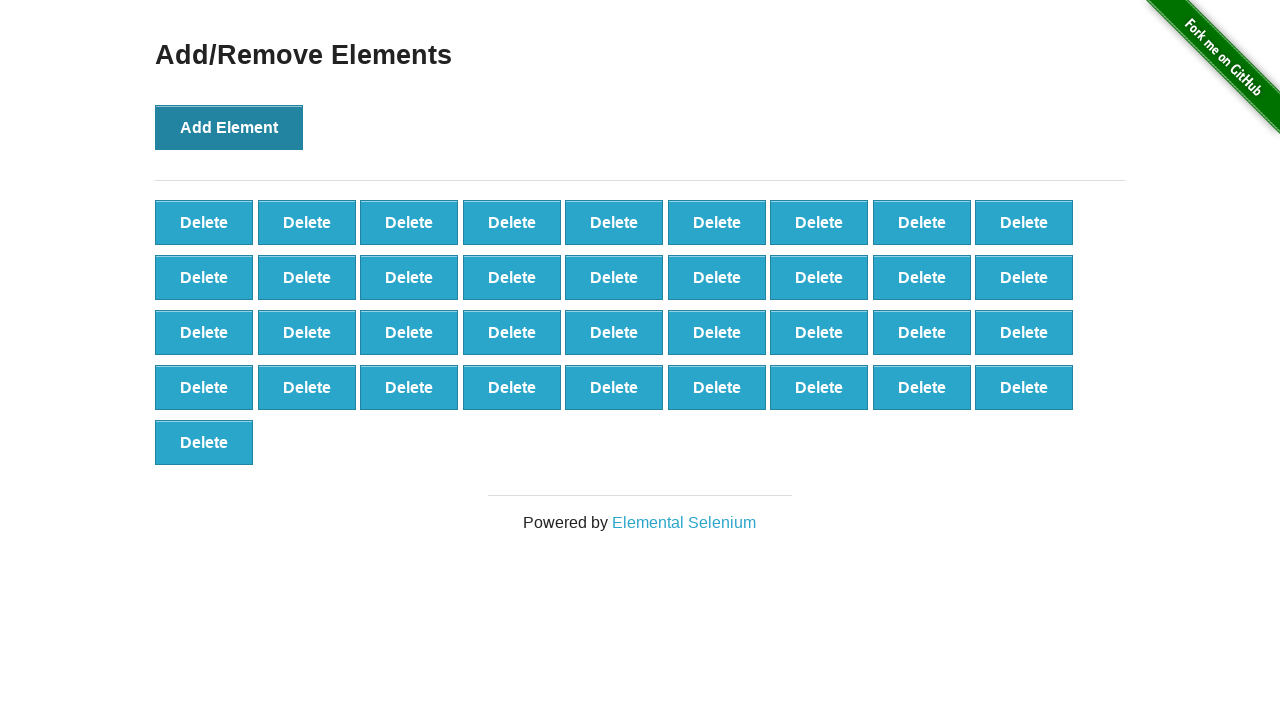

Clicked Add Element button (iteration 38/100) at (229, 127) on xpath=//button[text()='Add Element']
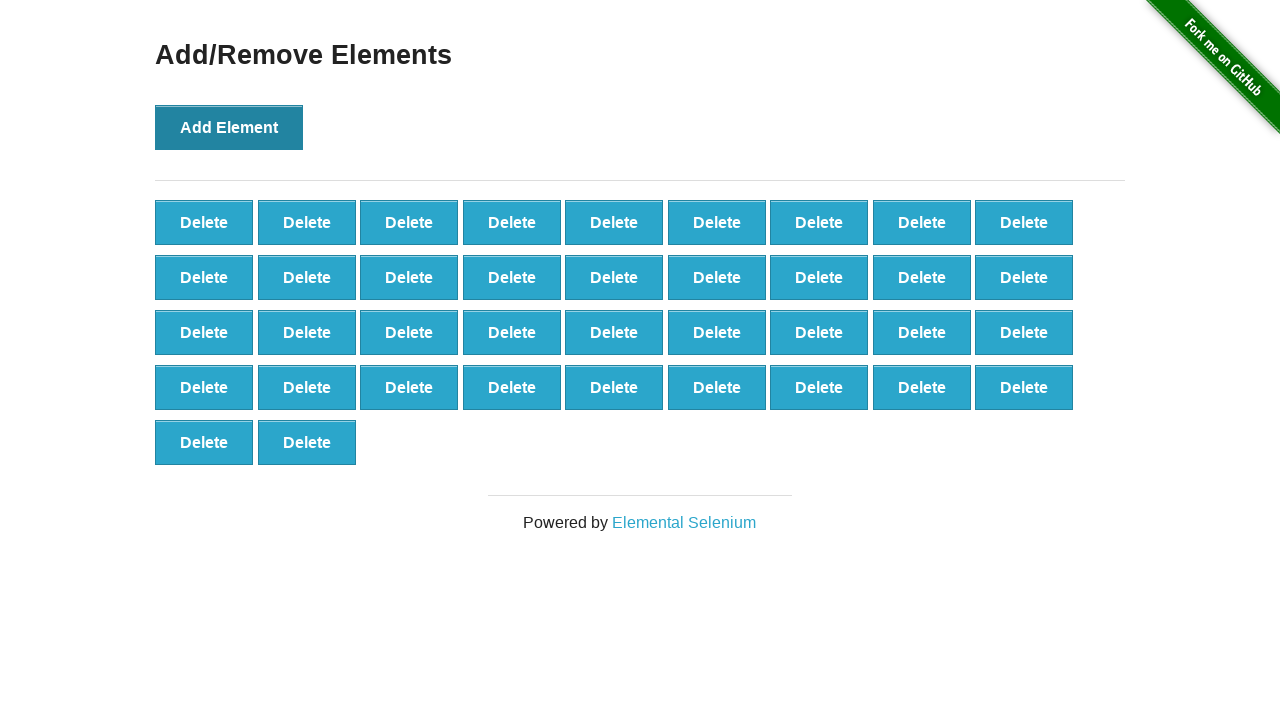

Clicked Add Element button (iteration 39/100) at (229, 127) on xpath=//button[text()='Add Element']
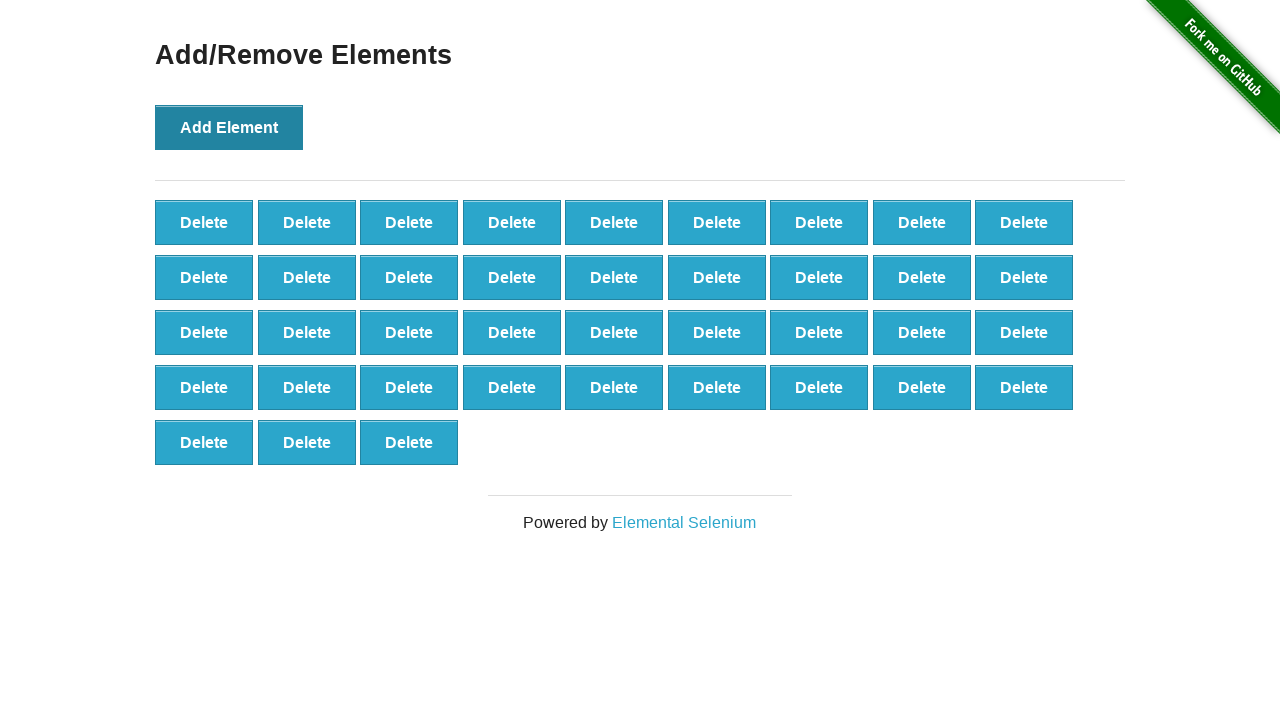

Clicked Add Element button (iteration 40/100) at (229, 127) on xpath=//button[text()='Add Element']
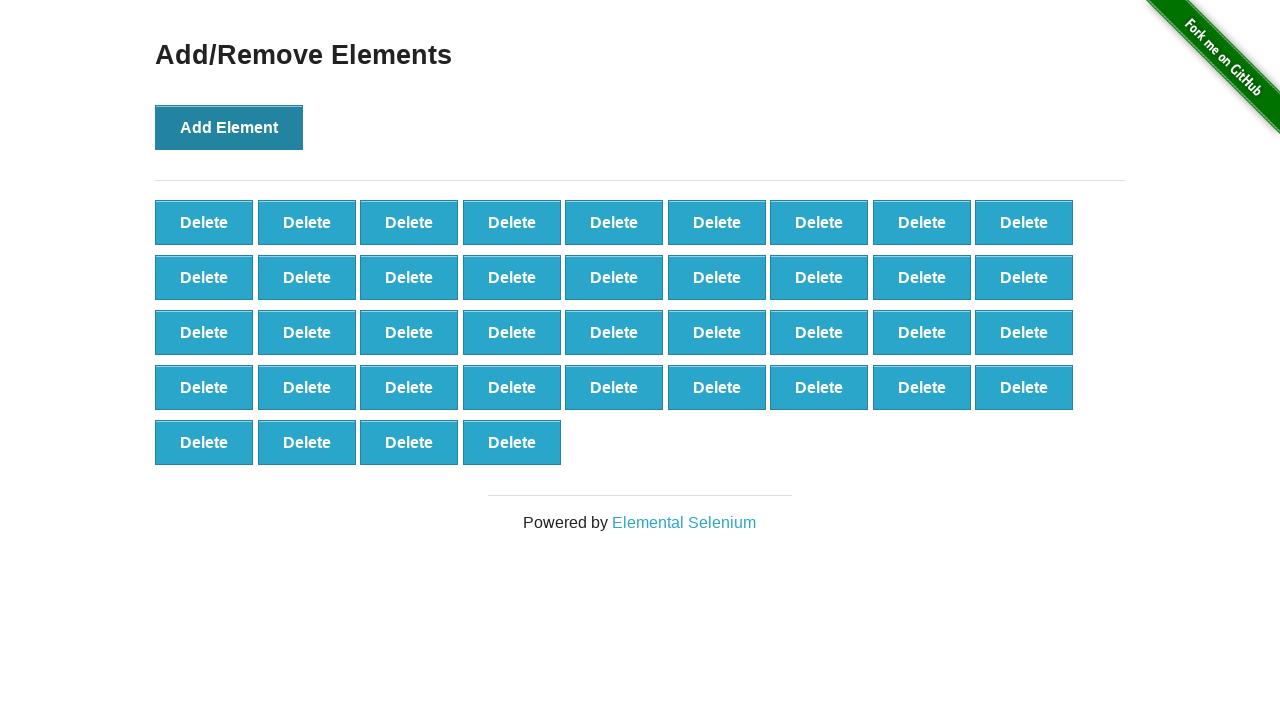

Clicked Add Element button (iteration 41/100) at (229, 127) on xpath=//button[text()='Add Element']
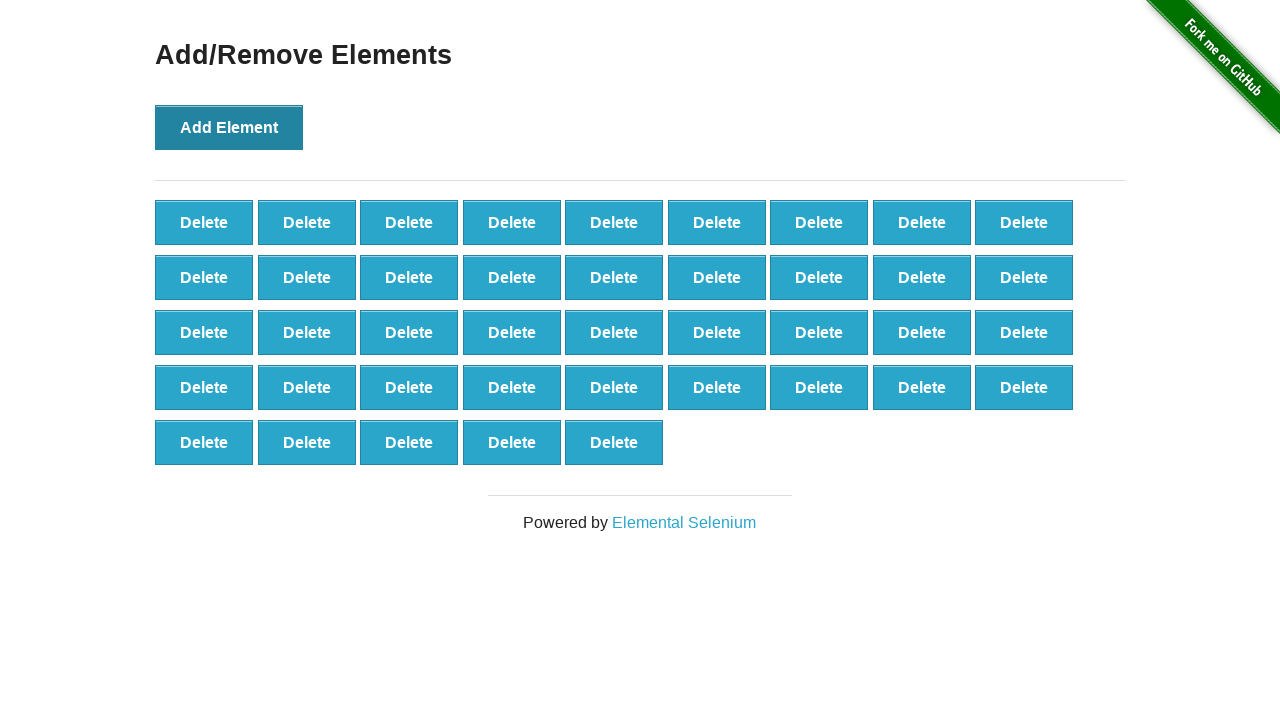

Clicked Add Element button (iteration 42/100) at (229, 127) on xpath=//button[text()='Add Element']
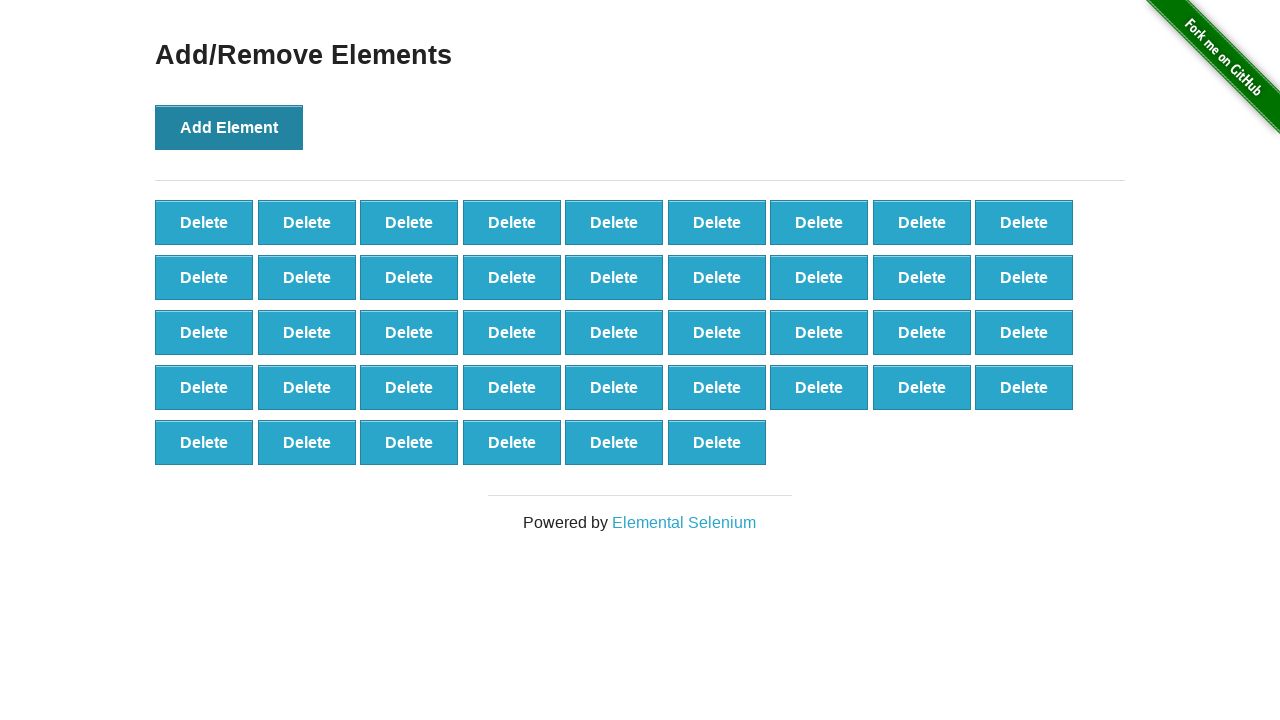

Clicked Add Element button (iteration 43/100) at (229, 127) on xpath=//button[text()='Add Element']
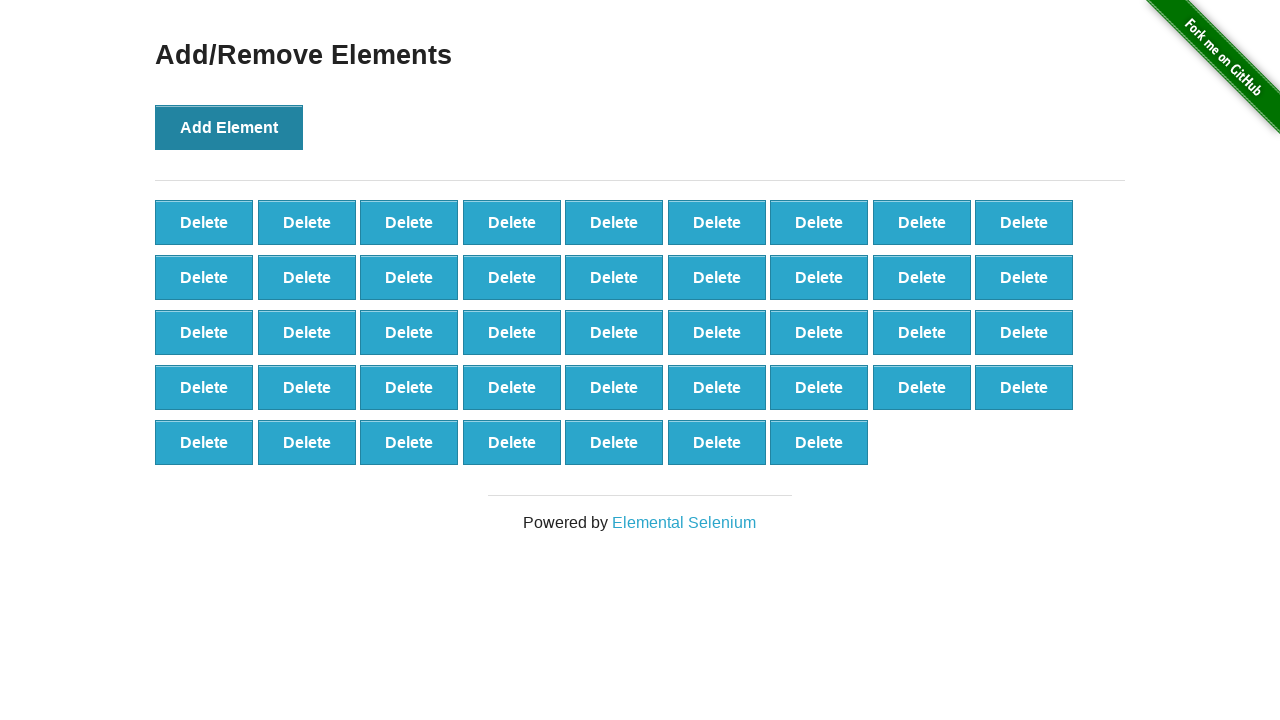

Clicked Add Element button (iteration 44/100) at (229, 127) on xpath=//button[text()='Add Element']
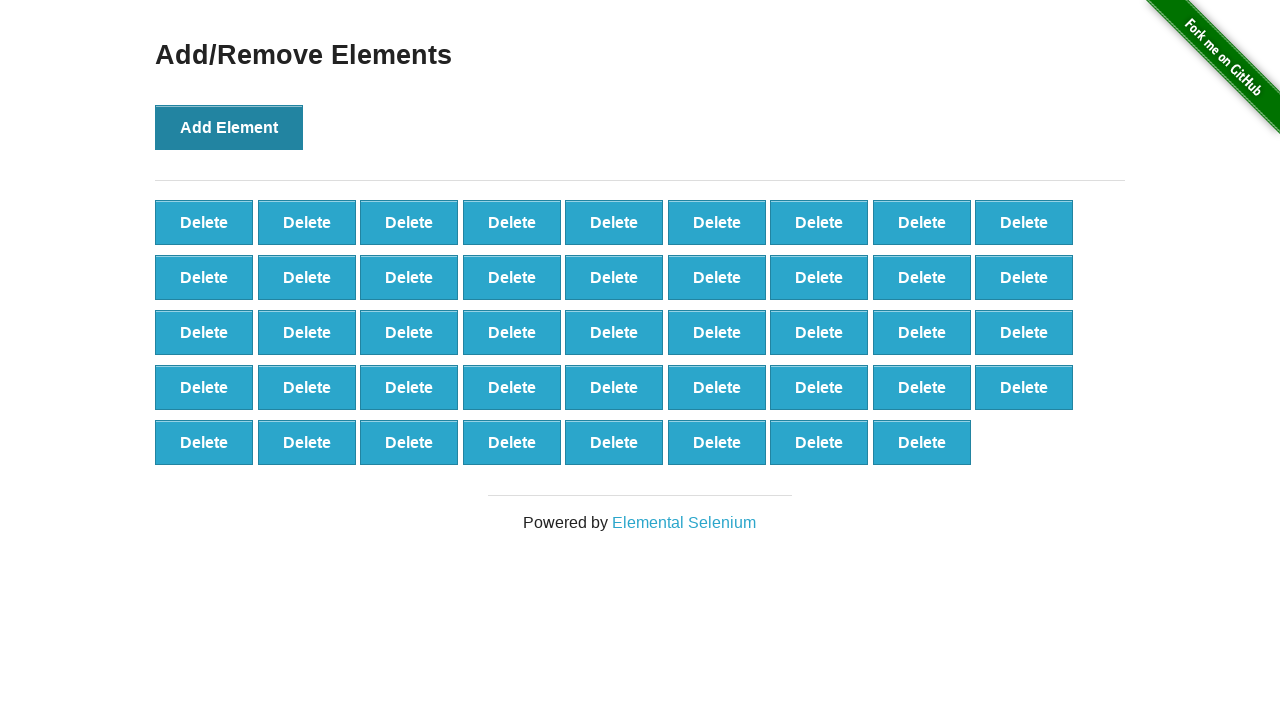

Clicked Add Element button (iteration 45/100) at (229, 127) on xpath=//button[text()='Add Element']
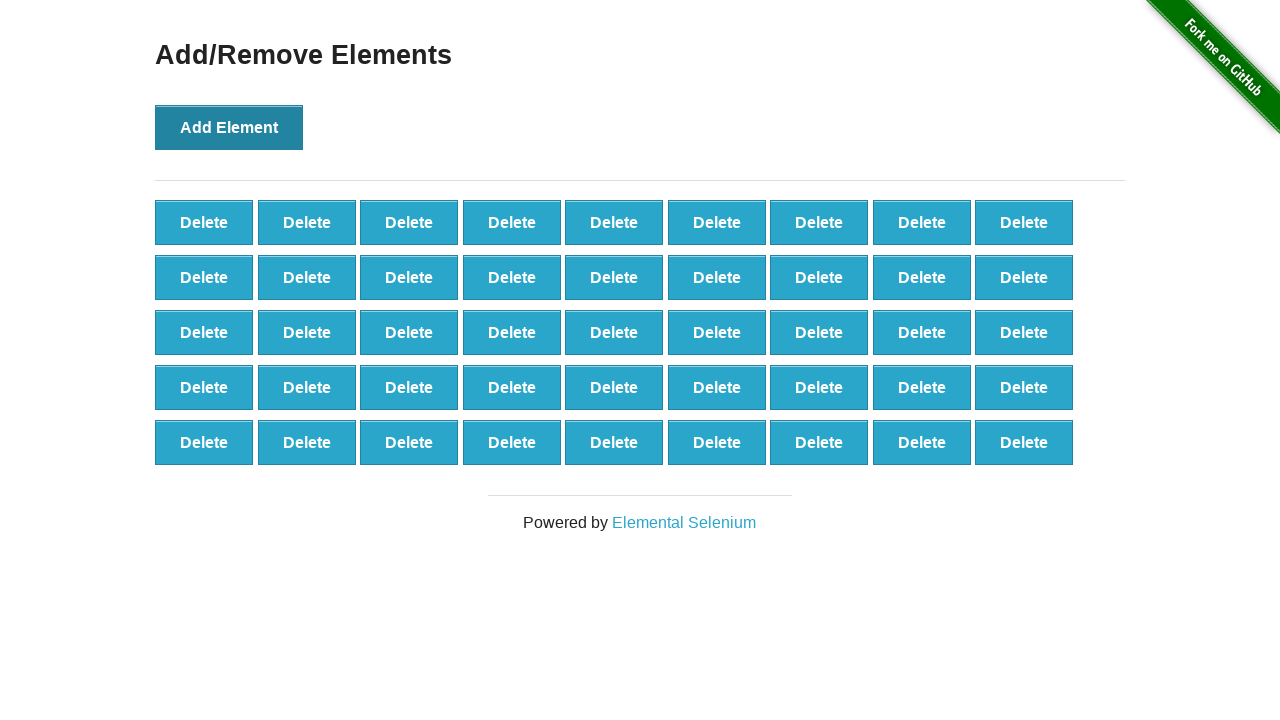

Clicked Add Element button (iteration 46/100) at (229, 127) on xpath=//button[text()='Add Element']
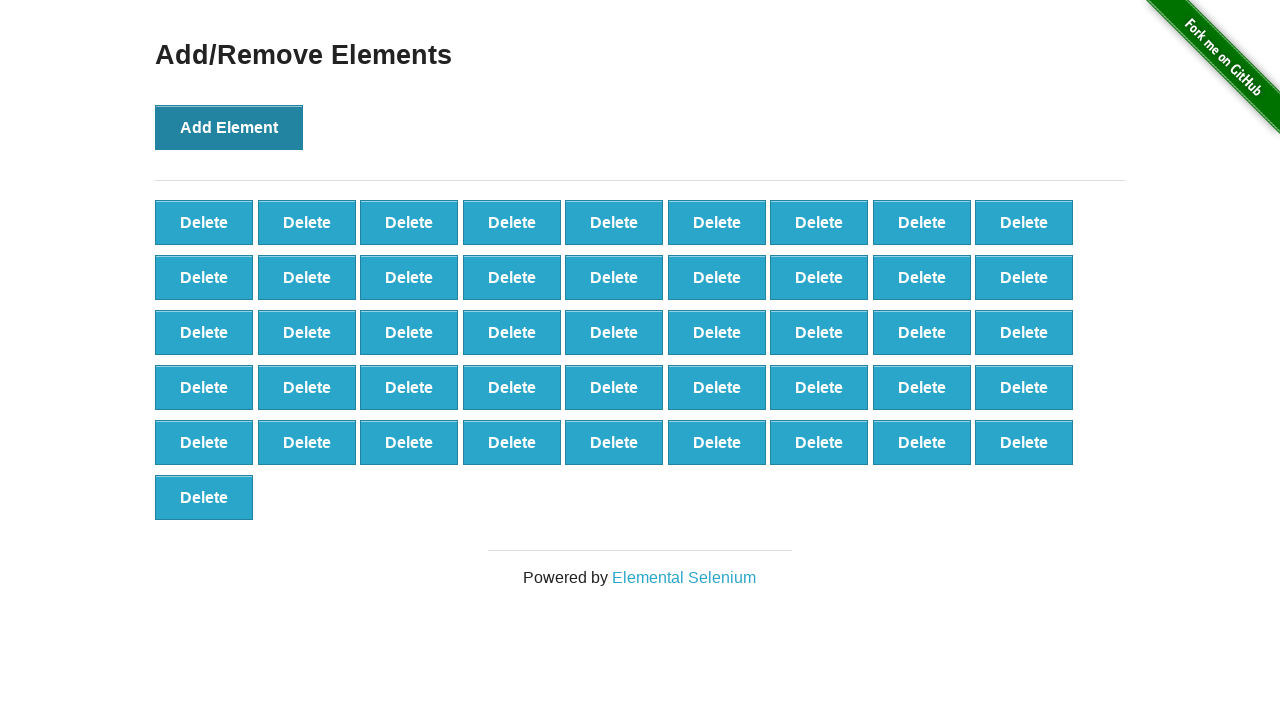

Clicked Add Element button (iteration 47/100) at (229, 127) on xpath=//button[text()='Add Element']
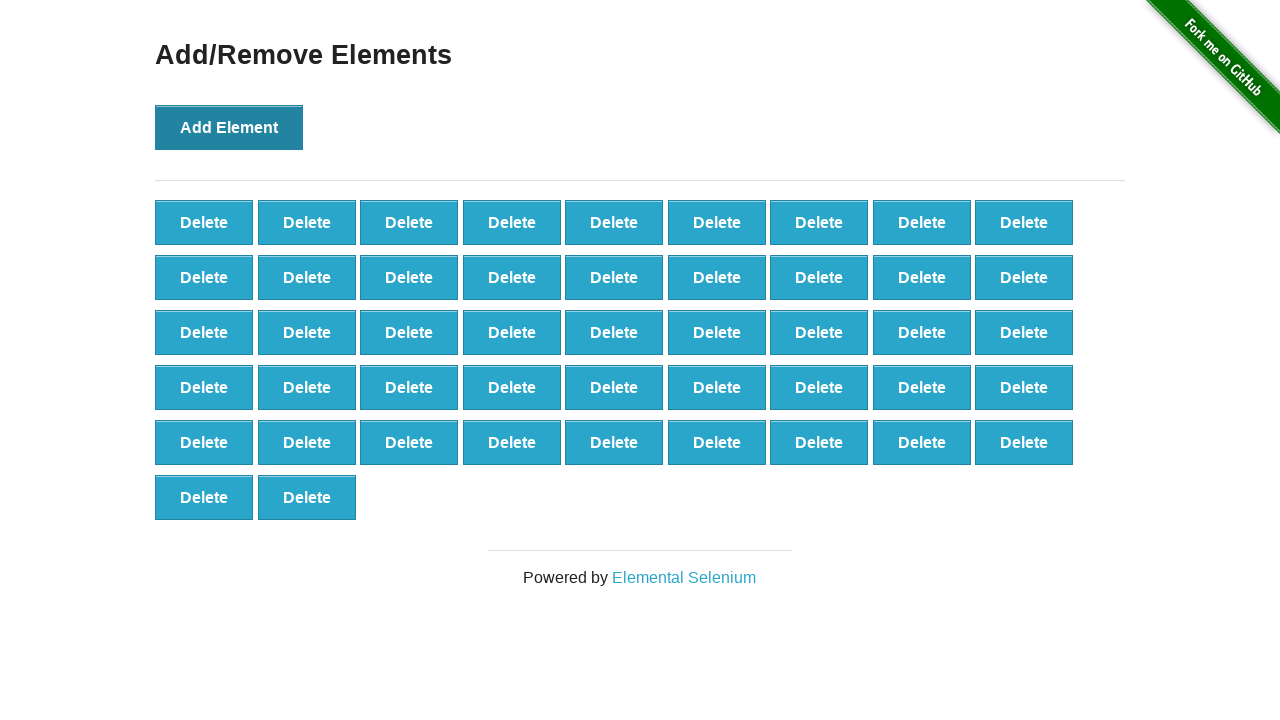

Clicked Add Element button (iteration 48/100) at (229, 127) on xpath=//button[text()='Add Element']
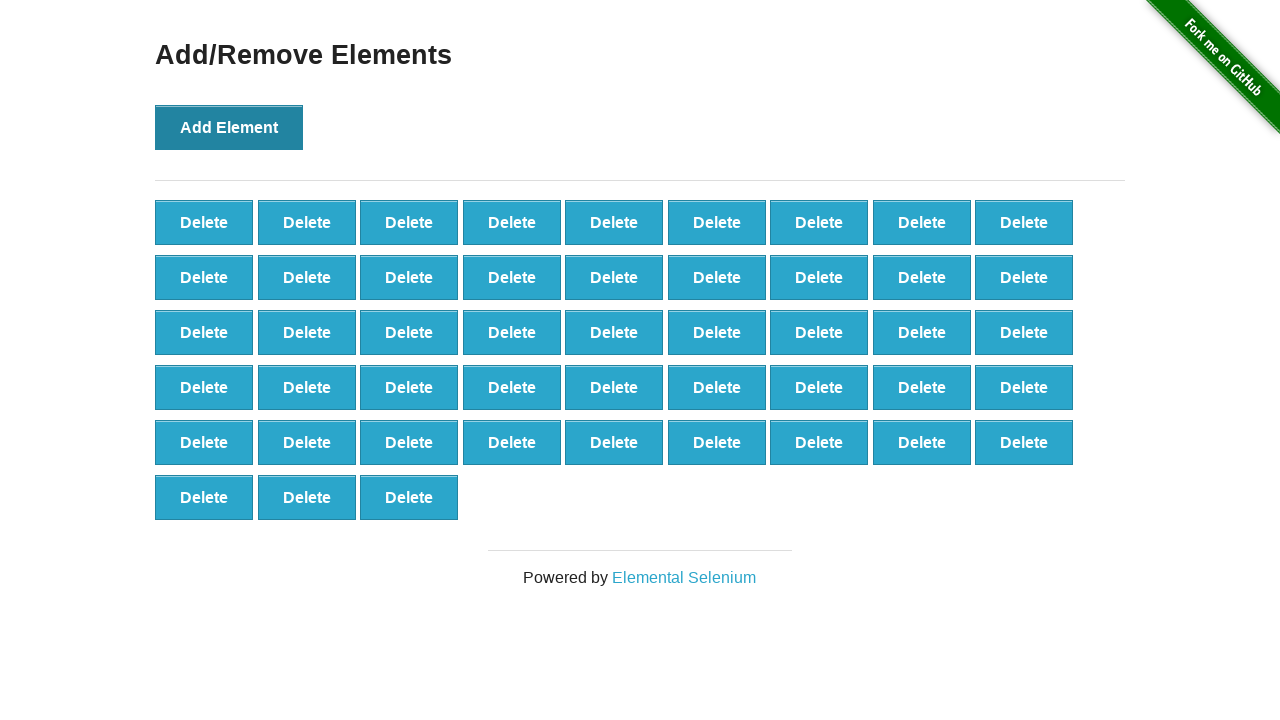

Clicked Add Element button (iteration 49/100) at (229, 127) on xpath=//button[text()='Add Element']
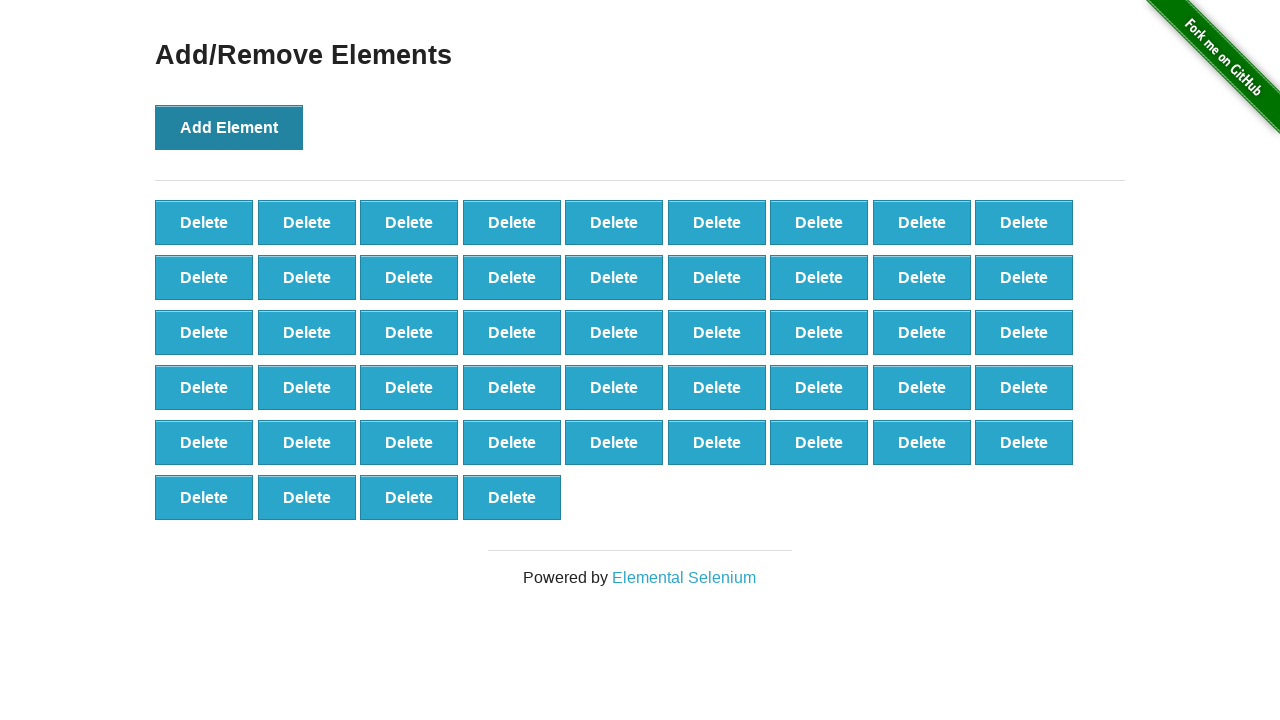

Clicked Add Element button (iteration 50/100) at (229, 127) on xpath=//button[text()='Add Element']
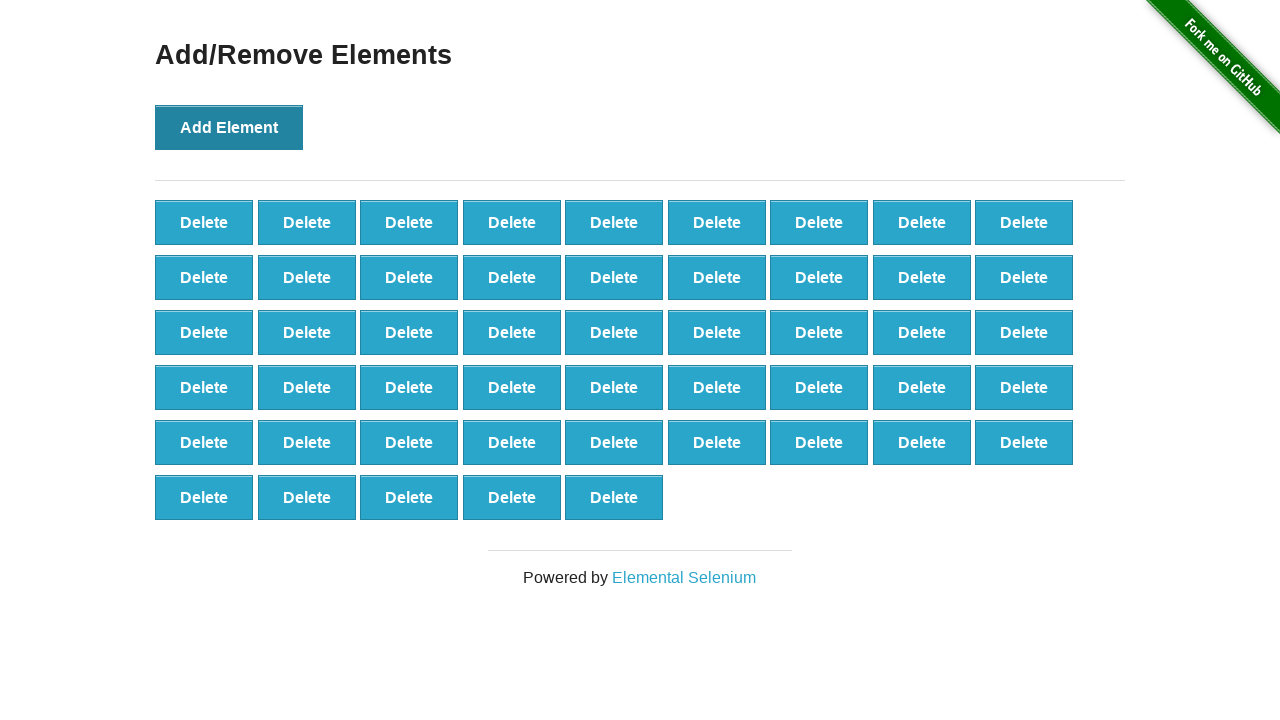

Clicked Add Element button (iteration 51/100) at (229, 127) on xpath=//button[text()='Add Element']
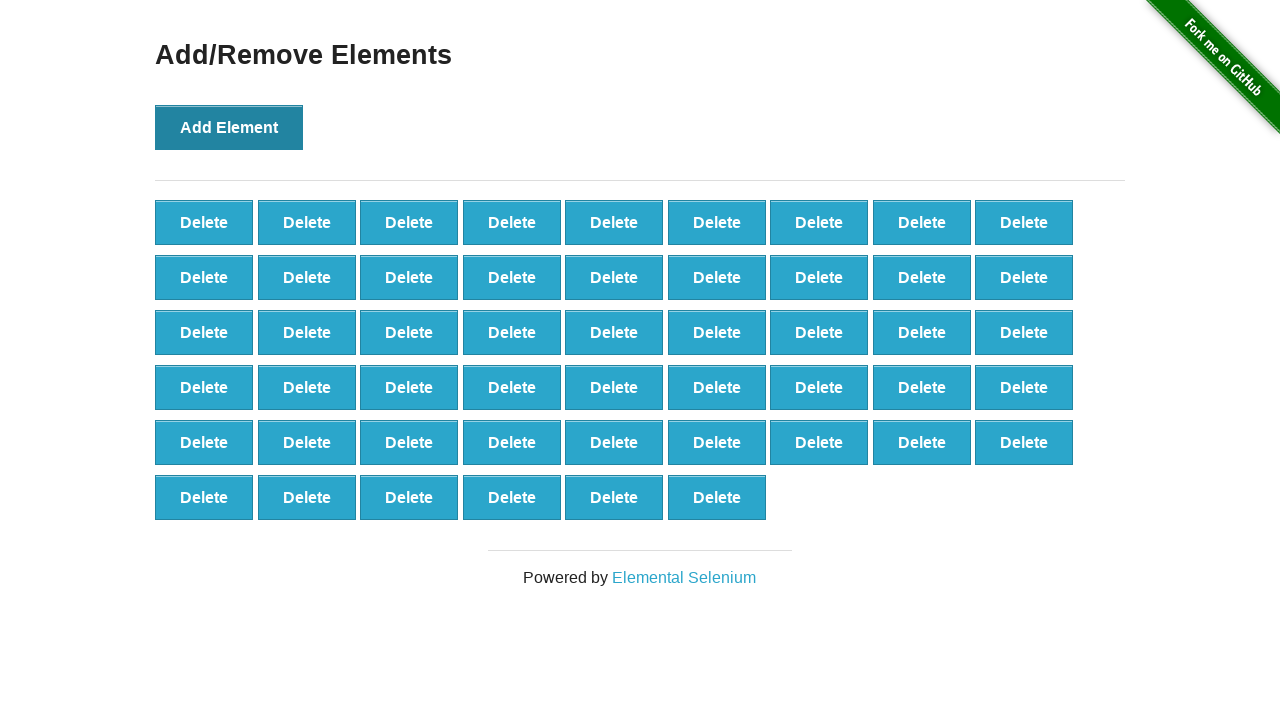

Clicked Add Element button (iteration 52/100) at (229, 127) on xpath=//button[text()='Add Element']
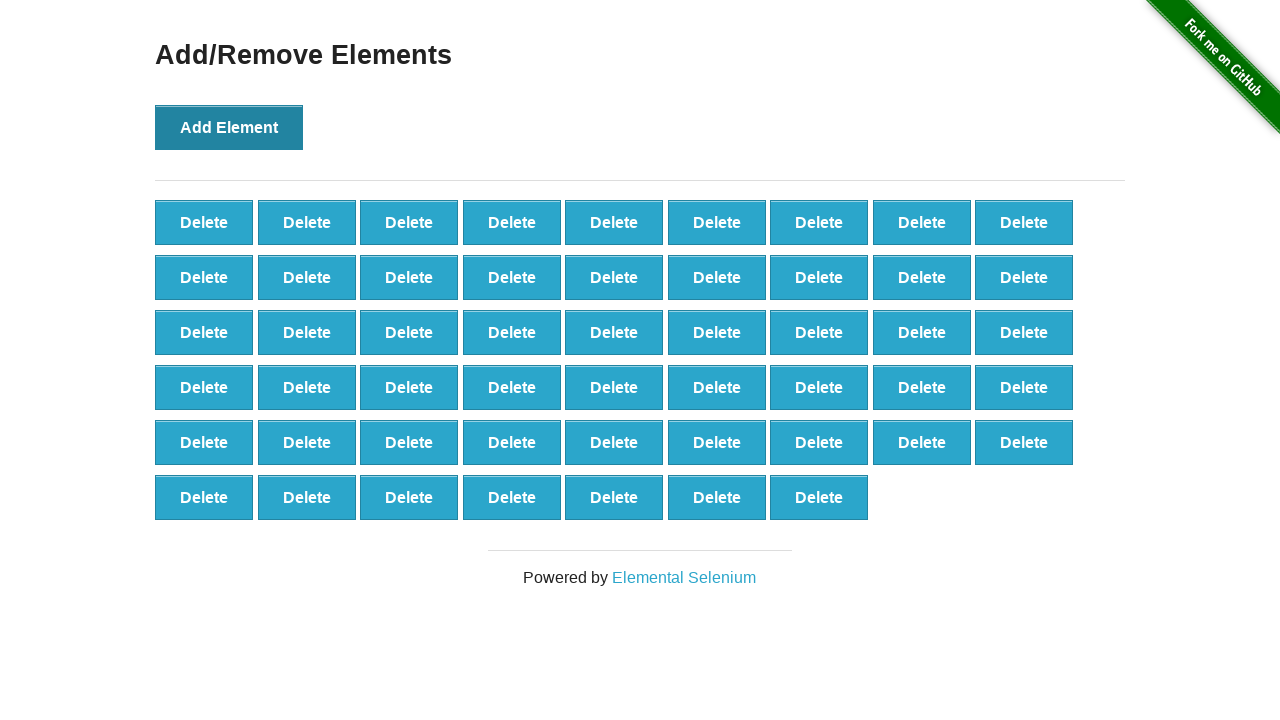

Clicked Add Element button (iteration 53/100) at (229, 127) on xpath=//button[text()='Add Element']
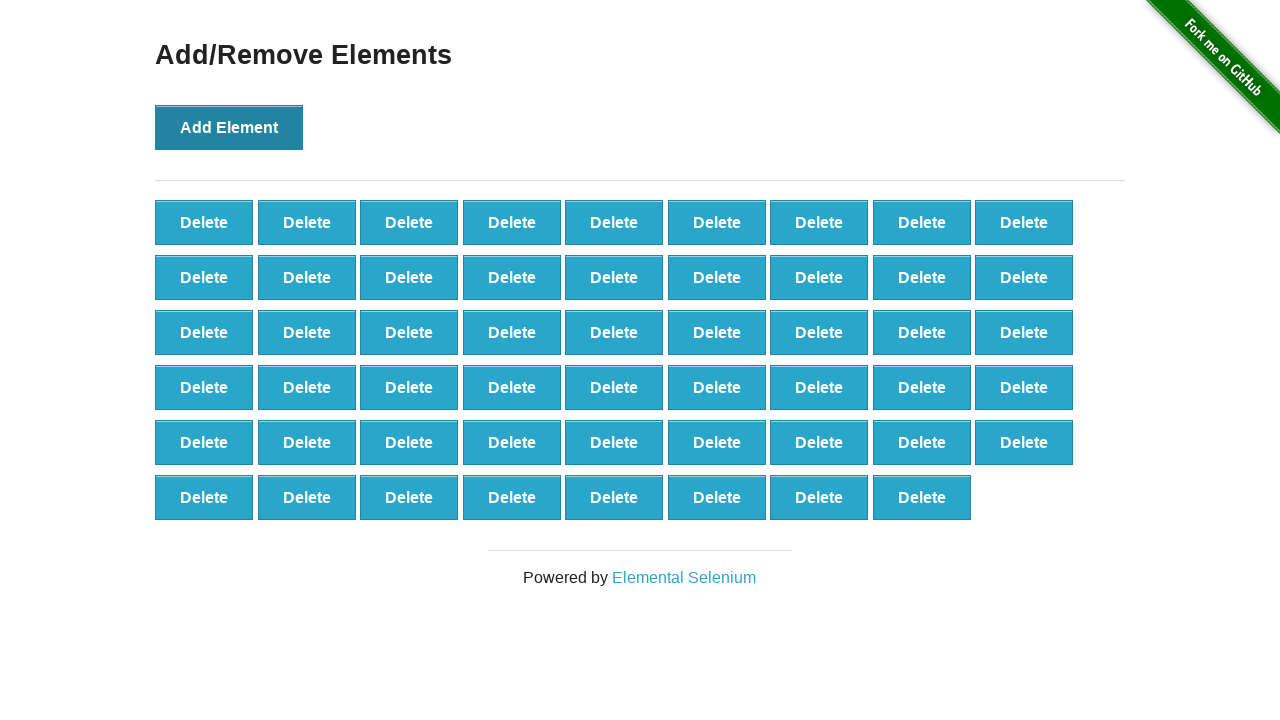

Clicked Add Element button (iteration 54/100) at (229, 127) on xpath=//button[text()='Add Element']
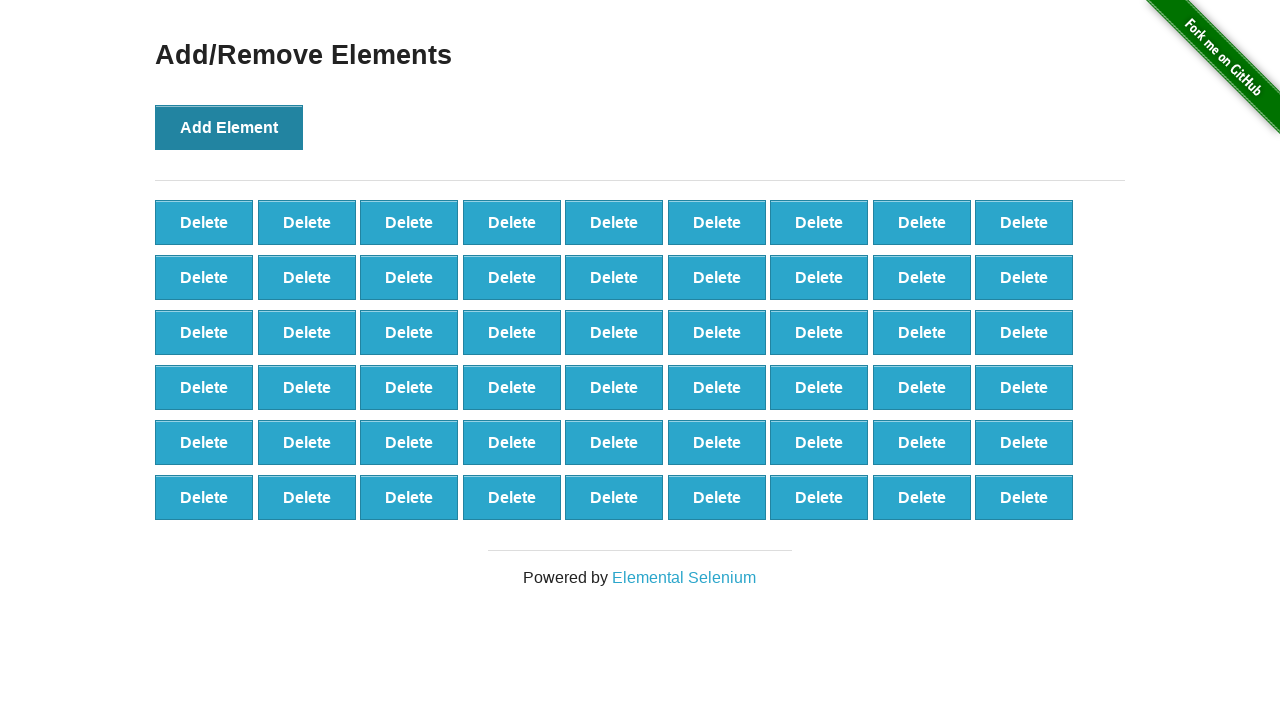

Clicked Add Element button (iteration 55/100) at (229, 127) on xpath=//button[text()='Add Element']
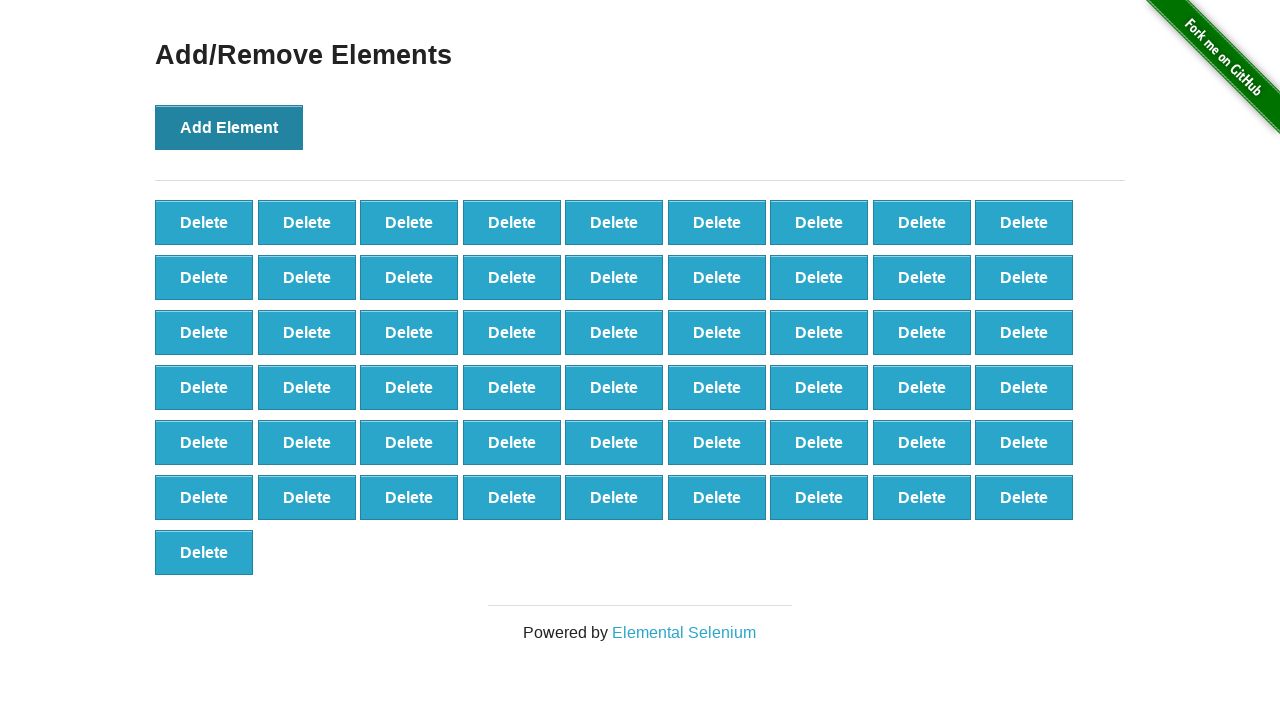

Clicked Add Element button (iteration 56/100) at (229, 127) on xpath=//button[text()='Add Element']
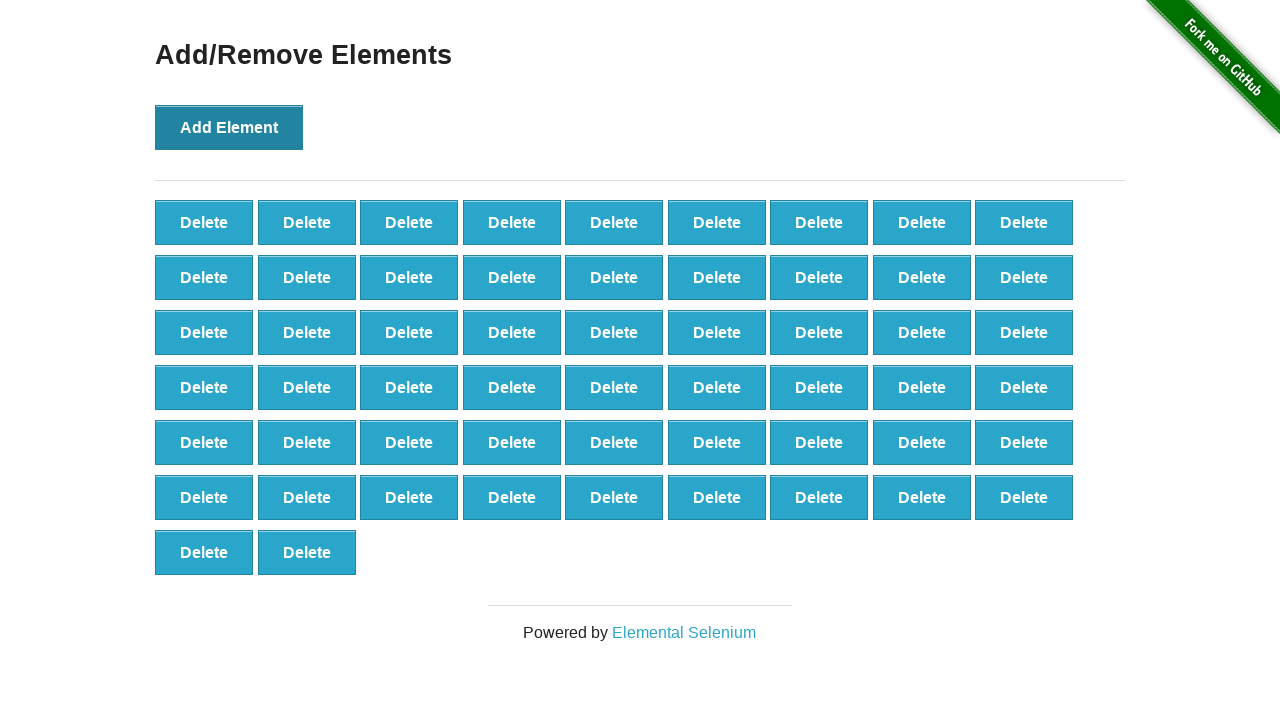

Clicked Add Element button (iteration 57/100) at (229, 127) on xpath=//button[text()='Add Element']
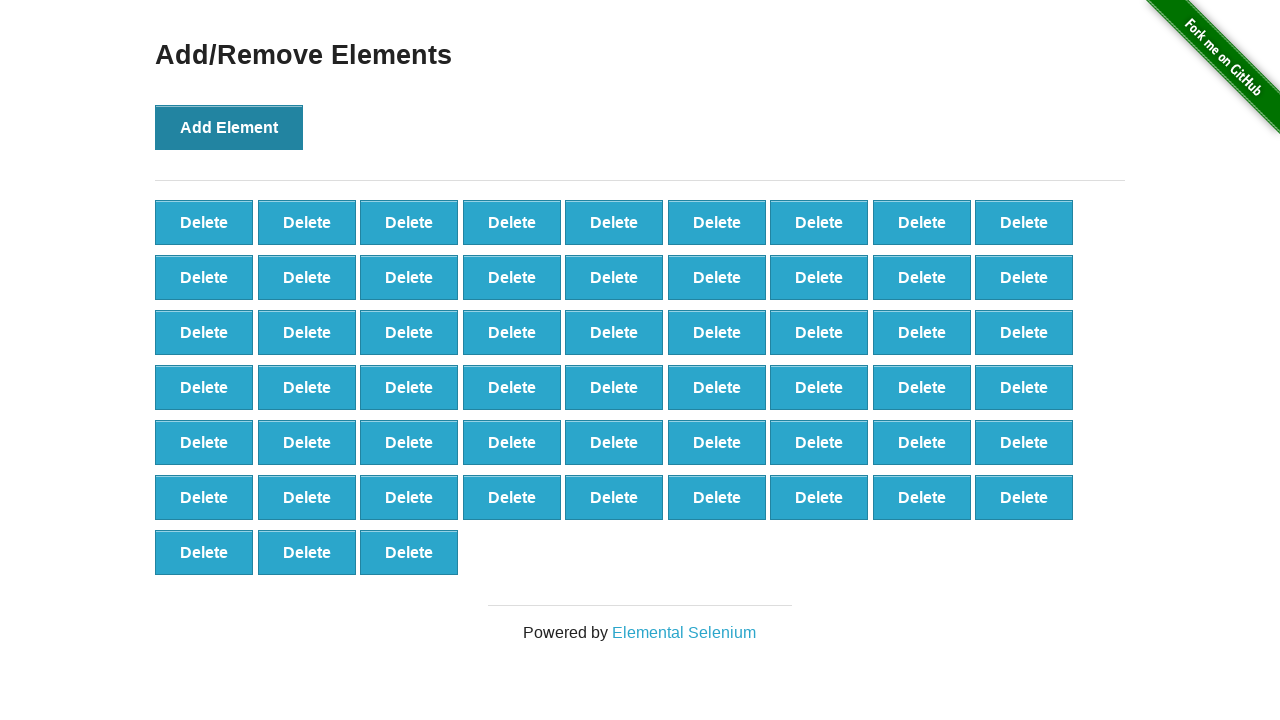

Clicked Add Element button (iteration 58/100) at (229, 127) on xpath=//button[text()='Add Element']
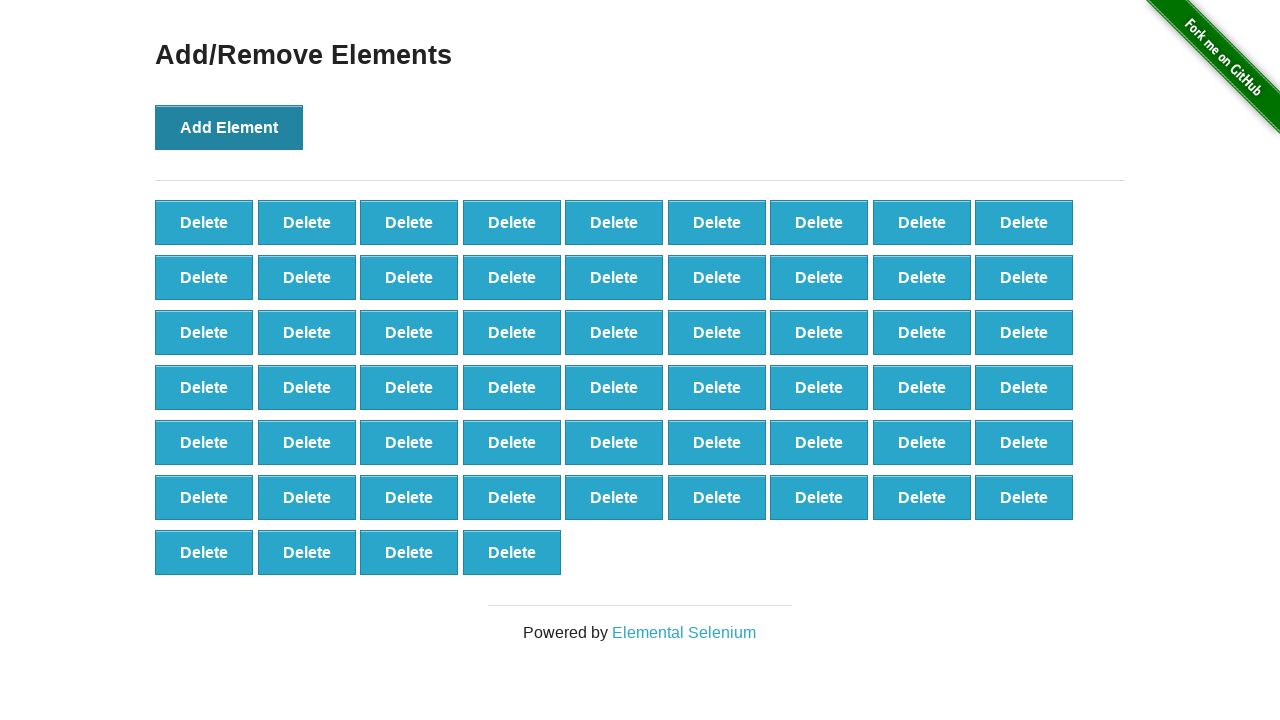

Clicked Add Element button (iteration 59/100) at (229, 127) on xpath=//button[text()='Add Element']
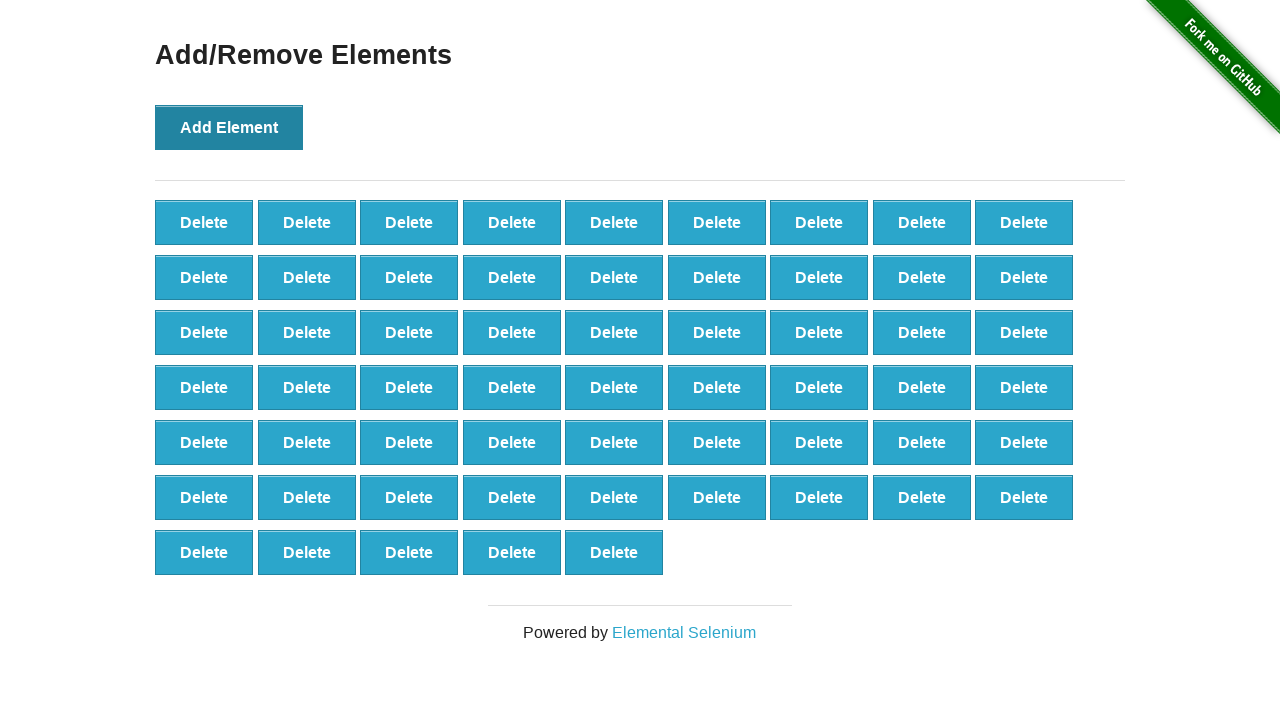

Clicked Add Element button (iteration 60/100) at (229, 127) on xpath=//button[text()='Add Element']
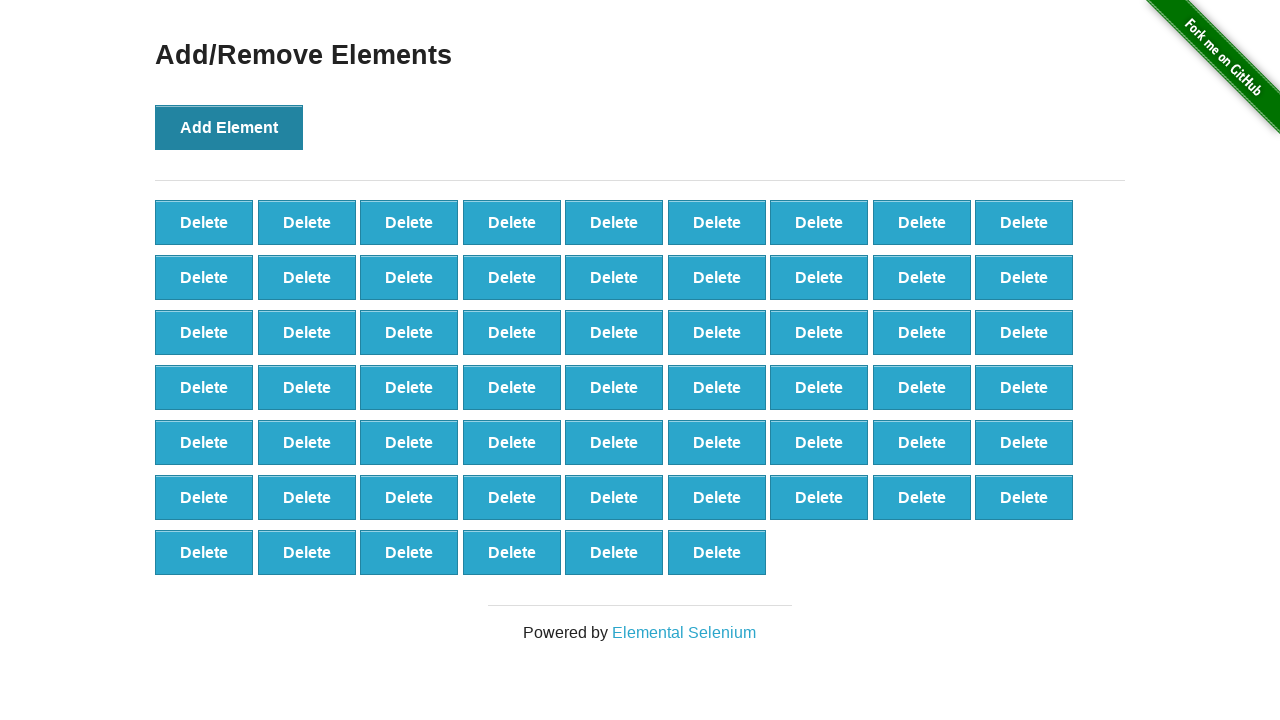

Clicked Add Element button (iteration 61/100) at (229, 127) on xpath=//button[text()='Add Element']
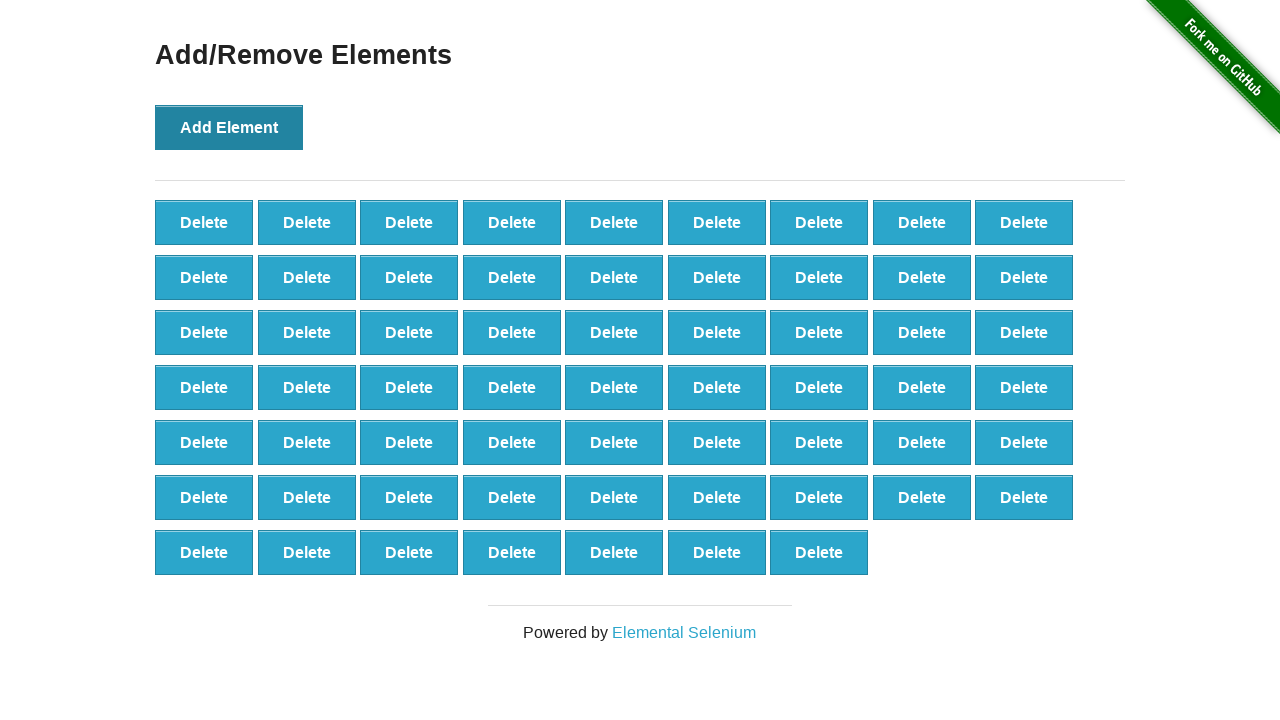

Clicked Add Element button (iteration 62/100) at (229, 127) on xpath=//button[text()='Add Element']
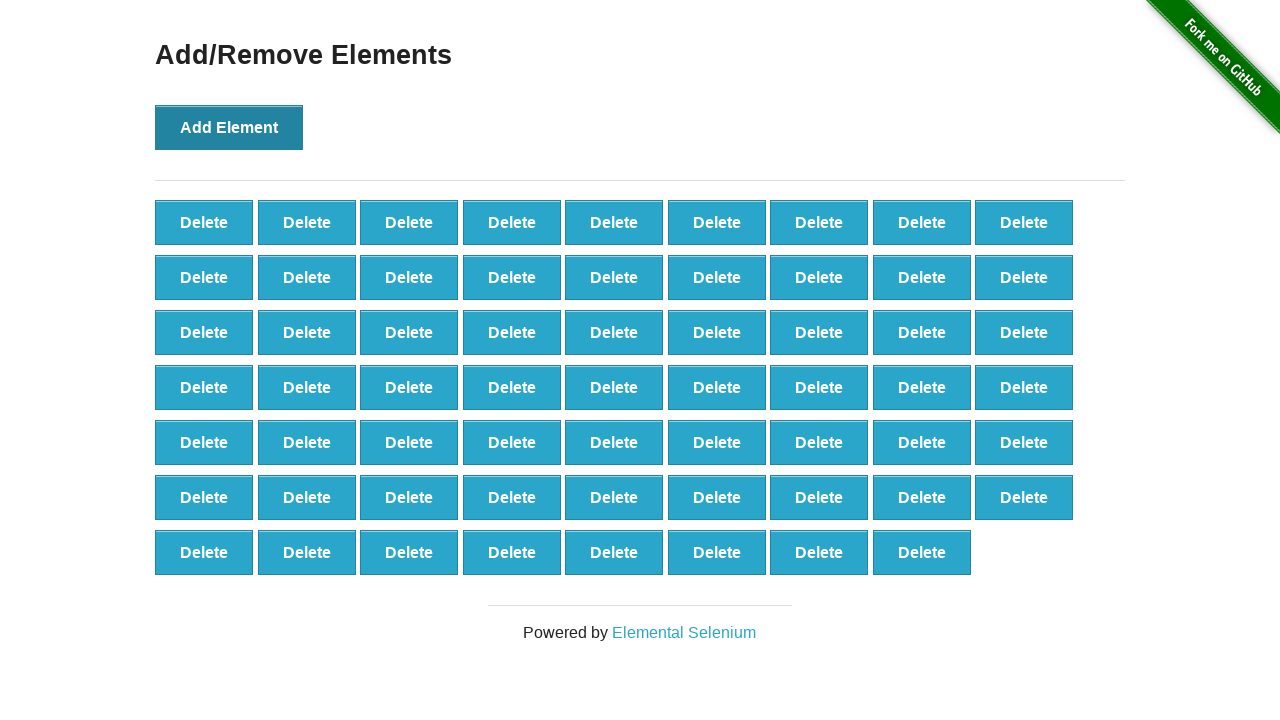

Clicked Add Element button (iteration 63/100) at (229, 127) on xpath=//button[text()='Add Element']
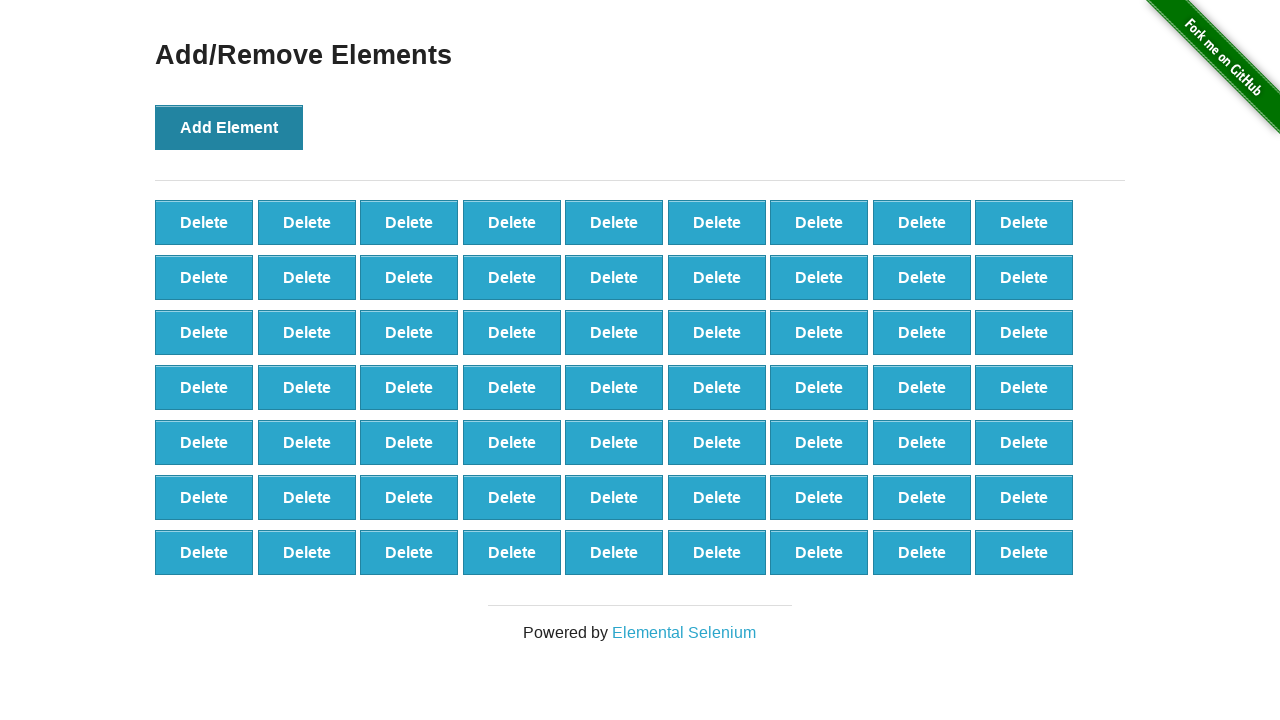

Clicked Add Element button (iteration 64/100) at (229, 127) on xpath=//button[text()='Add Element']
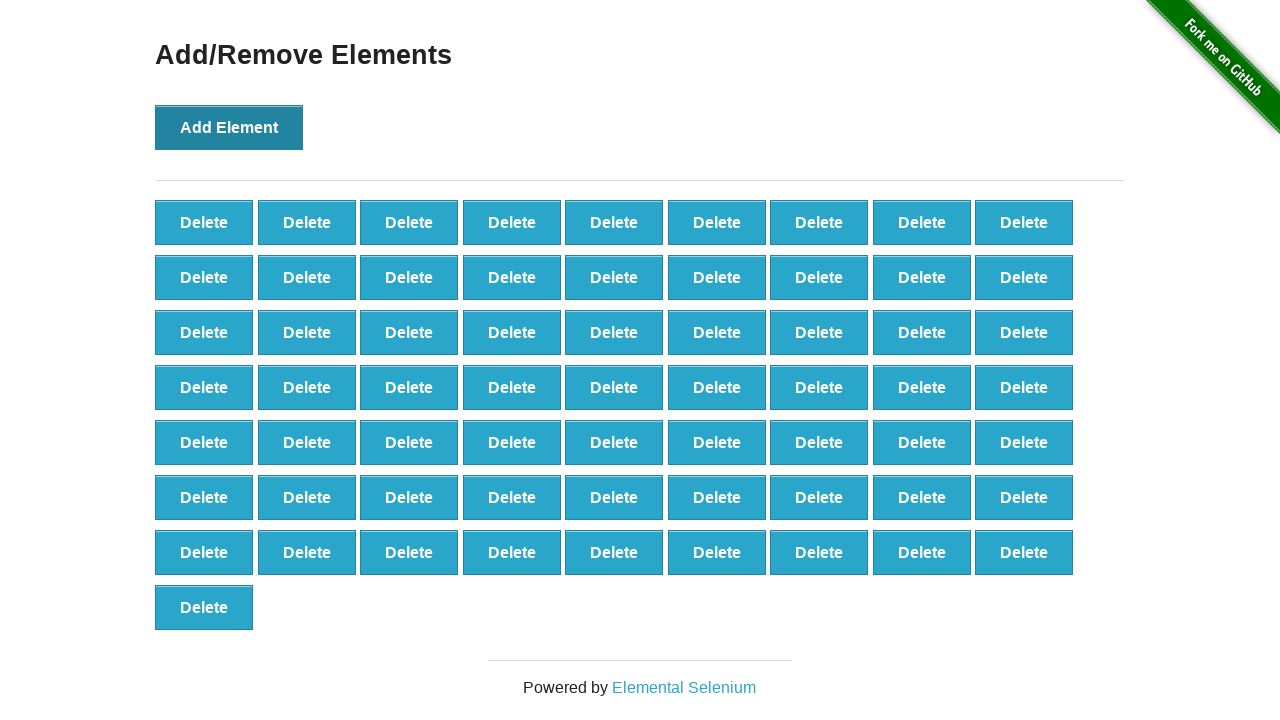

Clicked Add Element button (iteration 65/100) at (229, 127) on xpath=//button[text()='Add Element']
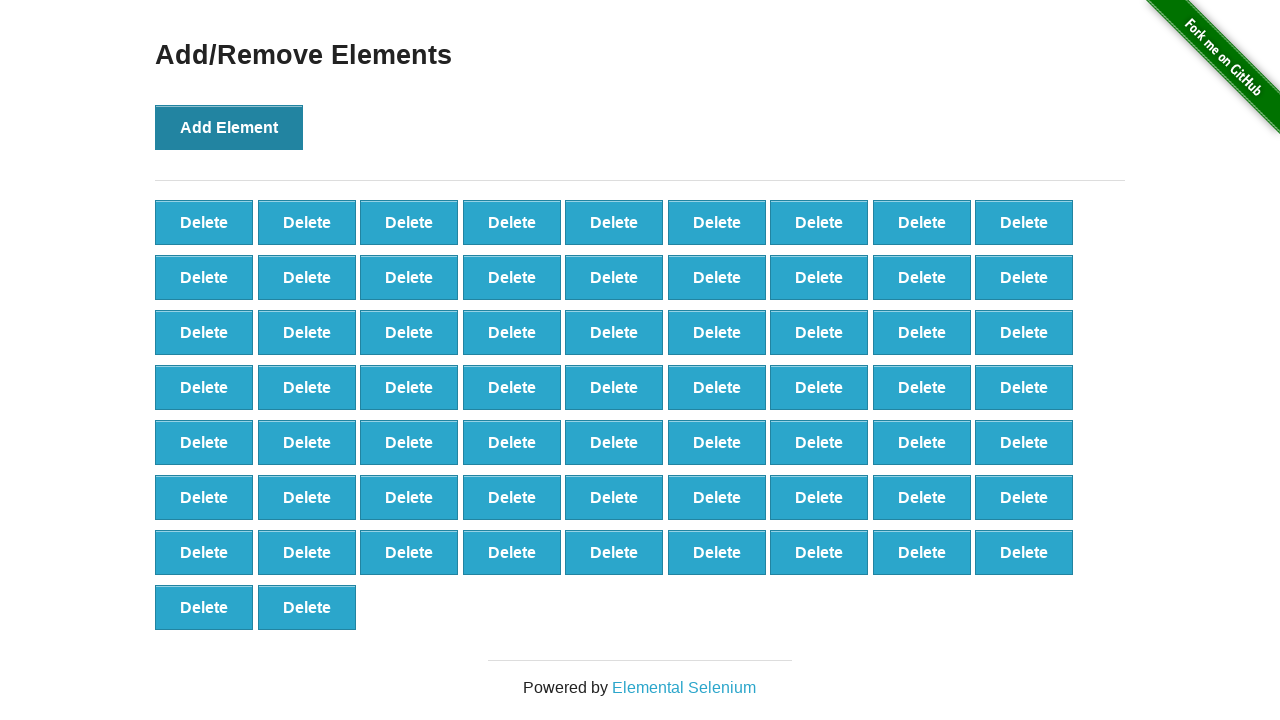

Clicked Add Element button (iteration 66/100) at (229, 127) on xpath=//button[text()='Add Element']
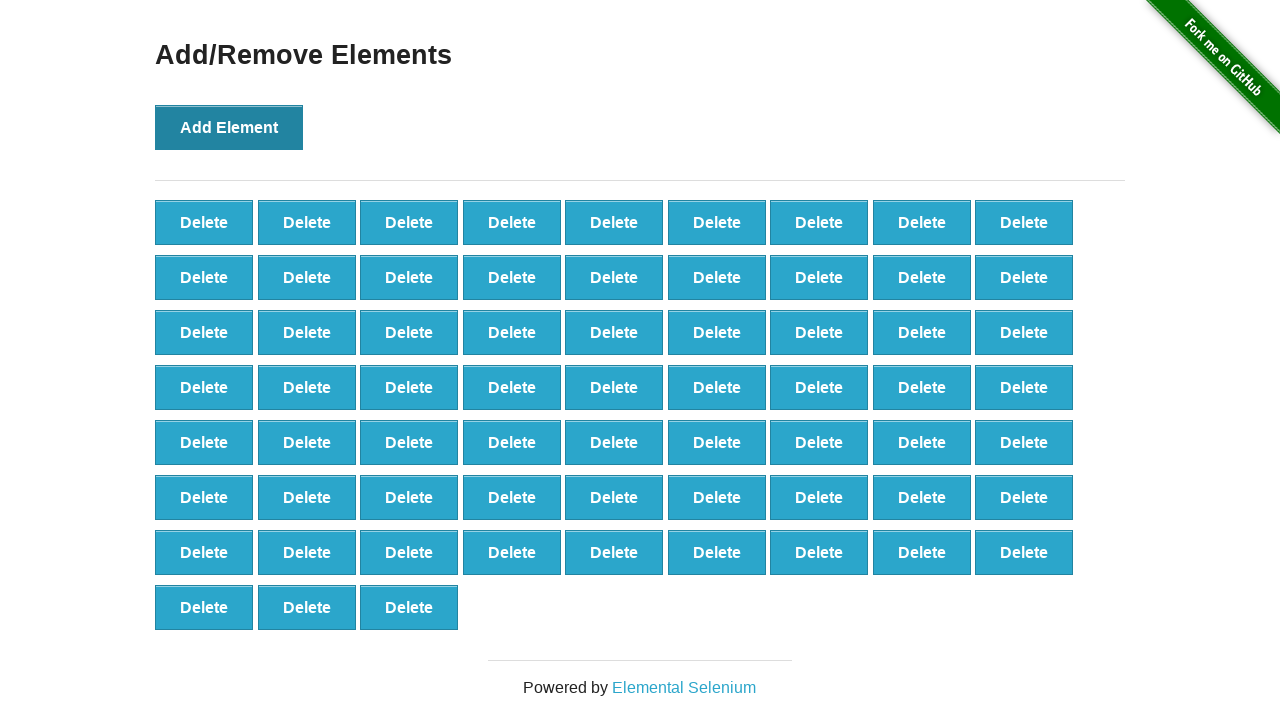

Clicked Add Element button (iteration 67/100) at (229, 127) on xpath=//button[text()='Add Element']
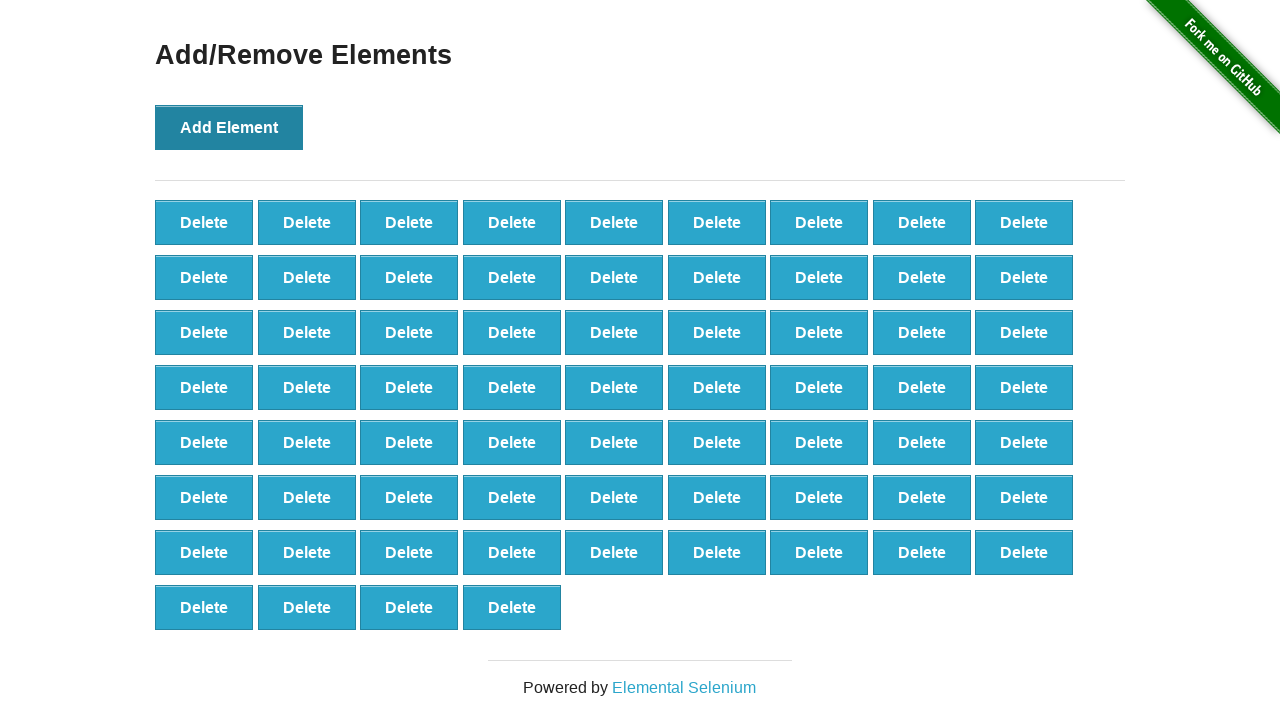

Clicked Add Element button (iteration 68/100) at (229, 127) on xpath=//button[text()='Add Element']
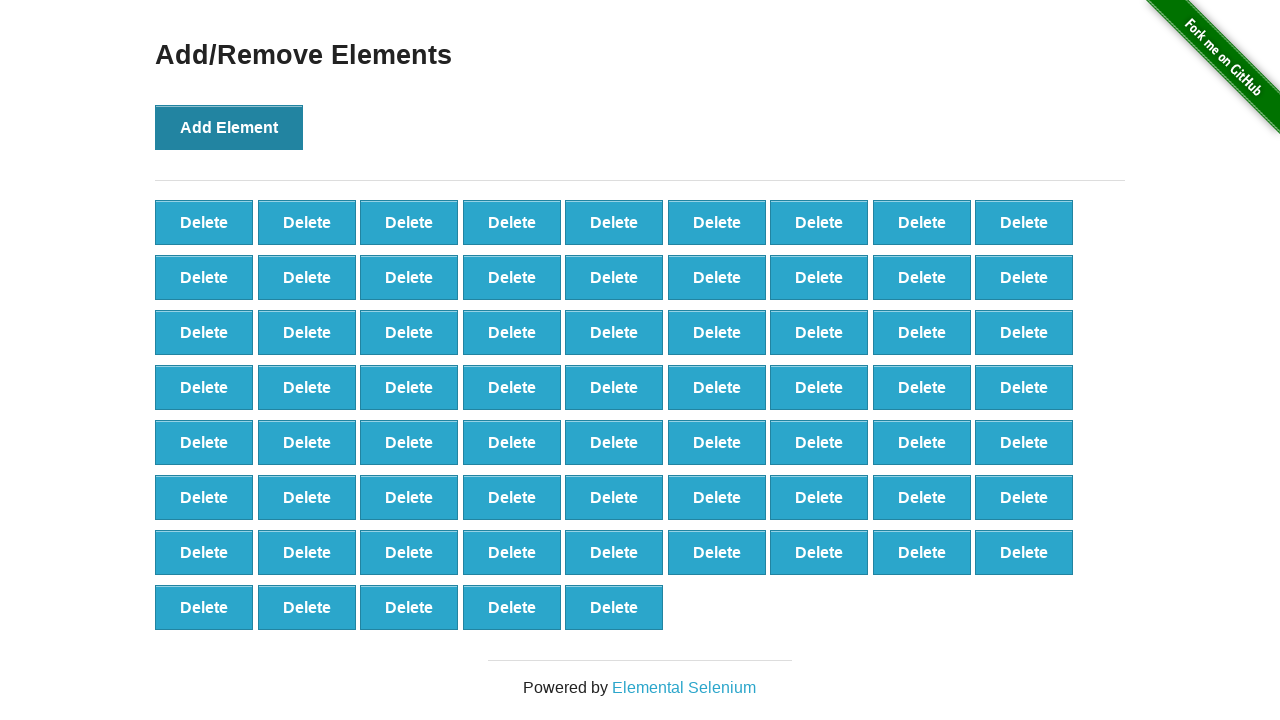

Clicked Add Element button (iteration 69/100) at (229, 127) on xpath=//button[text()='Add Element']
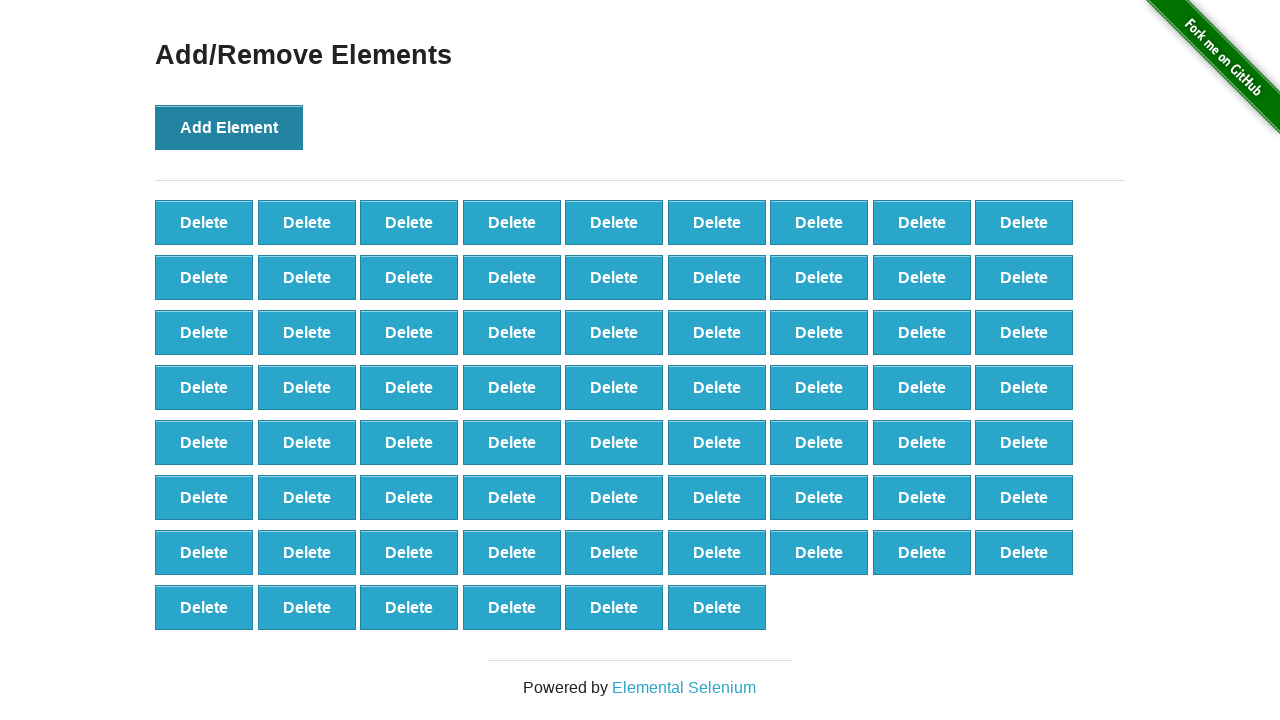

Clicked Add Element button (iteration 70/100) at (229, 127) on xpath=//button[text()='Add Element']
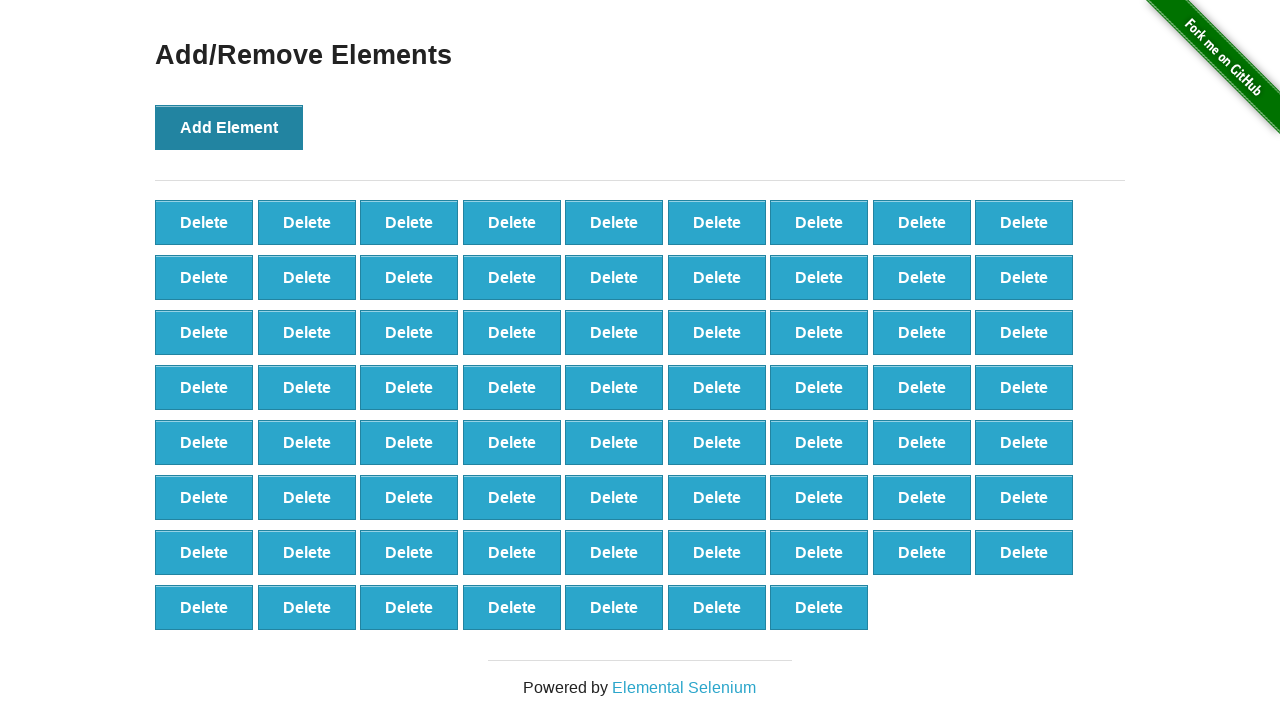

Clicked Add Element button (iteration 71/100) at (229, 127) on xpath=//button[text()='Add Element']
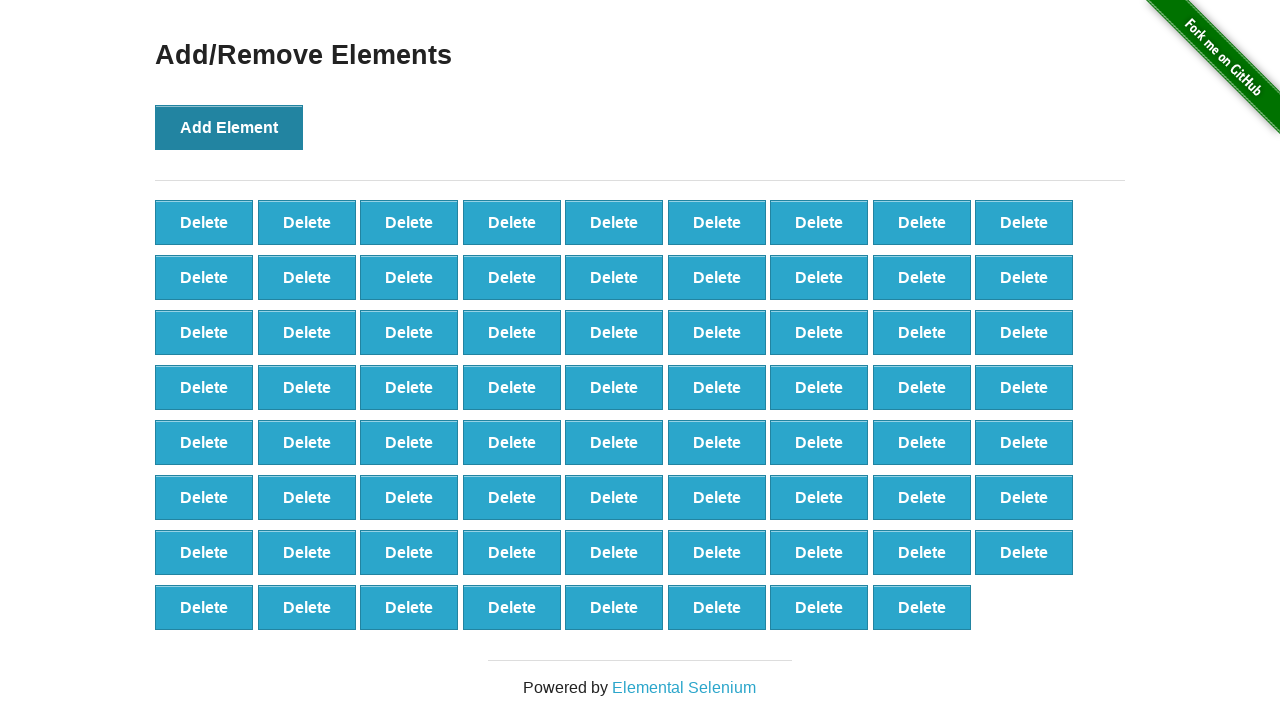

Clicked Add Element button (iteration 72/100) at (229, 127) on xpath=//button[text()='Add Element']
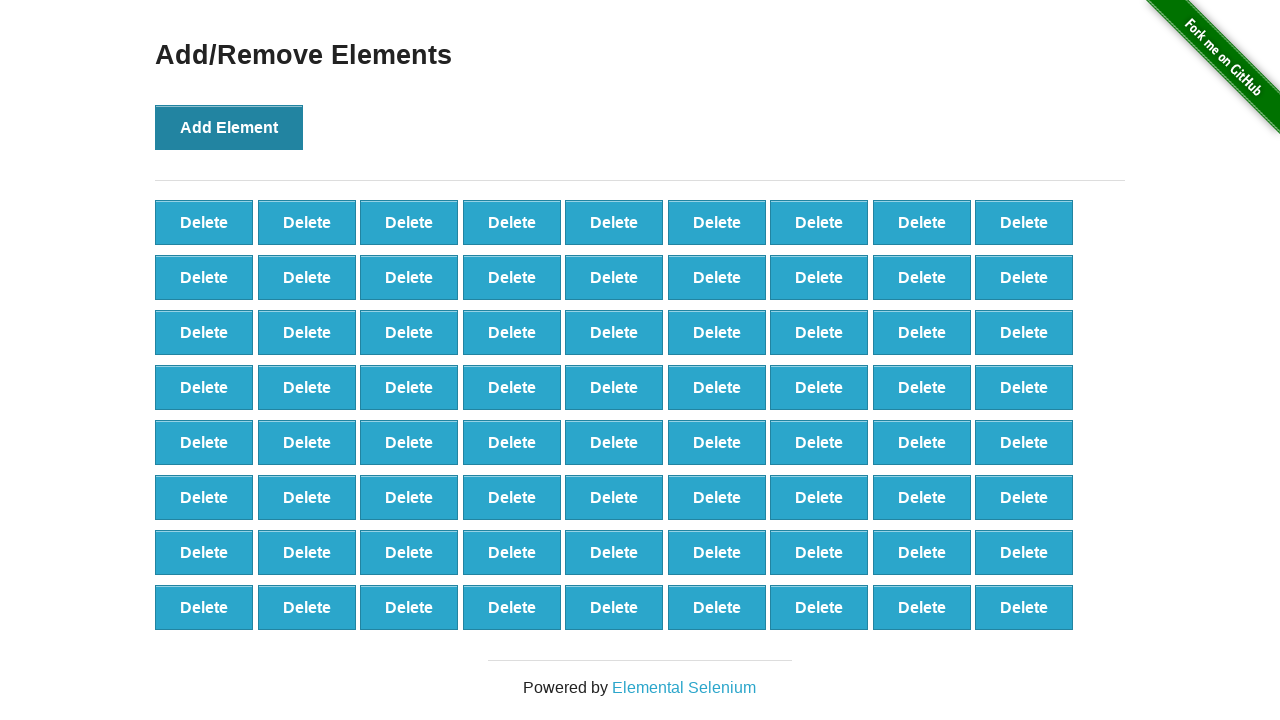

Clicked Add Element button (iteration 73/100) at (229, 127) on xpath=//button[text()='Add Element']
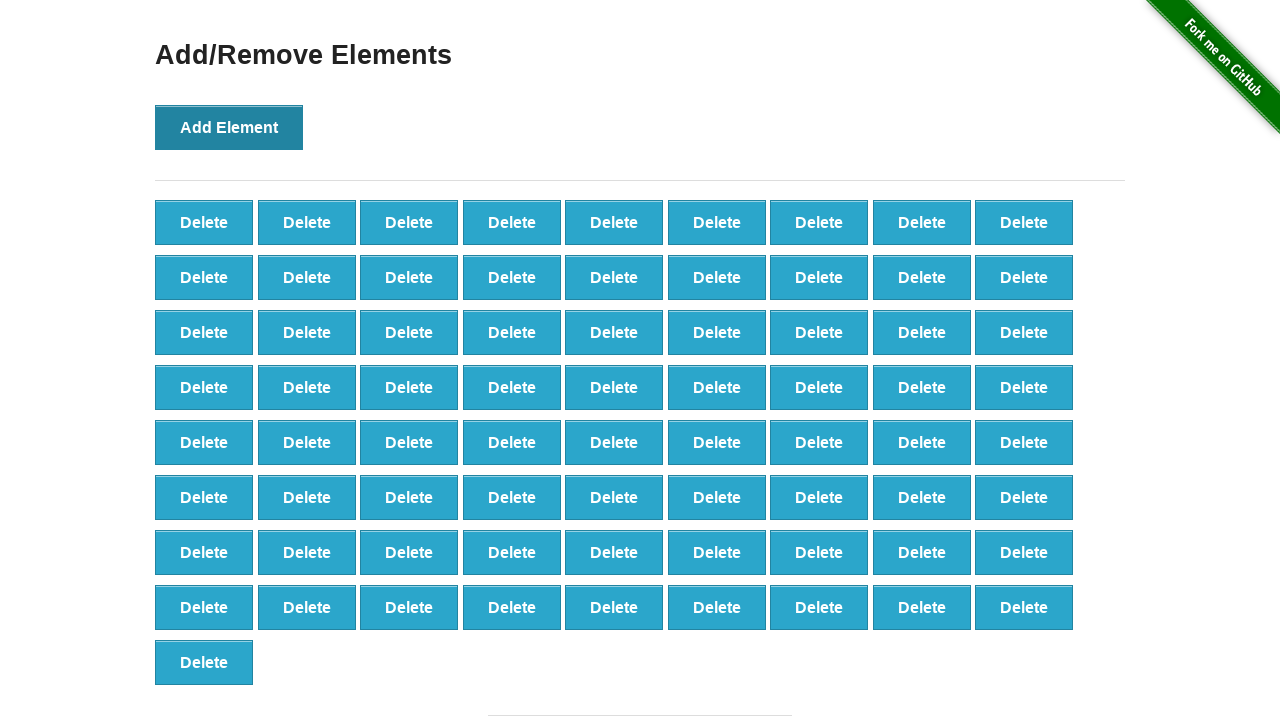

Clicked Add Element button (iteration 74/100) at (229, 127) on xpath=//button[text()='Add Element']
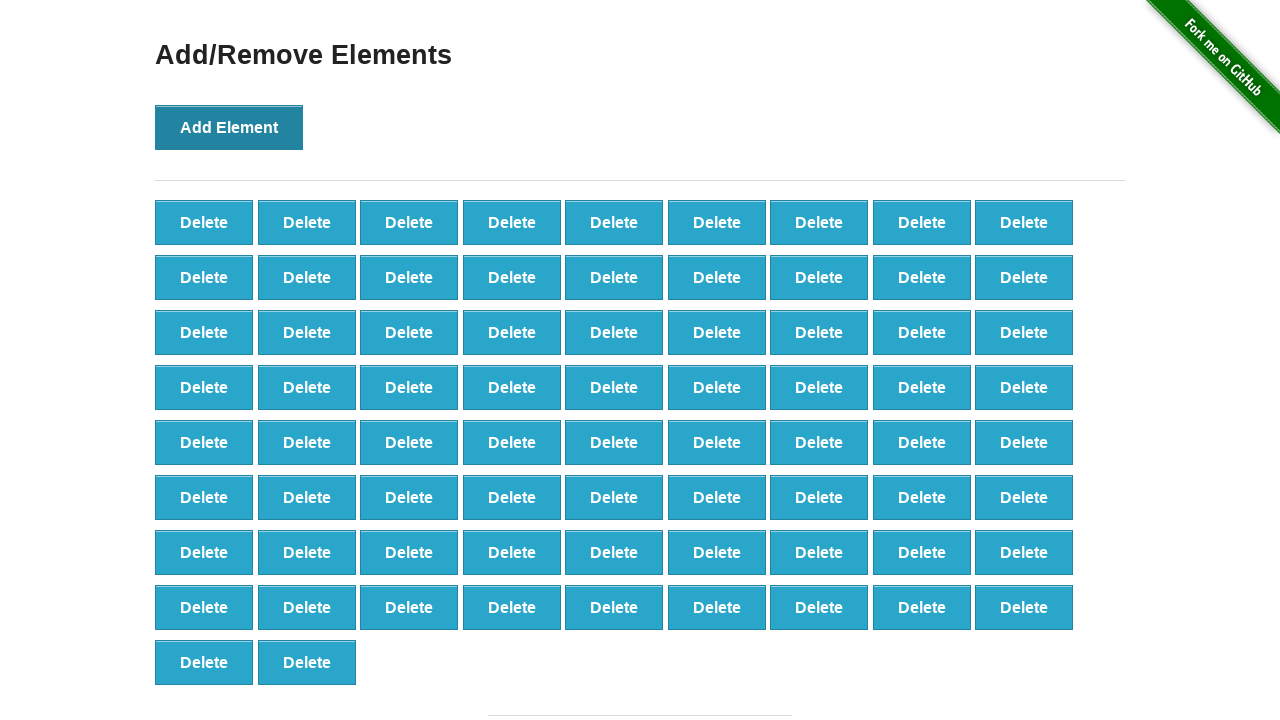

Clicked Add Element button (iteration 75/100) at (229, 127) on xpath=//button[text()='Add Element']
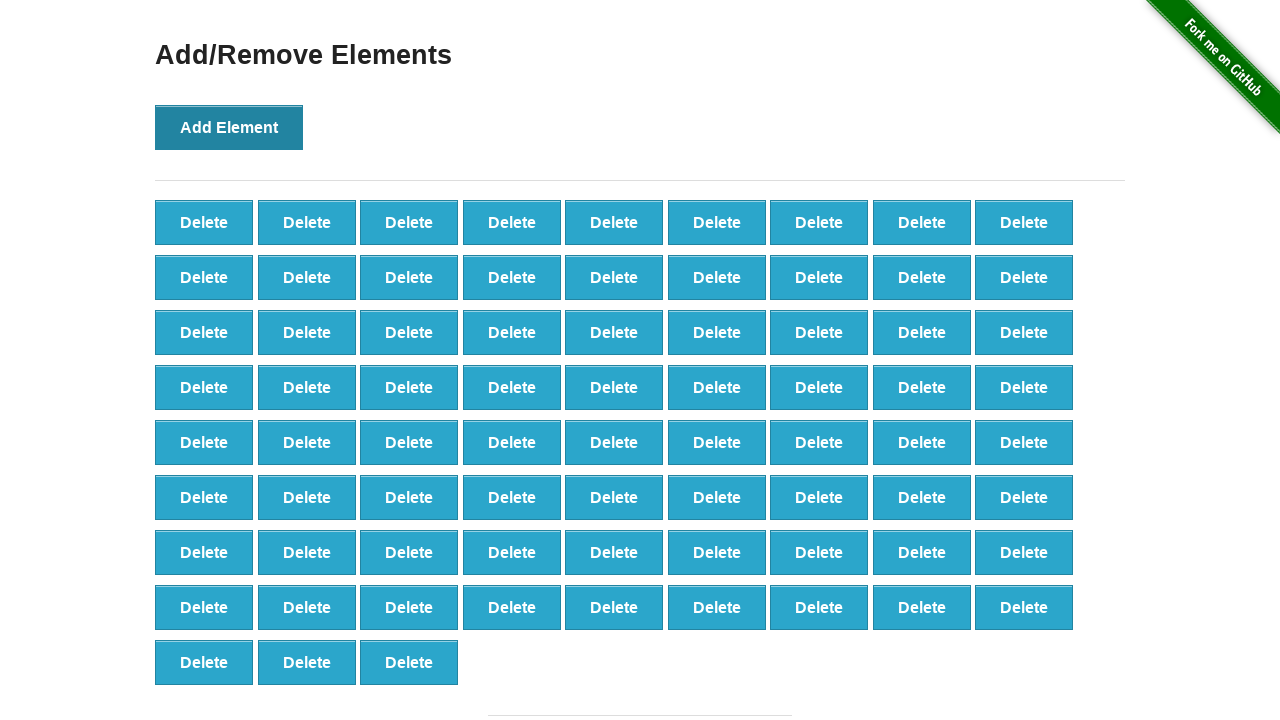

Clicked Add Element button (iteration 76/100) at (229, 127) on xpath=//button[text()='Add Element']
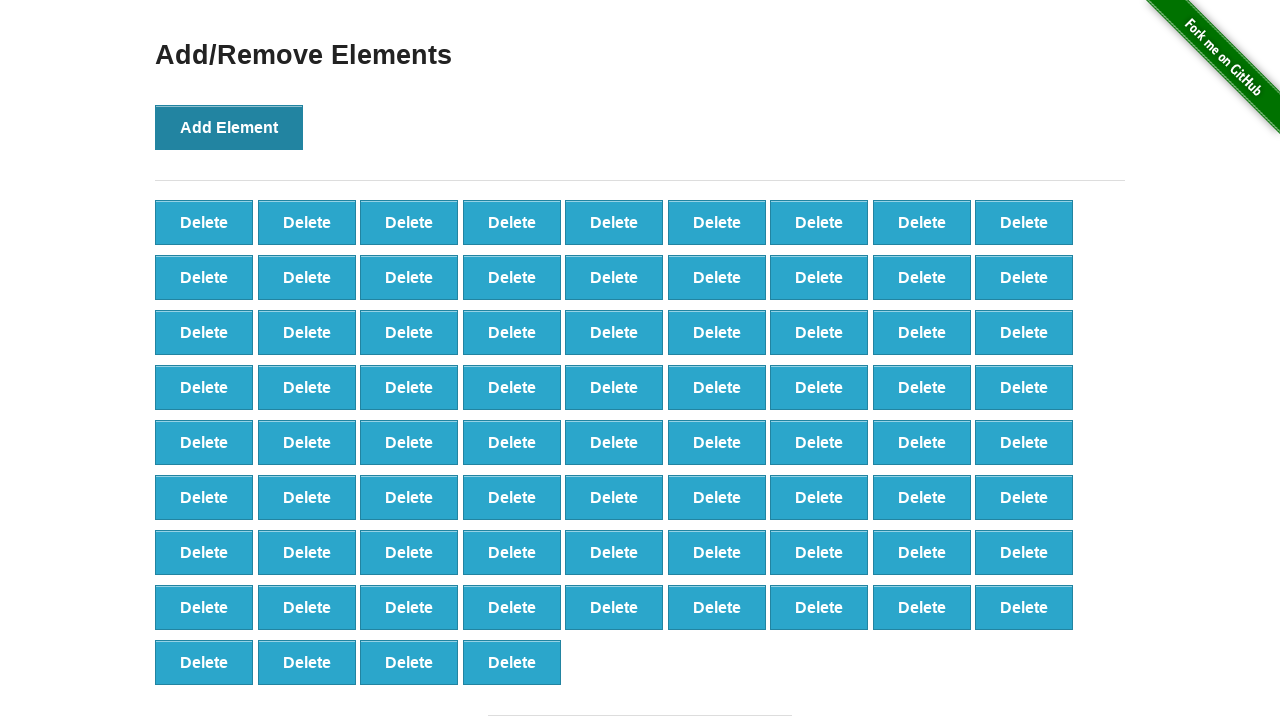

Clicked Add Element button (iteration 77/100) at (229, 127) on xpath=//button[text()='Add Element']
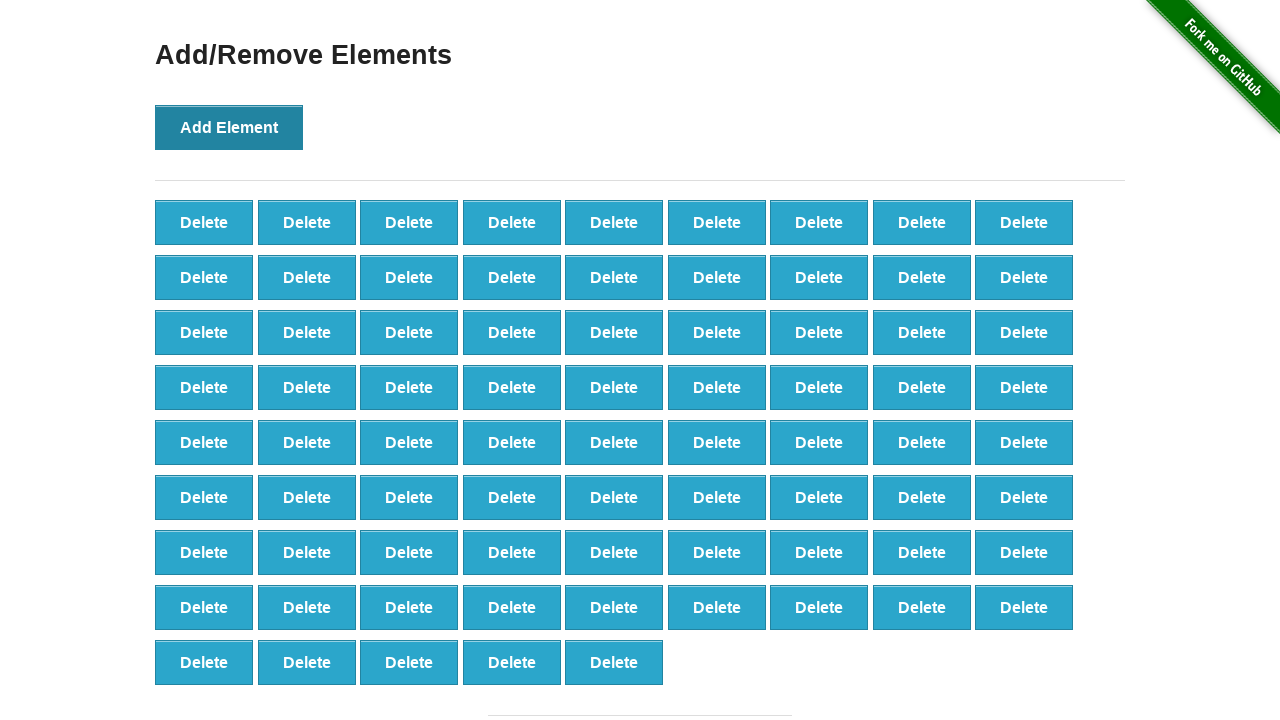

Clicked Add Element button (iteration 78/100) at (229, 127) on xpath=//button[text()='Add Element']
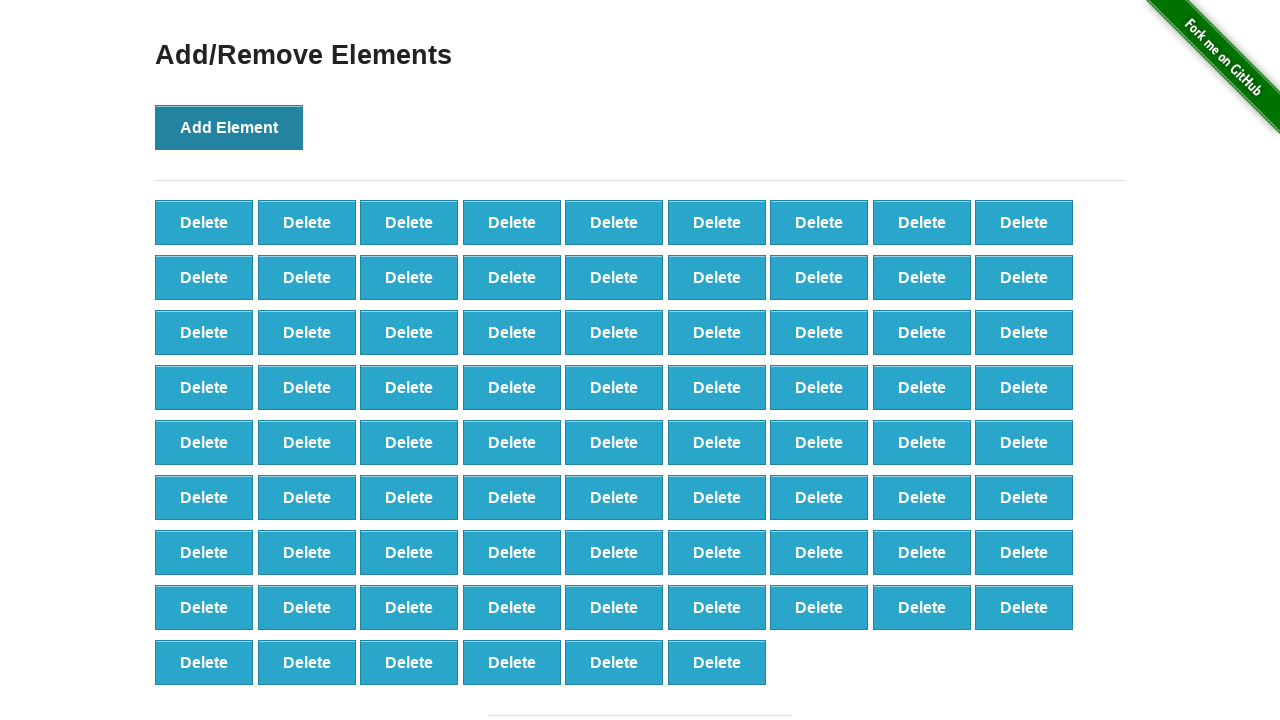

Clicked Add Element button (iteration 79/100) at (229, 127) on xpath=//button[text()='Add Element']
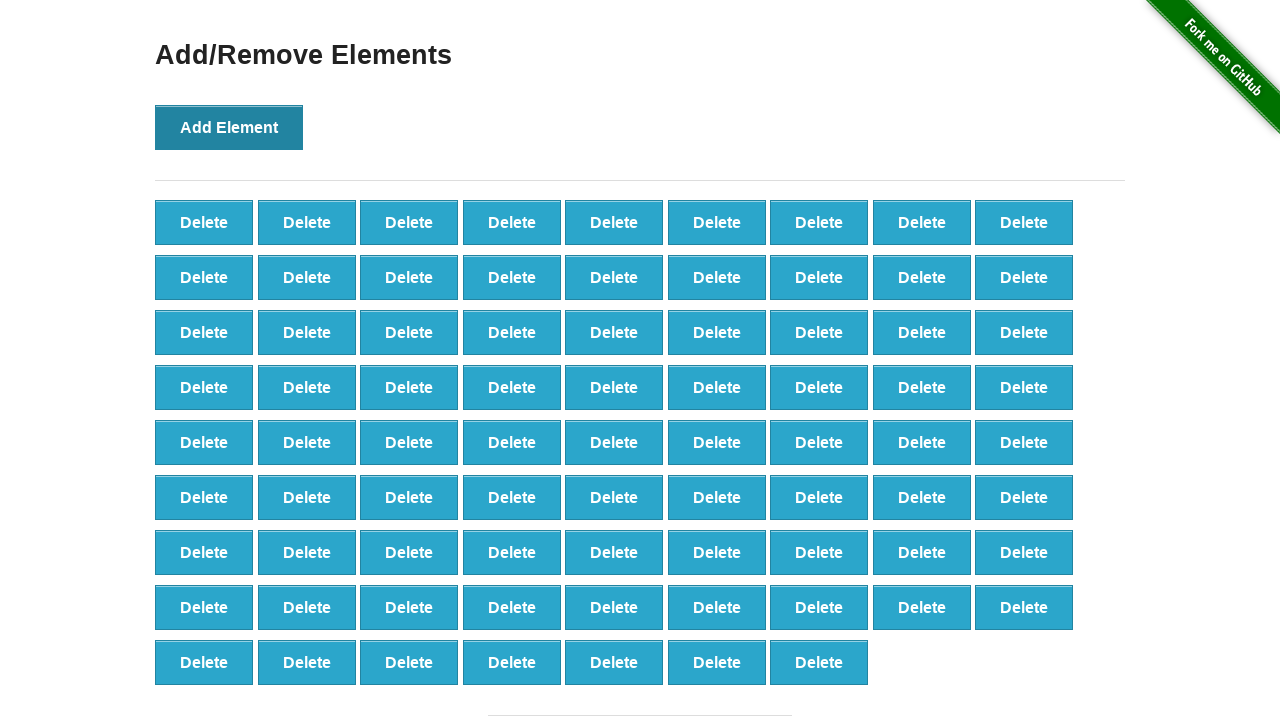

Clicked Add Element button (iteration 80/100) at (229, 127) on xpath=//button[text()='Add Element']
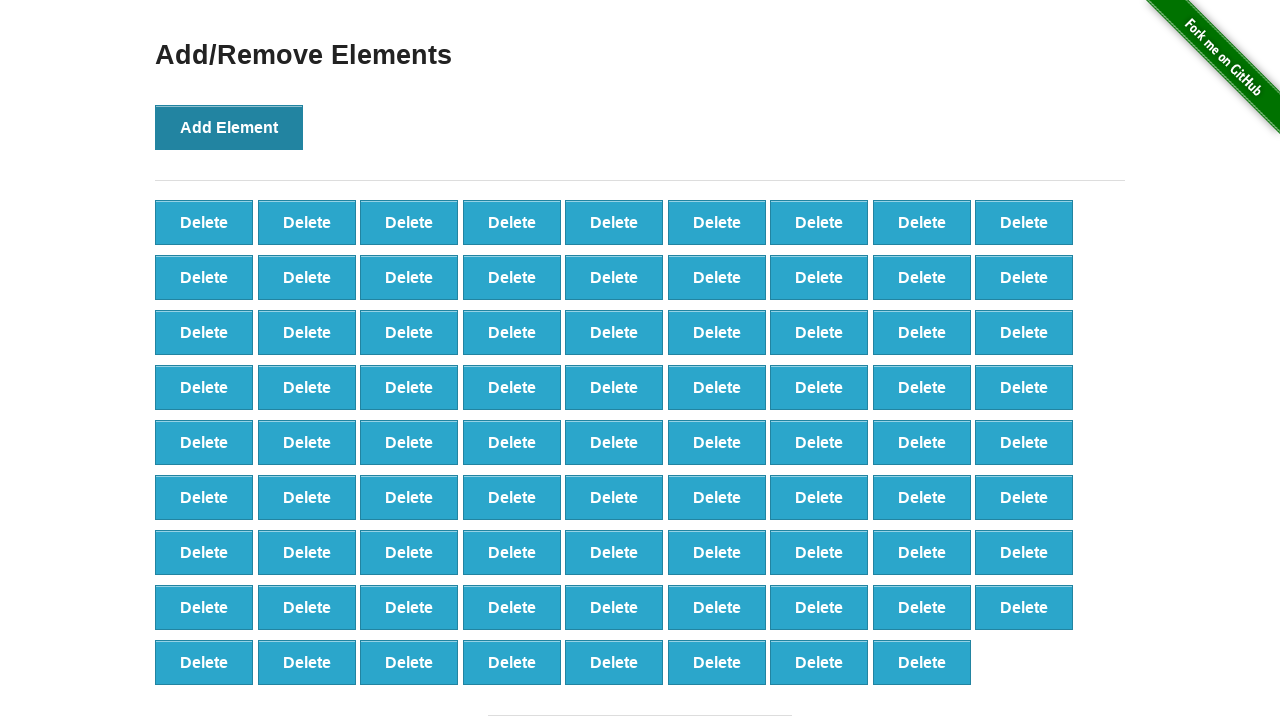

Clicked Add Element button (iteration 81/100) at (229, 127) on xpath=//button[text()='Add Element']
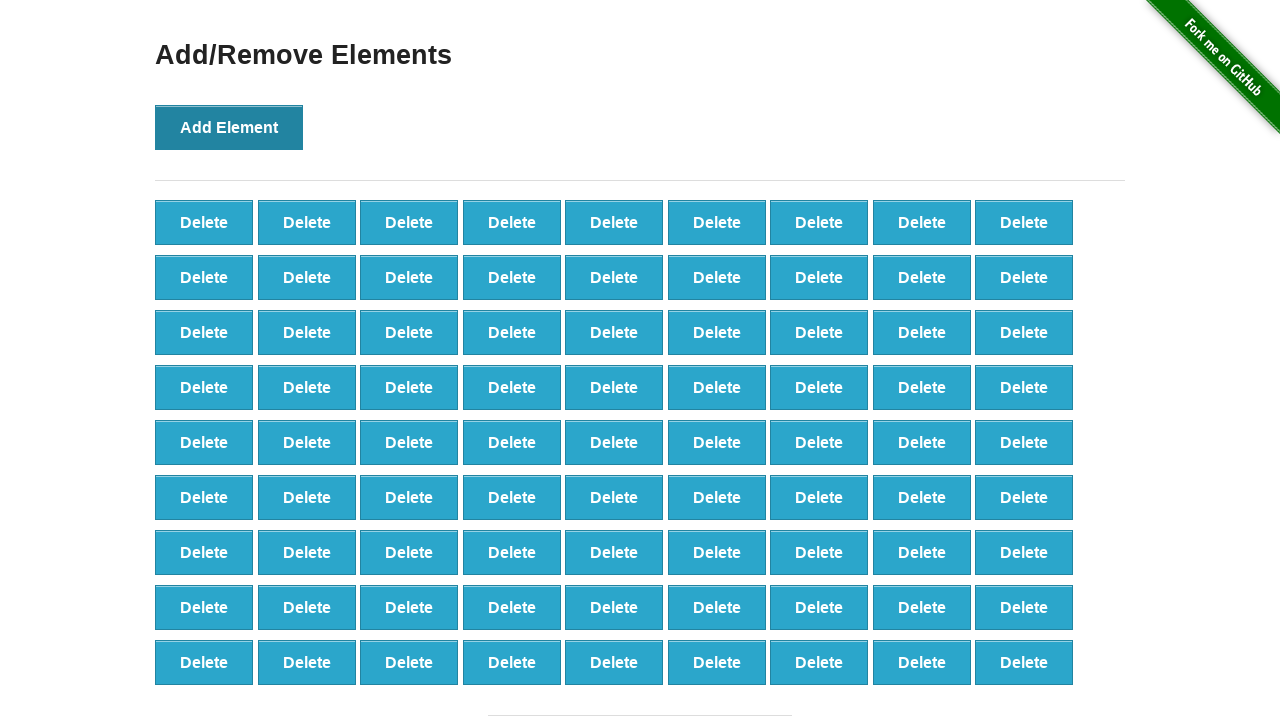

Clicked Add Element button (iteration 82/100) at (229, 127) on xpath=//button[text()='Add Element']
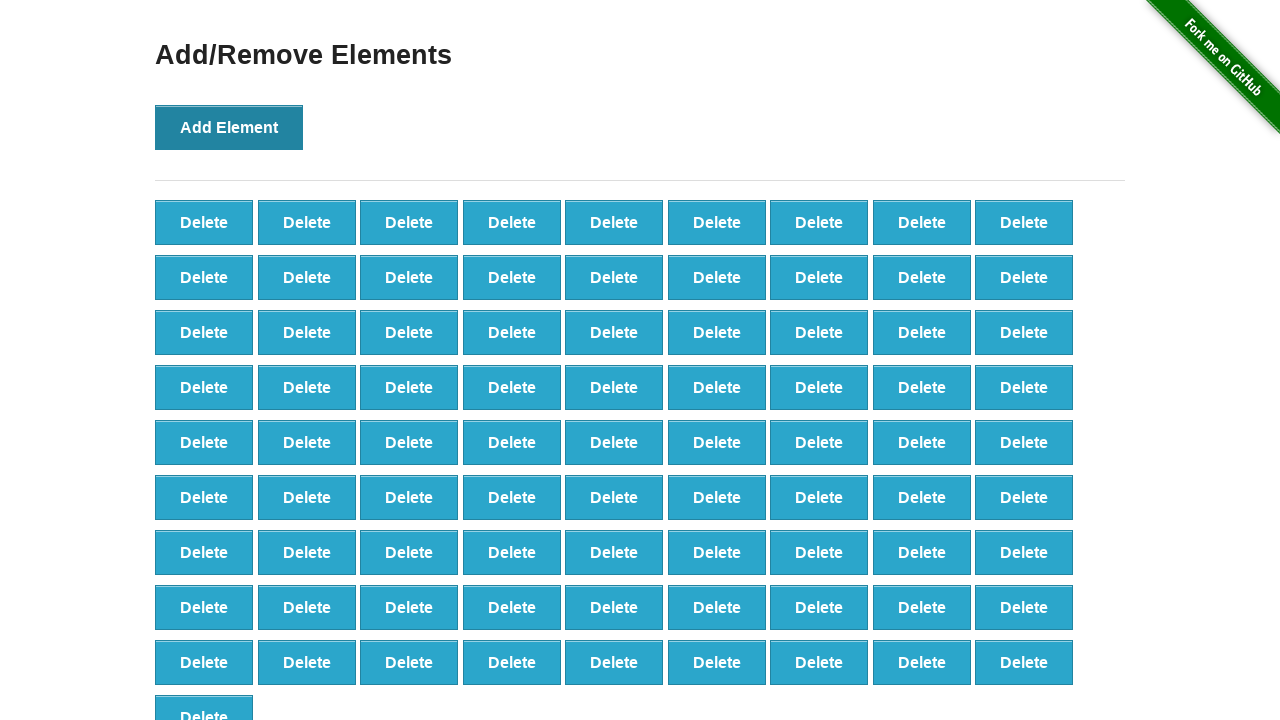

Clicked Add Element button (iteration 83/100) at (229, 127) on xpath=//button[text()='Add Element']
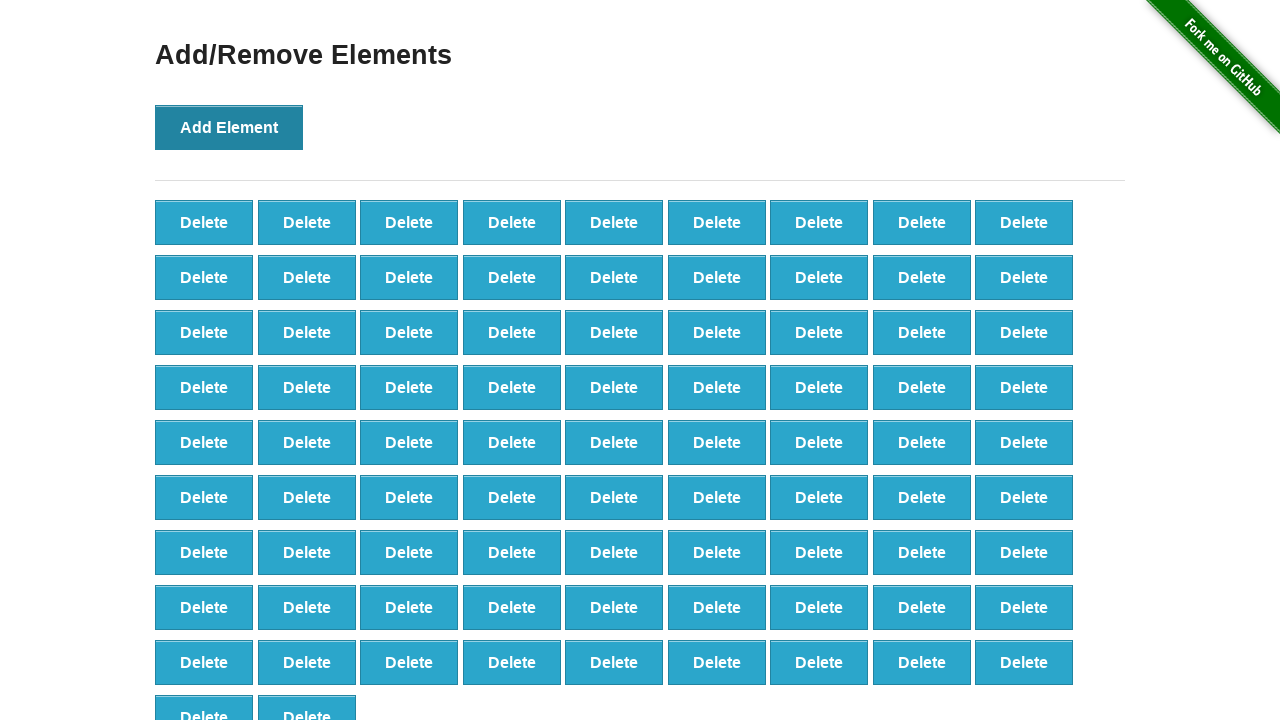

Clicked Add Element button (iteration 84/100) at (229, 127) on xpath=//button[text()='Add Element']
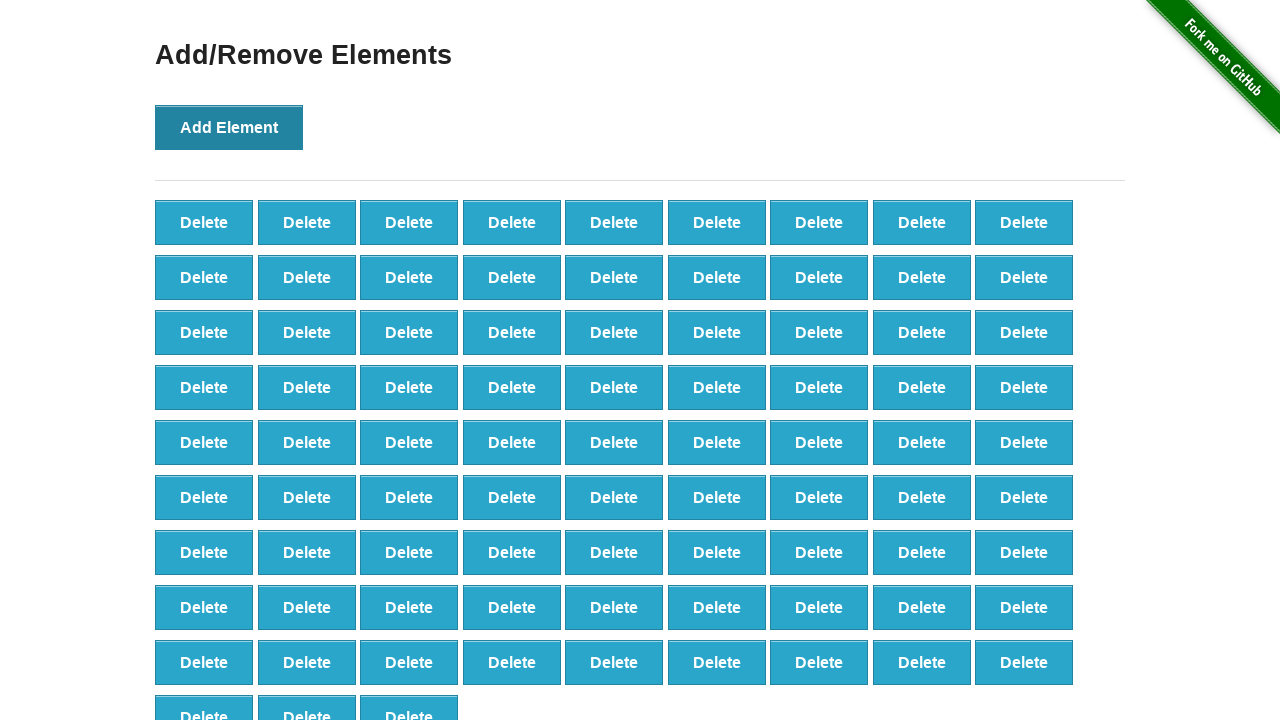

Clicked Add Element button (iteration 85/100) at (229, 127) on xpath=//button[text()='Add Element']
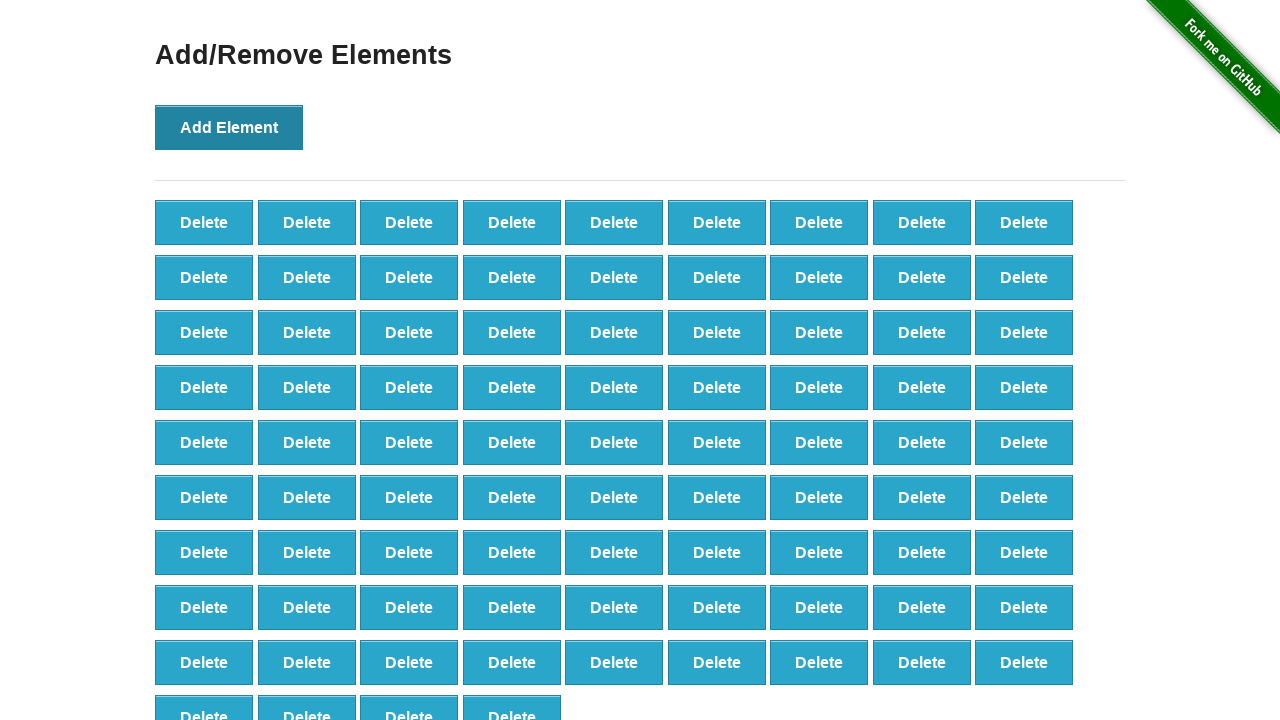

Clicked Add Element button (iteration 86/100) at (229, 127) on xpath=//button[text()='Add Element']
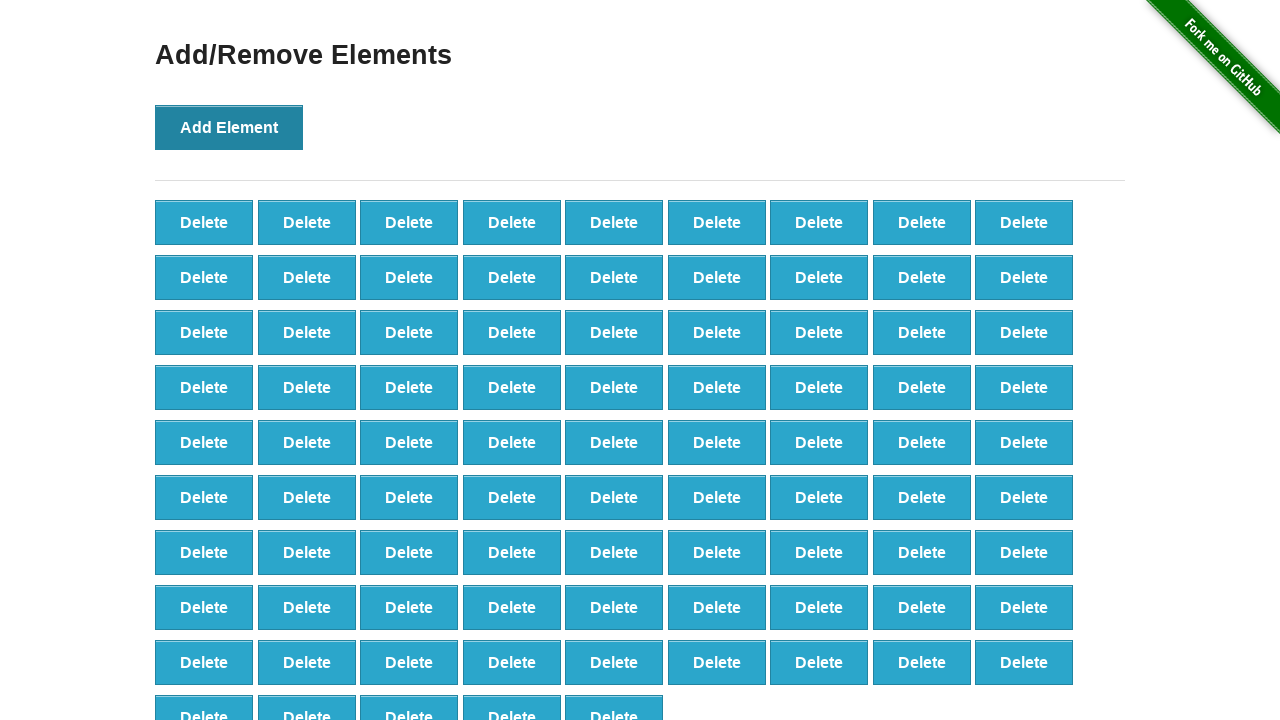

Clicked Add Element button (iteration 87/100) at (229, 127) on xpath=//button[text()='Add Element']
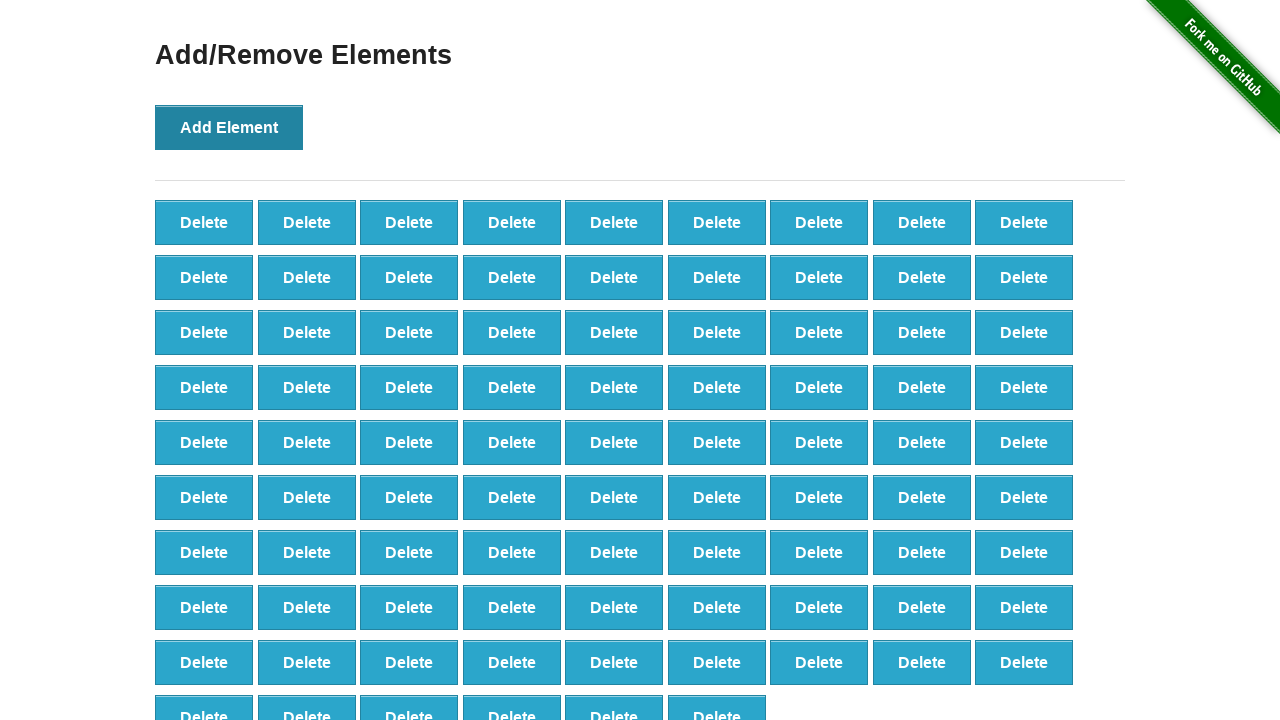

Clicked Add Element button (iteration 88/100) at (229, 127) on xpath=//button[text()='Add Element']
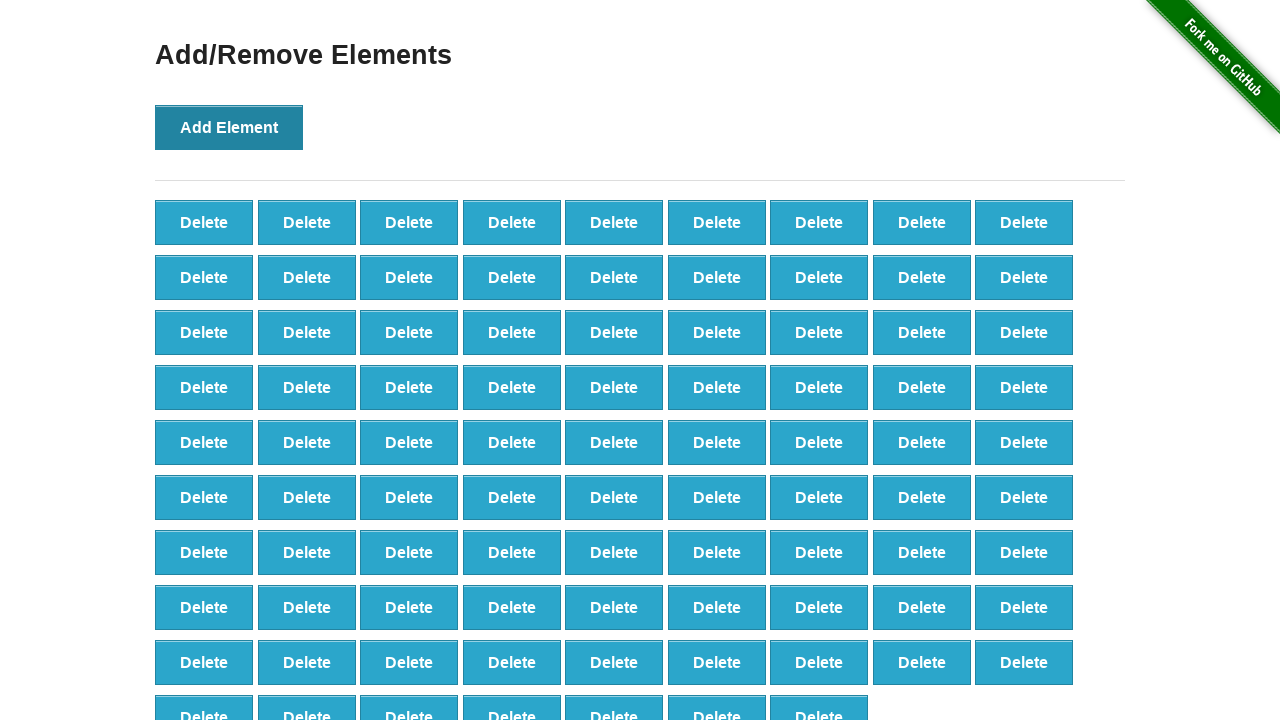

Clicked Add Element button (iteration 89/100) at (229, 127) on xpath=//button[text()='Add Element']
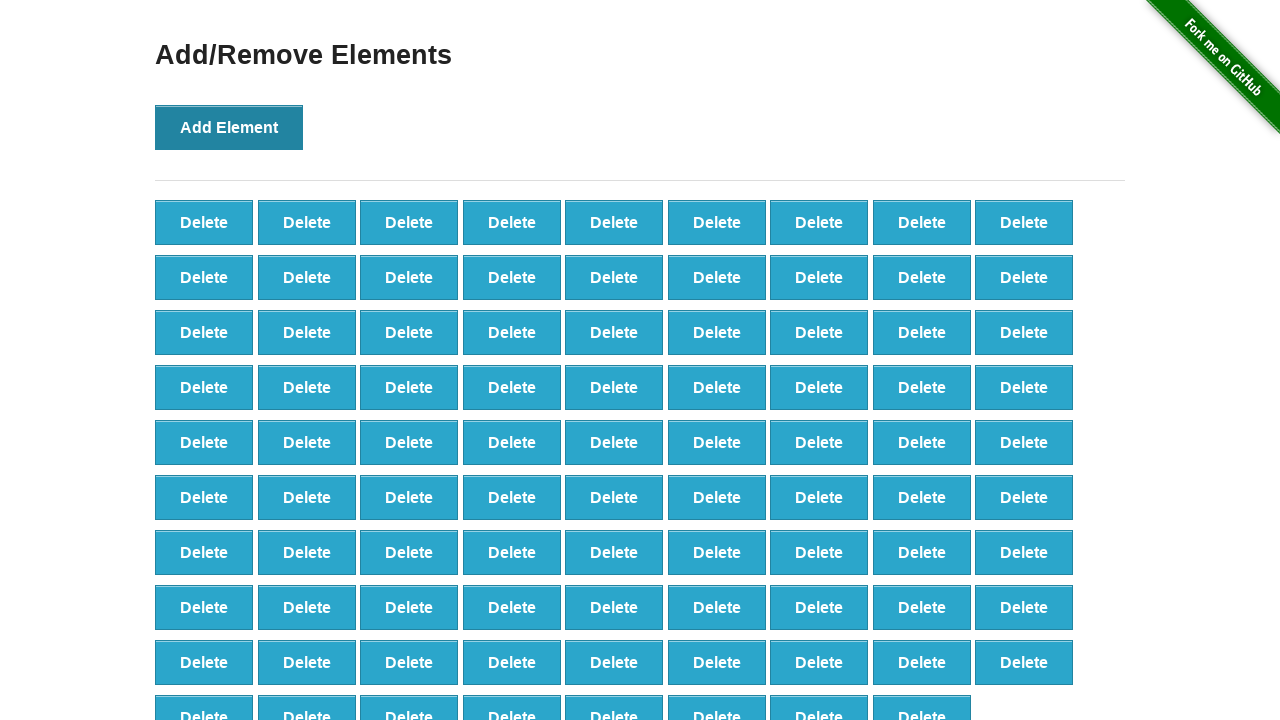

Clicked Add Element button (iteration 90/100) at (229, 127) on xpath=//button[text()='Add Element']
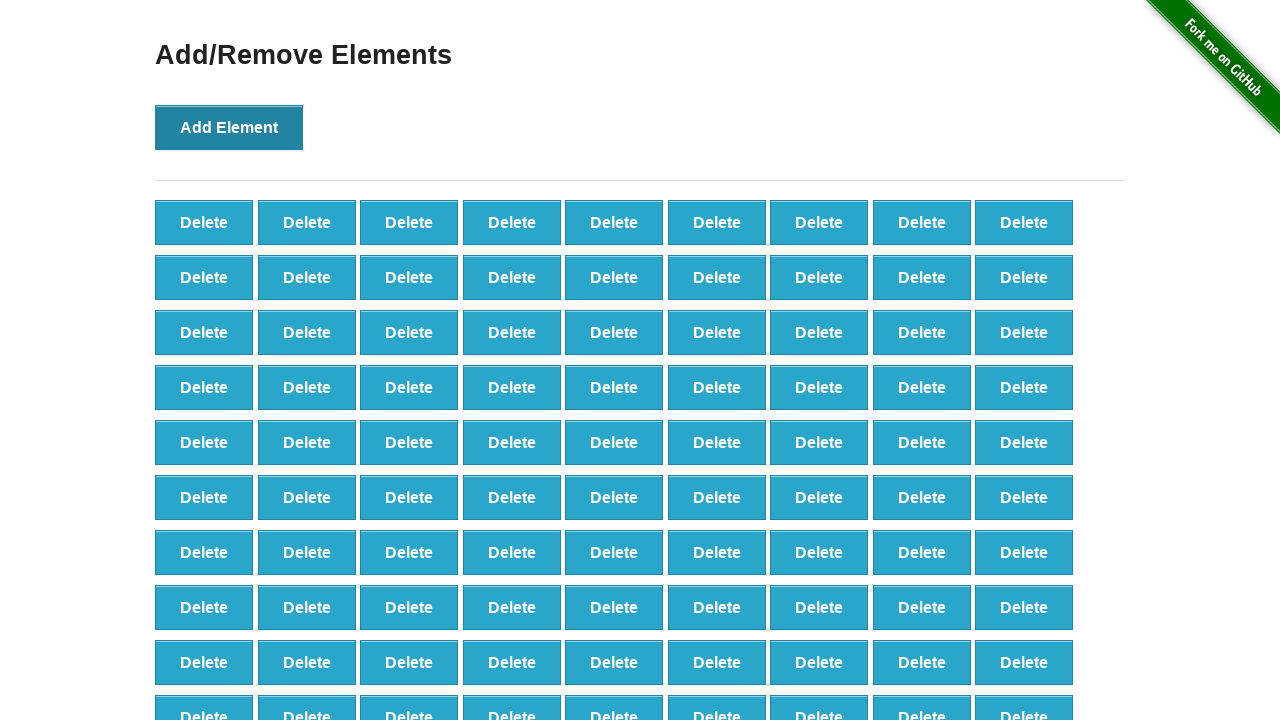

Clicked Add Element button (iteration 91/100) at (229, 127) on xpath=//button[text()='Add Element']
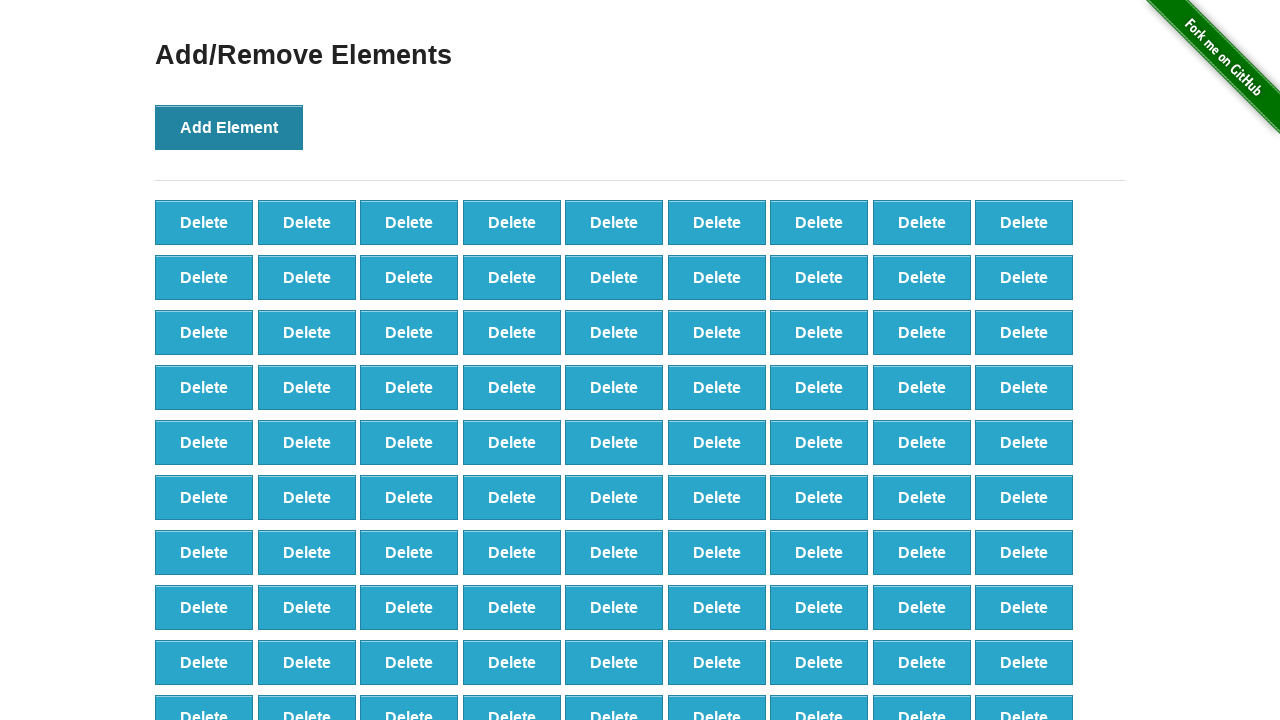

Clicked Add Element button (iteration 92/100) at (229, 127) on xpath=//button[text()='Add Element']
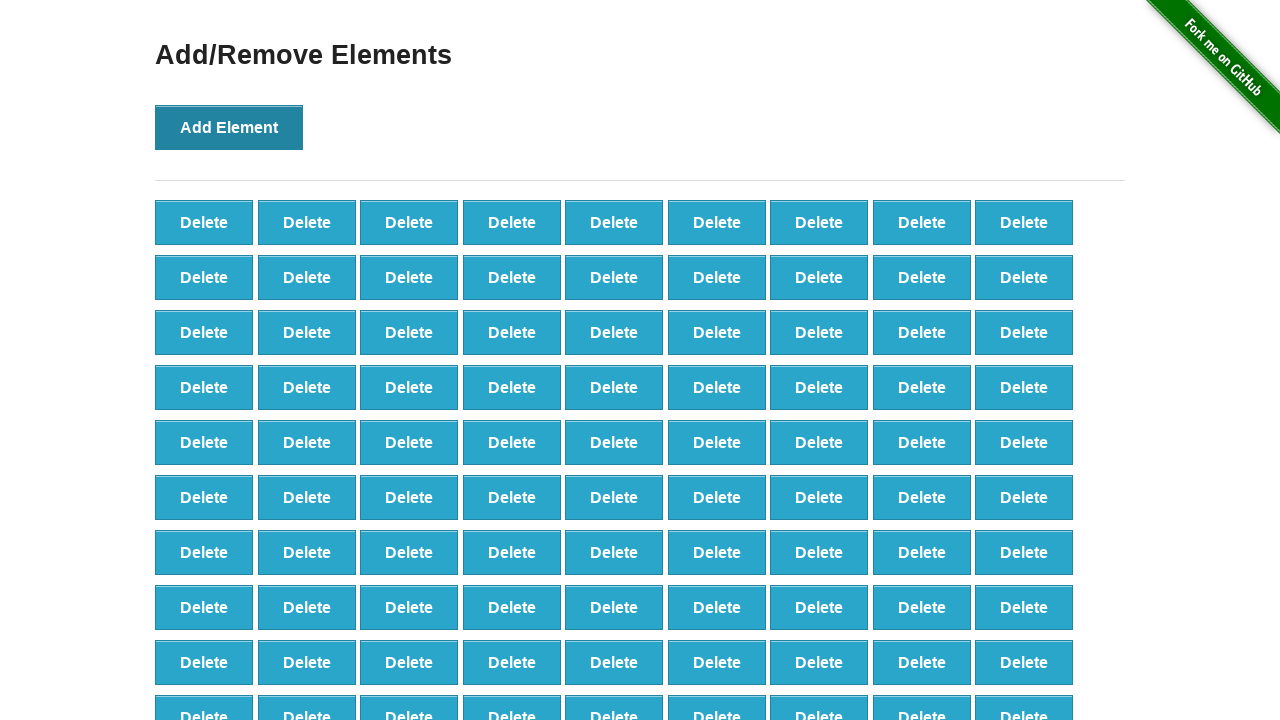

Clicked Add Element button (iteration 93/100) at (229, 127) on xpath=//button[text()='Add Element']
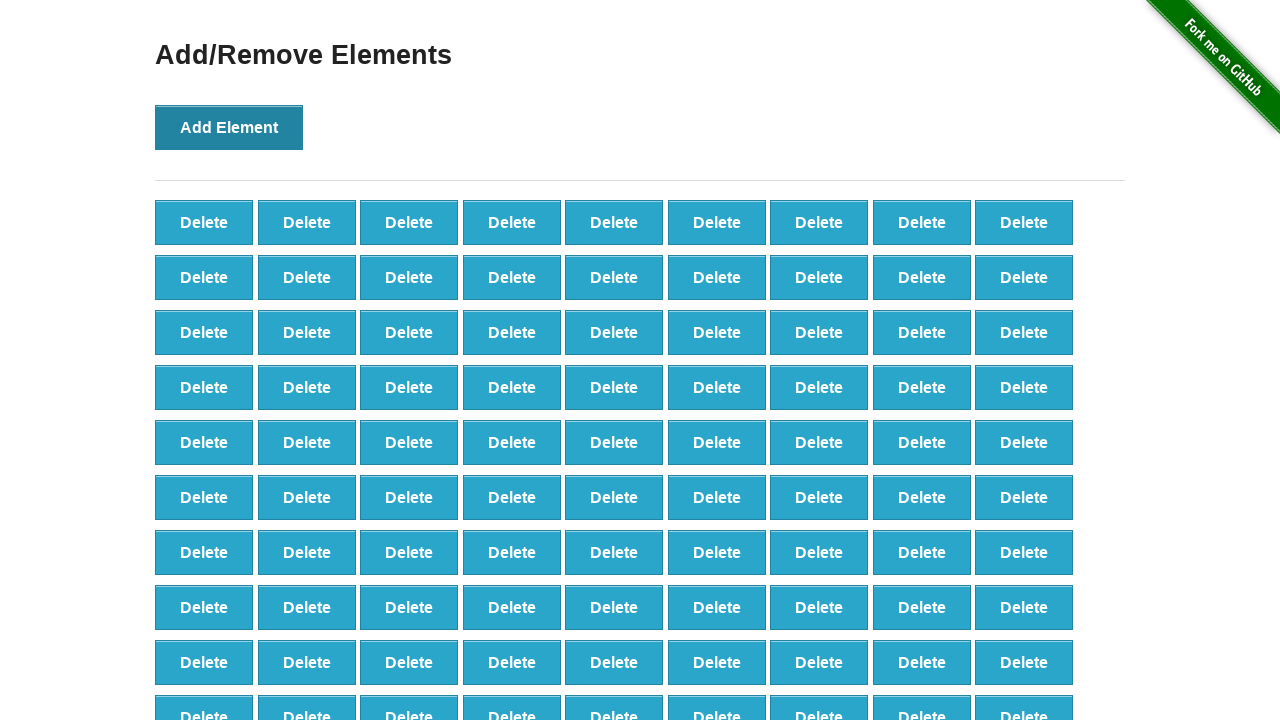

Clicked Add Element button (iteration 94/100) at (229, 127) on xpath=//button[text()='Add Element']
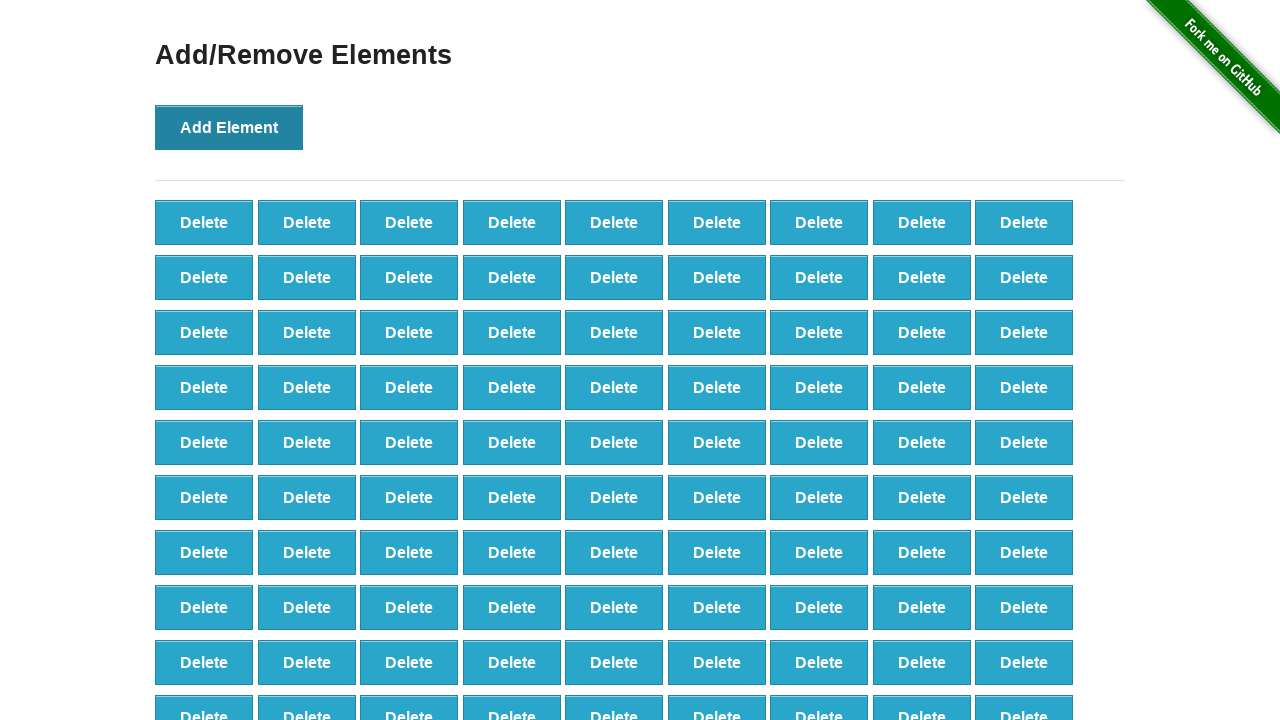

Clicked Add Element button (iteration 95/100) at (229, 127) on xpath=//button[text()='Add Element']
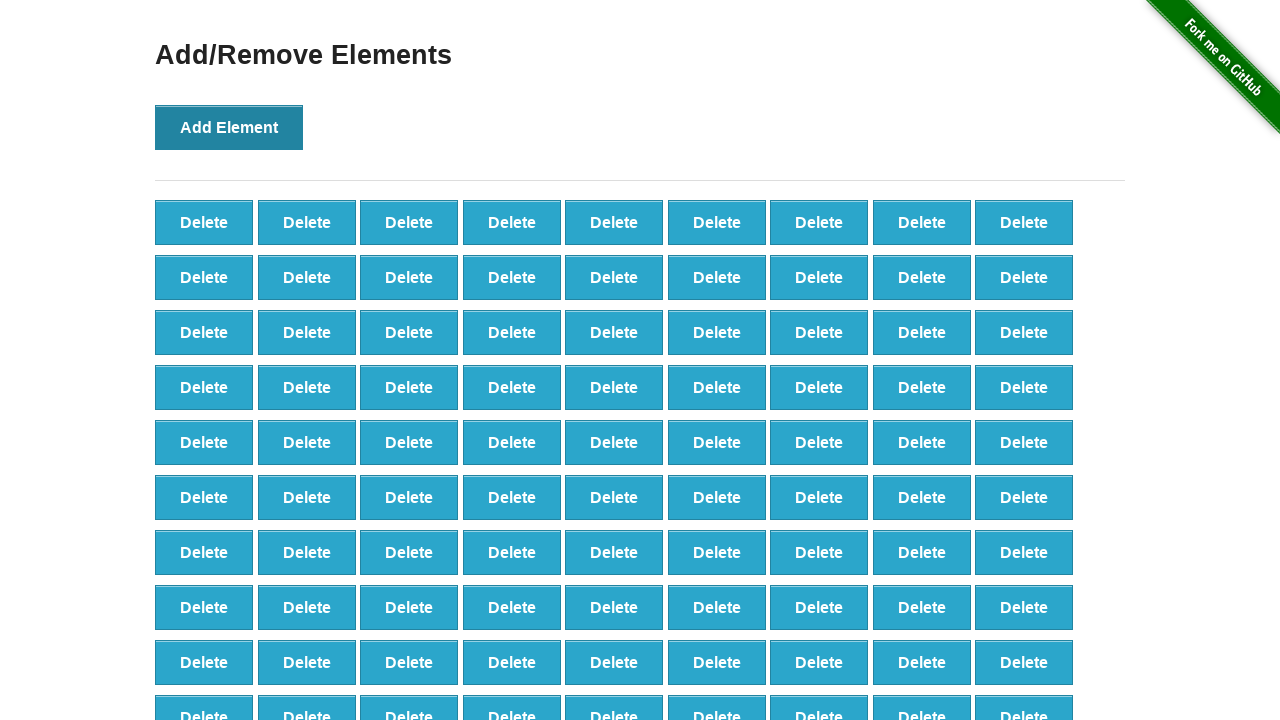

Clicked Add Element button (iteration 96/100) at (229, 127) on xpath=//button[text()='Add Element']
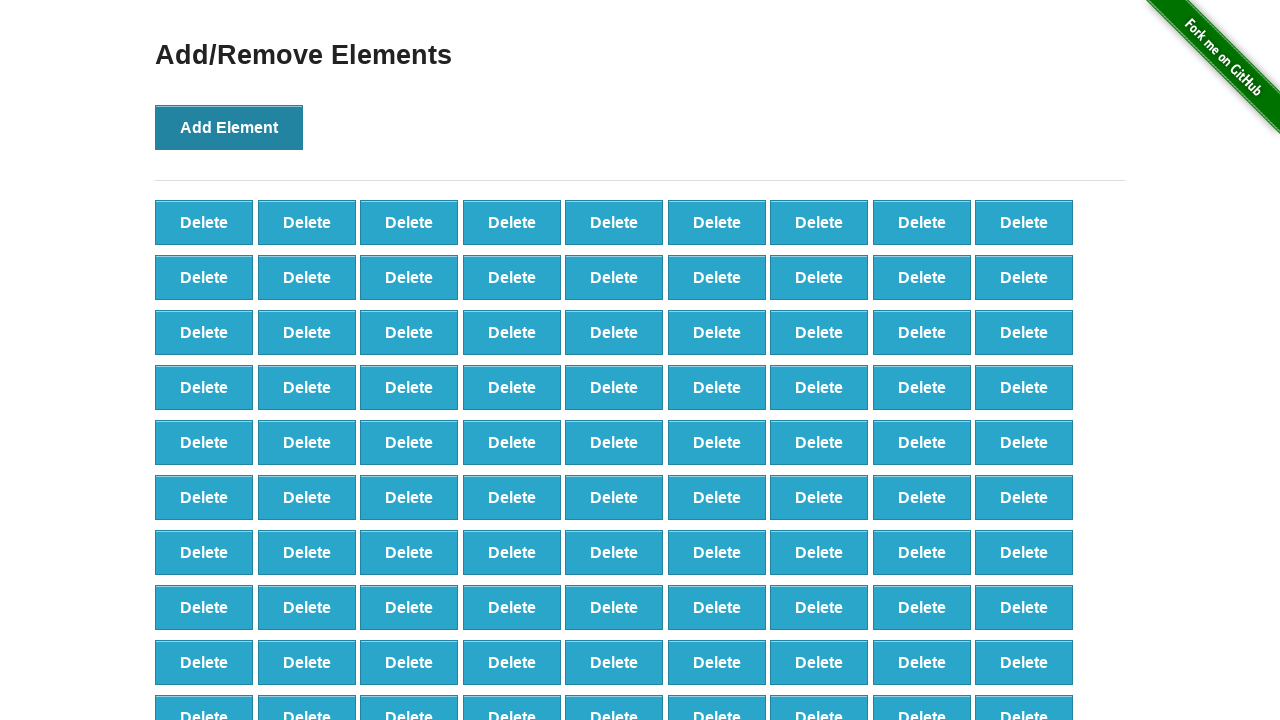

Clicked Add Element button (iteration 97/100) at (229, 127) on xpath=//button[text()='Add Element']
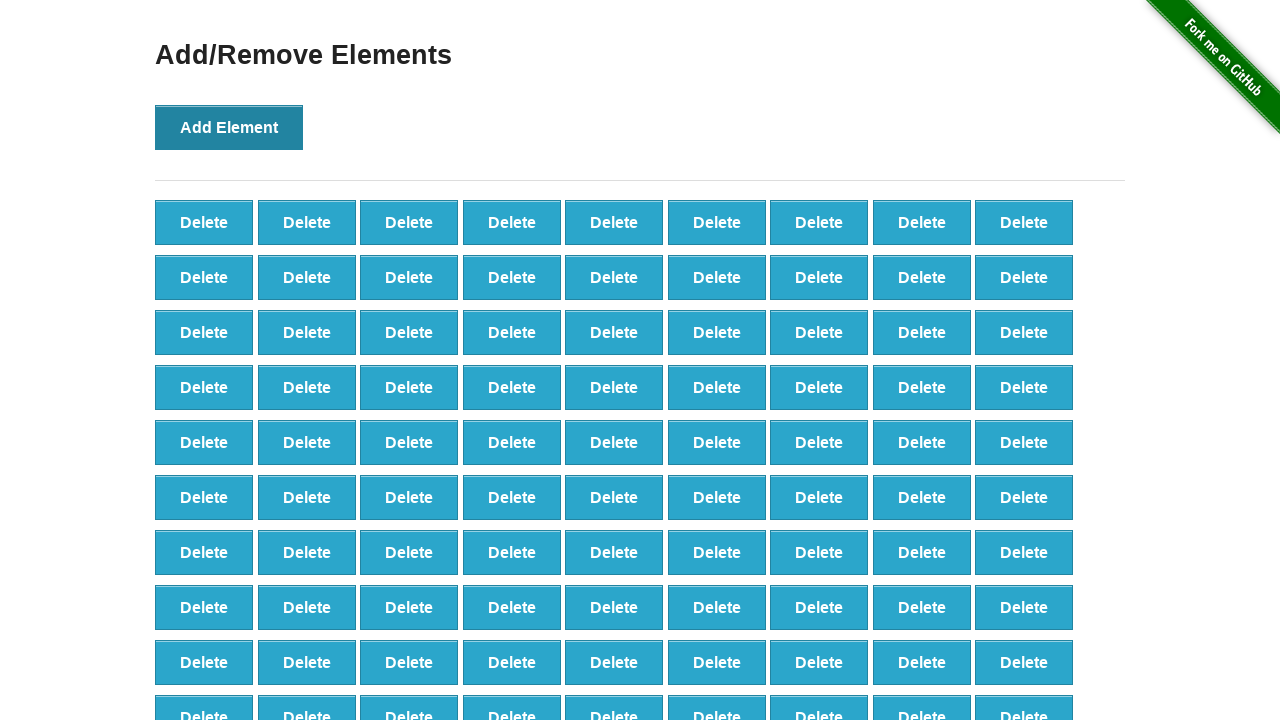

Clicked Add Element button (iteration 98/100) at (229, 127) on xpath=//button[text()='Add Element']
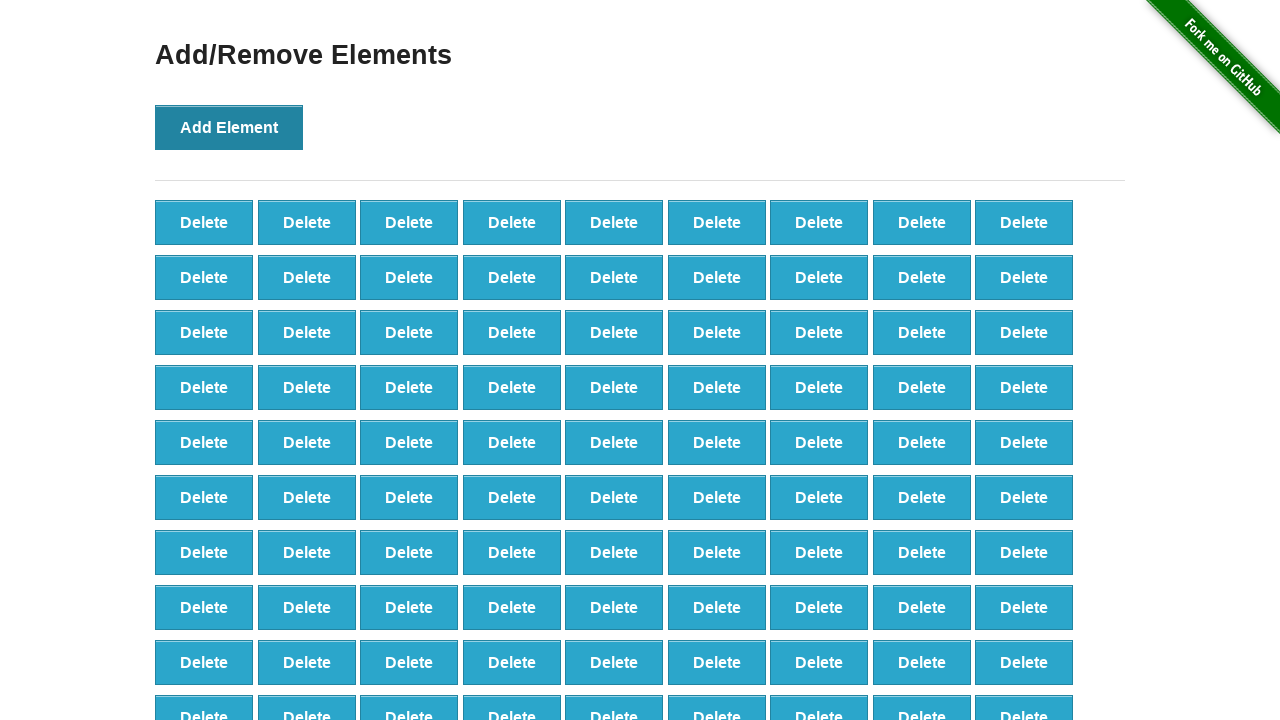

Clicked Add Element button (iteration 99/100) at (229, 127) on xpath=//button[text()='Add Element']
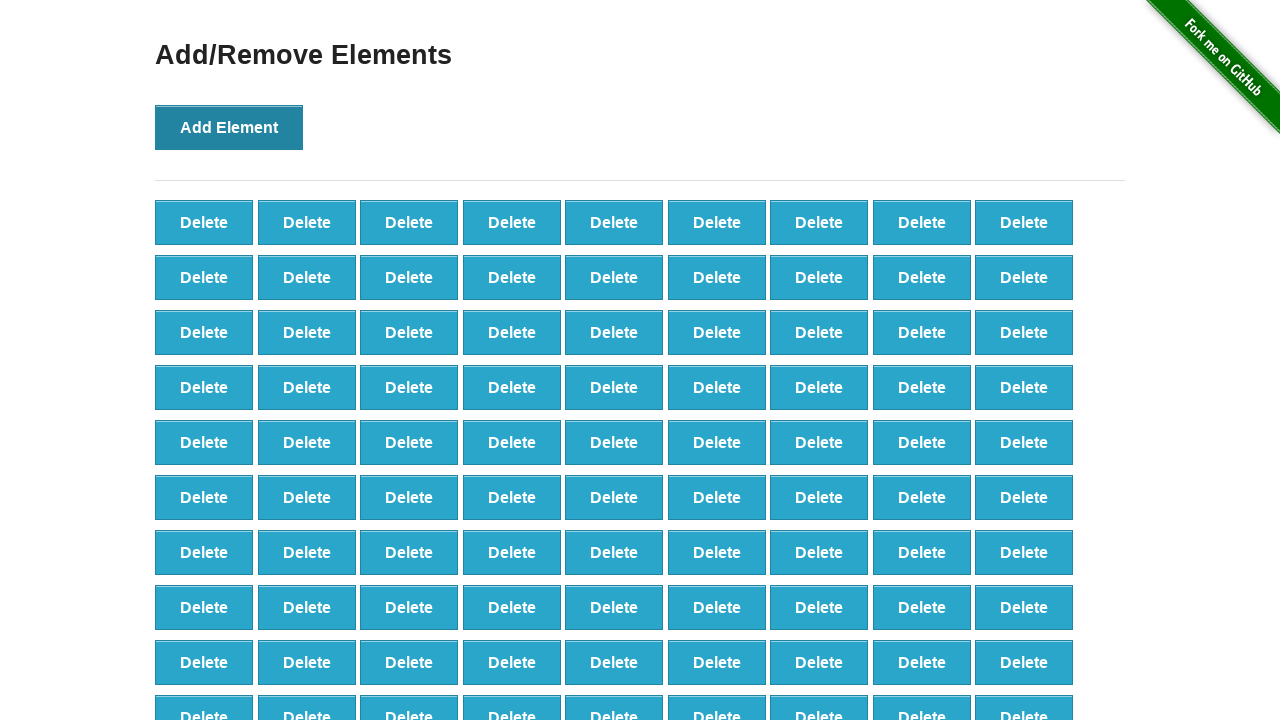

Clicked Add Element button (iteration 100/100) at (229, 127) on xpath=//button[text()='Add Element']
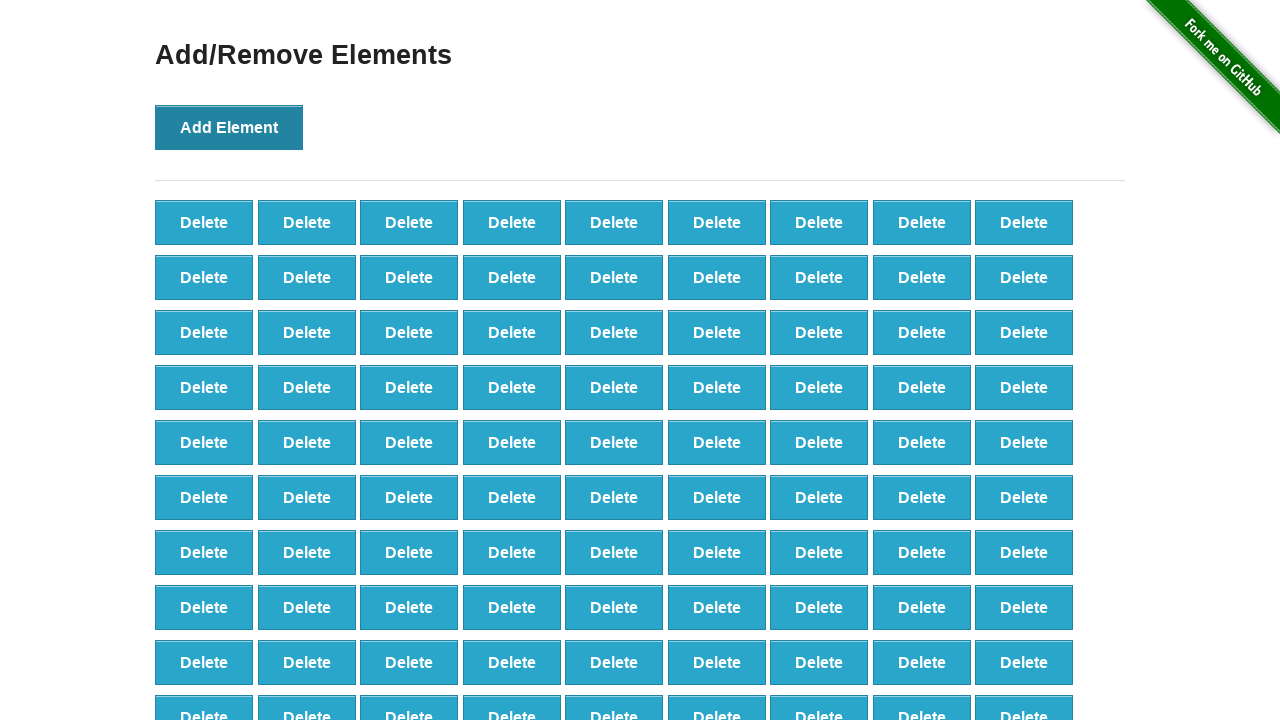

Verified 100 delete buttons were created
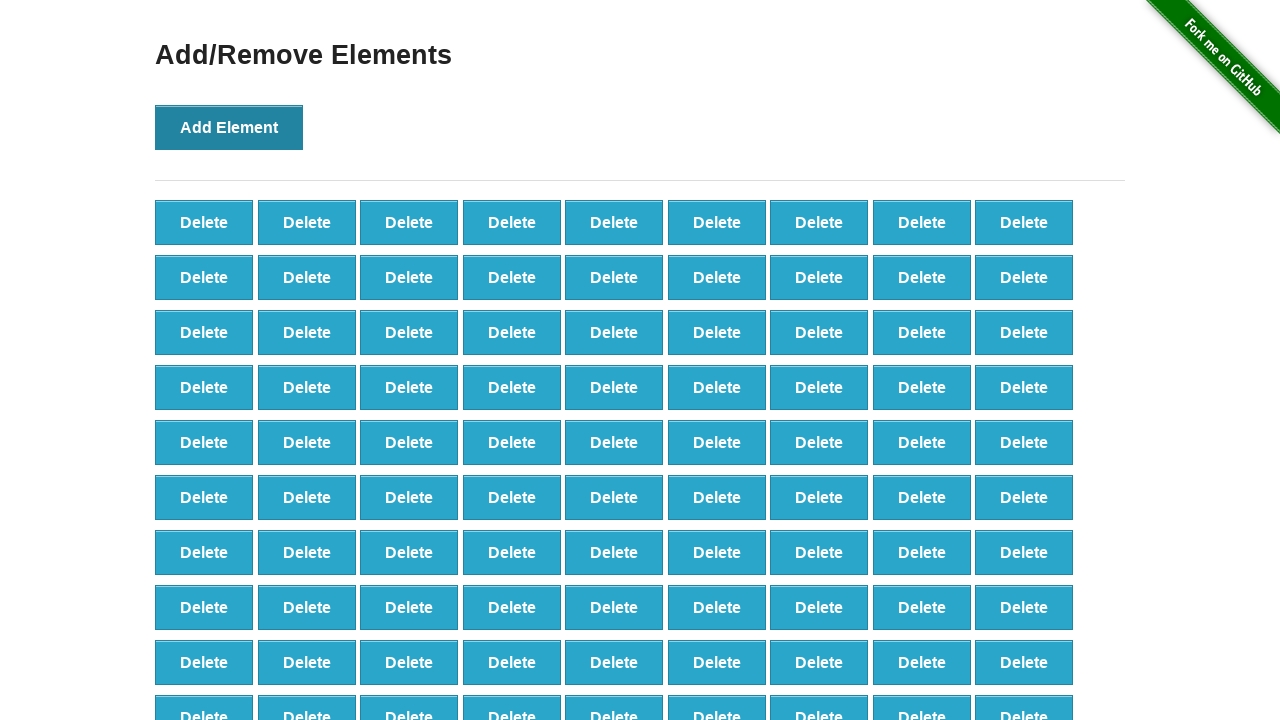

Clicked first delete button (iteration 1/90) at (204, 222) on xpath=//button[text()='Delete'] >> nth=0
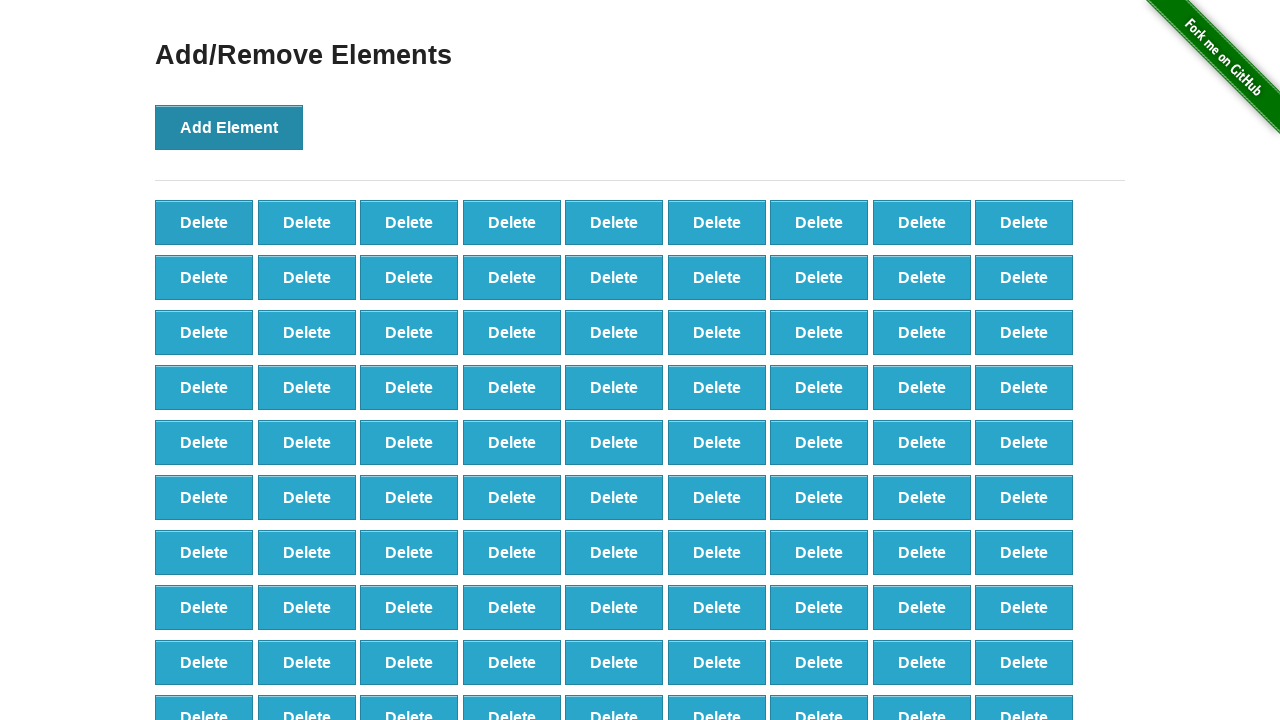

Clicked first delete button (iteration 2/90) at (204, 222) on xpath=//button[text()='Delete'] >> nth=0
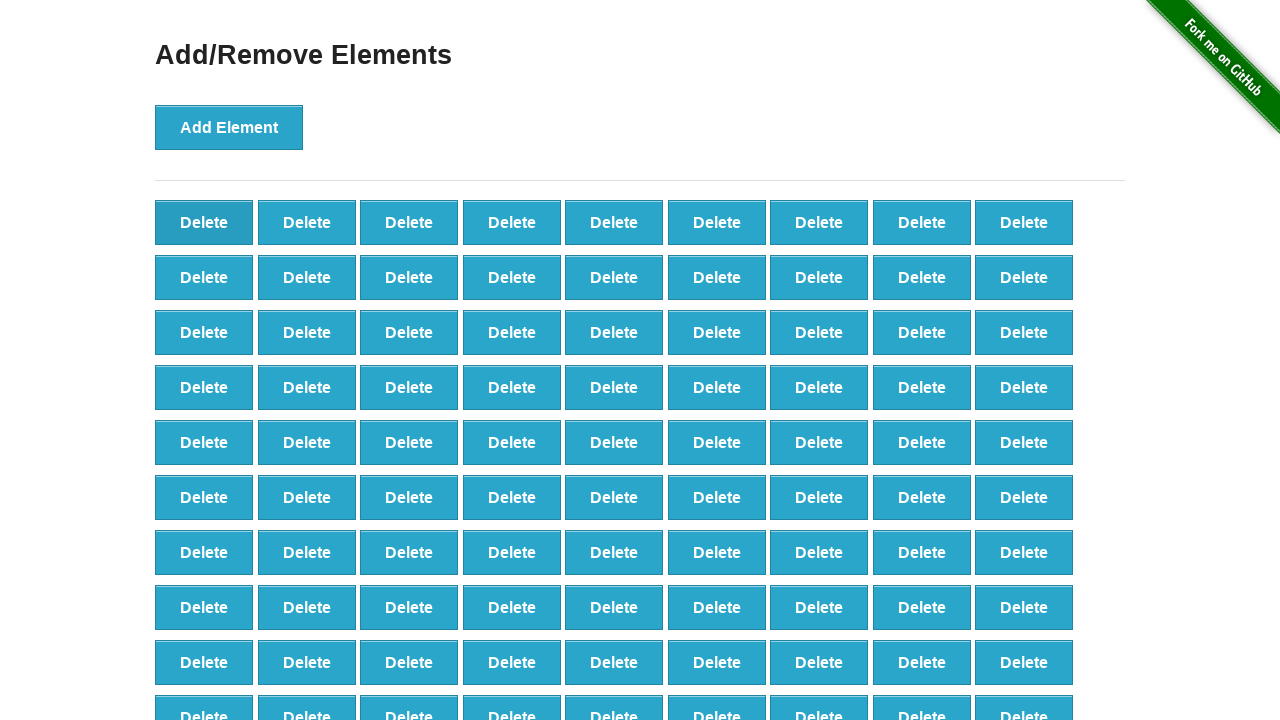

Clicked first delete button (iteration 3/90) at (204, 222) on xpath=//button[text()='Delete'] >> nth=0
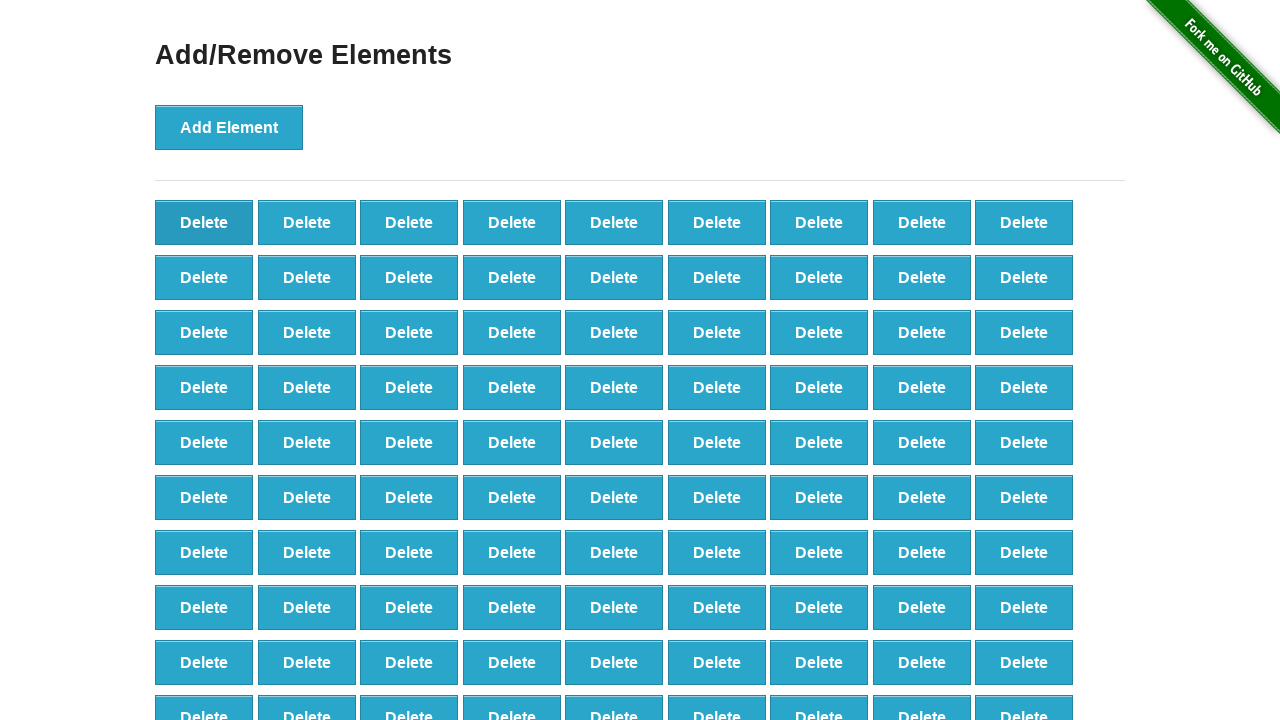

Clicked first delete button (iteration 4/90) at (204, 222) on xpath=//button[text()='Delete'] >> nth=0
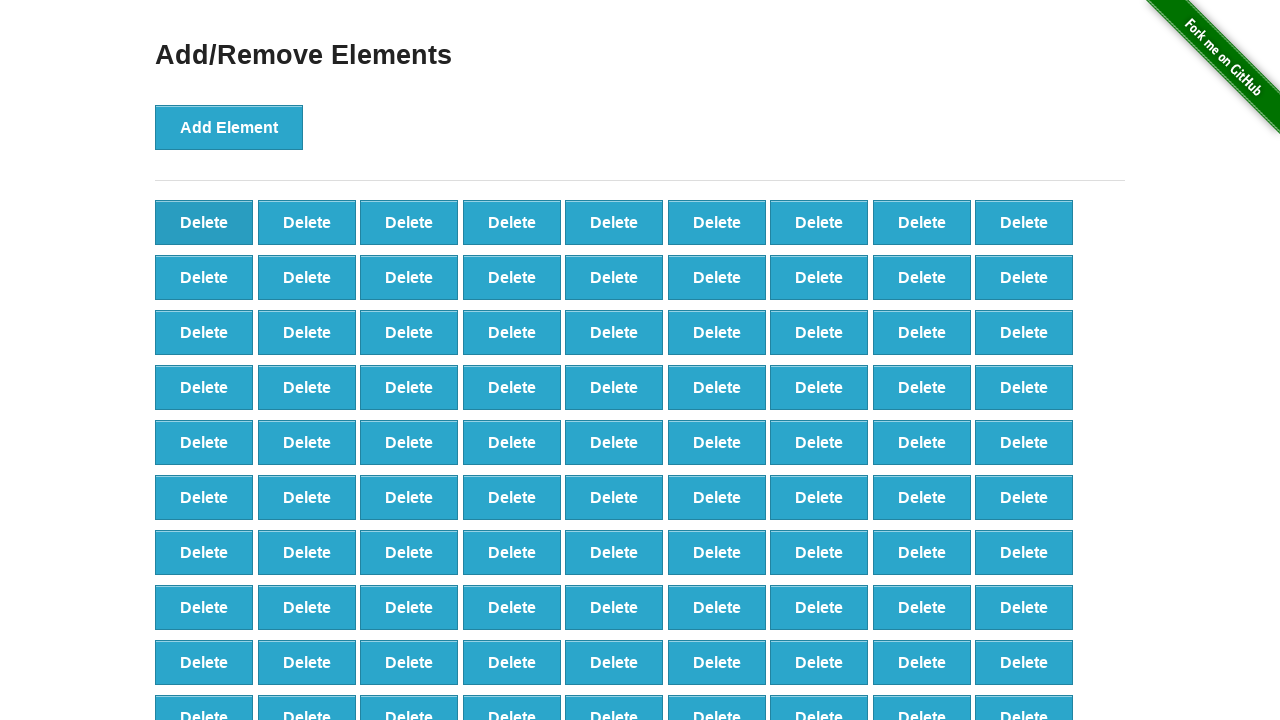

Clicked first delete button (iteration 5/90) at (204, 222) on xpath=//button[text()='Delete'] >> nth=0
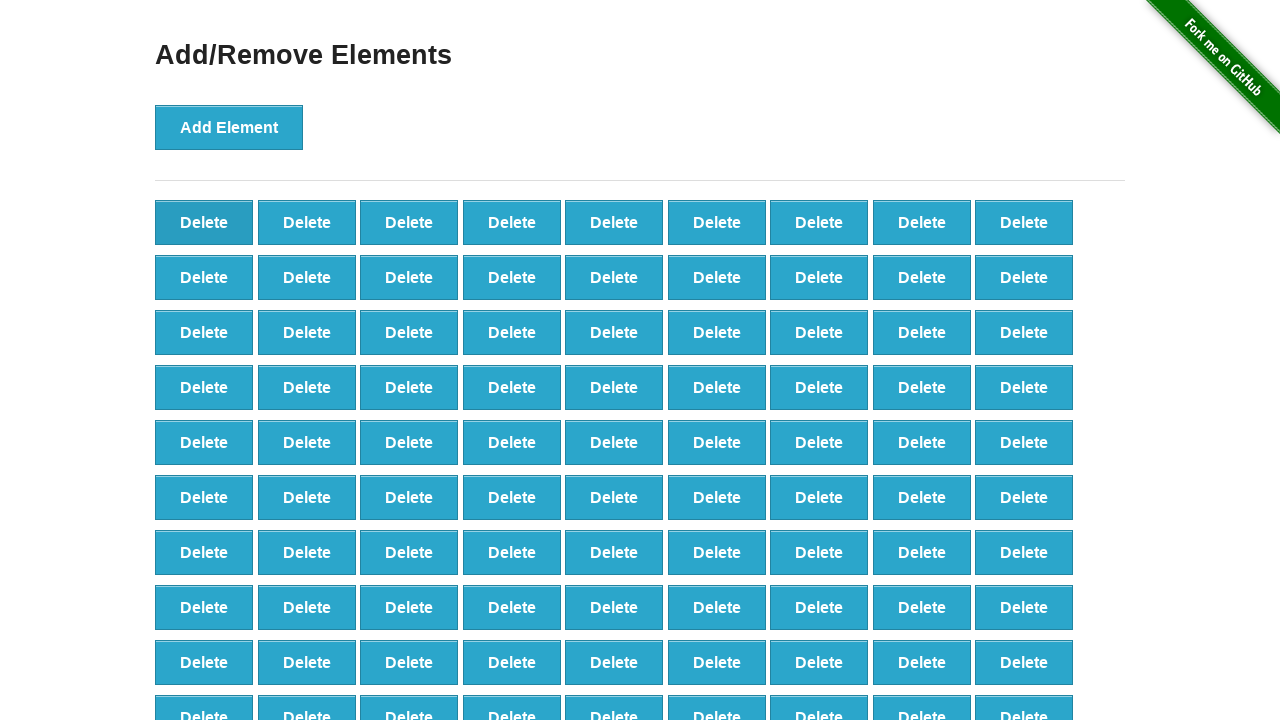

Clicked first delete button (iteration 6/90) at (204, 222) on xpath=//button[text()='Delete'] >> nth=0
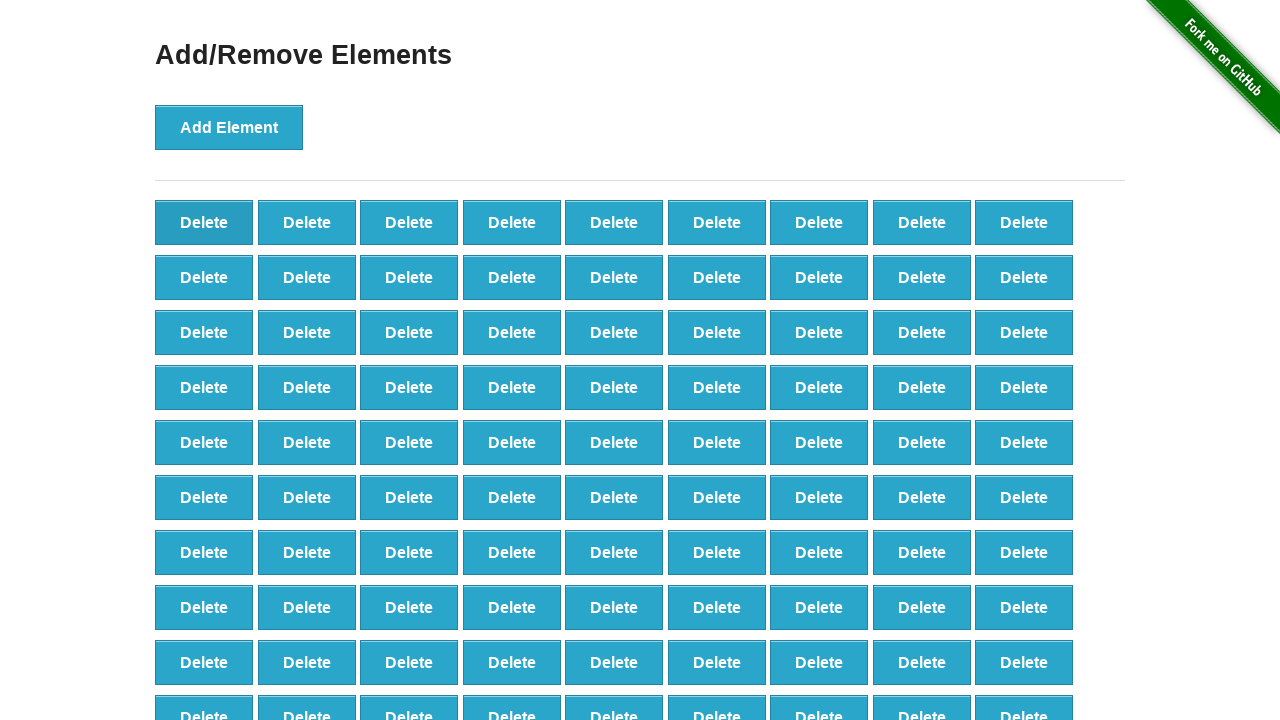

Clicked first delete button (iteration 7/90) at (204, 222) on xpath=//button[text()='Delete'] >> nth=0
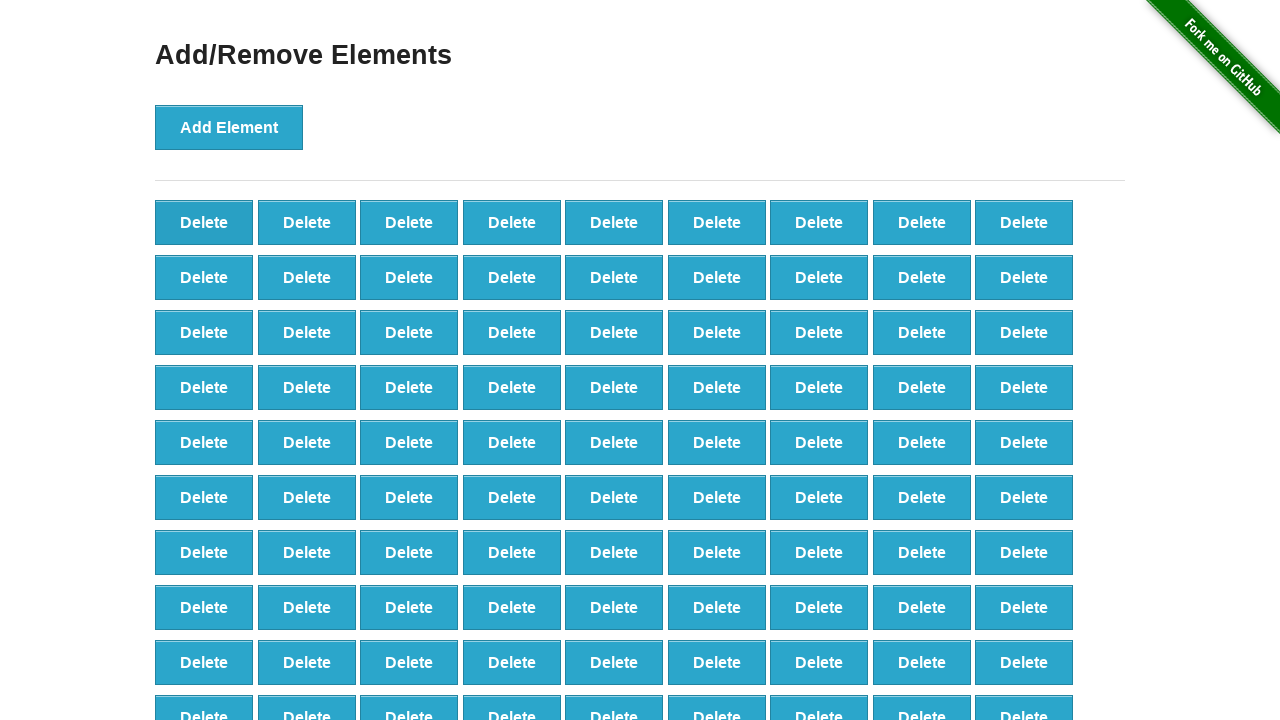

Clicked first delete button (iteration 8/90) at (204, 222) on xpath=//button[text()='Delete'] >> nth=0
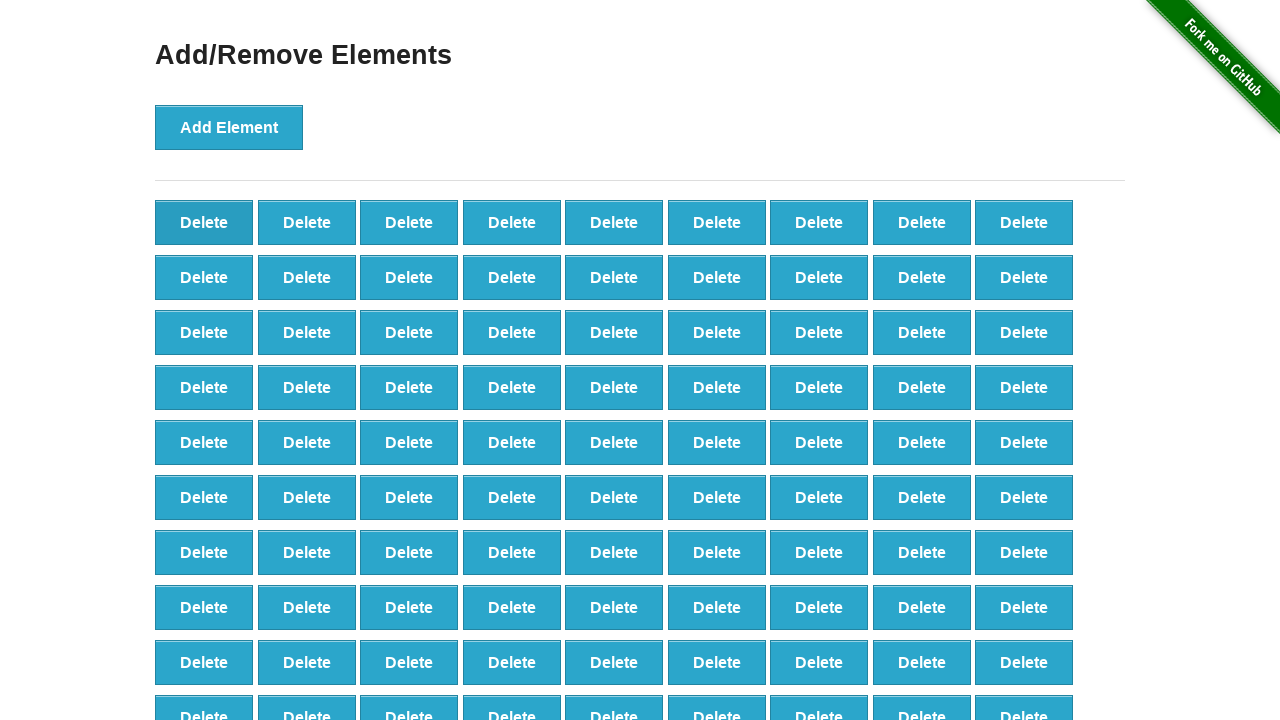

Clicked first delete button (iteration 9/90) at (204, 222) on xpath=//button[text()='Delete'] >> nth=0
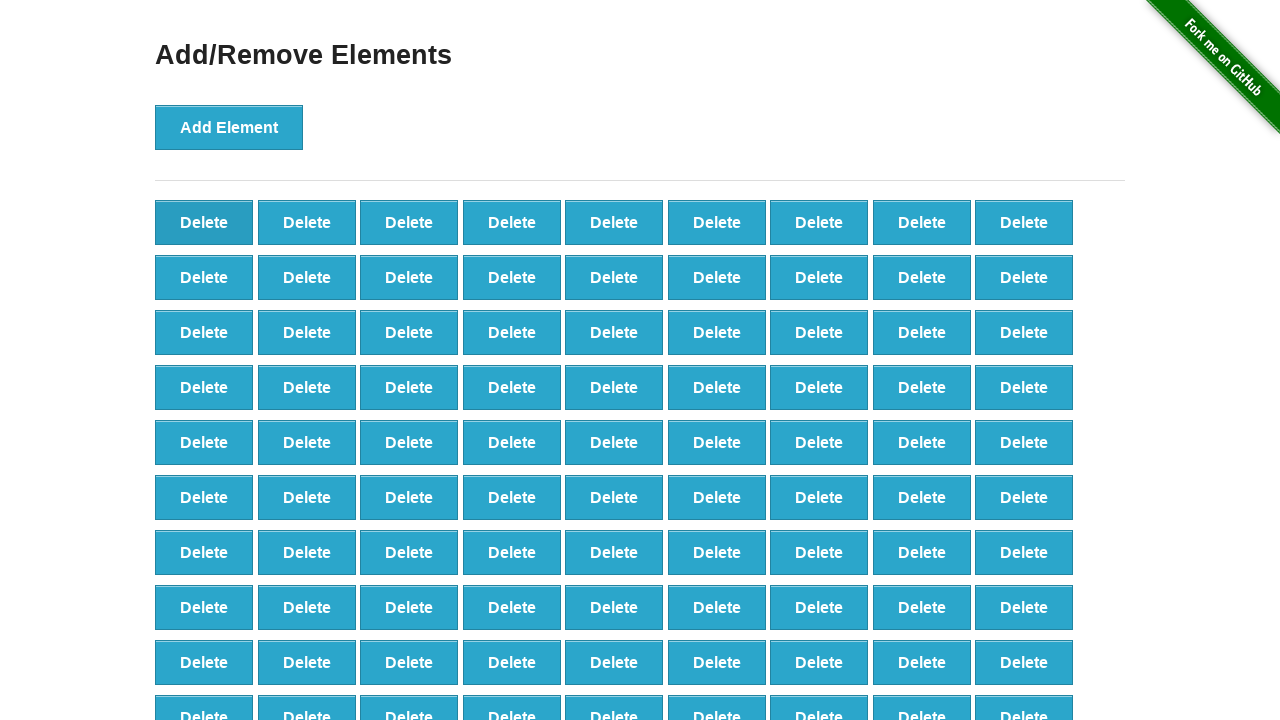

Clicked first delete button (iteration 10/90) at (204, 222) on xpath=//button[text()='Delete'] >> nth=0
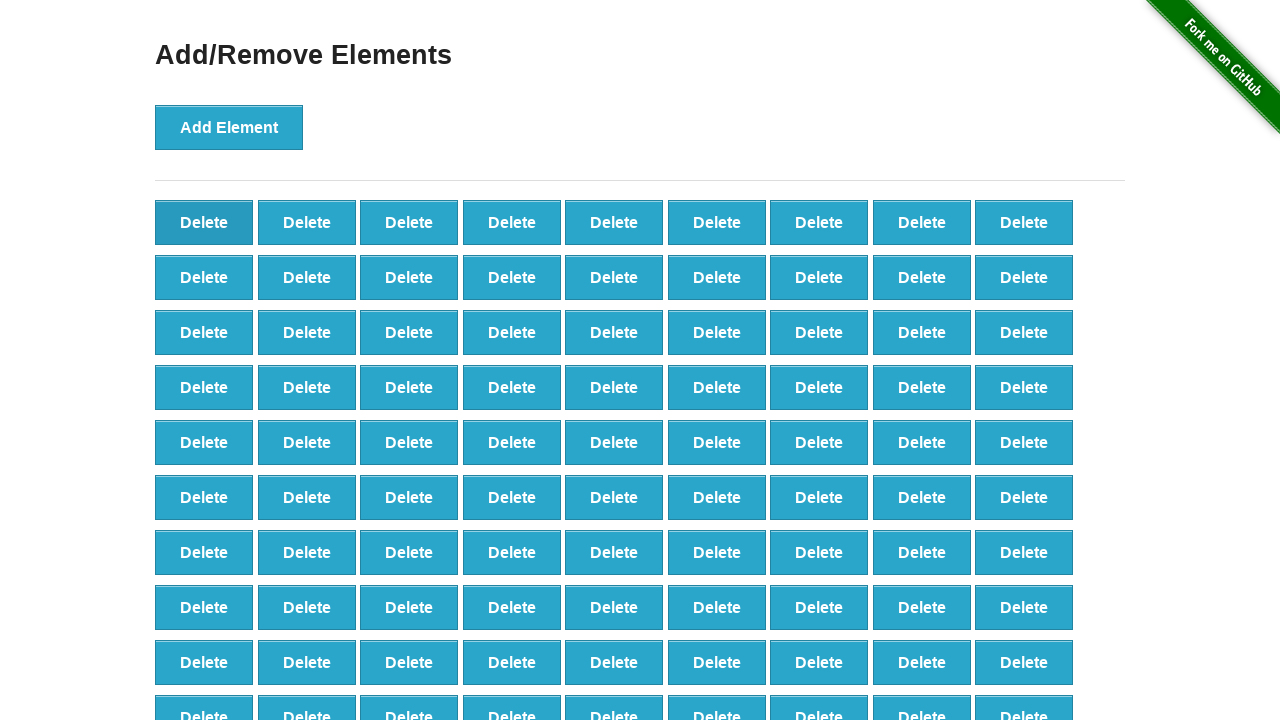

Clicked first delete button (iteration 11/90) at (204, 222) on xpath=//button[text()='Delete'] >> nth=0
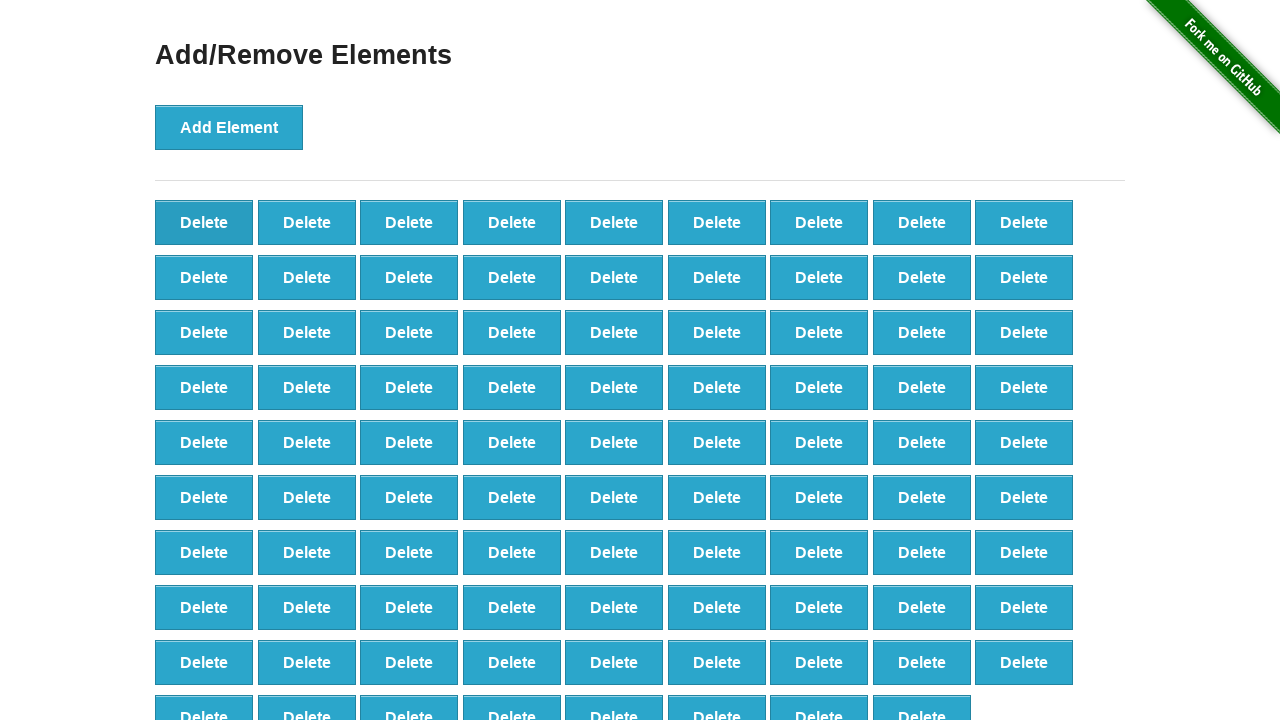

Clicked first delete button (iteration 12/90) at (204, 222) on xpath=//button[text()='Delete'] >> nth=0
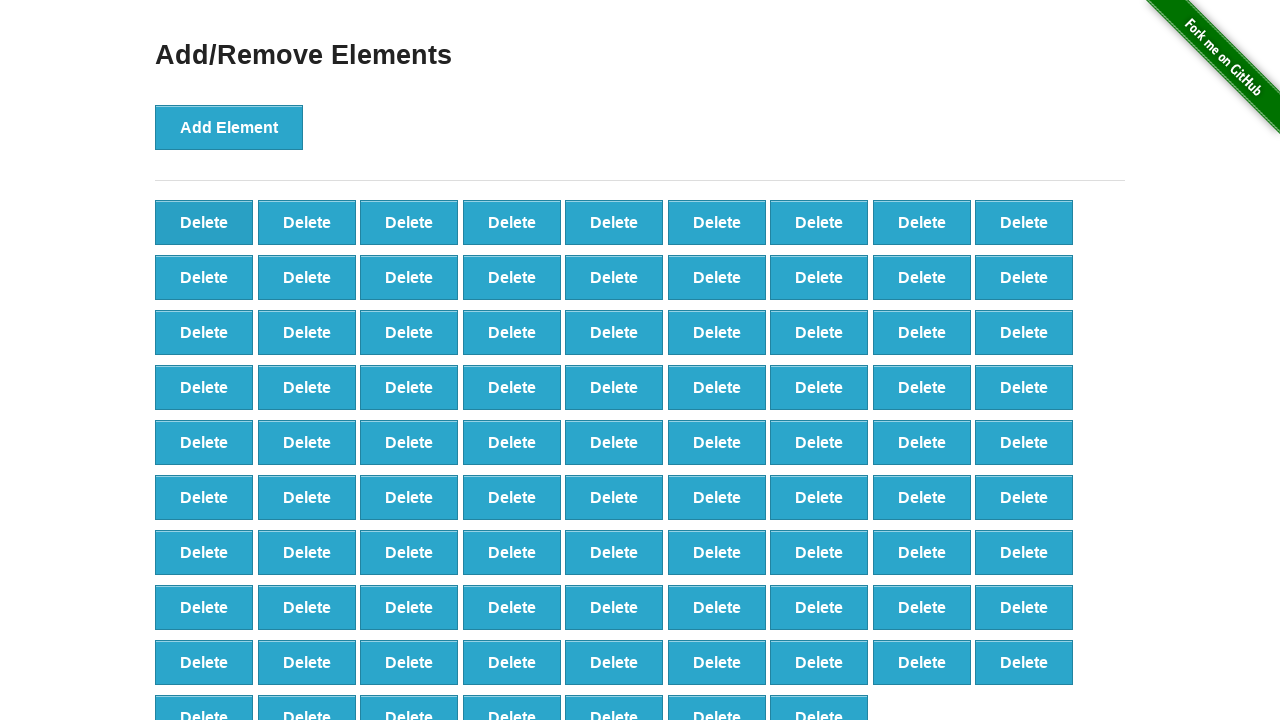

Clicked first delete button (iteration 13/90) at (204, 222) on xpath=//button[text()='Delete'] >> nth=0
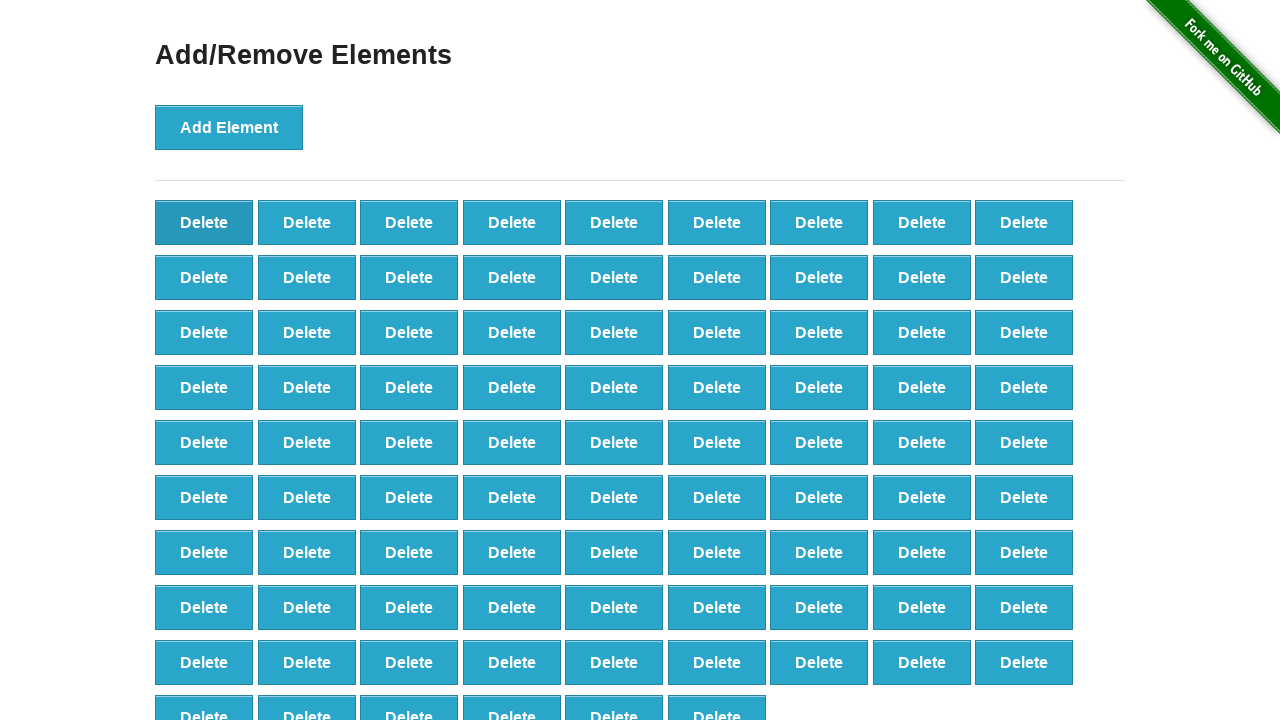

Clicked first delete button (iteration 14/90) at (204, 222) on xpath=//button[text()='Delete'] >> nth=0
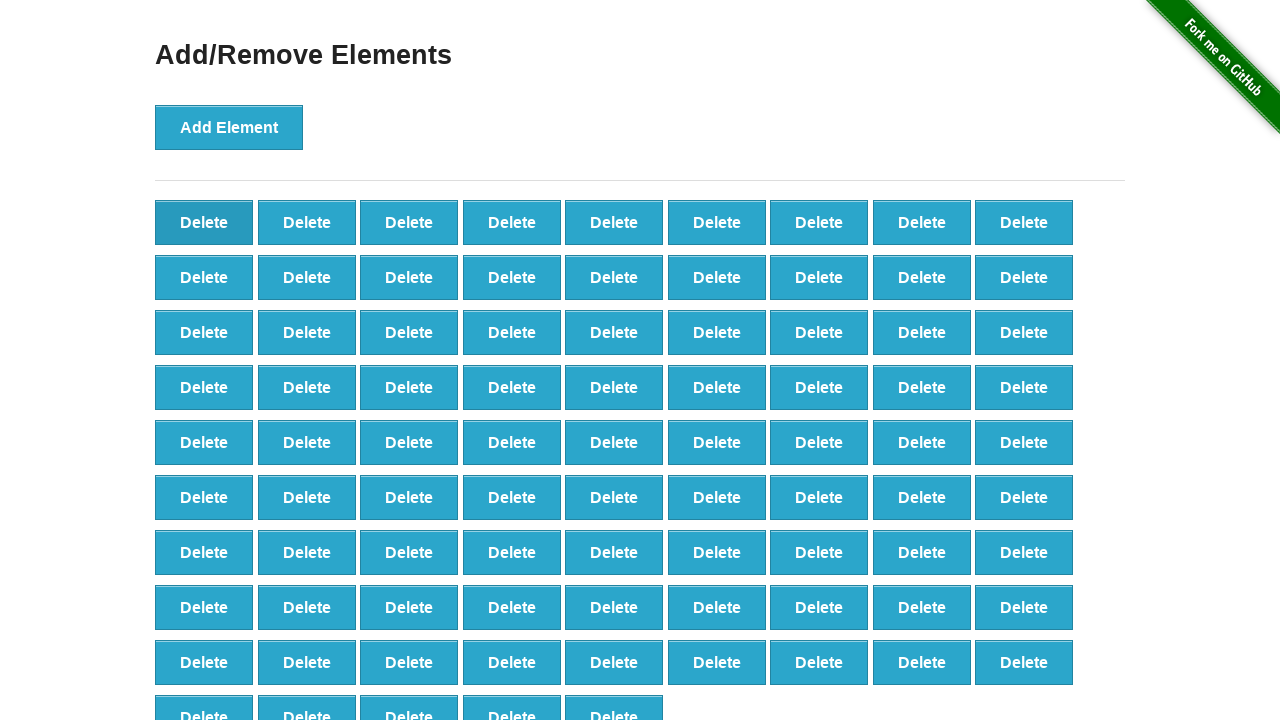

Clicked first delete button (iteration 15/90) at (204, 222) on xpath=//button[text()='Delete'] >> nth=0
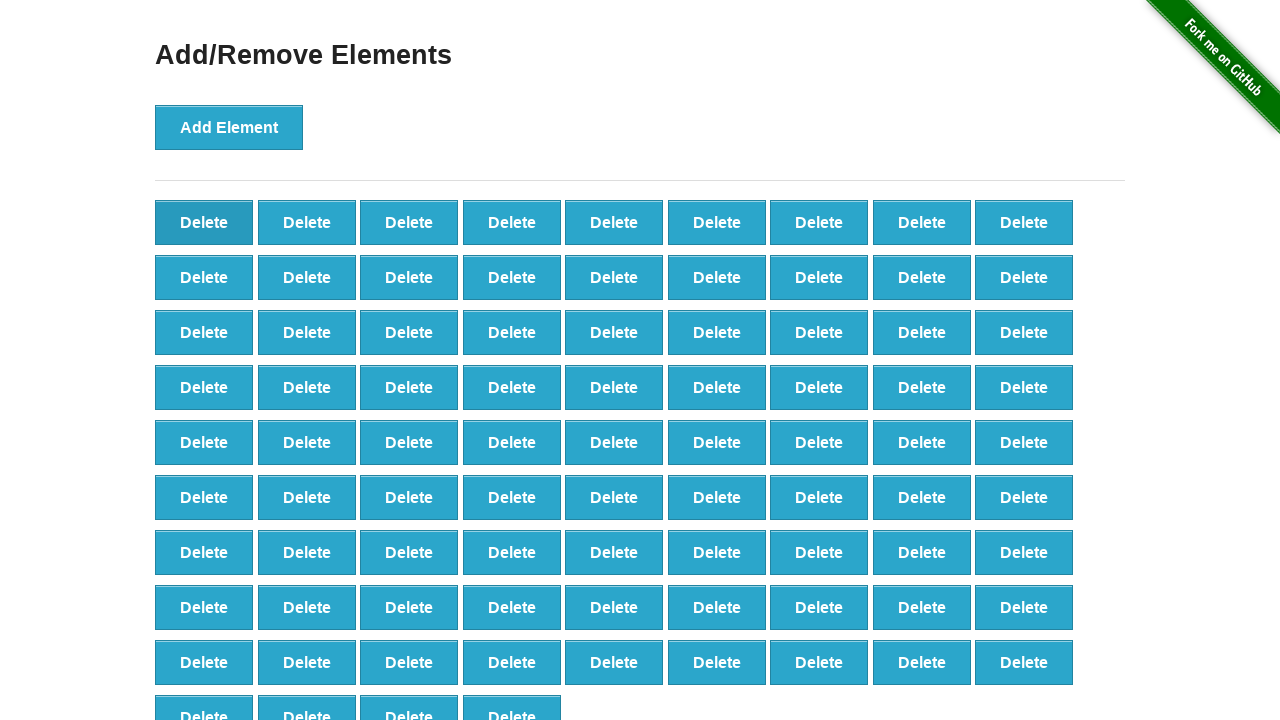

Clicked first delete button (iteration 16/90) at (204, 222) on xpath=//button[text()='Delete'] >> nth=0
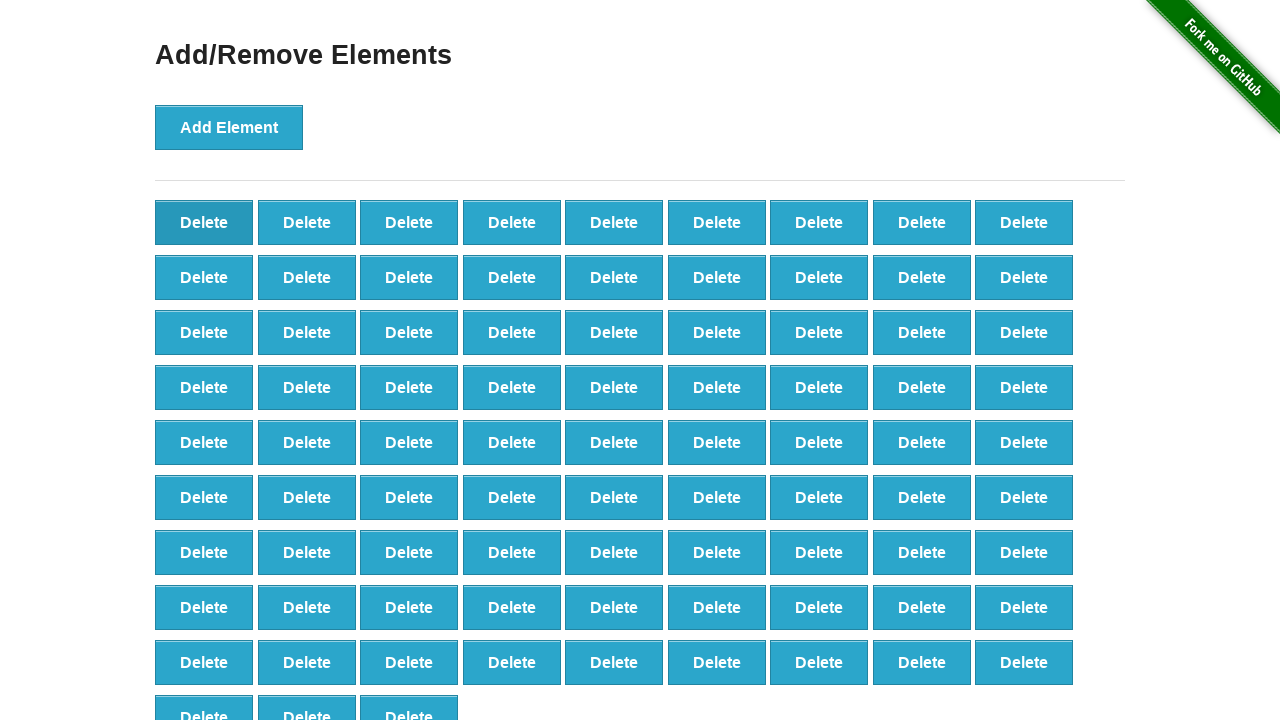

Clicked first delete button (iteration 17/90) at (204, 222) on xpath=//button[text()='Delete'] >> nth=0
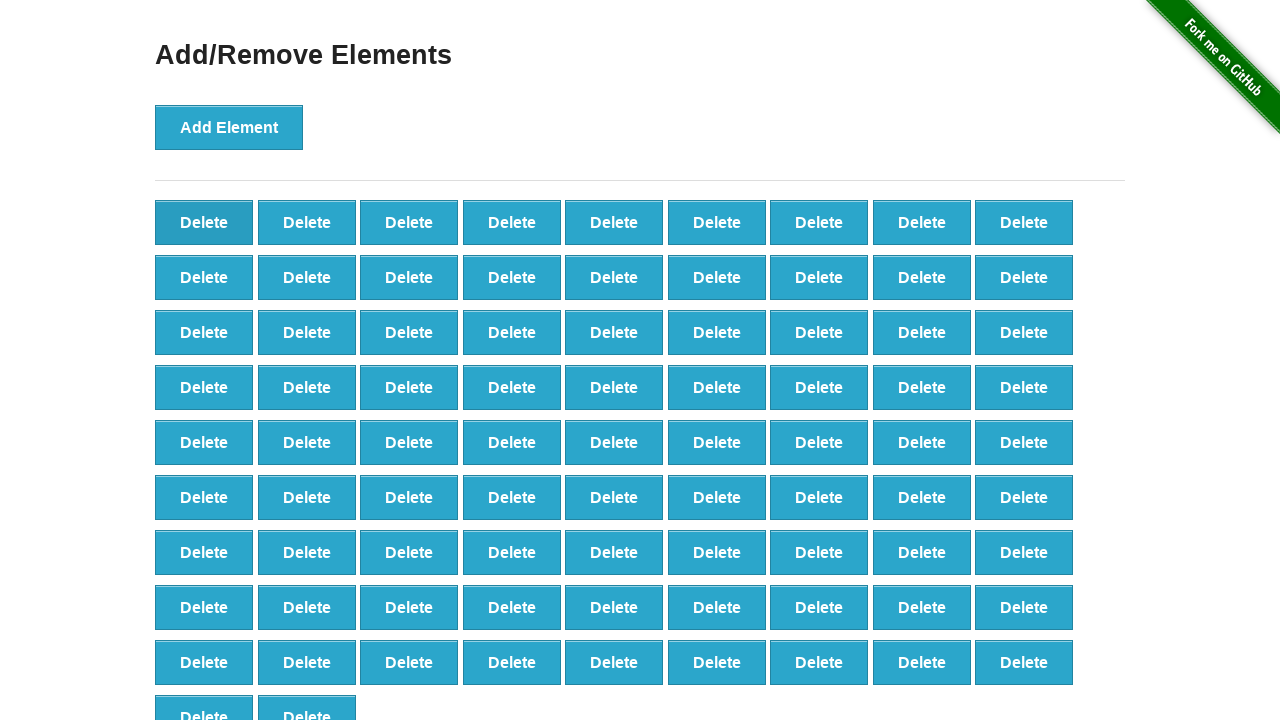

Clicked first delete button (iteration 18/90) at (204, 222) on xpath=//button[text()='Delete'] >> nth=0
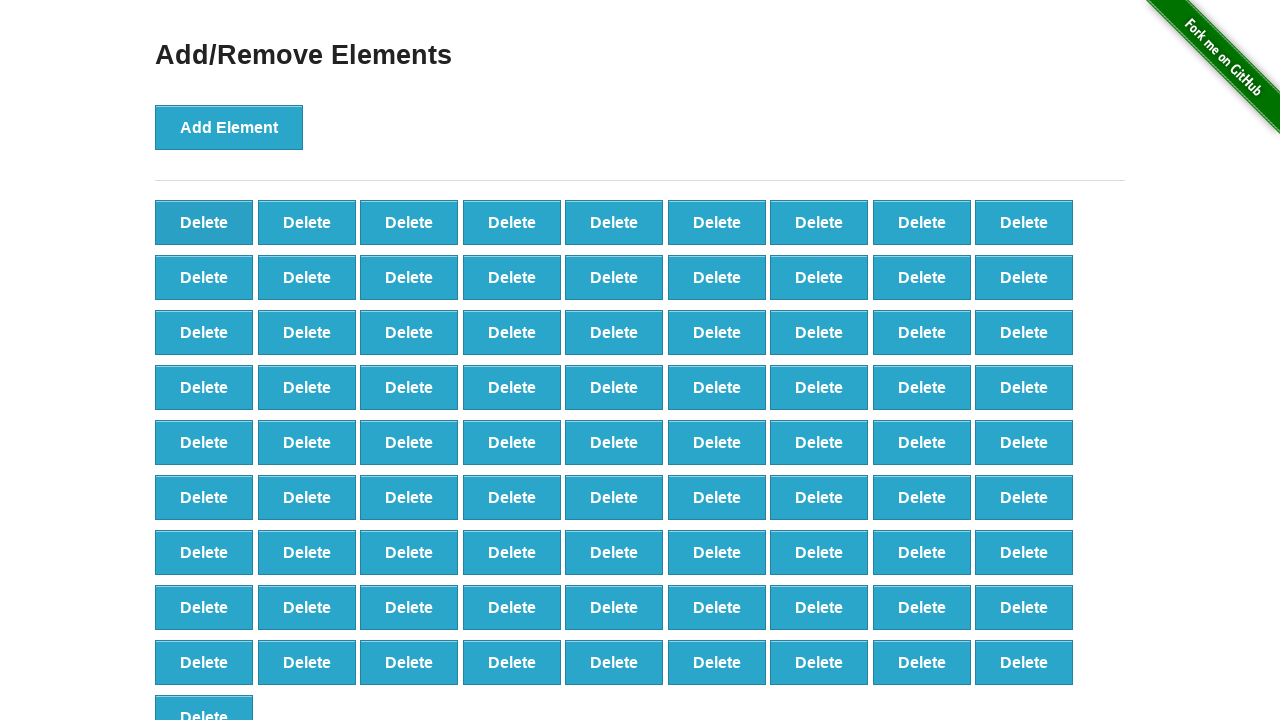

Clicked first delete button (iteration 19/90) at (204, 222) on xpath=//button[text()='Delete'] >> nth=0
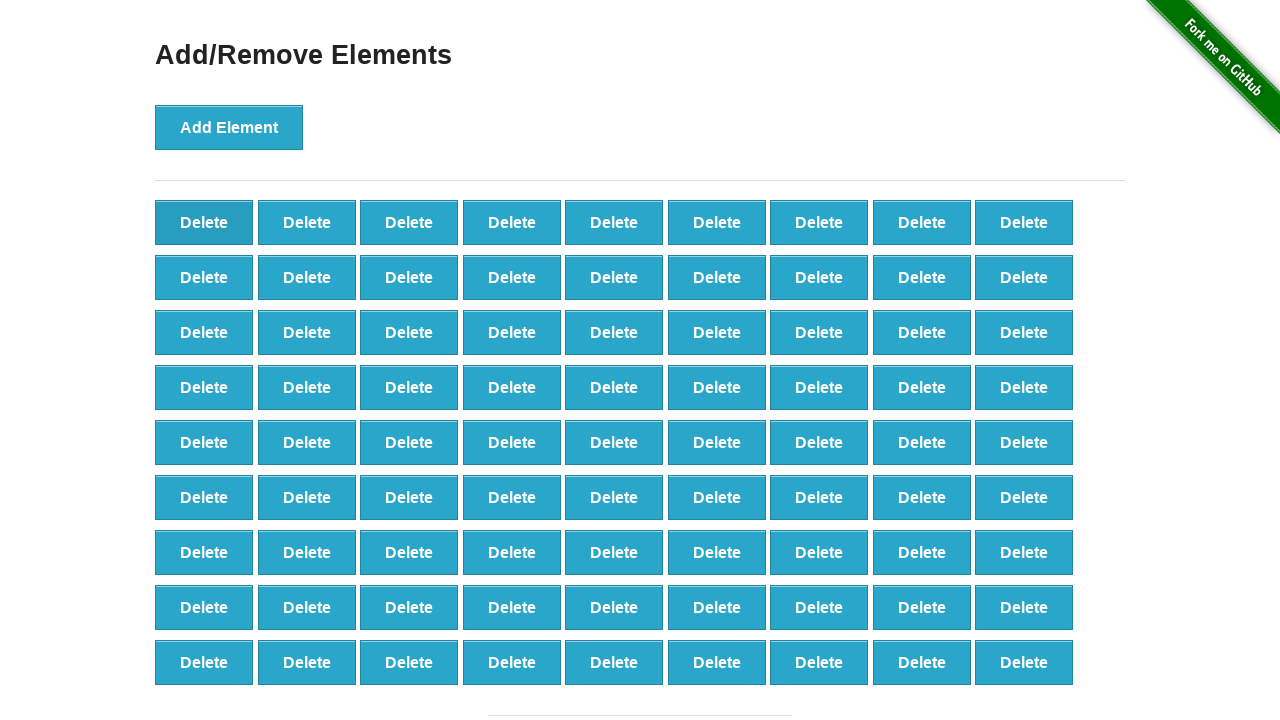

Clicked first delete button (iteration 20/90) at (204, 222) on xpath=//button[text()='Delete'] >> nth=0
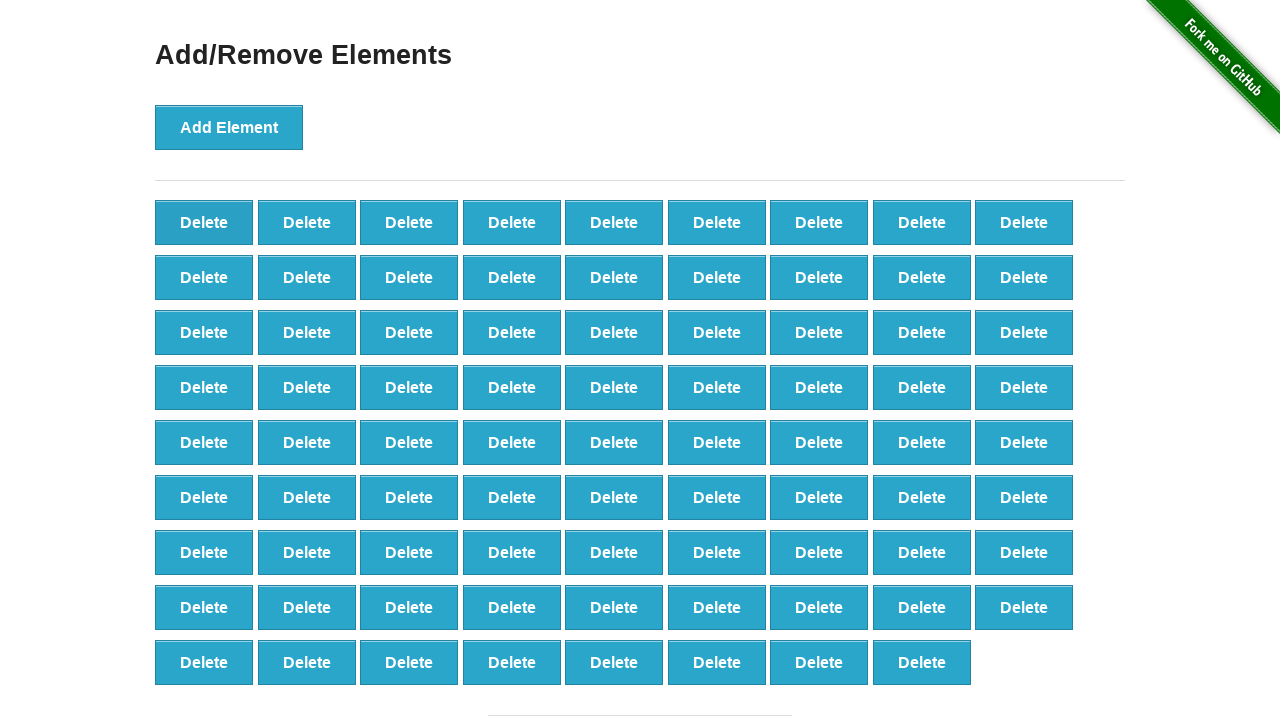

Clicked first delete button (iteration 21/90) at (204, 222) on xpath=//button[text()='Delete'] >> nth=0
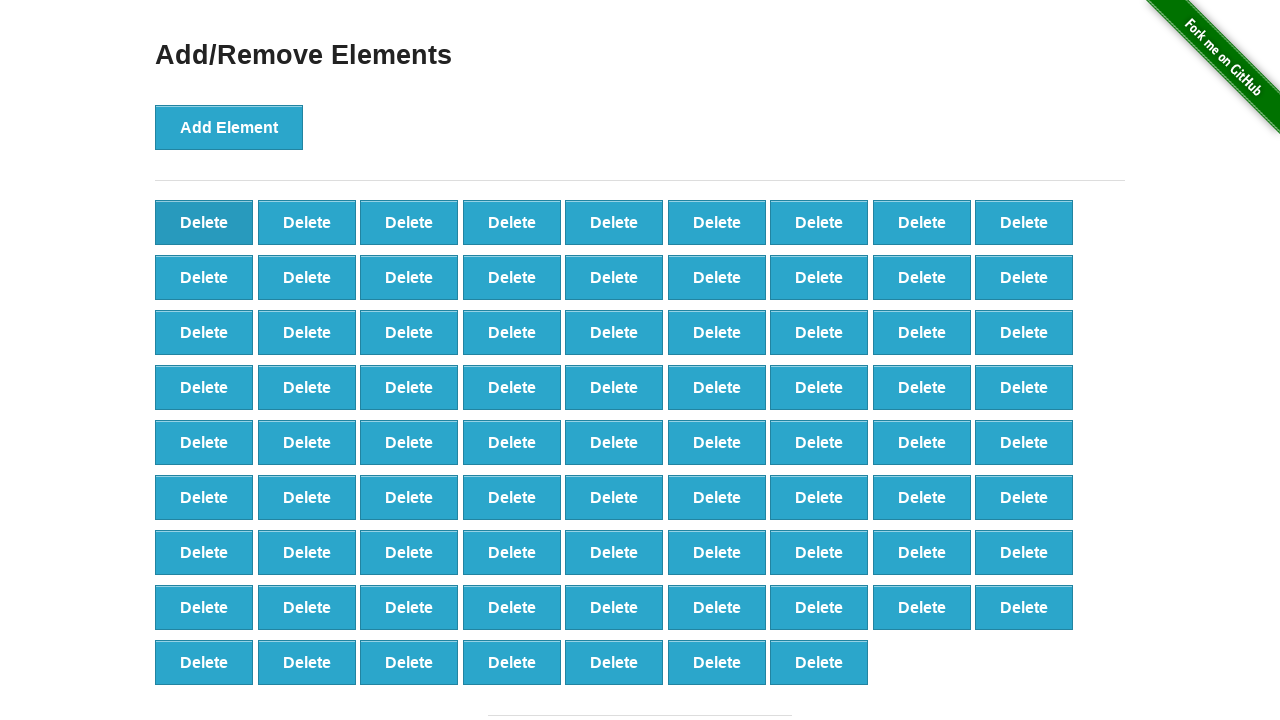

Clicked first delete button (iteration 22/90) at (204, 222) on xpath=//button[text()='Delete'] >> nth=0
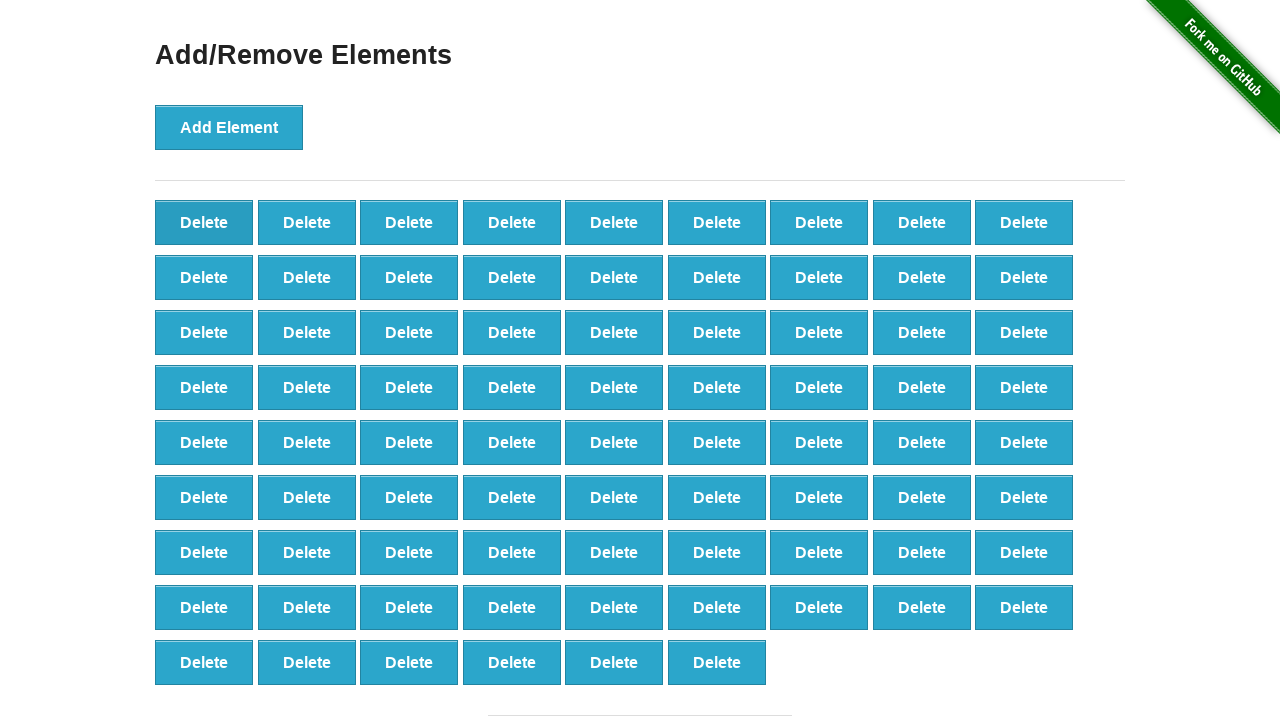

Clicked first delete button (iteration 23/90) at (204, 222) on xpath=//button[text()='Delete'] >> nth=0
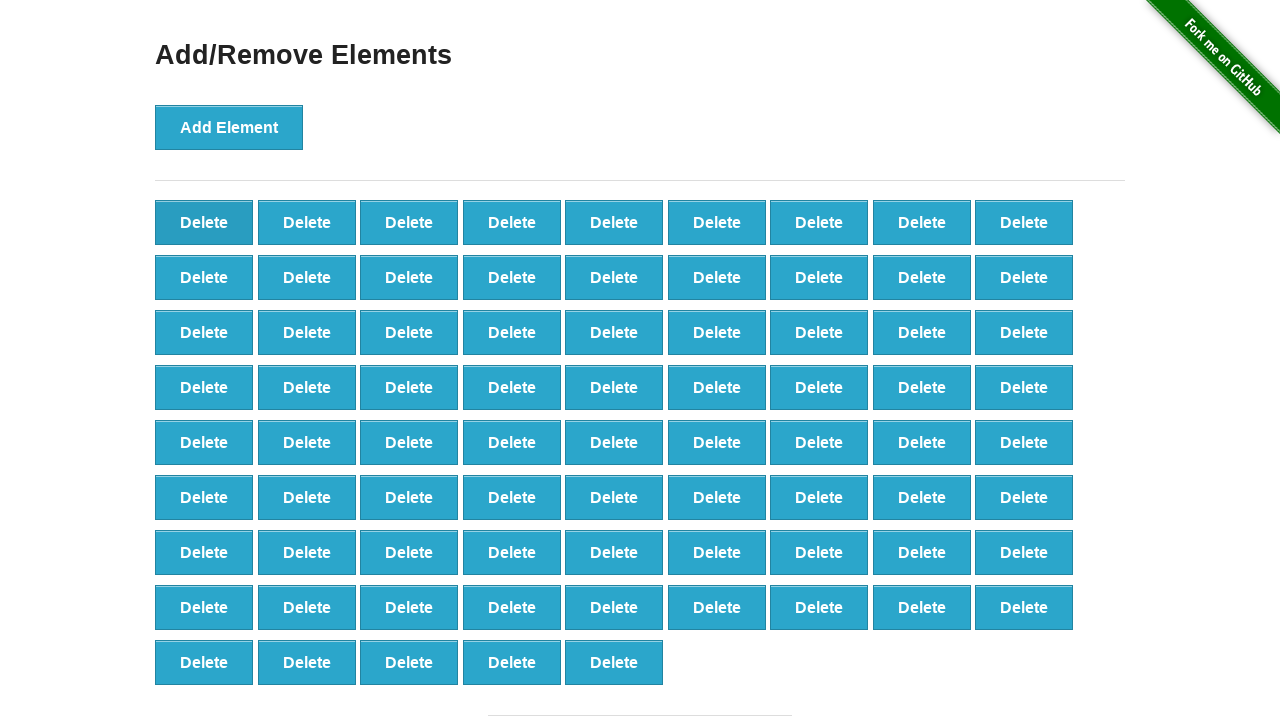

Clicked first delete button (iteration 24/90) at (204, 222) on xpath=//button[text()='Delete'] >> nth=0
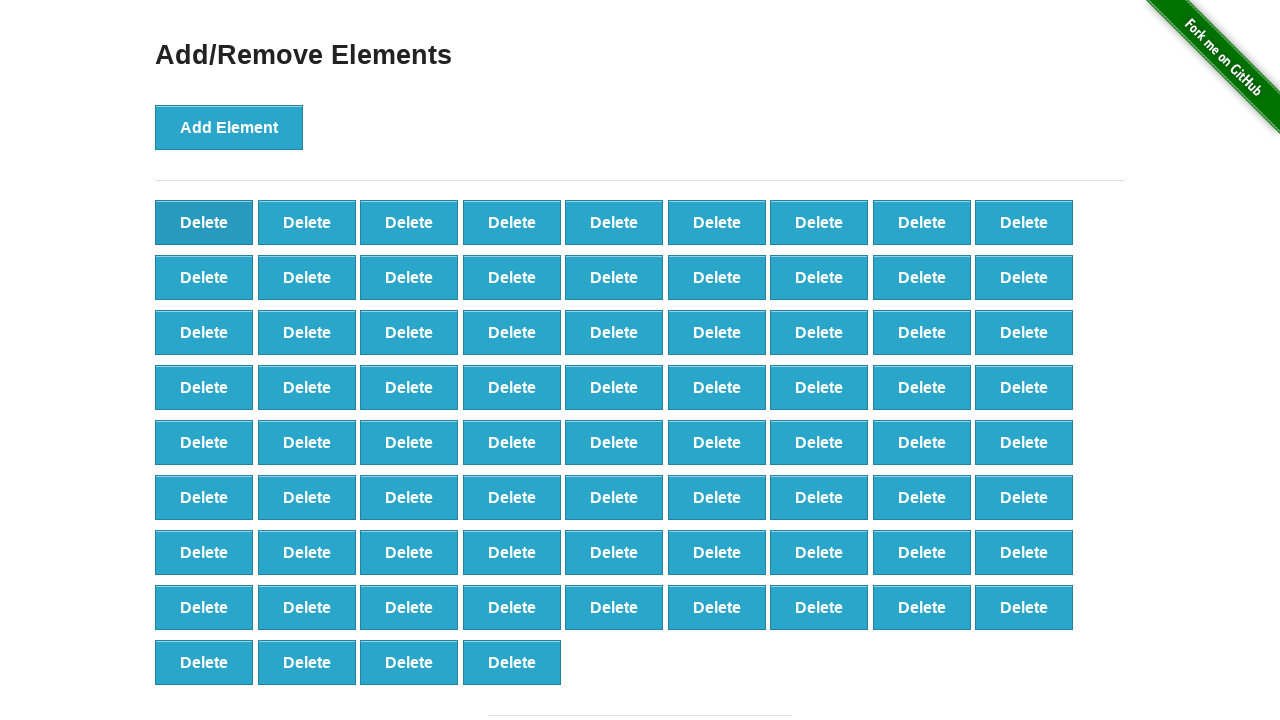

Clicked first delete button (iteration 25/90) at (204, 222) on xpath=//button[text()='Delete'] >> nth=0
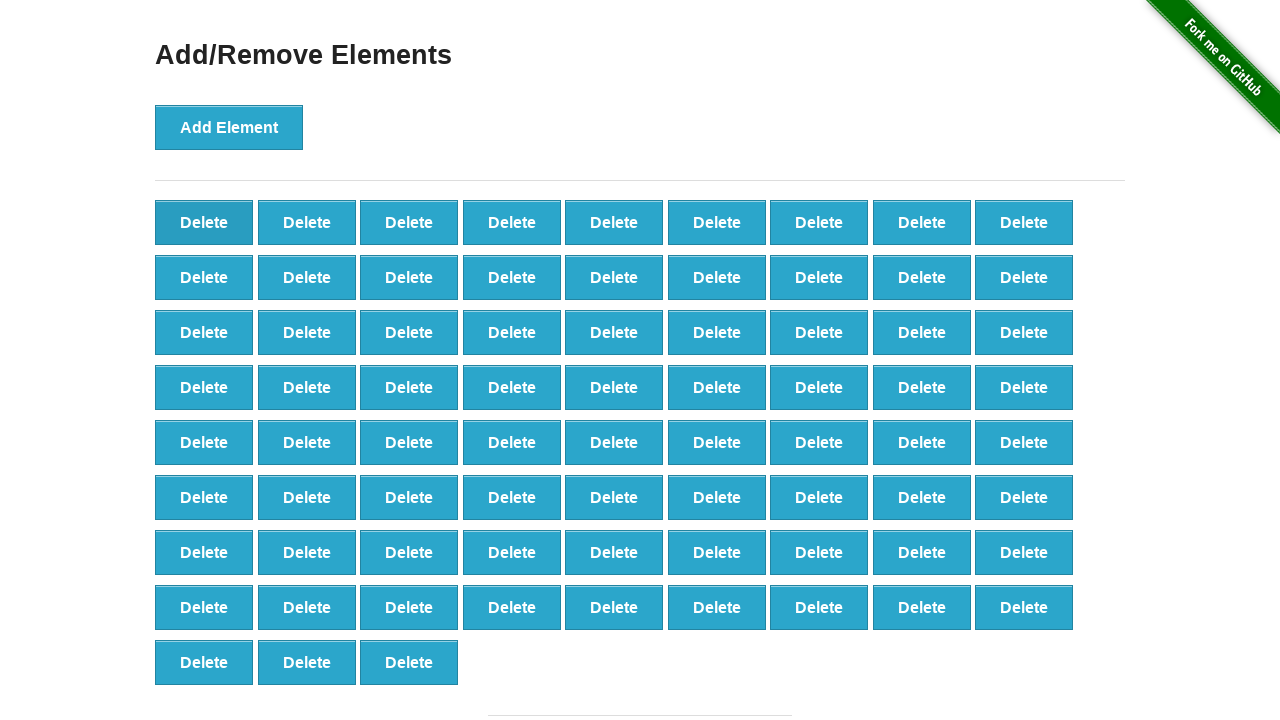

Clicked first delete button (iteration 26/90) at (204, 222) on xpath=//button[text()='Delete'] >> nth=0
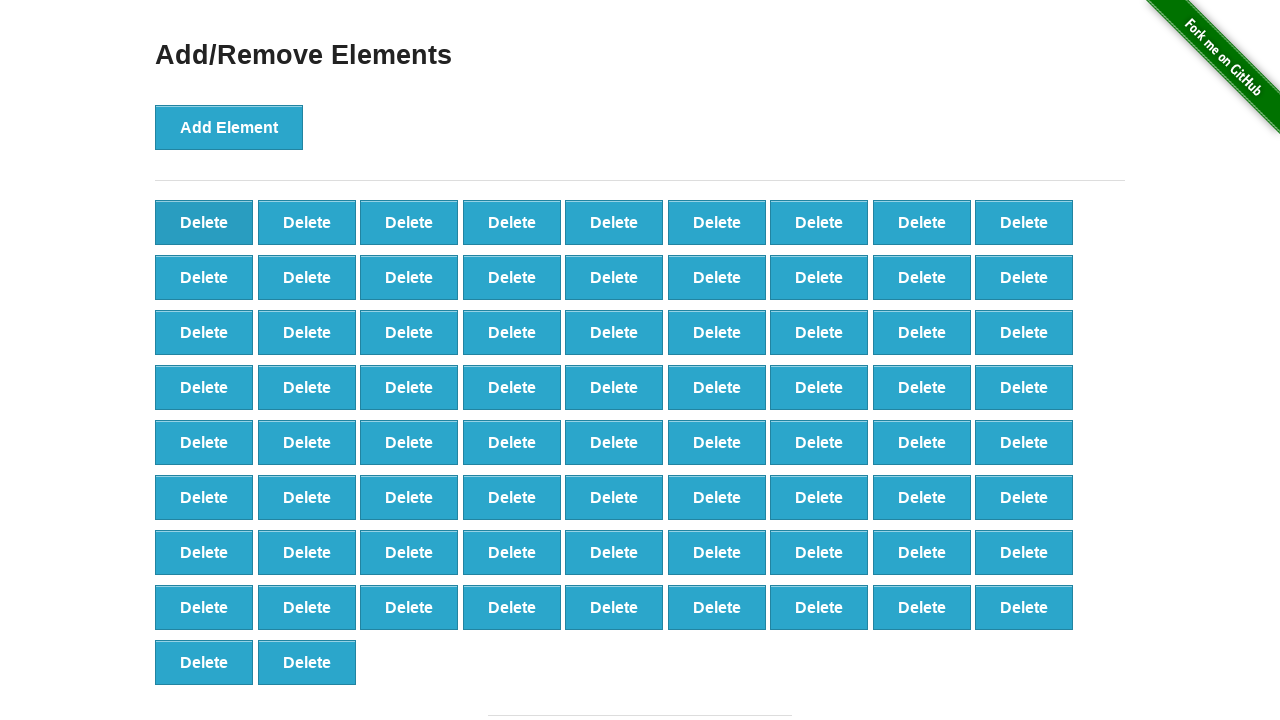

Clicked first delete button (iteration 27/90) at (204, 222) on xpath=//button[text()='Delete'] >> nth=0
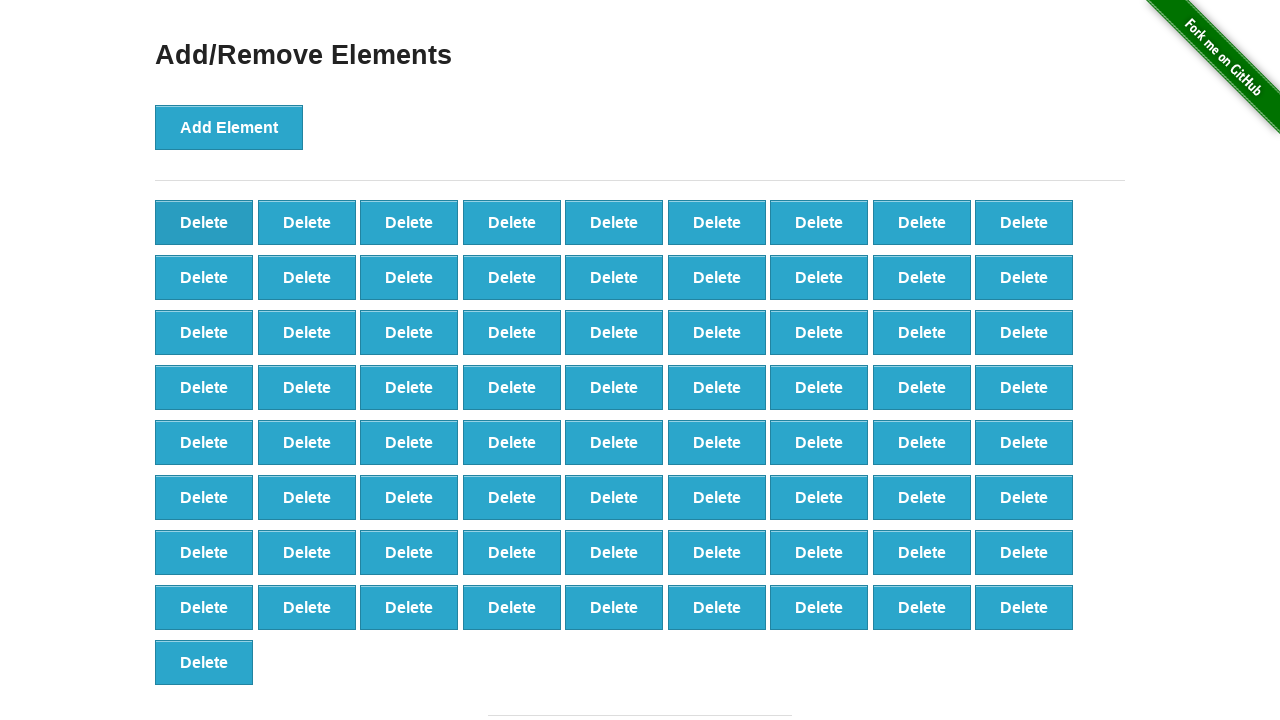

Clicked first delete button (iteration 28/90) at (204, 222) on xpath=//button[text()='Delete'] >> nth=0
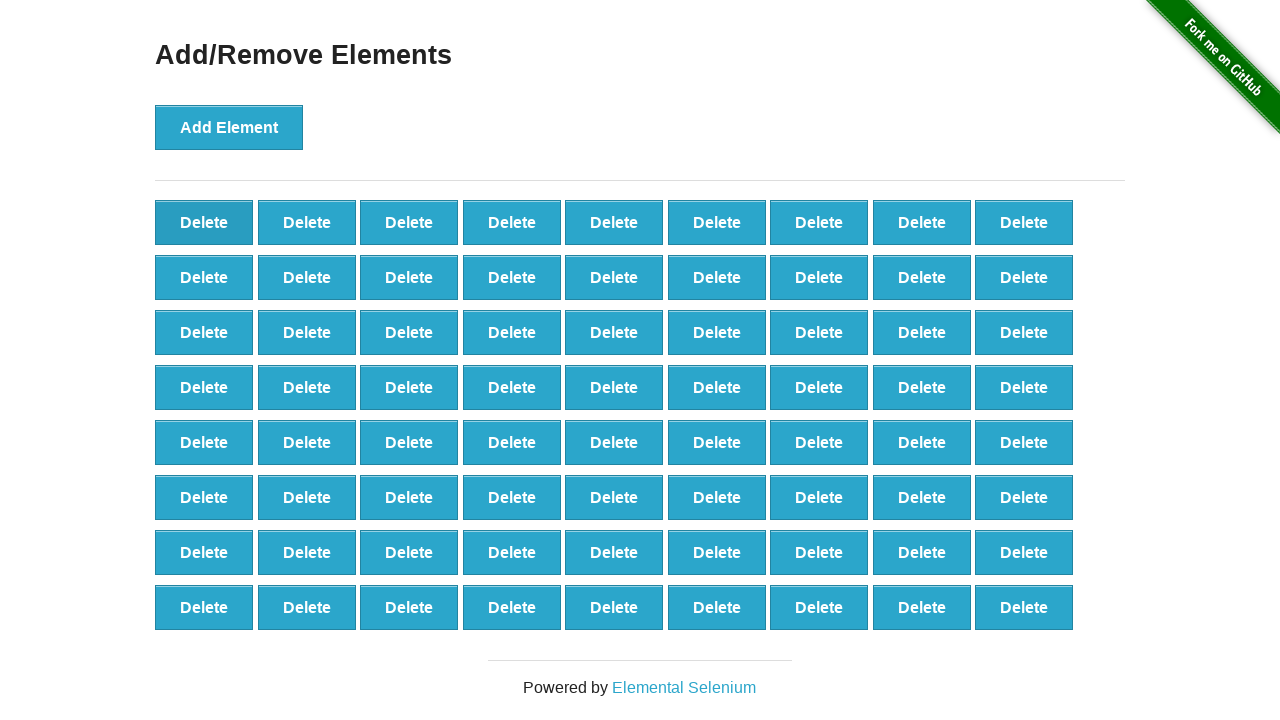

Clicked first delete button (iteration 29/90) at (204, 222) on xpath=//button[text()='Delete'] >> nth=0
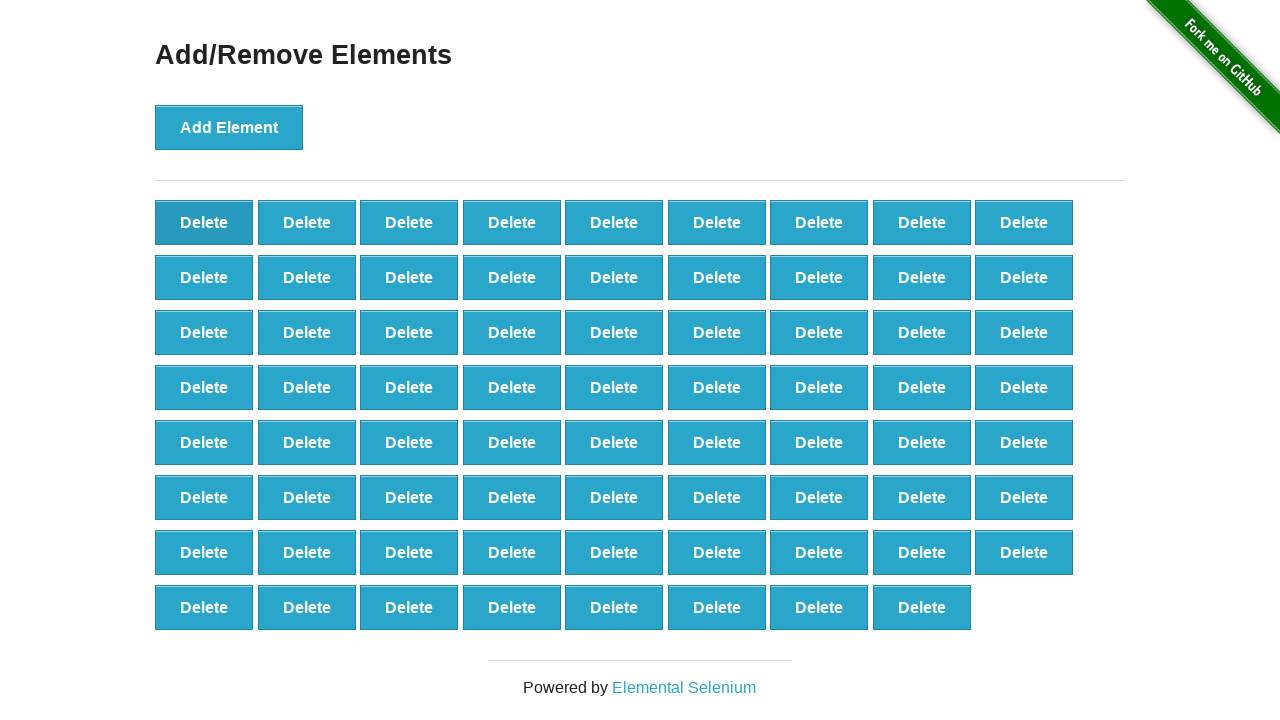

Clicked first delete button (iteration 30/90) at (204, 222) on xpath=//button[text()='Delete'] >> nth=0
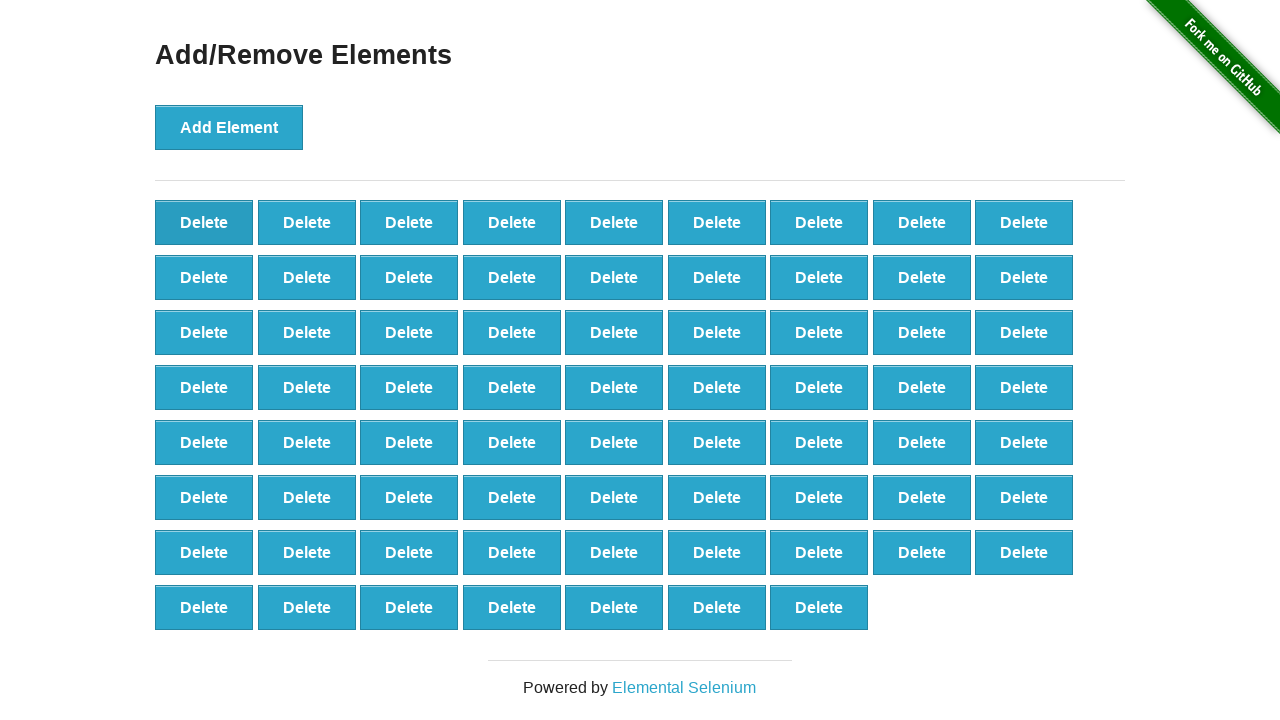

Clicked first delete button (iteration 31/90) at (204, 222) on xpath=//button[text()='Delete'] >> nth=0
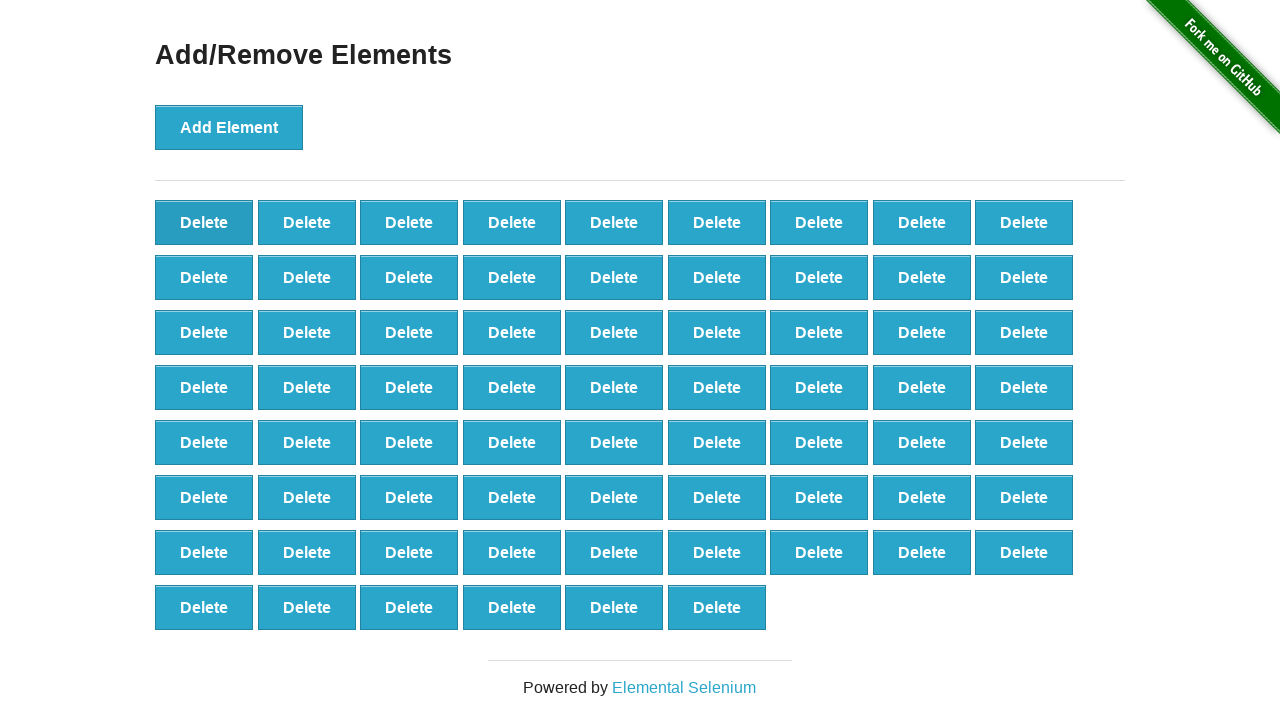

Clicked first delete button (iteration 32/90) at (204, 222) on xpath=//button[text()='Delete'] >> nth=0
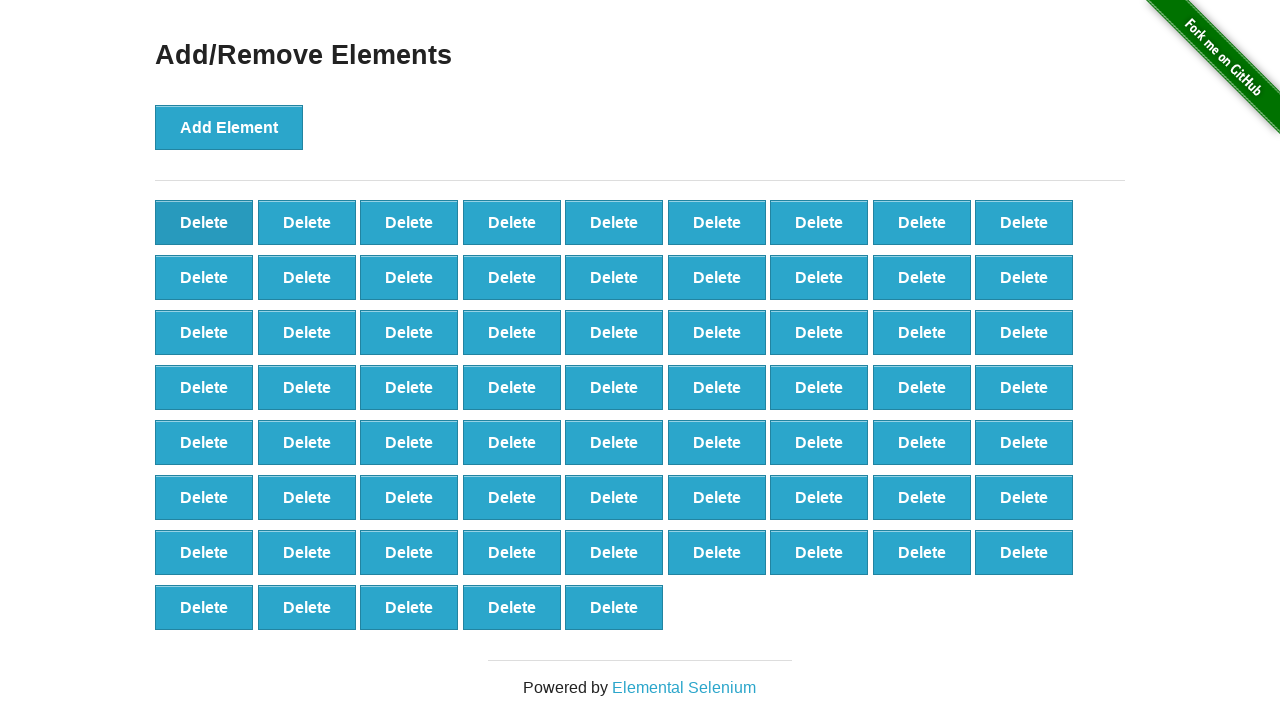

Clicked first delete button (iteration 33/90) at (204, 222) on xpath=//button[text()='Delete'] >> nth=0
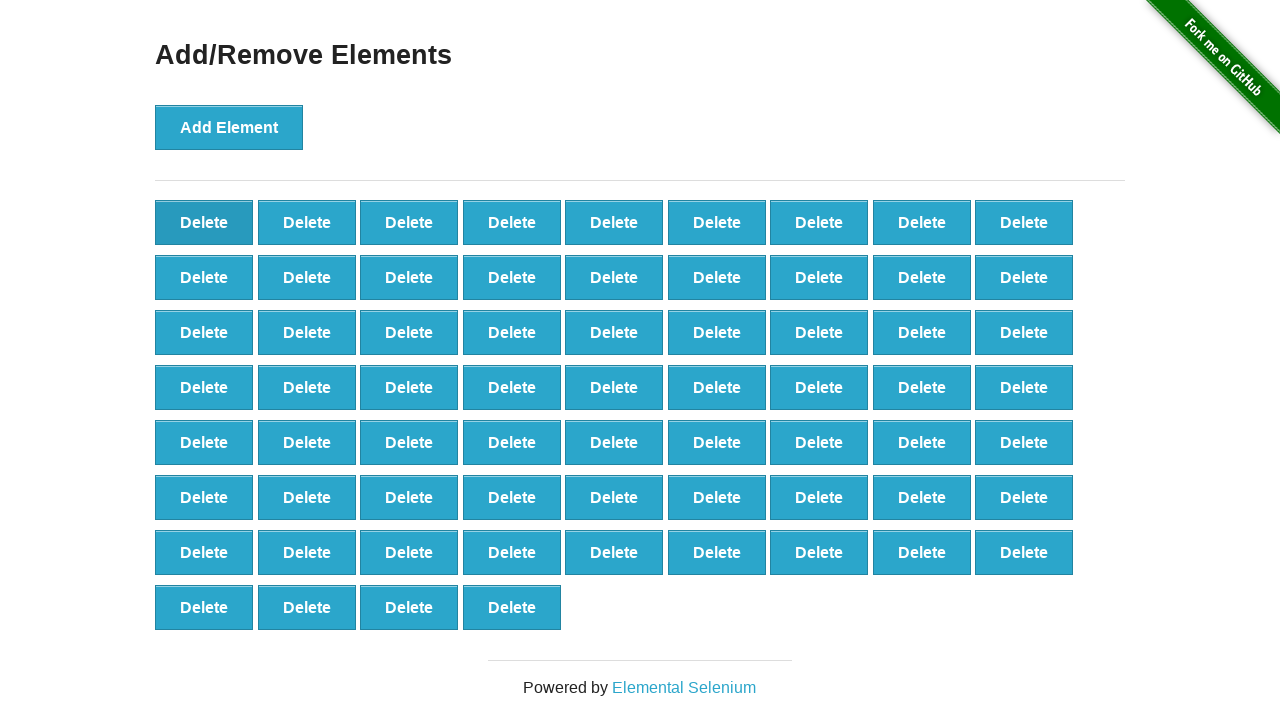

Clicked first delete button (iteration 34/90) at (204, 222) on xpath=//button[text()='Delete'] >> nth=0
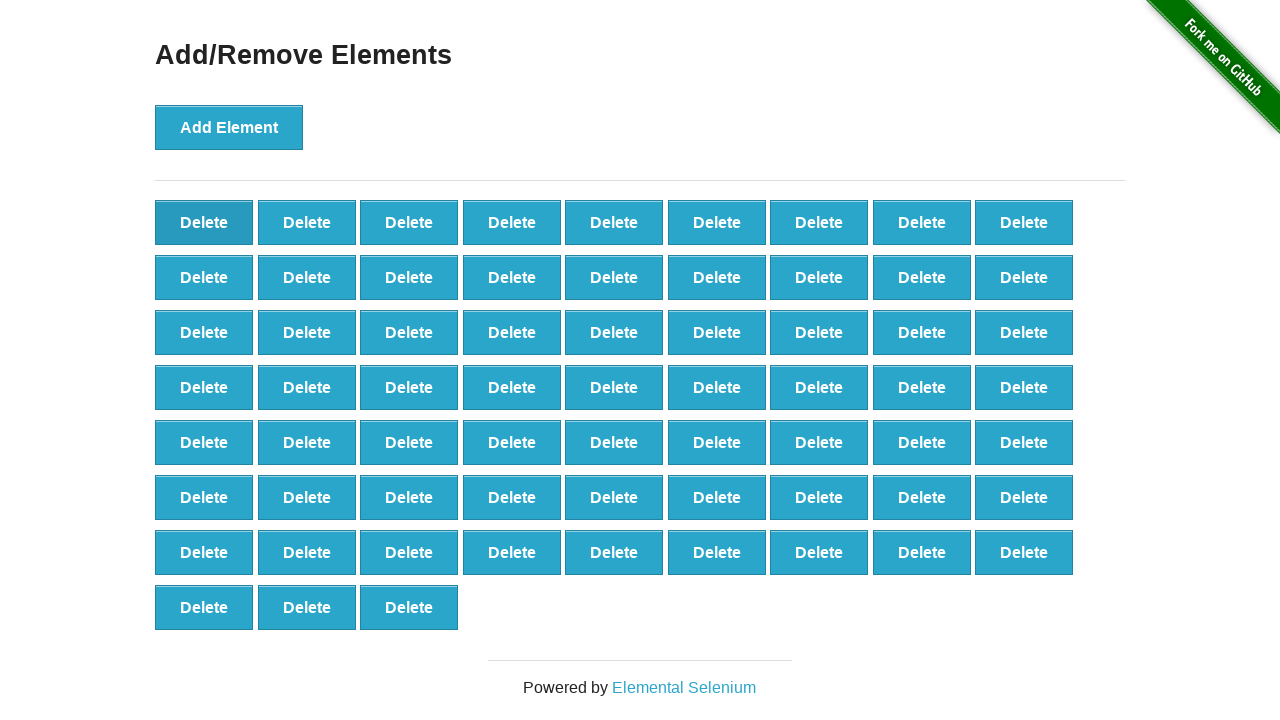

Clicked first delete button (iteration 35/90) at (204, 222) on xpath=//button[text()='Delete'] >> nth=0
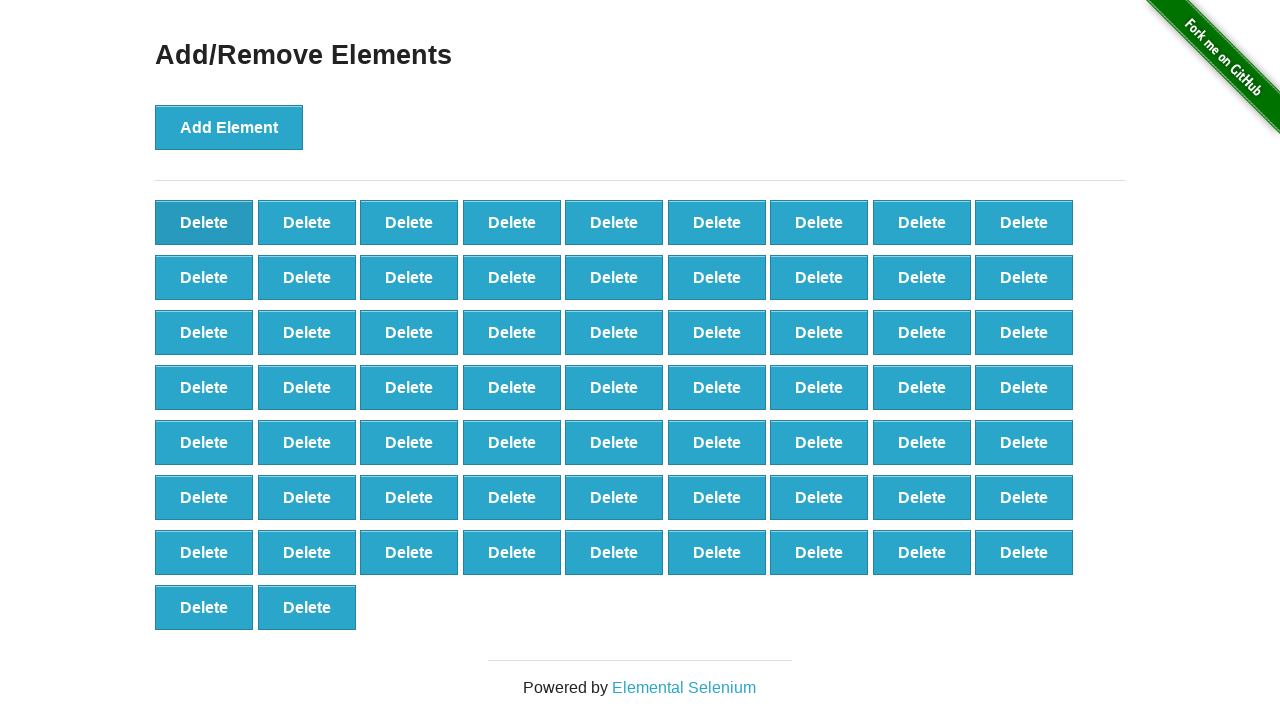

Clicked first delete button (iteration 36/90) at (204, 222) on xpath=//button[text()='Delete'] >> nth=0
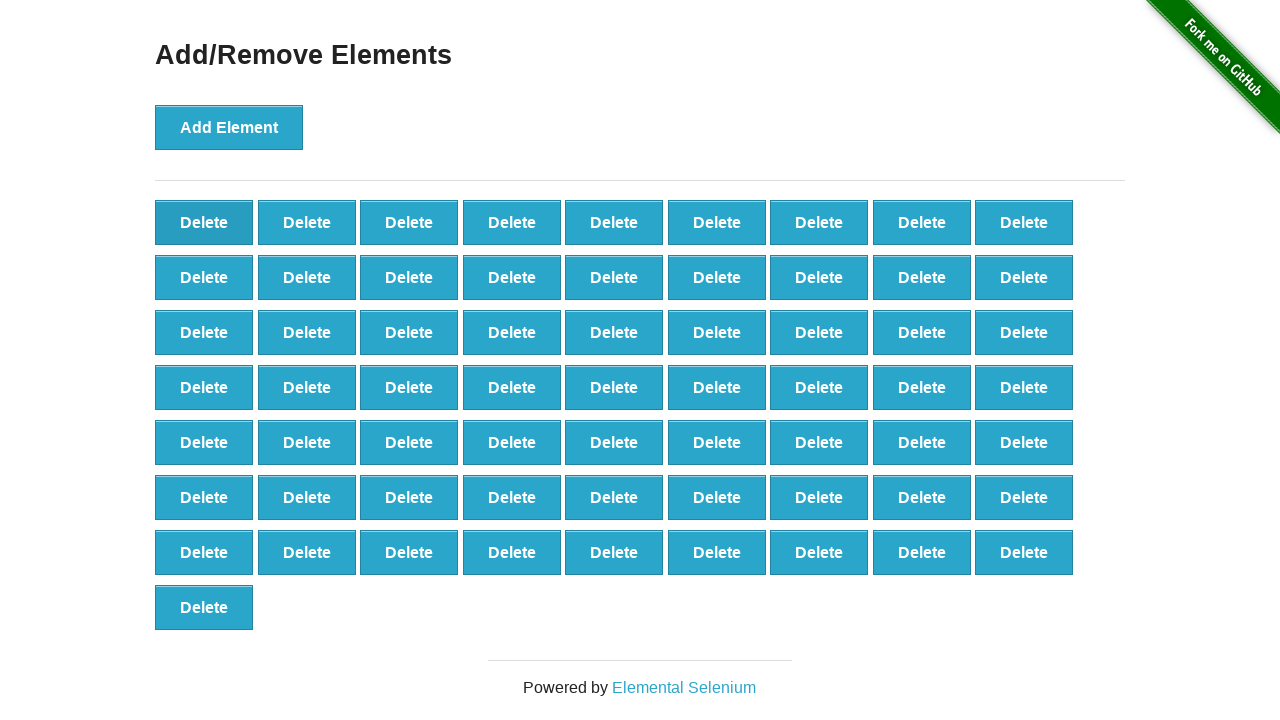

Clicked first delete button (iteration 37/90) at (204, 222) on xpath=//button[text()='Delete'] >> nth=0
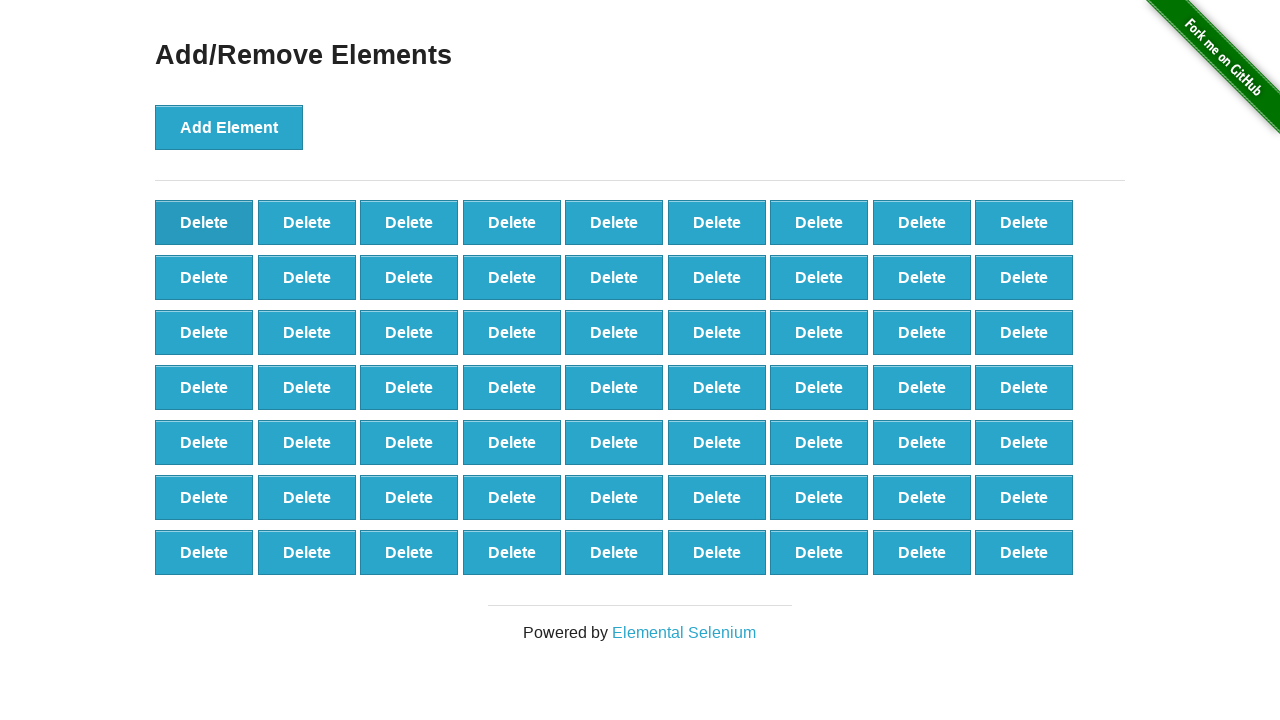

Clicked first delete button (iteration 38/90) at (204, 222) on xpath=//button[text()='Delete'] >> nth=0
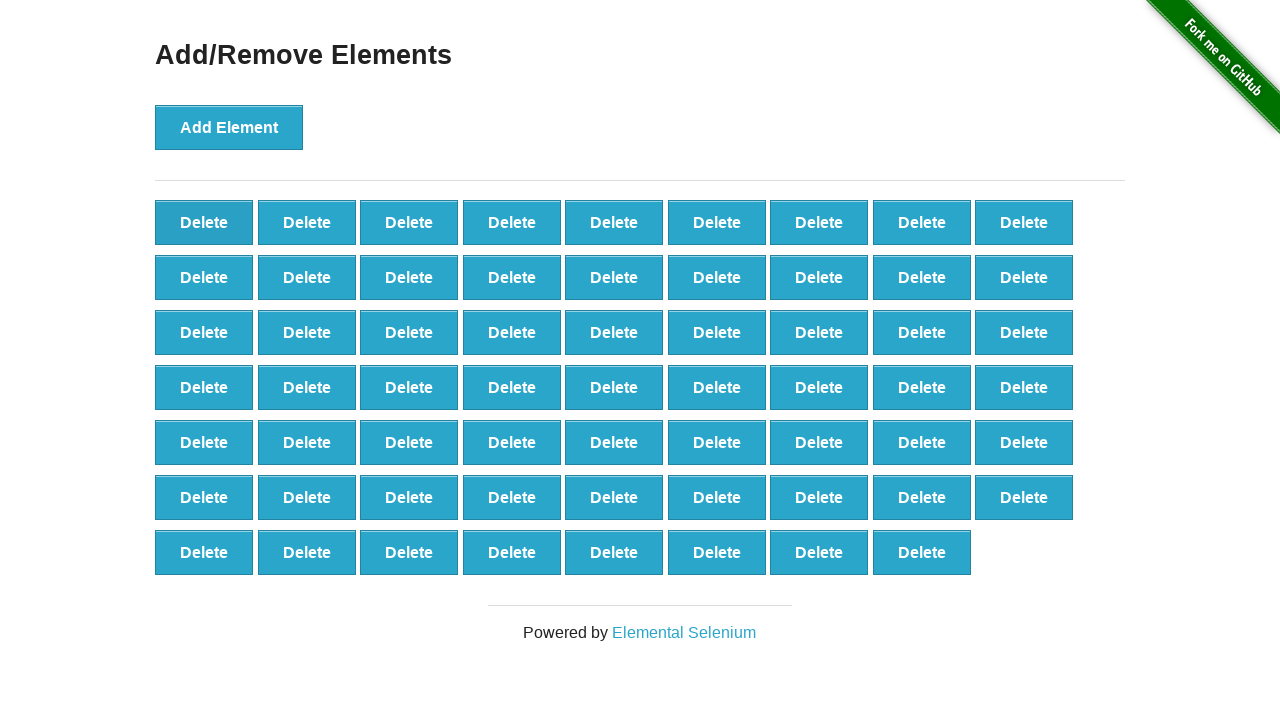

Clicked first delete button (iteration 39/90) at (204, 222) on xpath=//button[text()='Delete'] >> nth=0
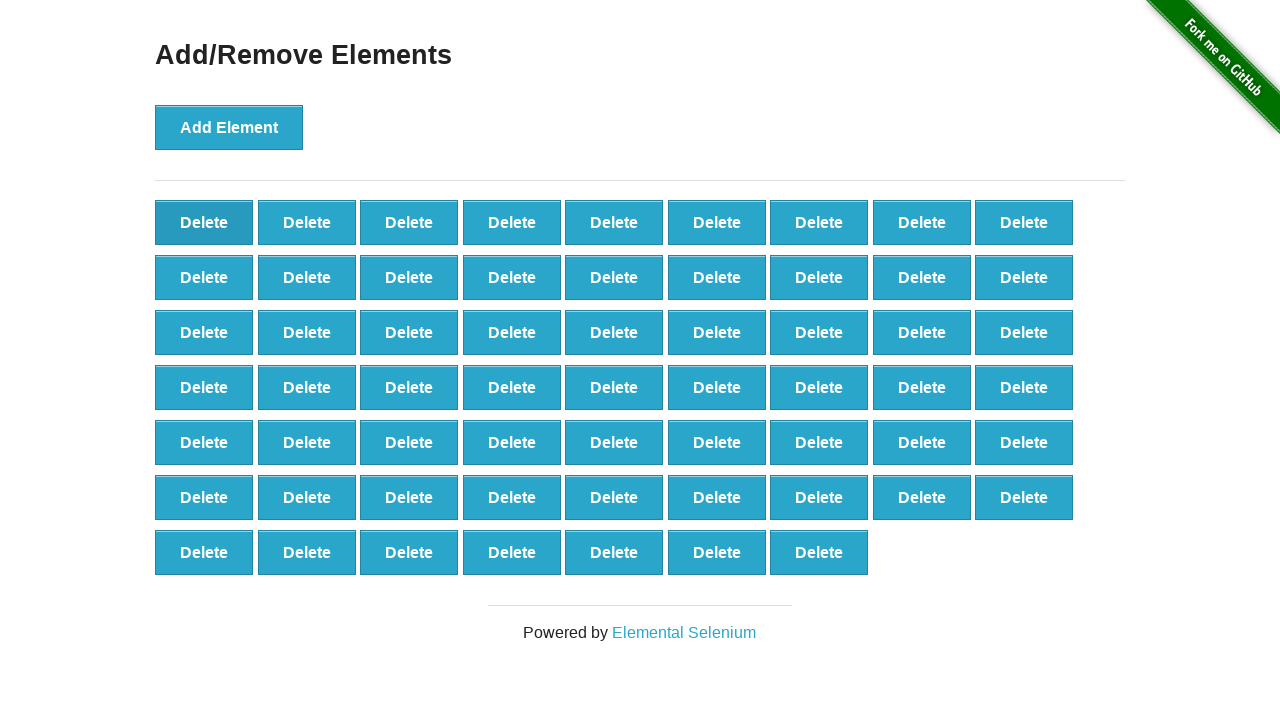

Clicked first delete button (iteration 40/90) at (204, 222) on xpath=//button[text()='Delete'] >> nth=0
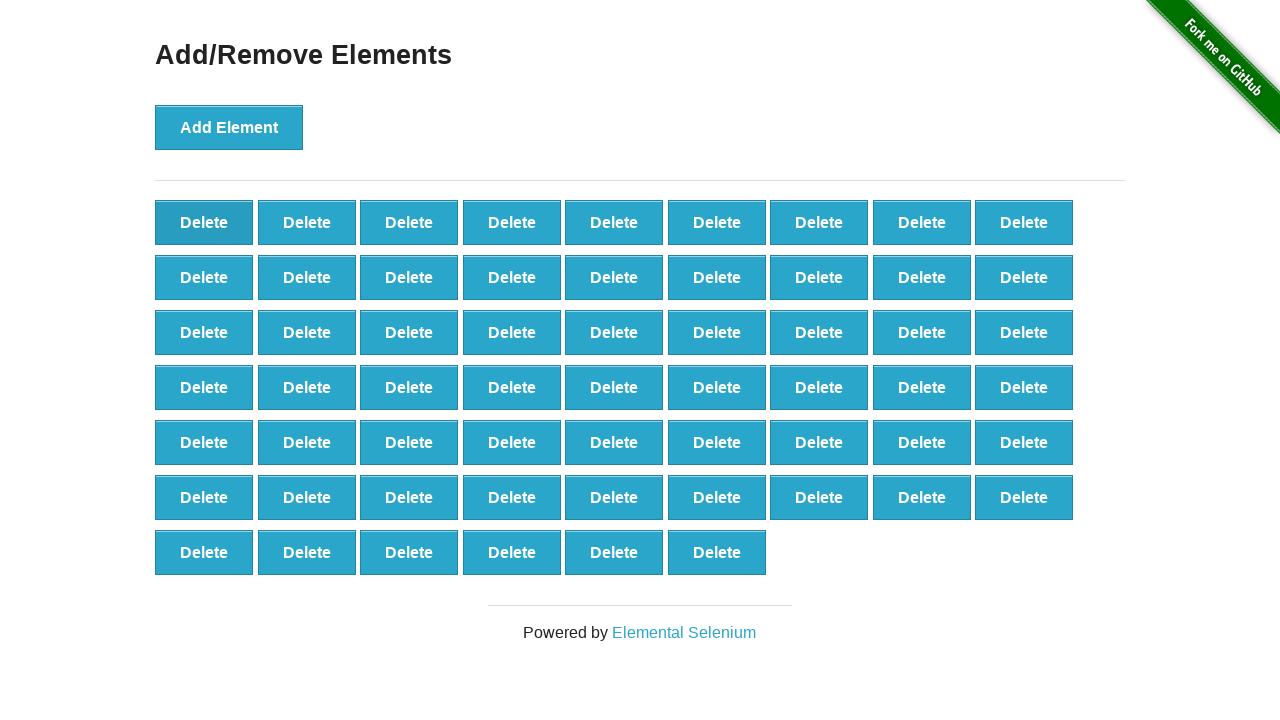

Clicked first delete button (iteration 41/90) at (204, 222) on xpath=//button[text()='Delete'] >> nth=0
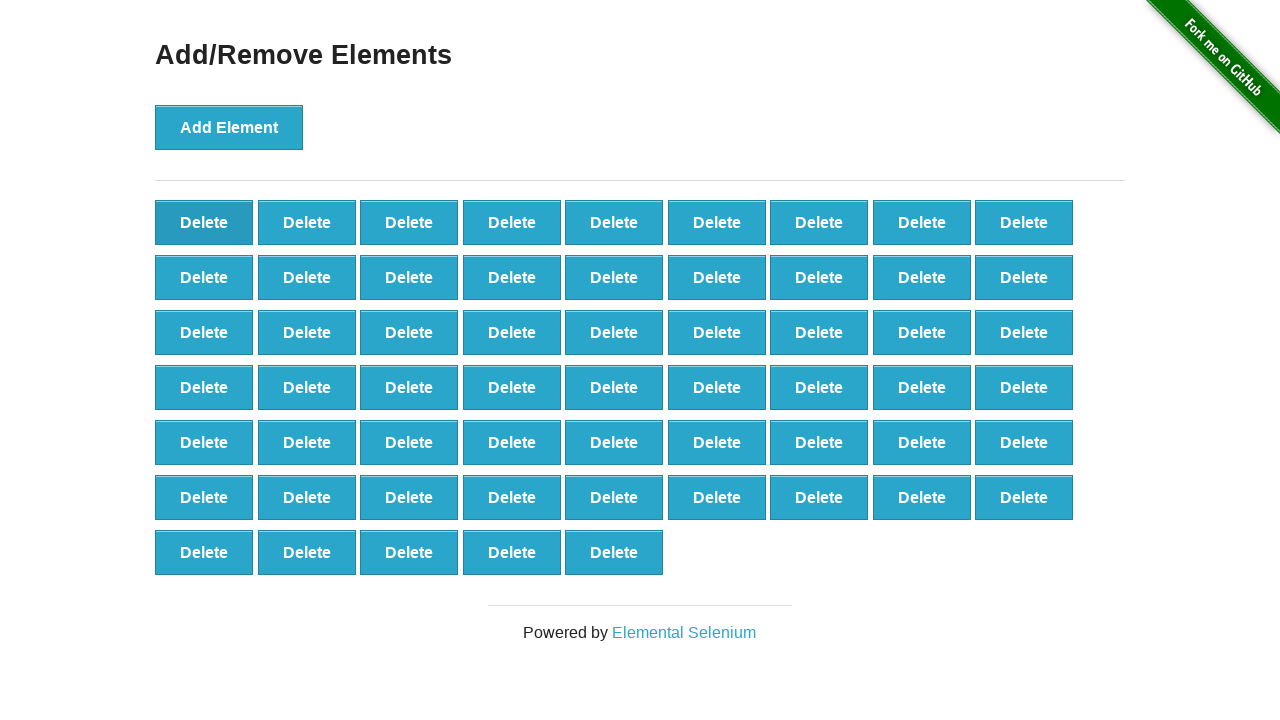

Clicked first delete button (iteration 42/90) at (204, 222) on xpath=//button[text()='Delete'] >> nth=0
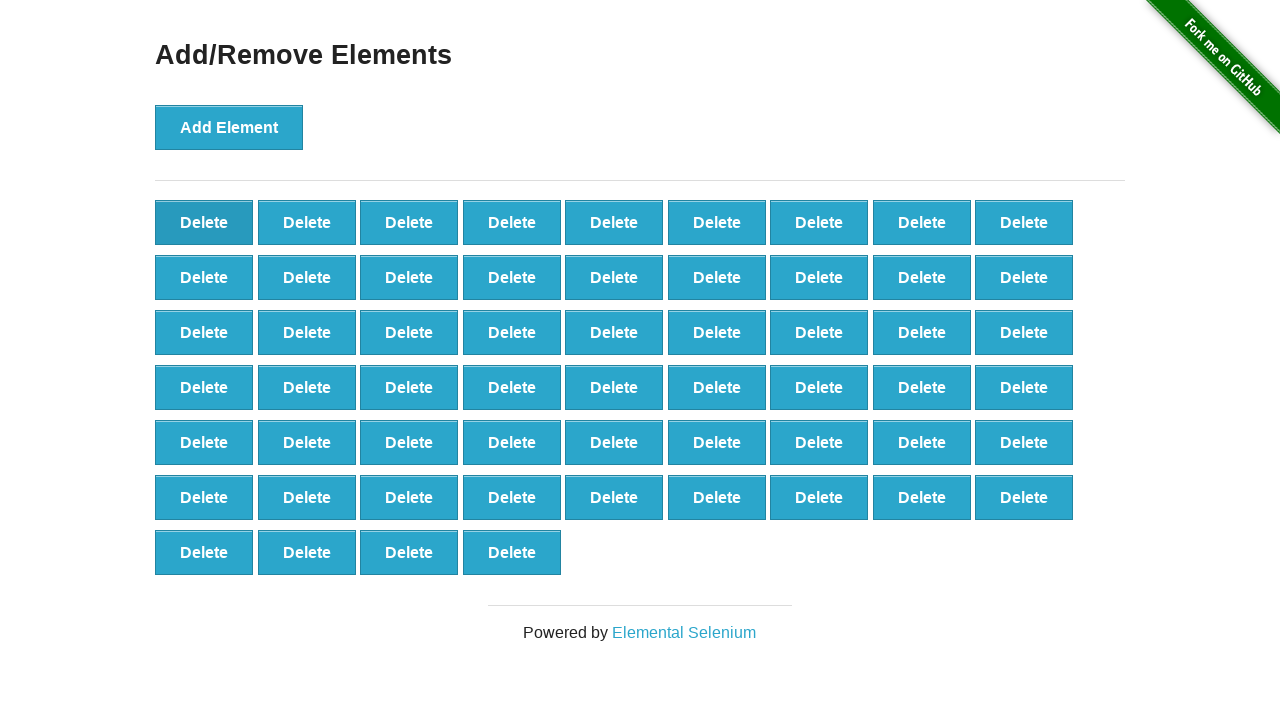

Clicked first delete button (iteration 43/90) at (204, 222) on xpath=//button[text()='Delete'] >> nth=0
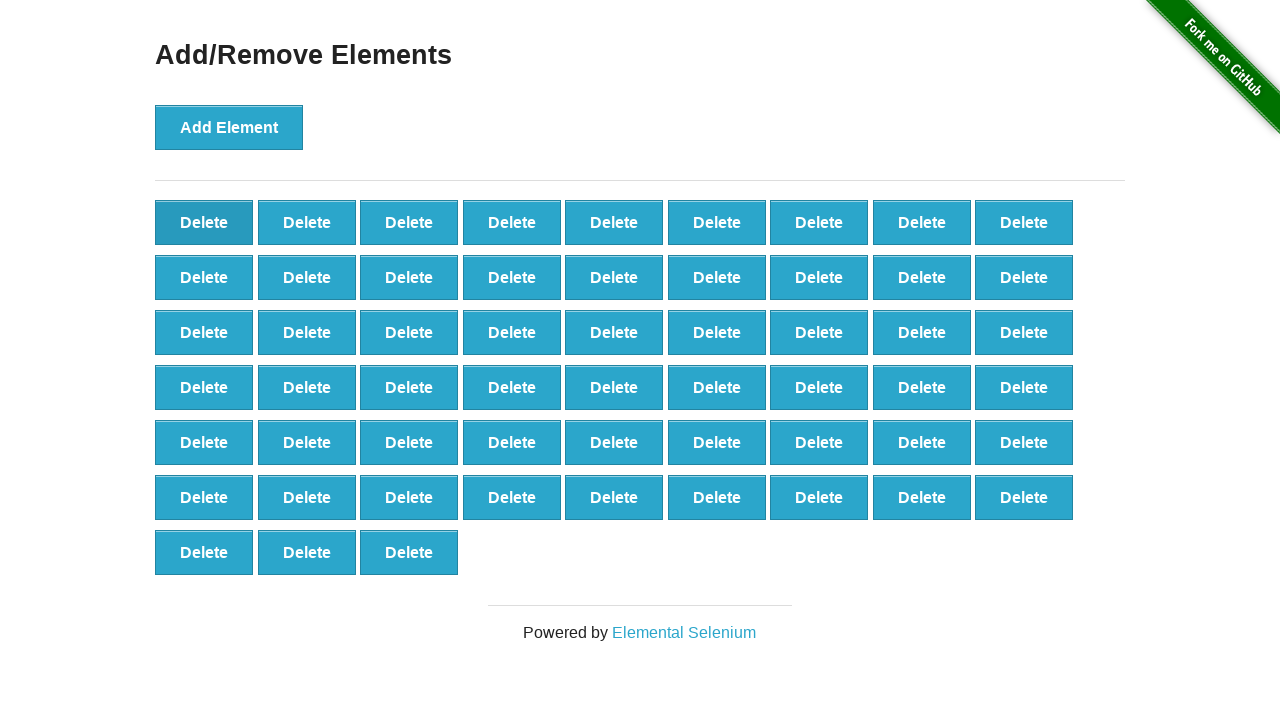

Clicked first delete button (iteration 44/90) at (204, 222) on xpath=//button[text()='Delete'] >> nth=0
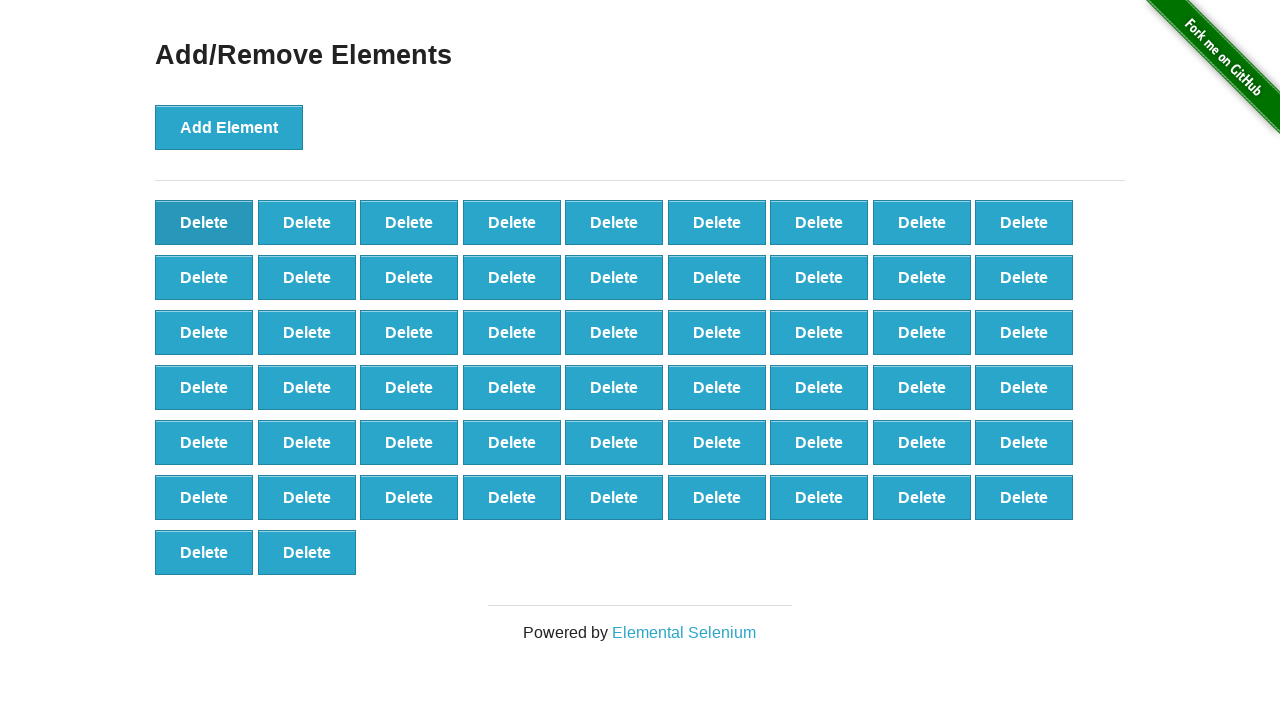

Clicked first delete button (iteration 45/90) at (204, 222) on xpath=//button[text()='Delete'] >> nth=0
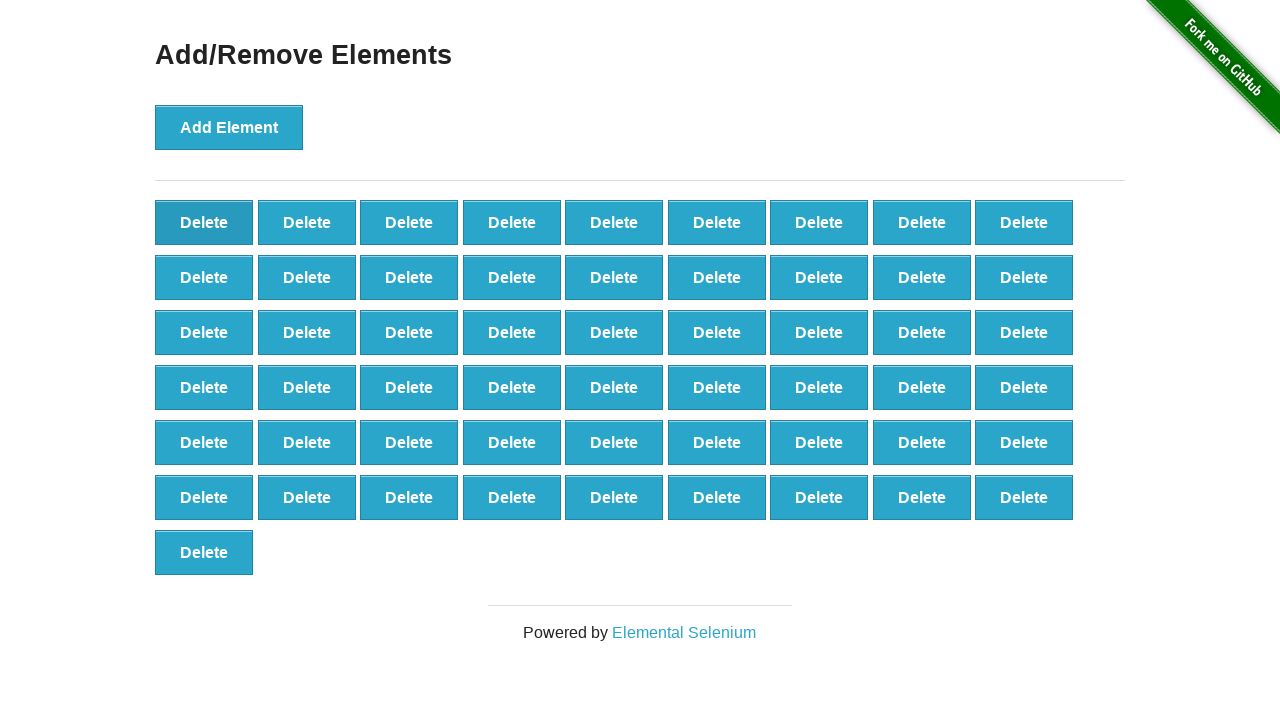

Clicked first delete button (iteration 46/90) at (204, 222) on xpath=//button[text()='Delete'] >> nth=0
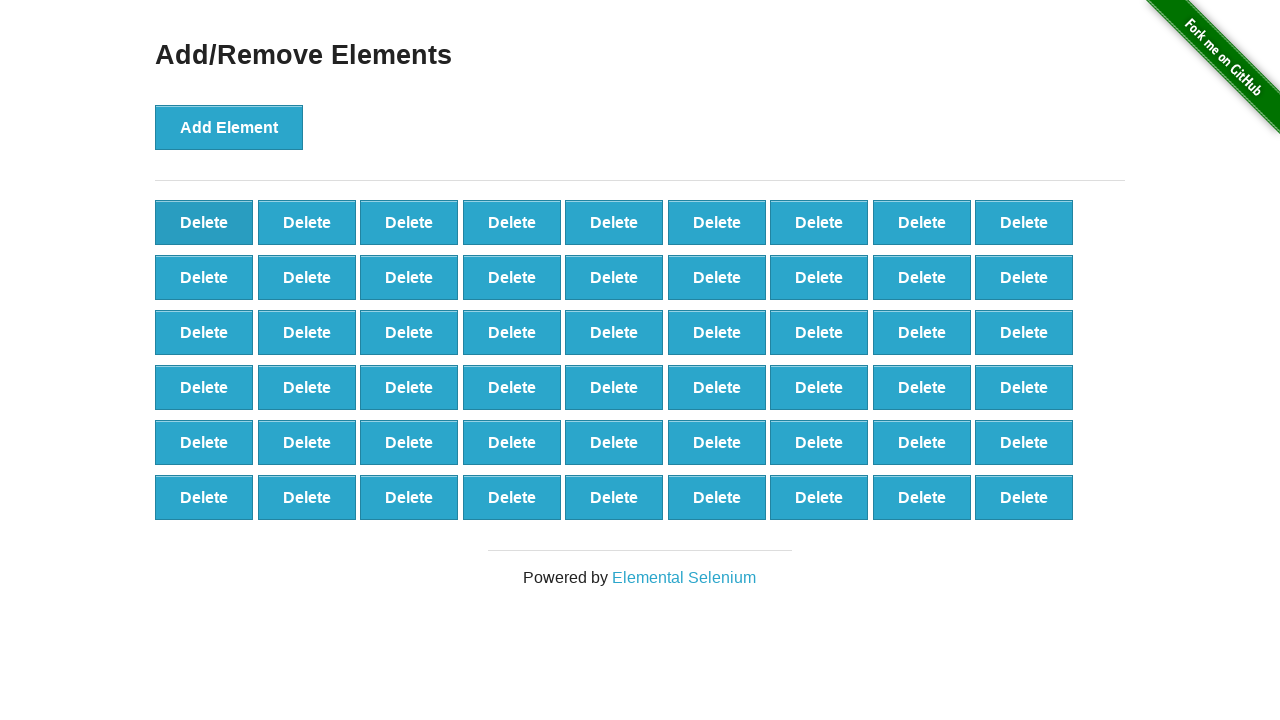

Clicked first delete button (iteration 47/90) at (204, 222) on xpath=//button[text()='Delete'] >> nth=0
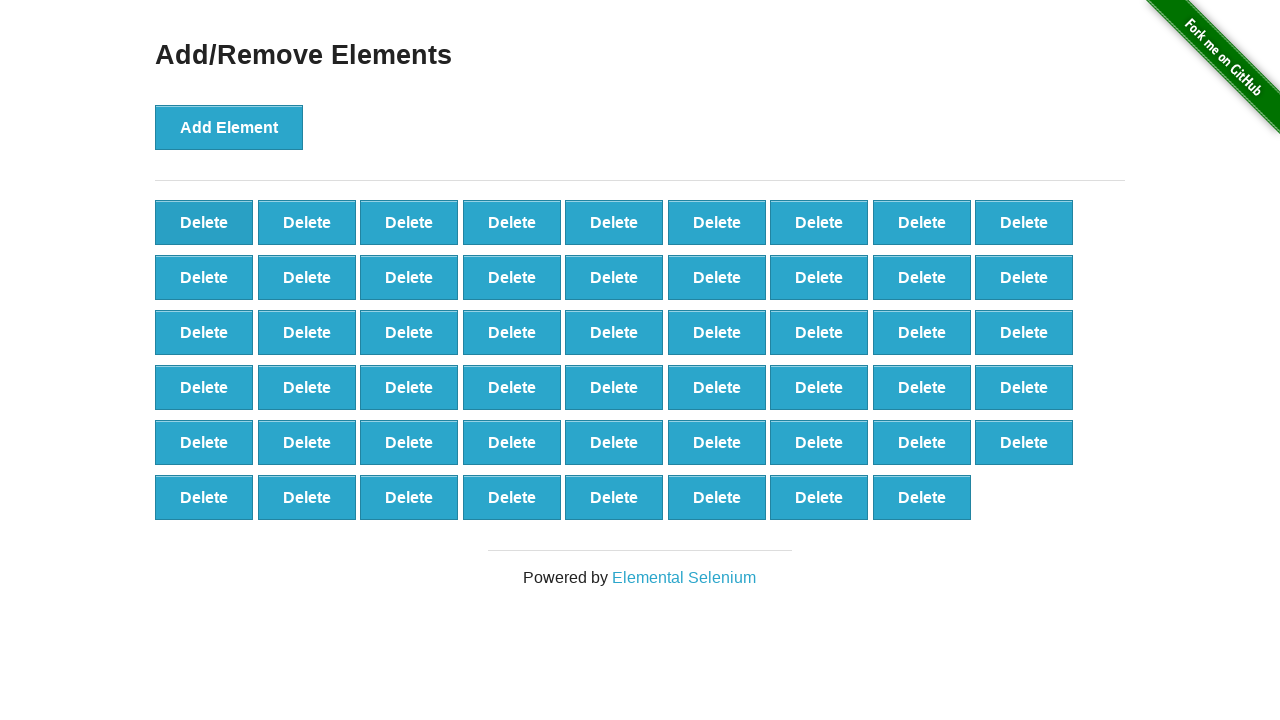

Clicked first delete button (iteration 48/90) at (204, 222) on xpath=//button[text()='Delete'] >> nth=0
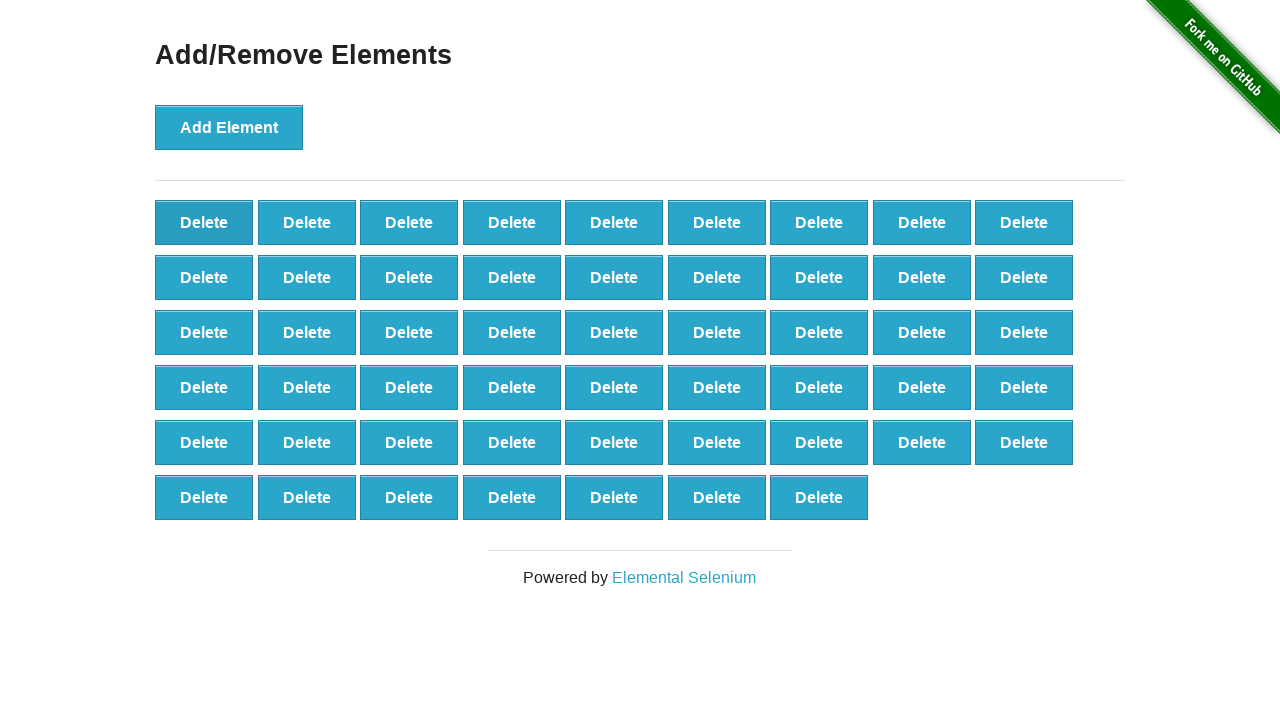

Clicked first delete button (iteration 49/90) at (204, 222) on xpath=//button[text()='Delete'] >> nth=0
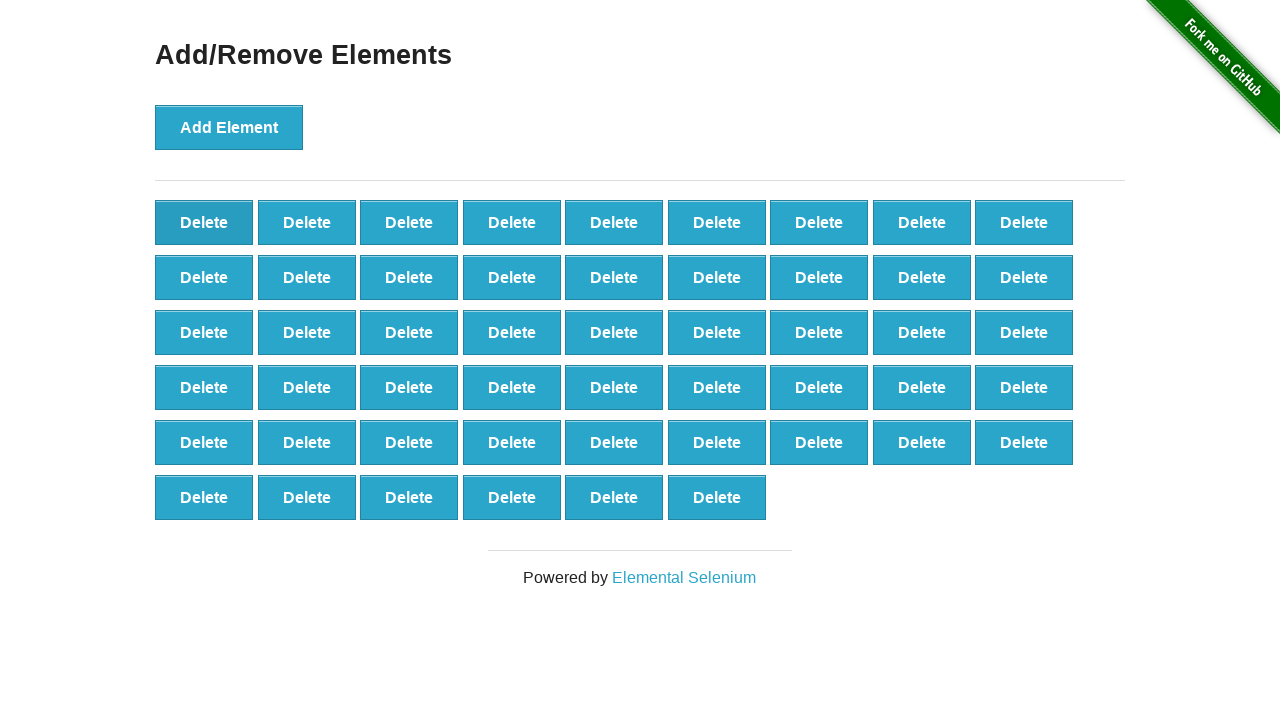

Clicked first delete button (iteration 50/90) at (204, 222) on xpath=//button[text()='Delete'] >> nth=0
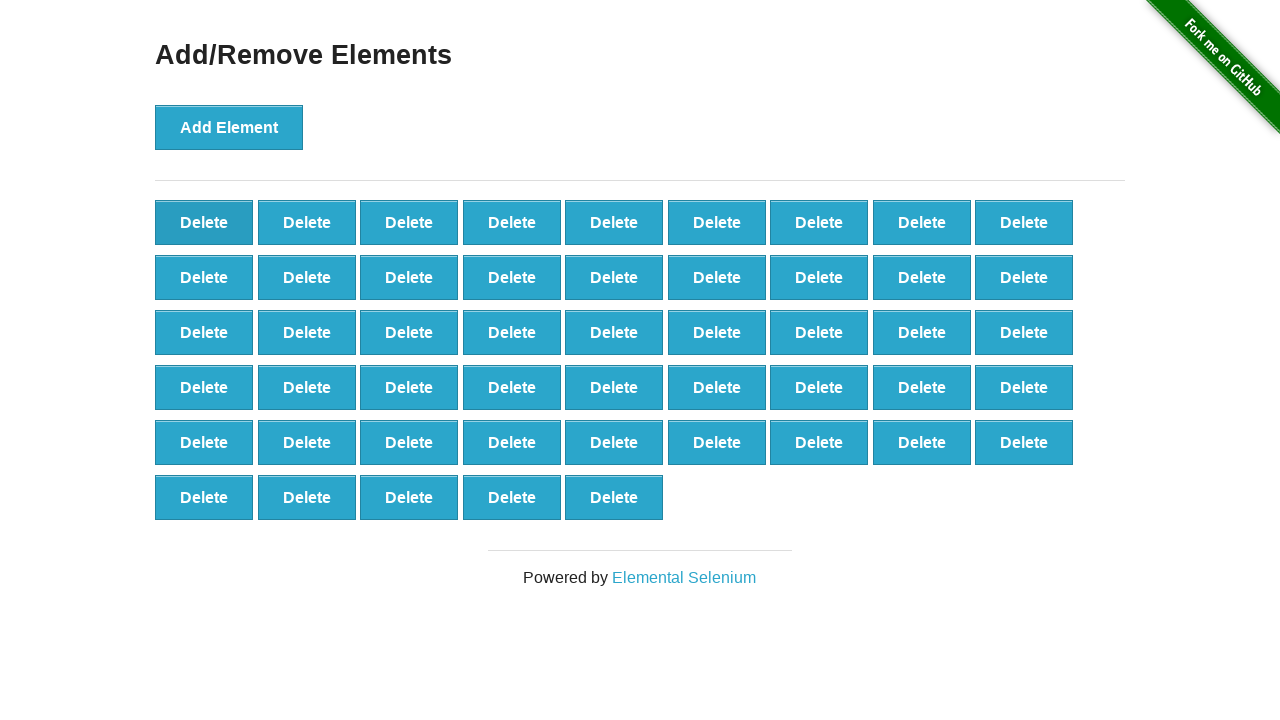

Clicked first delete button (iteration 51/90) at (204, 222) on xpath=//button[text()='Delete'] >> nth=0
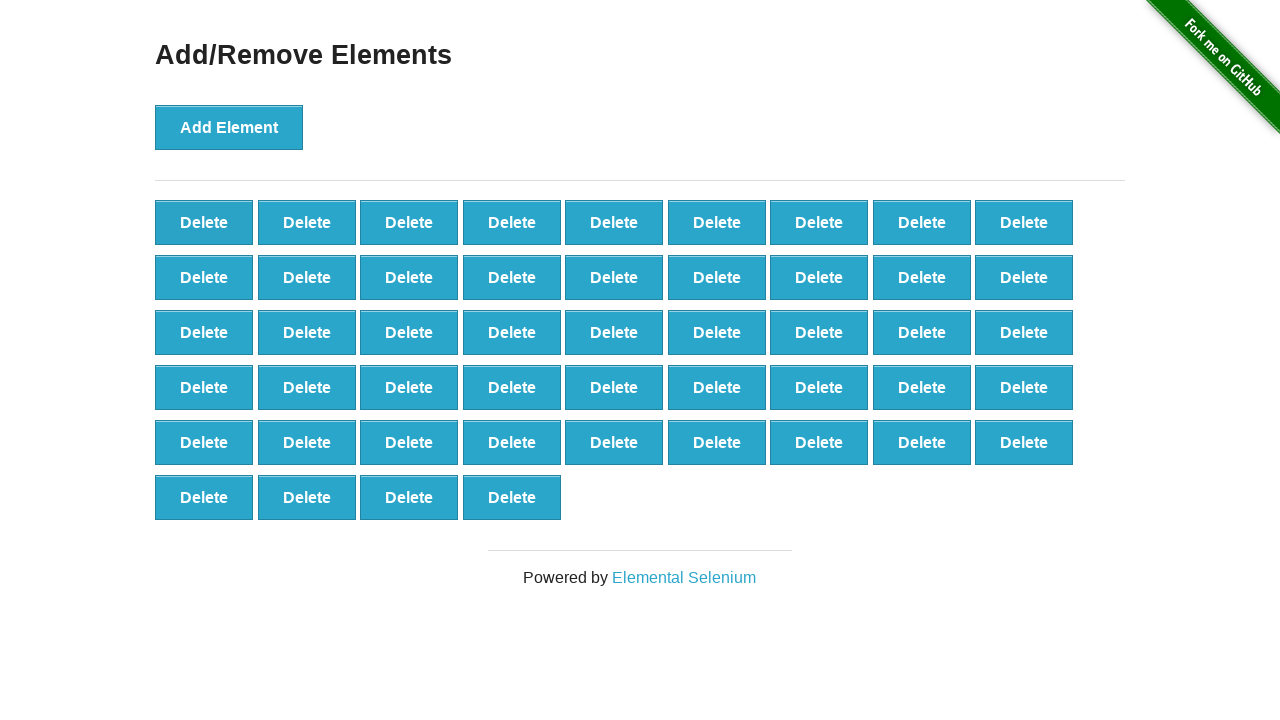

Clicked first delete button (iteration 52/90) at (204, 222) on xpath=//button[text()='Delete'] >> nth=0
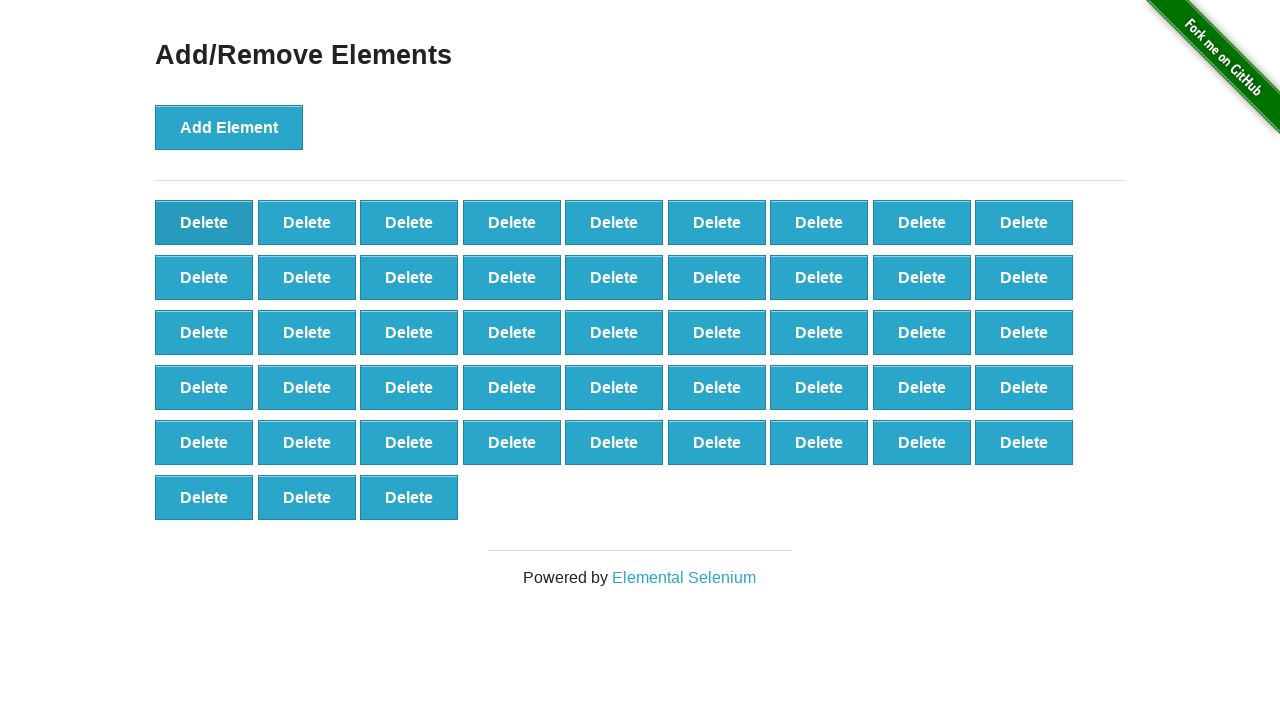

Clicked first delete button (iteration 53/90) at (204, 222) on xpath=//button[text()='Delete'] >> nth=0
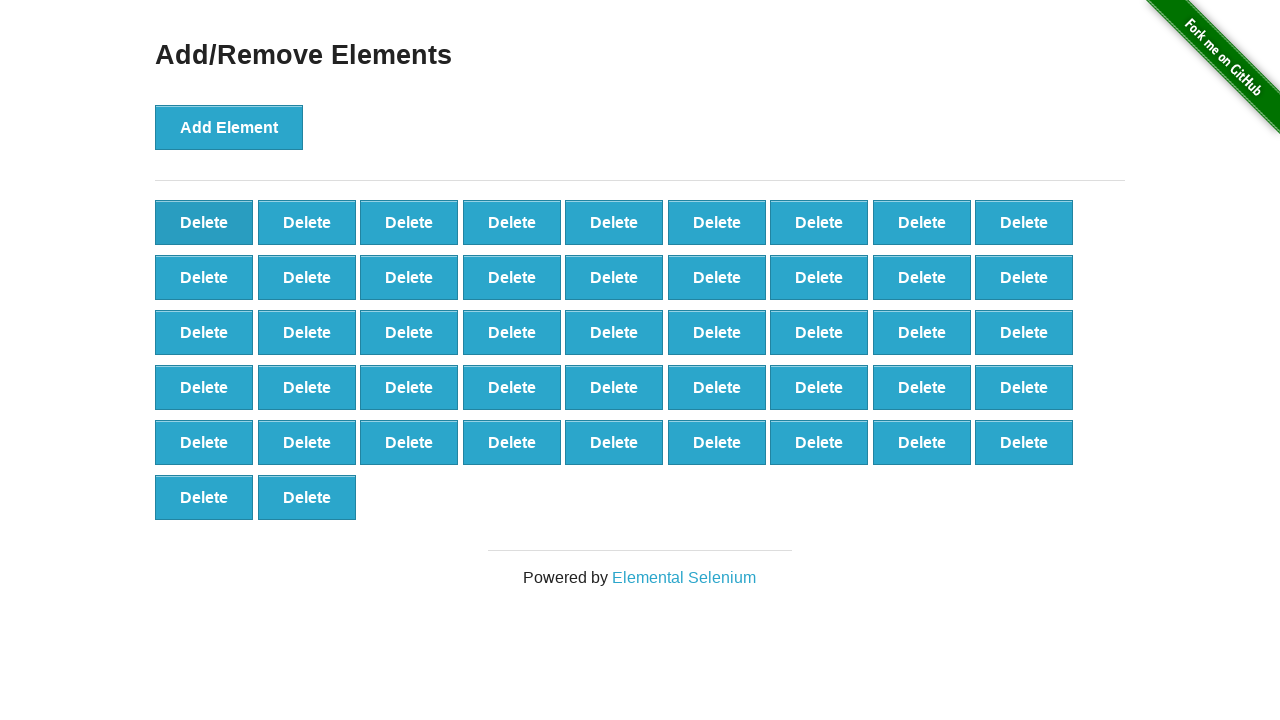

Clicked first delete button (iteration 54/90) at (204, 222) on xpath=//button[text()='Delete'] >> nth=0
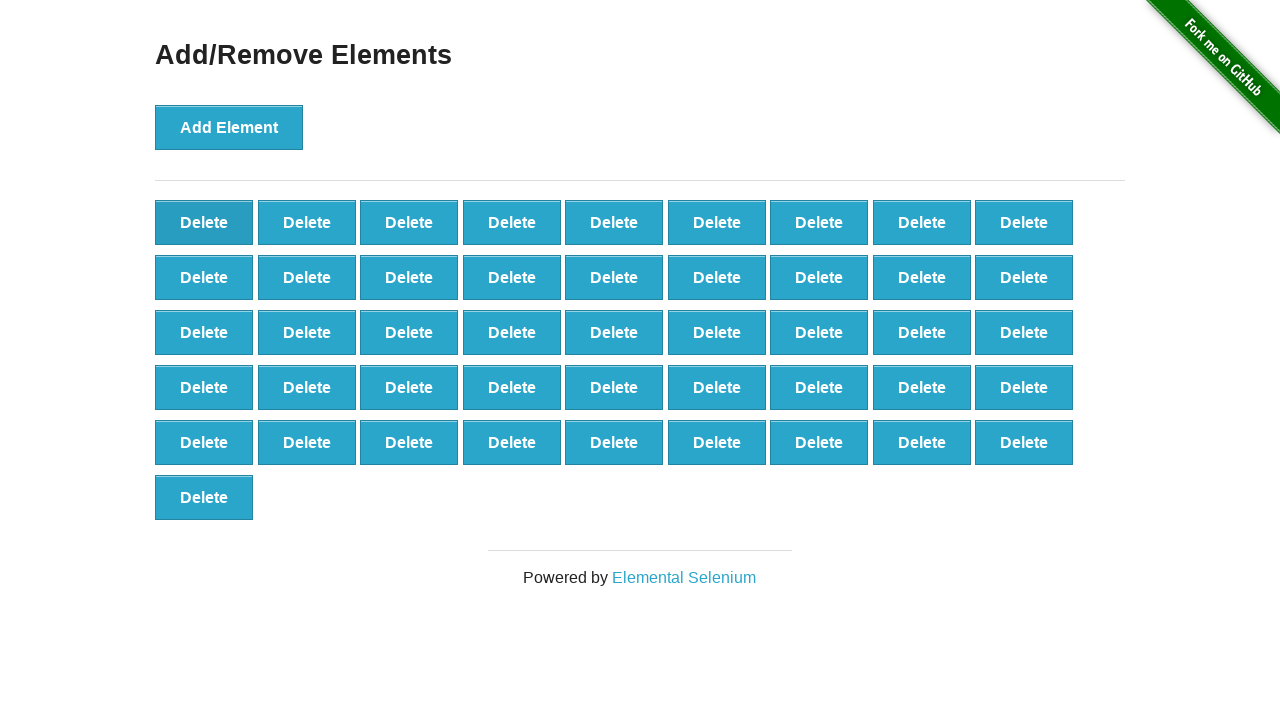

Clicked first delete button (iteration 55/90) at (204, 222) on xpath=//button[text()='Delete'] >> nth=0
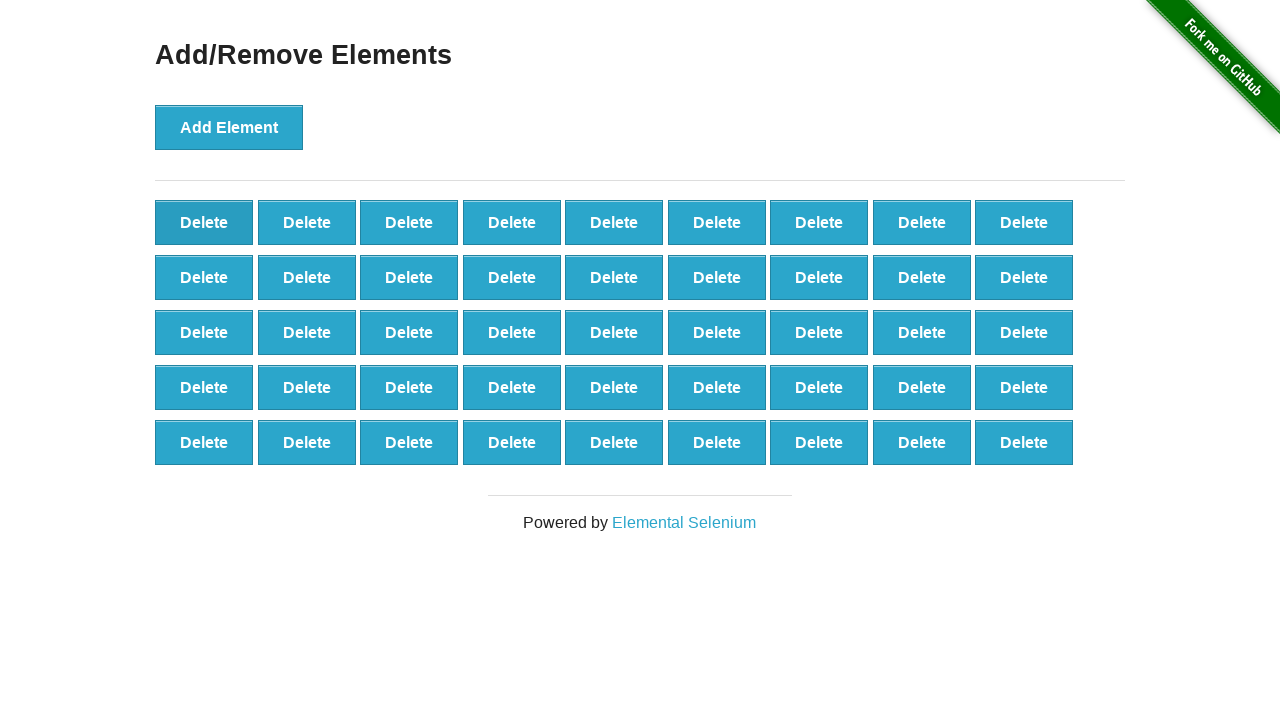

Clicked first delete button (iteration 56/90) at (204, 222) on xpath=//button[text()='Delete'] >> nth=0
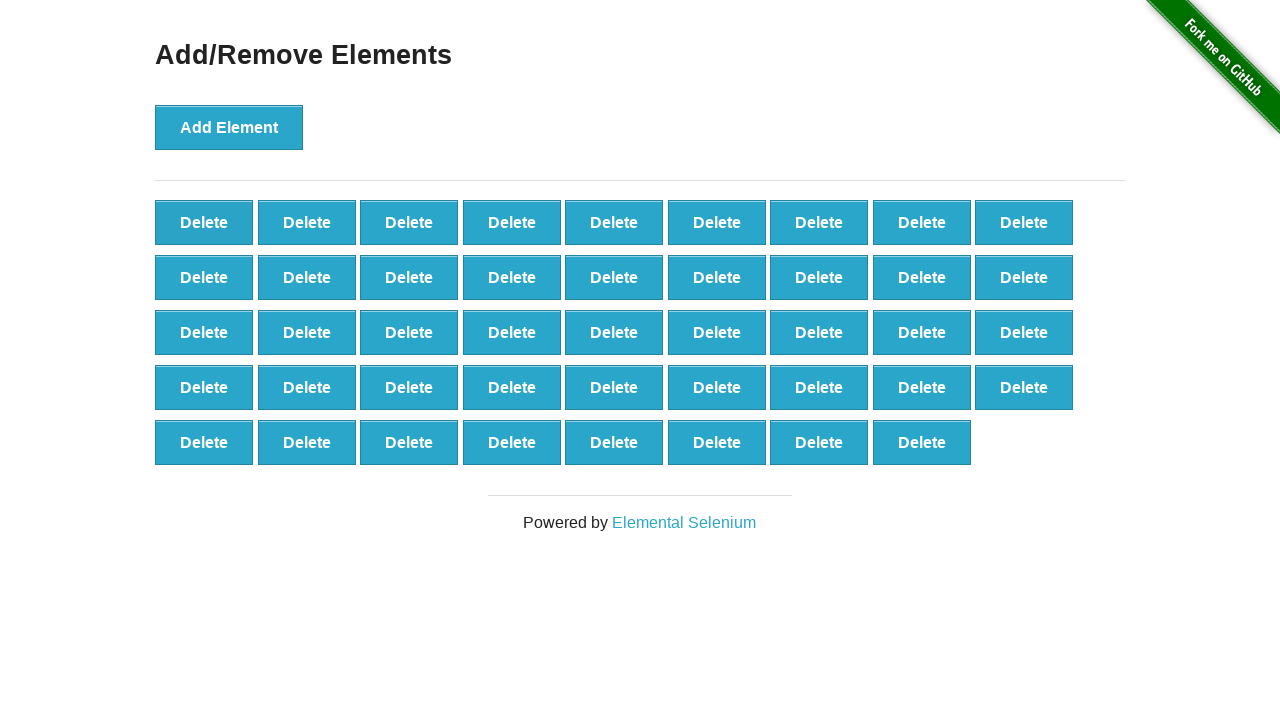

Clicked first delete button (iteration 57/90) at (204, 222) on xpath=//button[text()='Delete'] >> nth=0
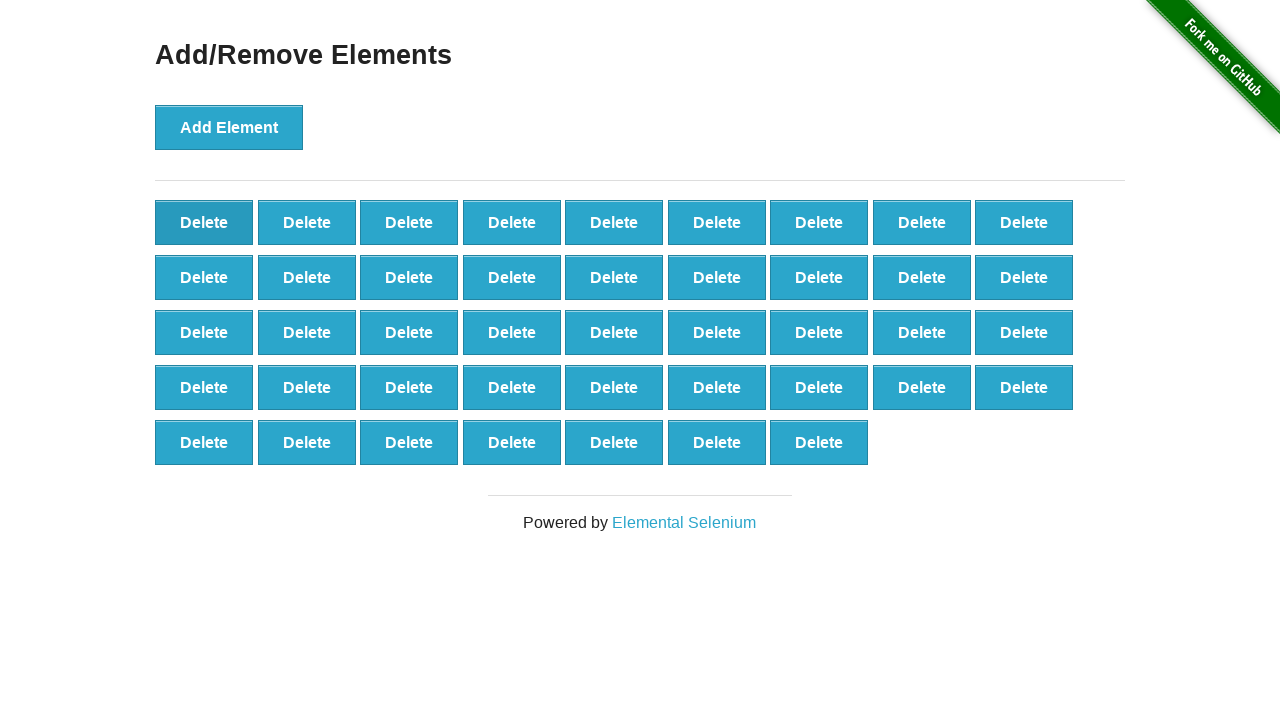

Clicked first delete button (iteration 58/90) at (204, 222) on xpath=//button[text()='Delete'] >> nth=0
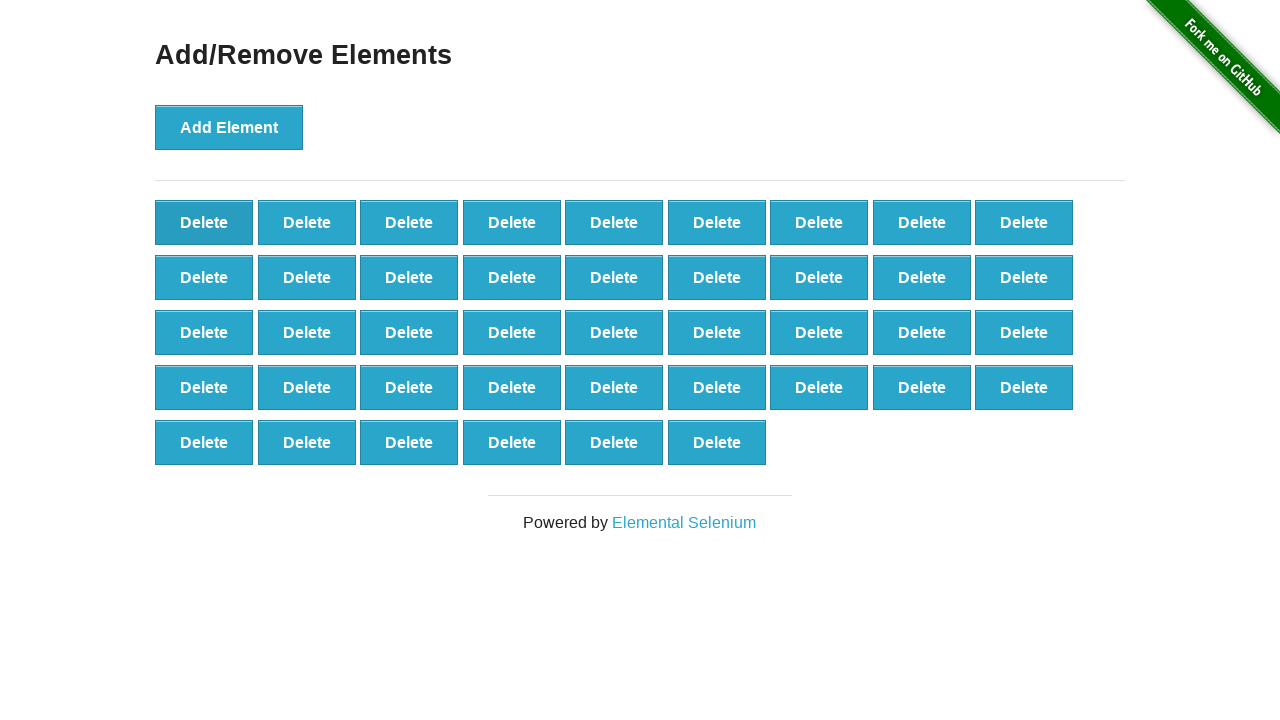

Clicked first delete button (iteration 59/90) at (204, 222) on xpath=//button[text()='Delete'] >> nth=0
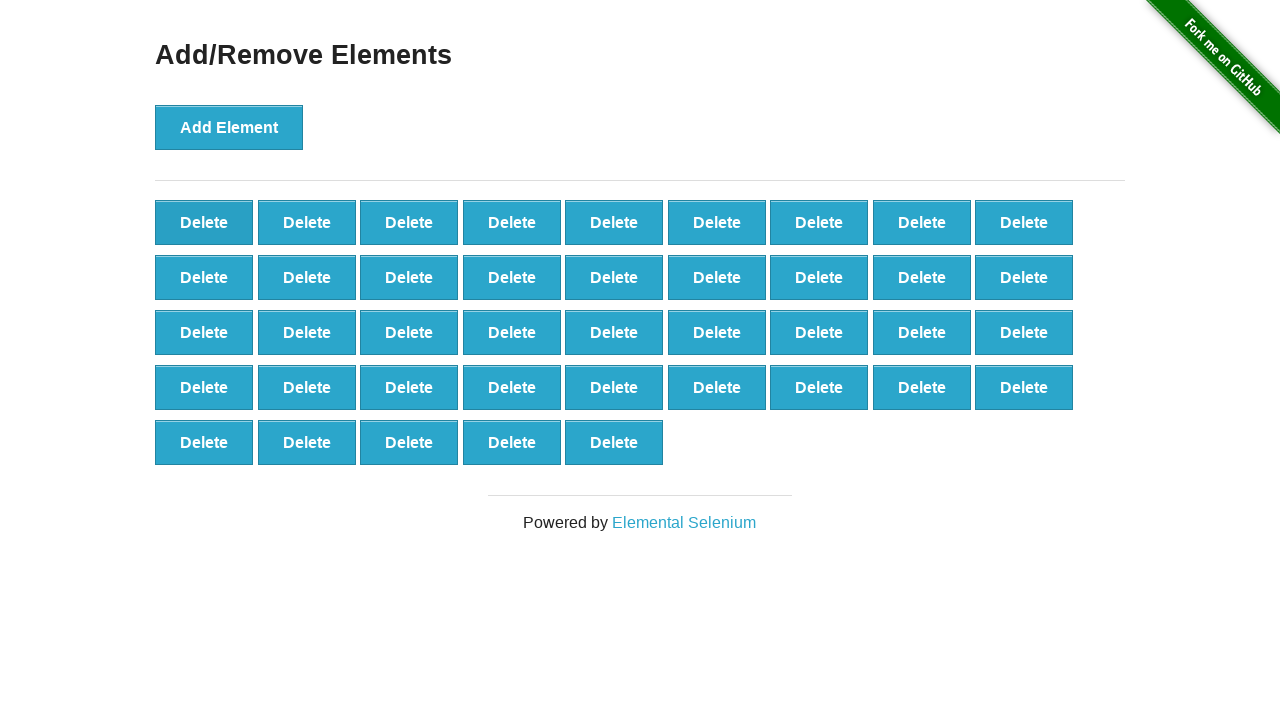

Clicked first delete button (iteration 60/90) at (204, 222) on xpath=//button[text()='Delete'] >> nth=0
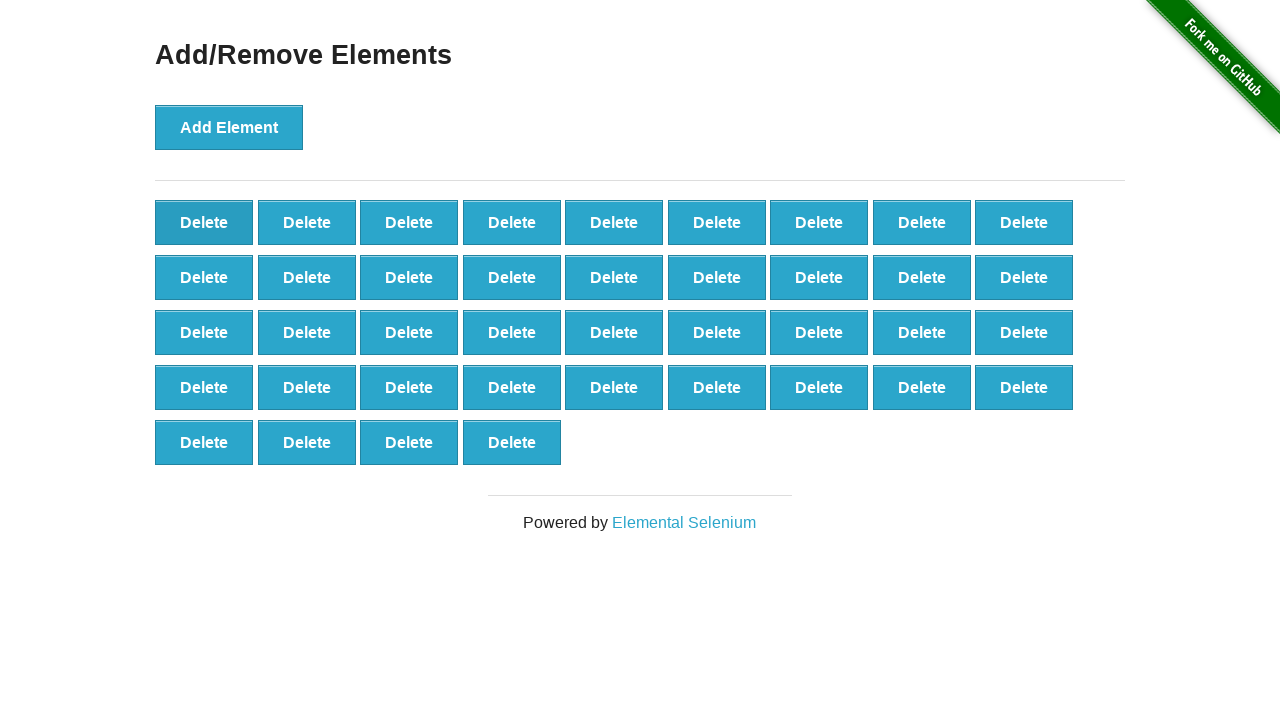

Clicked first delete button (iteration 61/90) at (204, 222) on xpath=//button[text()='Delete'] >> nth=0
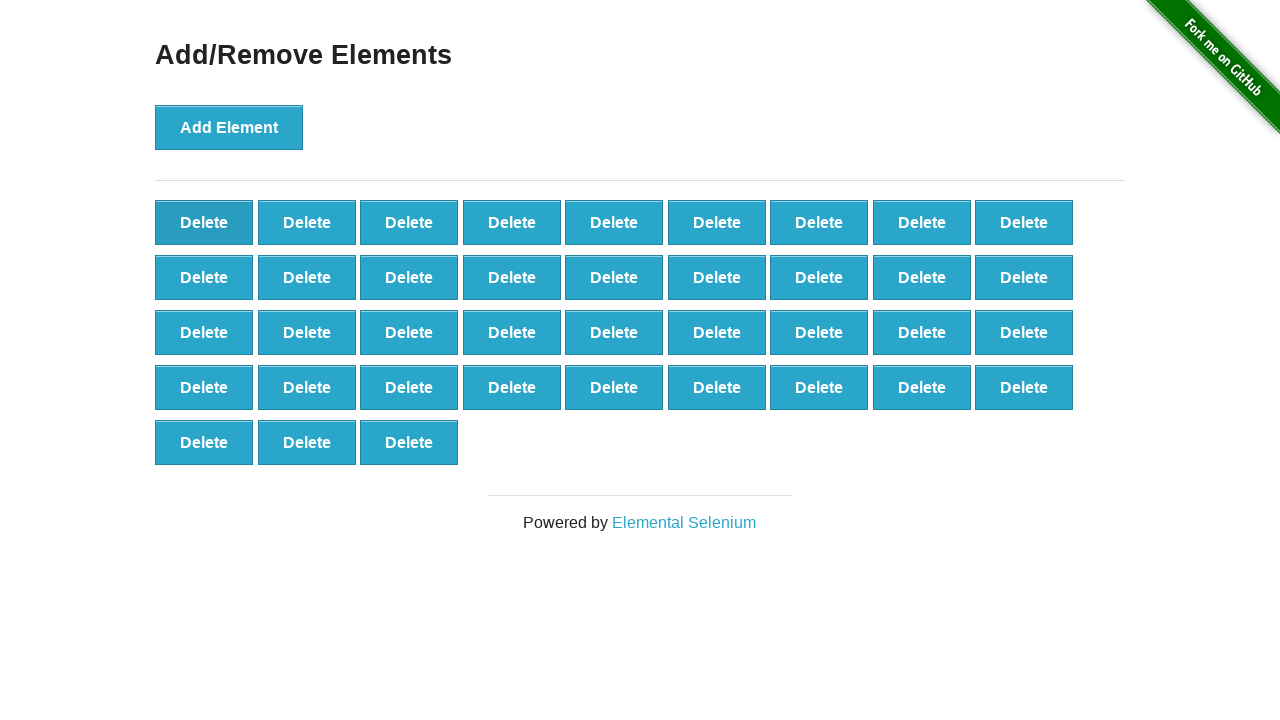

Clicked first delete button (iteration 62/90) at (204, 222) on xpath=//button[text()='Delete'] >> nth=0
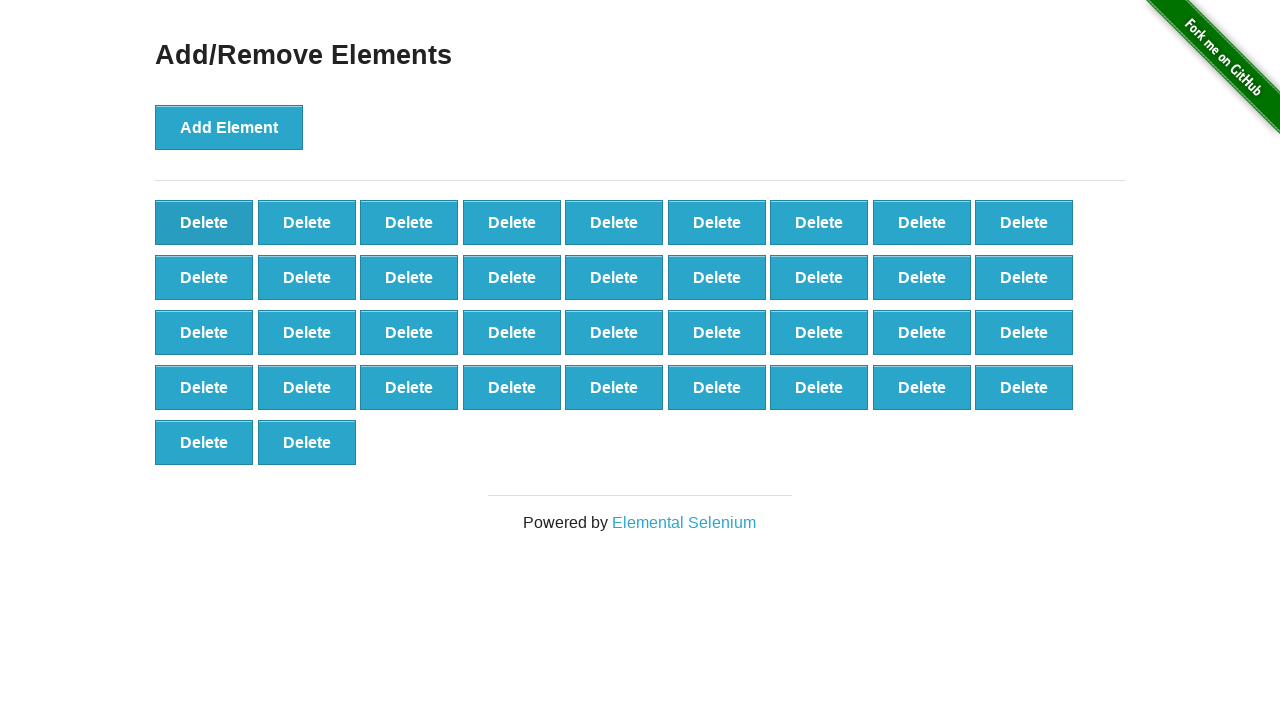

Clicked first delete button (iteration 63/90) at (204, 222) on xpath=//button[text()='Delete'] >> nth=0
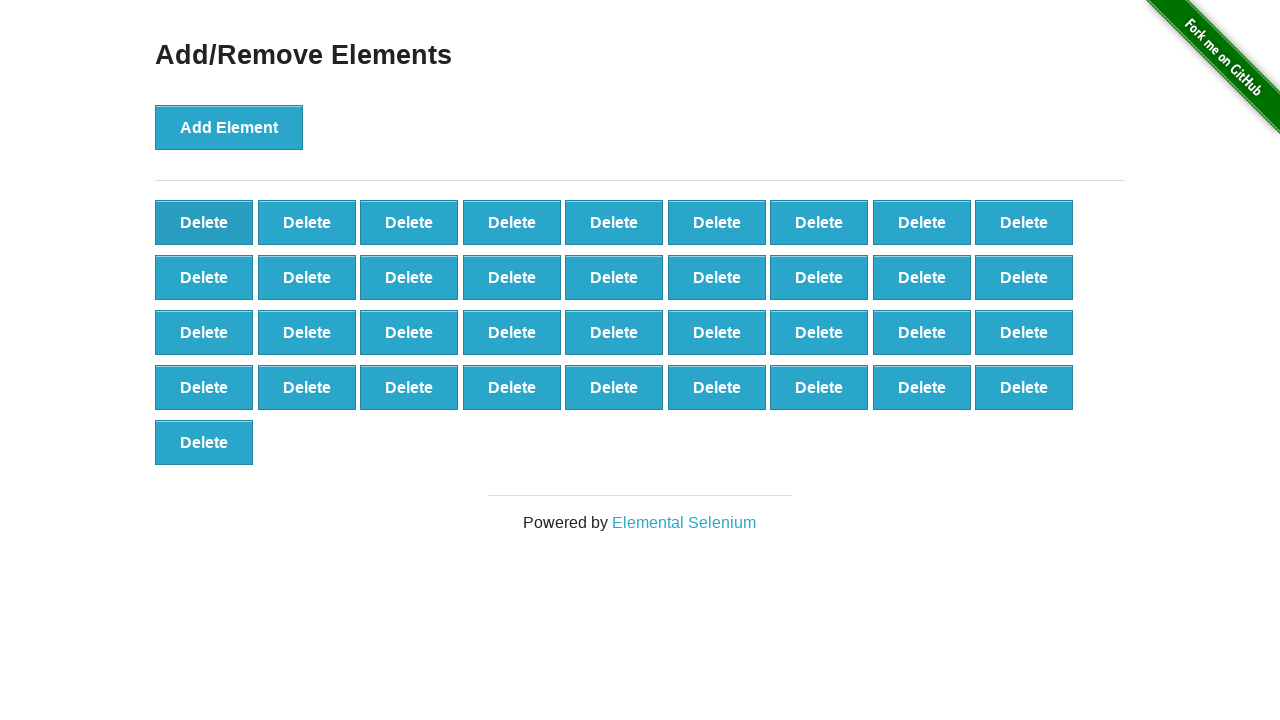

Clicked first delete button (iteration 64/90) at (204, 222) on xpath=//button[text()='Delete'] >> nth=0
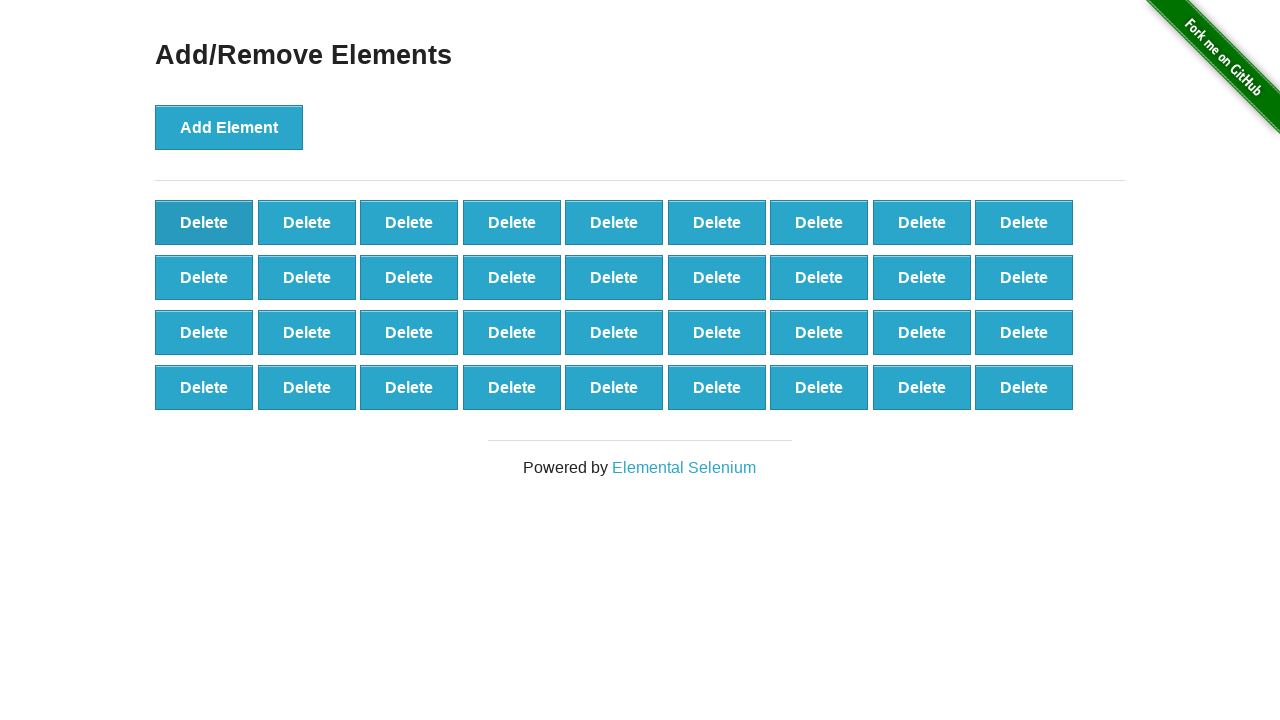

Clicked first delete button (iteration 65/90) at (204, 222) on xpath=//button[text()='Delete'] >> nth=0
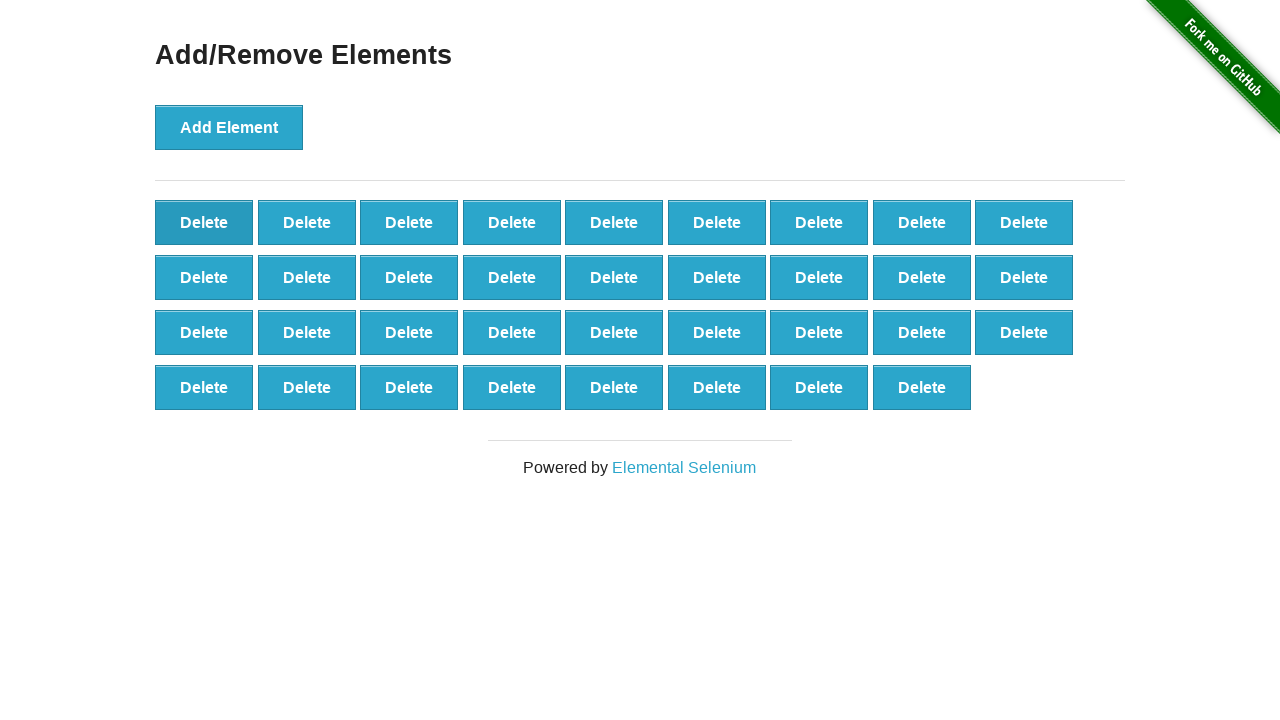

Clicked first delete button (iteration 66/90) at (204, 222) on xpath=//button[text()='Delete'] >> nth=0
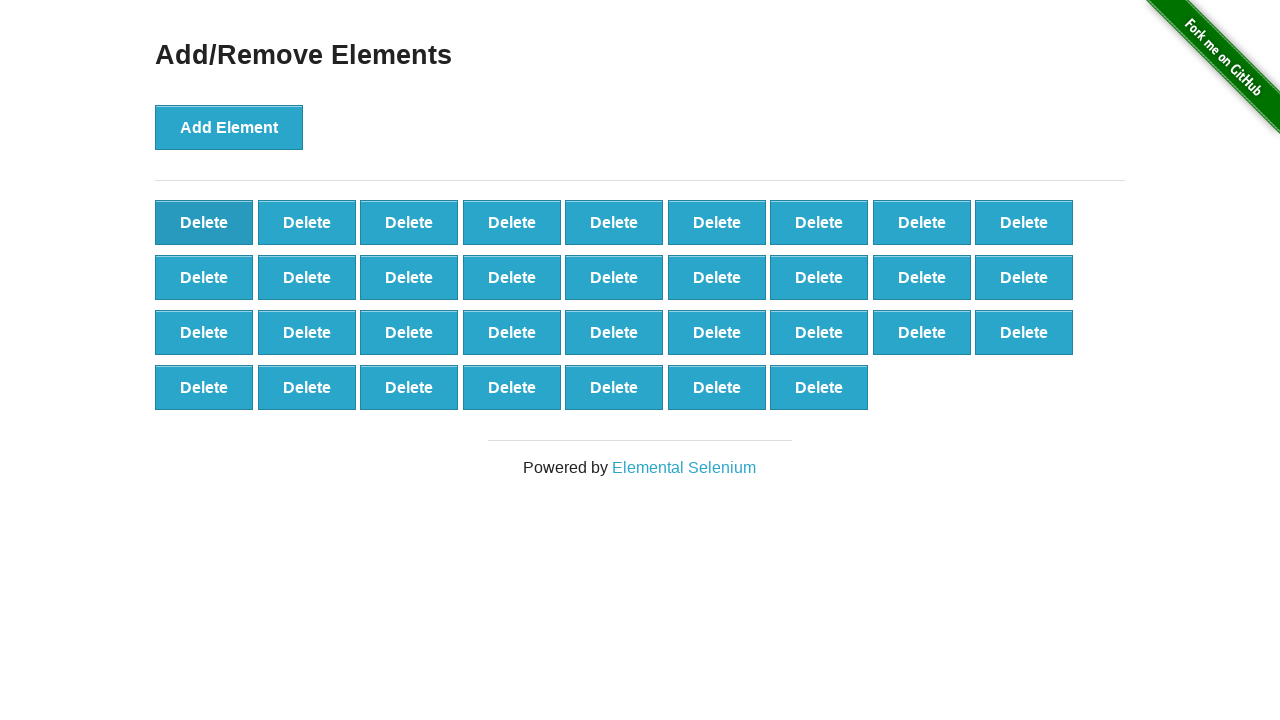

Clicked first delete button (iteration 67/90) at (204, 222) on xpath=//button[text()='Delete'] >> nth=0
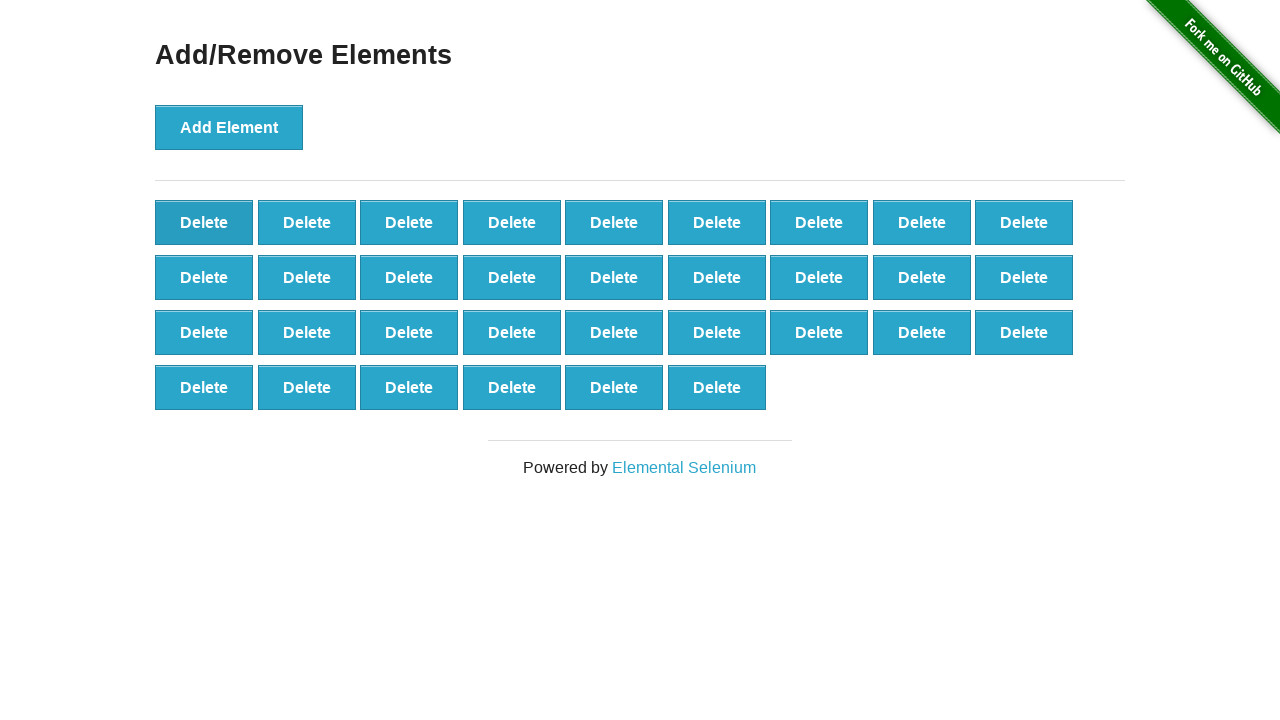

Clicked first delete button (iteration 68/90) at (204, 222) on xpath=//button[text()='Delete'] >> nth=0
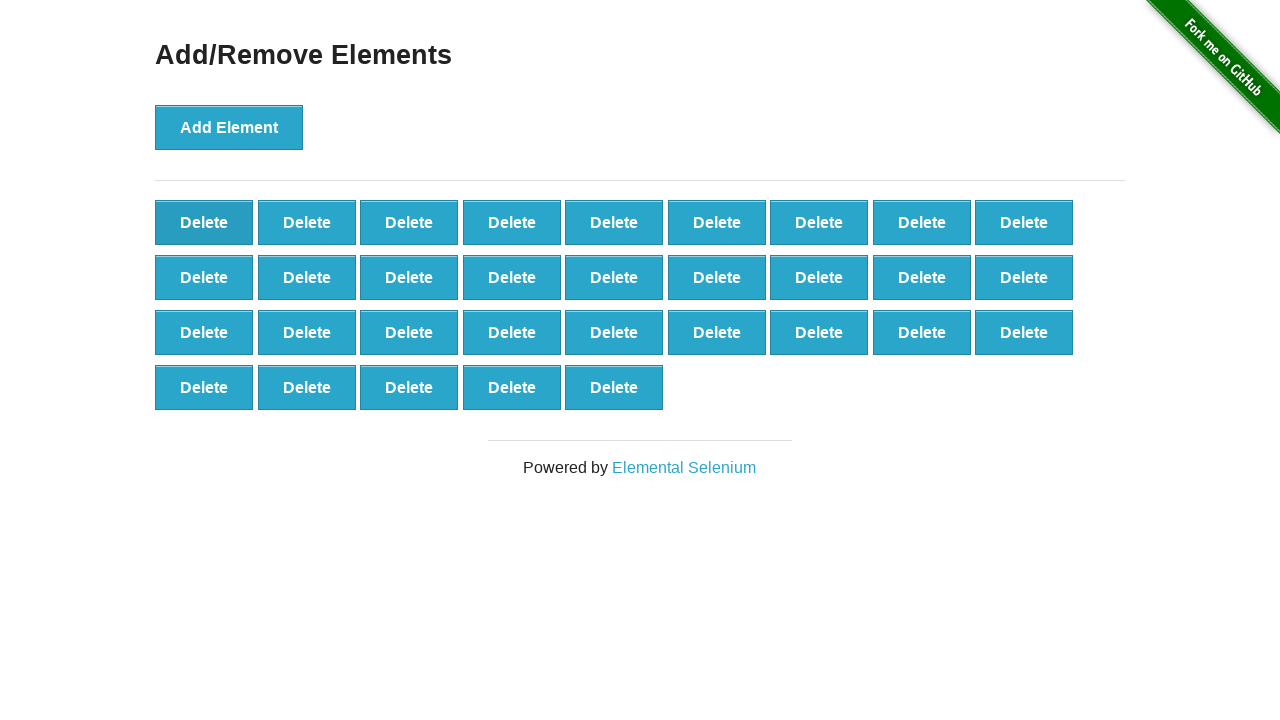

Clicked first delete button (iteration 69/90) at (204, 222) on xpath=//button[text()='Delete'] >> nth=0
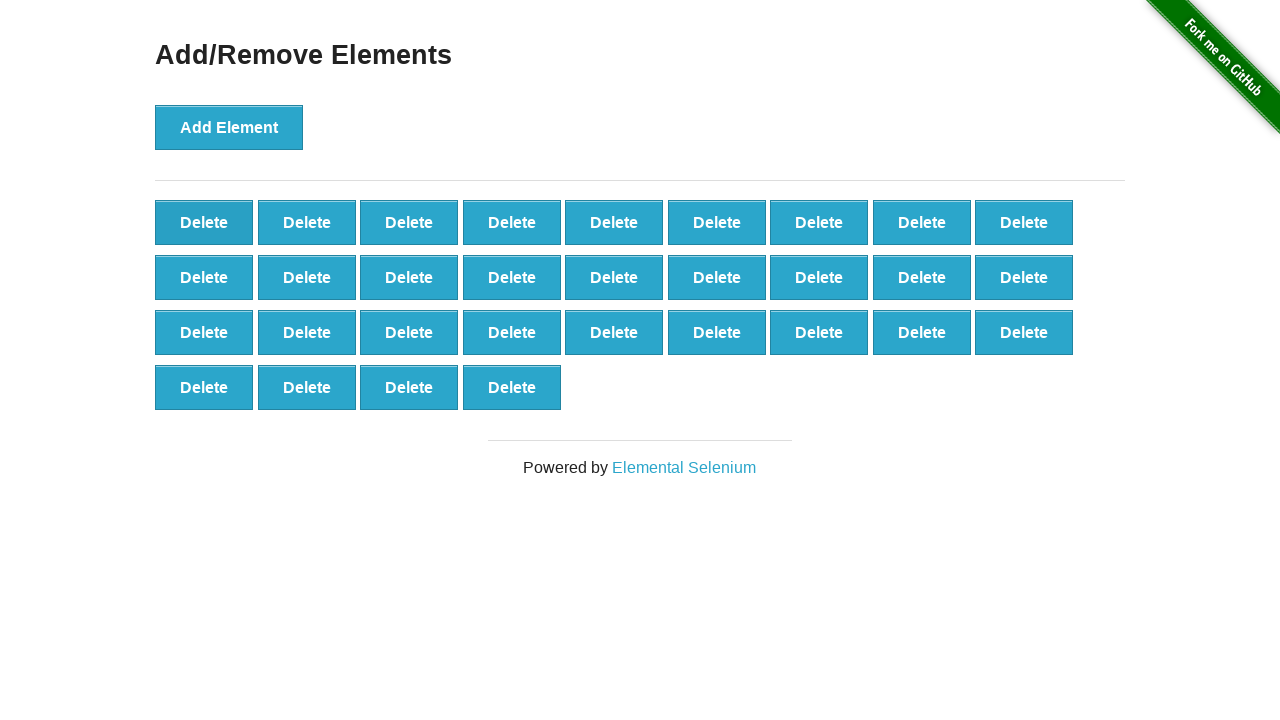

Clicked first delete button (iteration 70/90) at (204, 222) on xpath=//button[text()='Delete'] >> nth=0
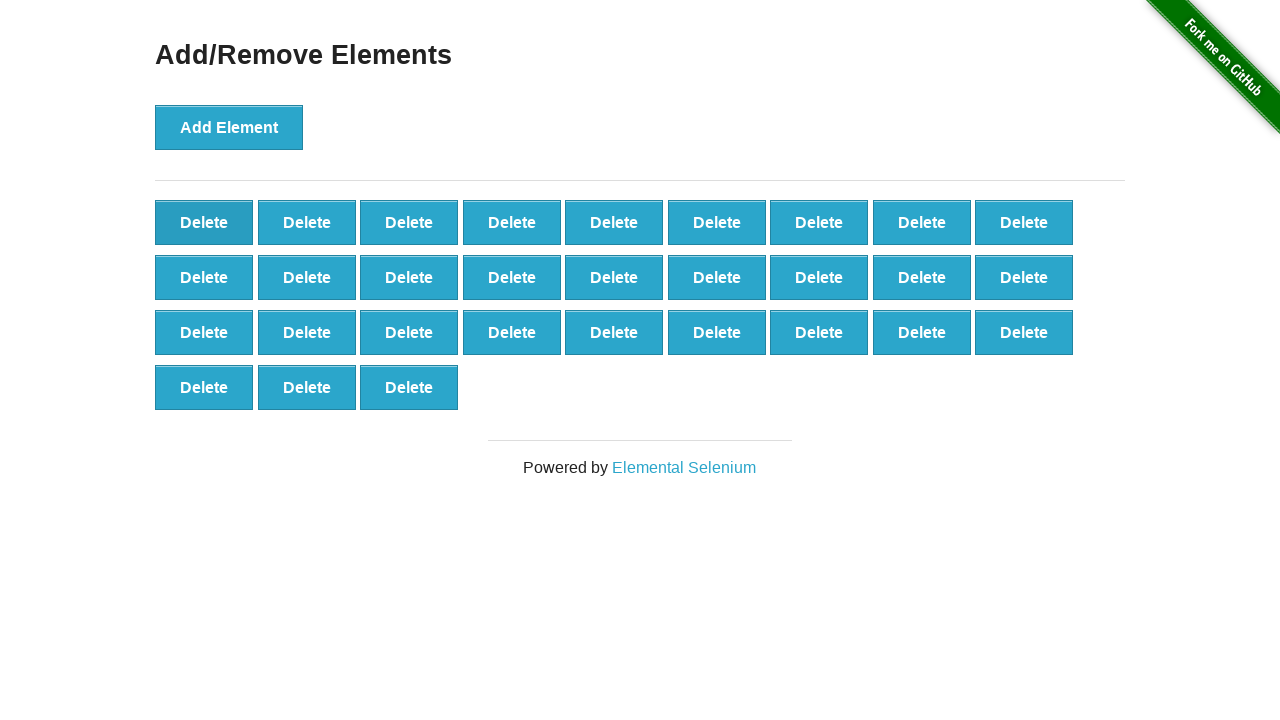

Clicked first delete button (iteration 71/90) at (204, 222) on xpath=//button[text()='Delete'] >> nth=0
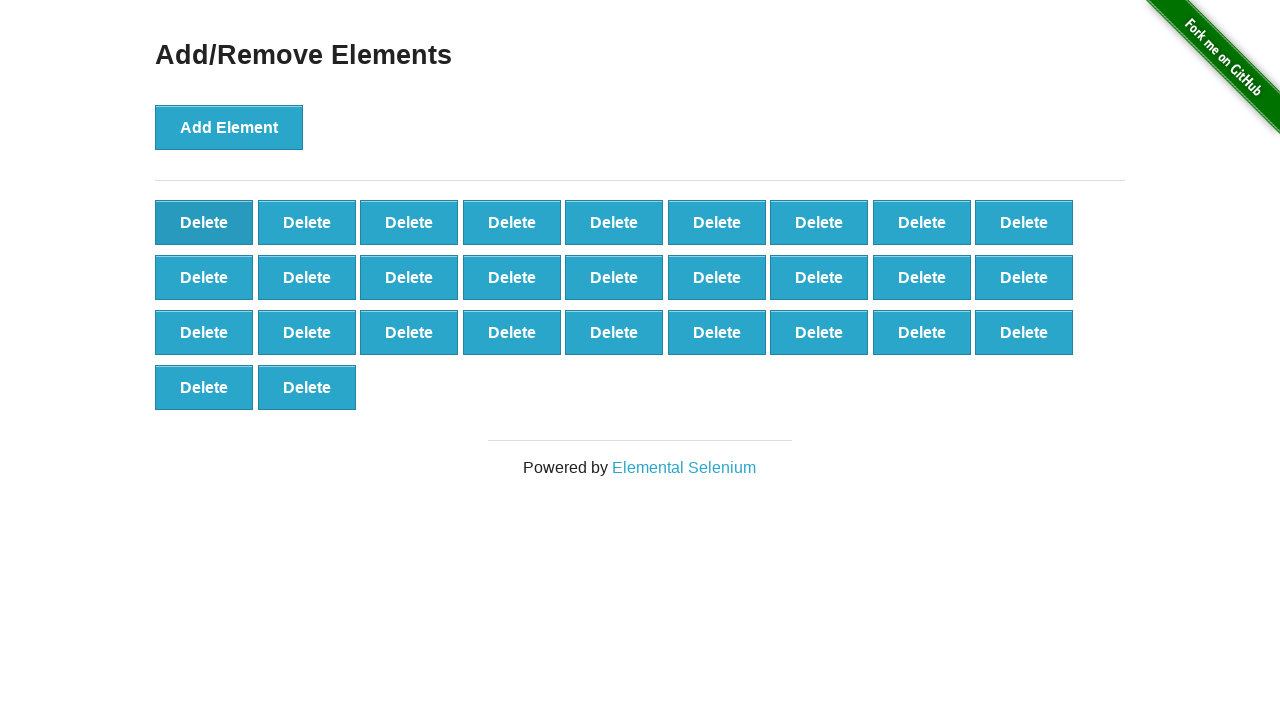

Clicked first delete button (iteration 72/90) at (204, 222) on xpath=//button[text()='Delete'] >> nth=0
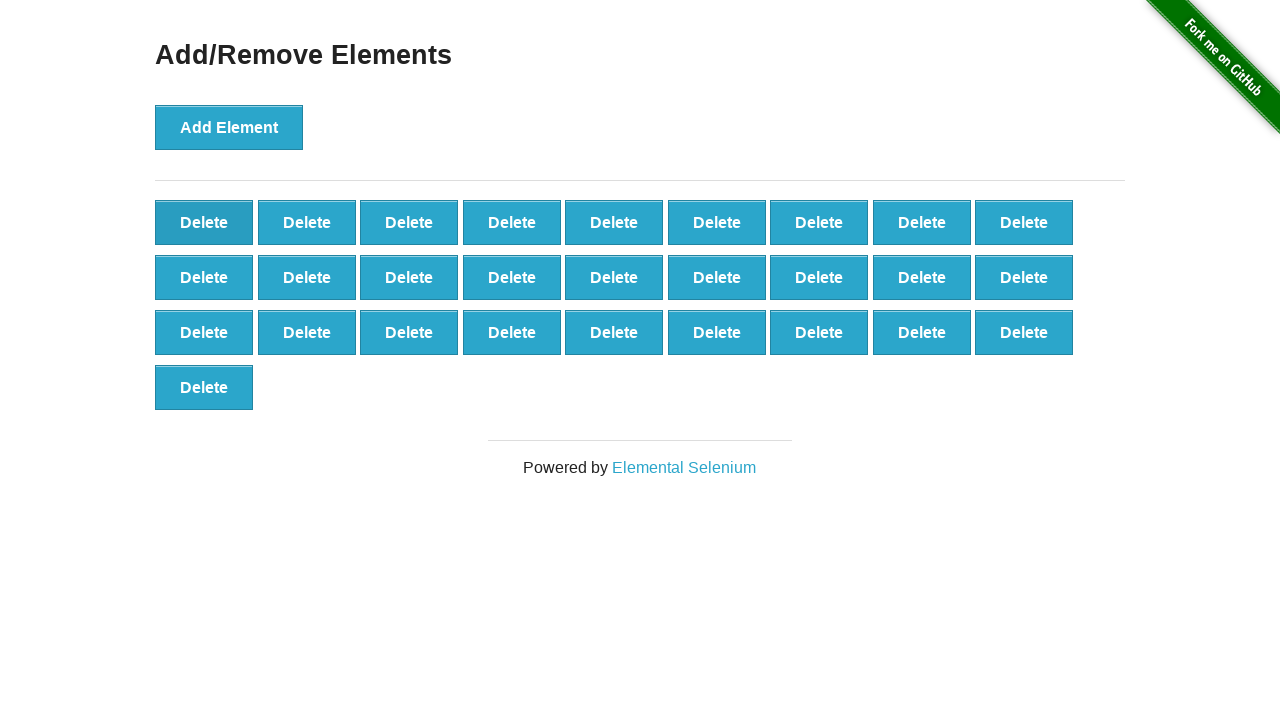

Clicked first delete button (iteration 73/90) at (204, 222) on xpath=//button[text()='Delete'] >> nth=0
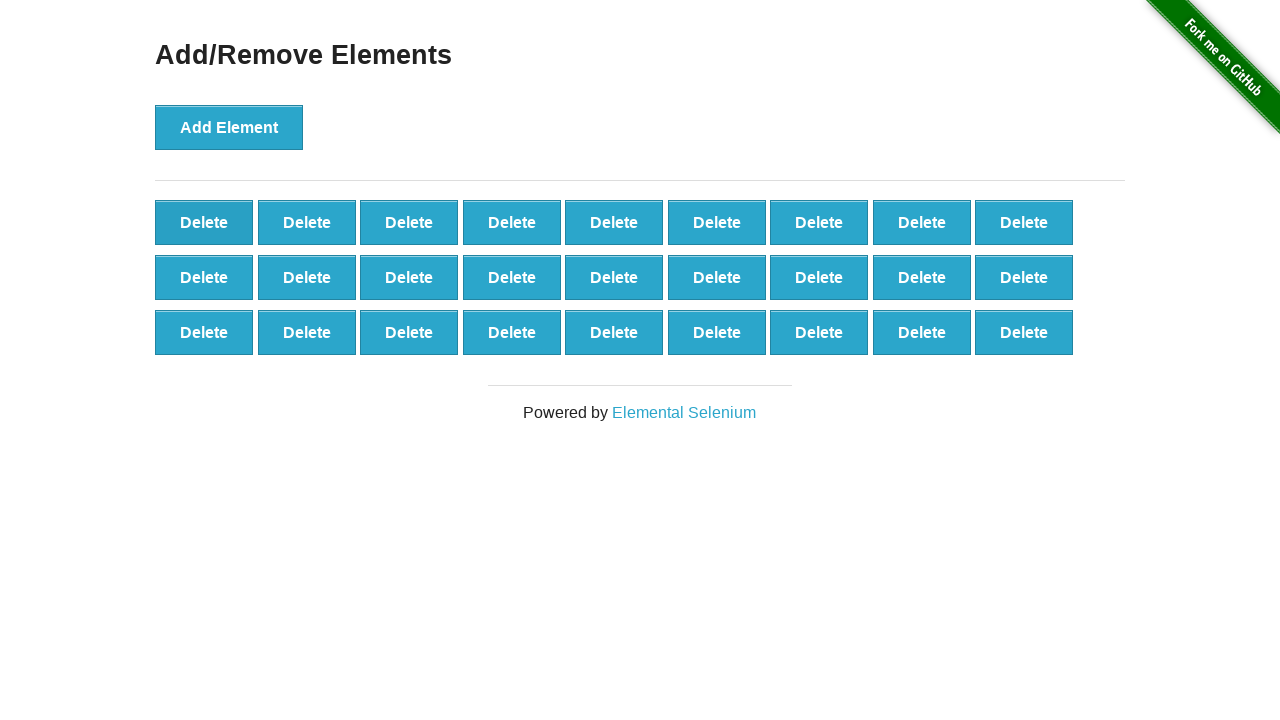

Clicked first delete button (iteration 74/90) at (204, 222) on xpath=//button[text()='Delete'] >> nth=0
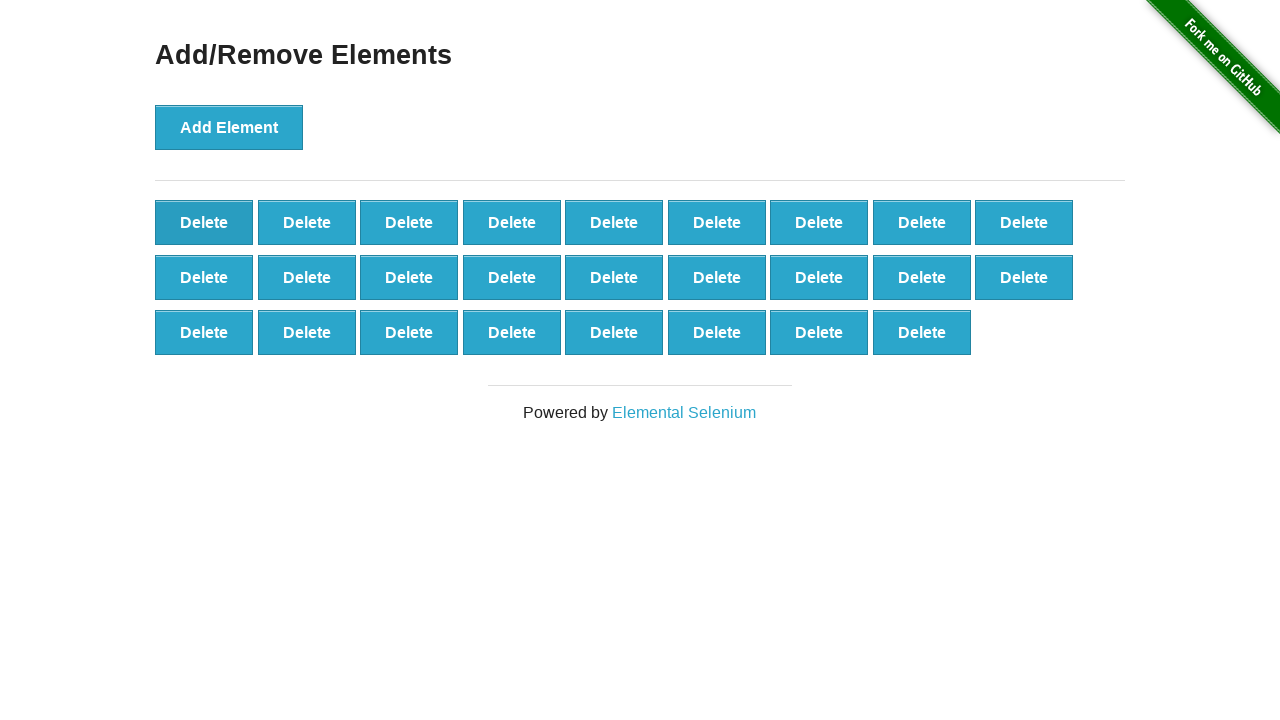

Clicked first delete button (iteration 75/90) at (204, 222) on xpath=//button[text()='Delete'] >> nth=0
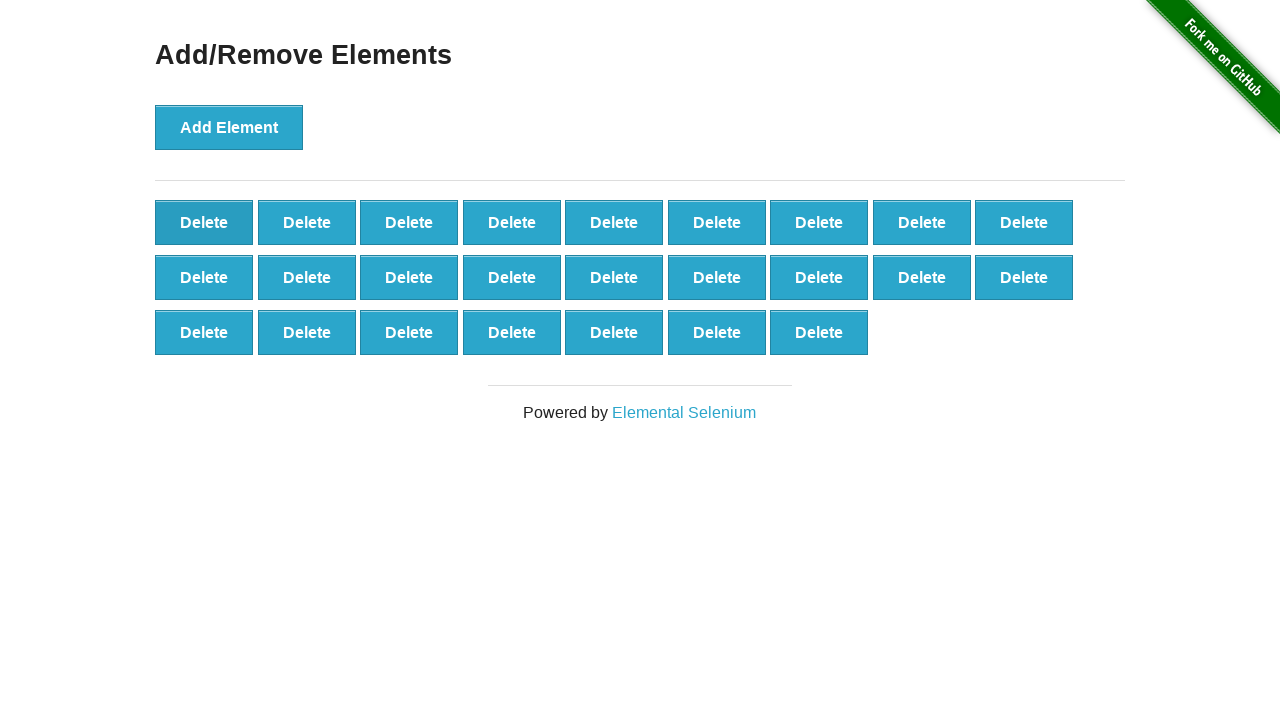

Clicked first delete button (iteration 76/90) at (204, 222) on xpath=//button[text()='Delete'] >> nth=0
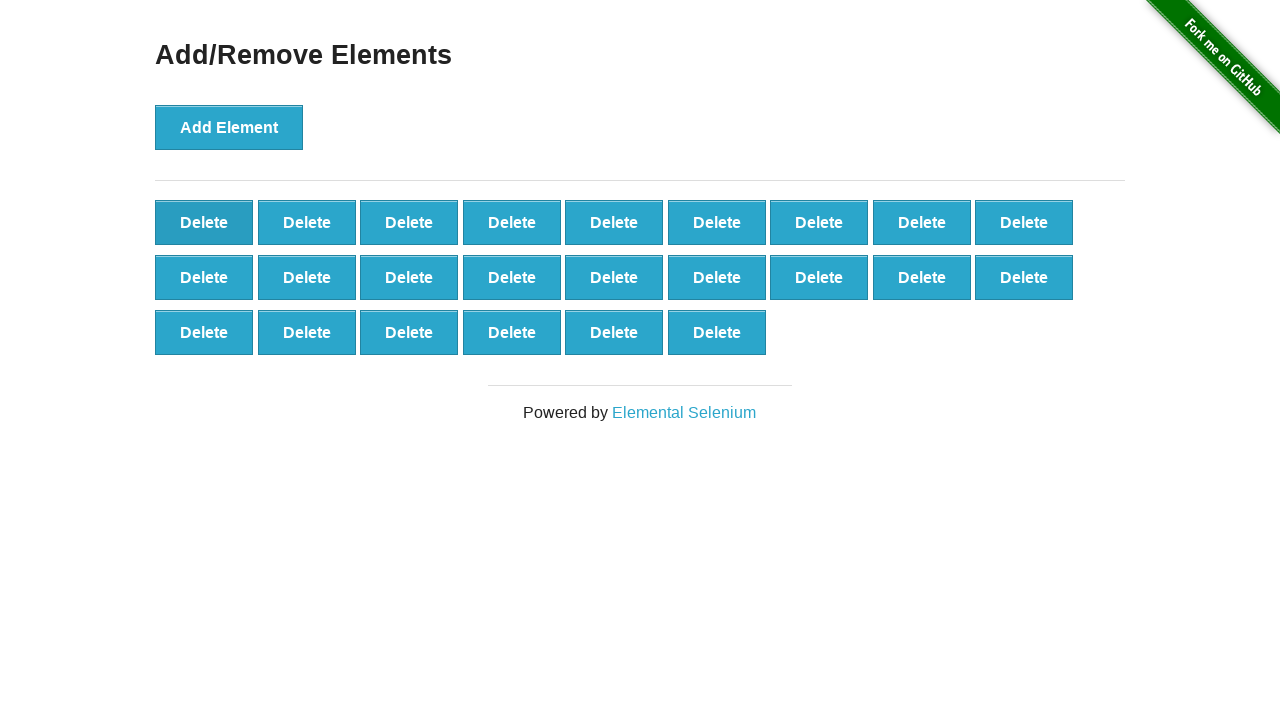

Clicked first delete button (iteration 77/90) at (204, 222) on xpath=//button[text()='Delete'] >> nth=0
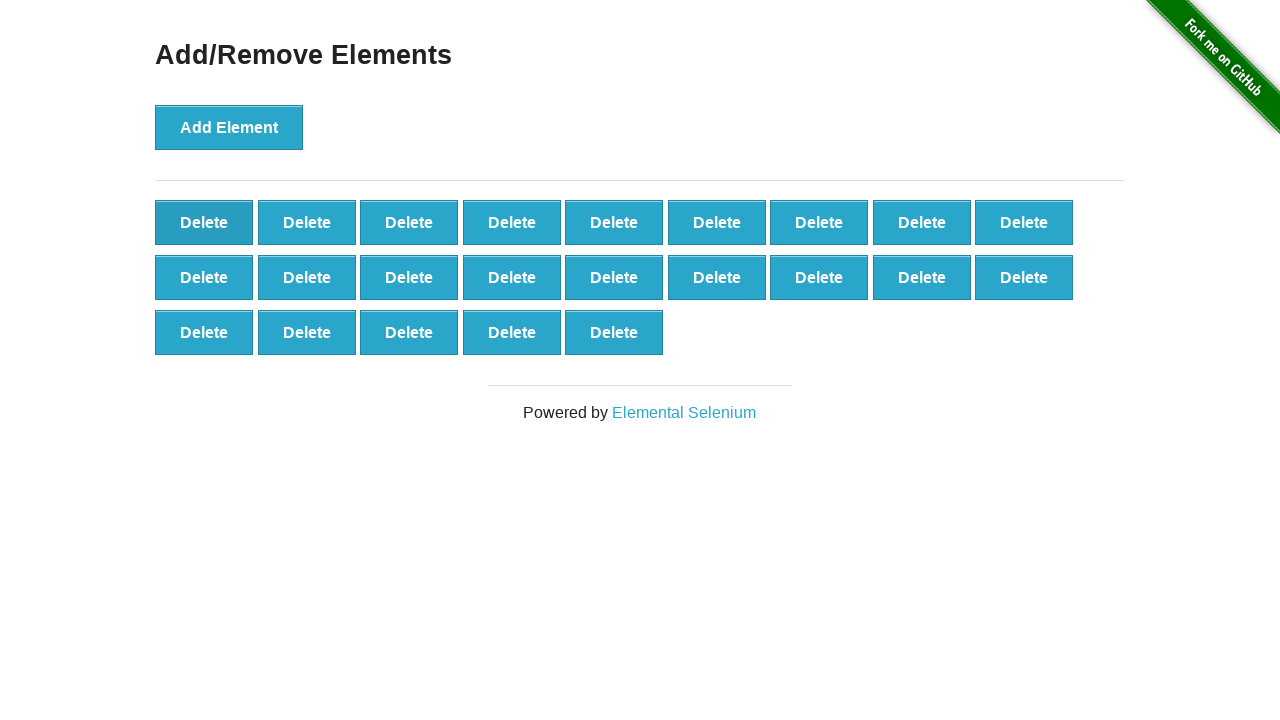

Clicked first delete button (iteration 78/90) at (204, 222) on xpath=//button[text()='Delete'] >> nth=0
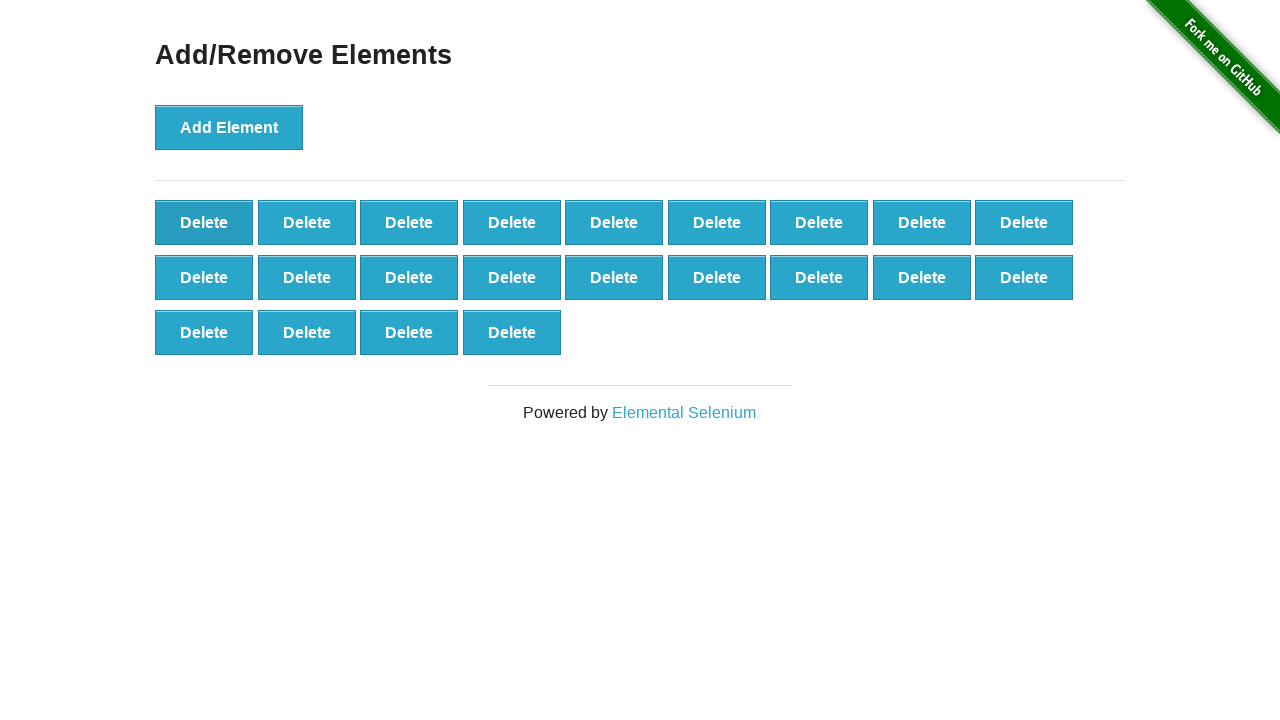

Clicked first delete button (iteration 79/90) at (204, 222) on xpath=//button[text()='Delete'] >> nth=0
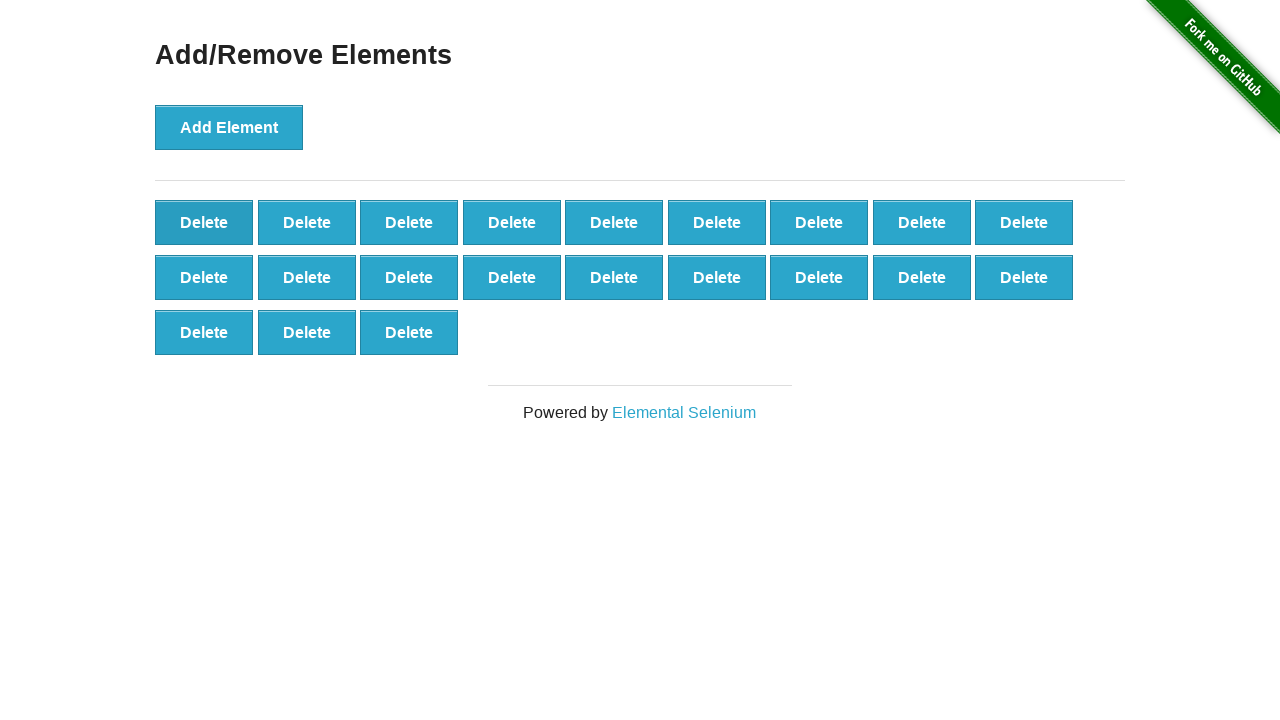

Clicked first delete button (iteration 80/90) at (204, 222) on xpath=//button[text()='Delete'] >> nth=0
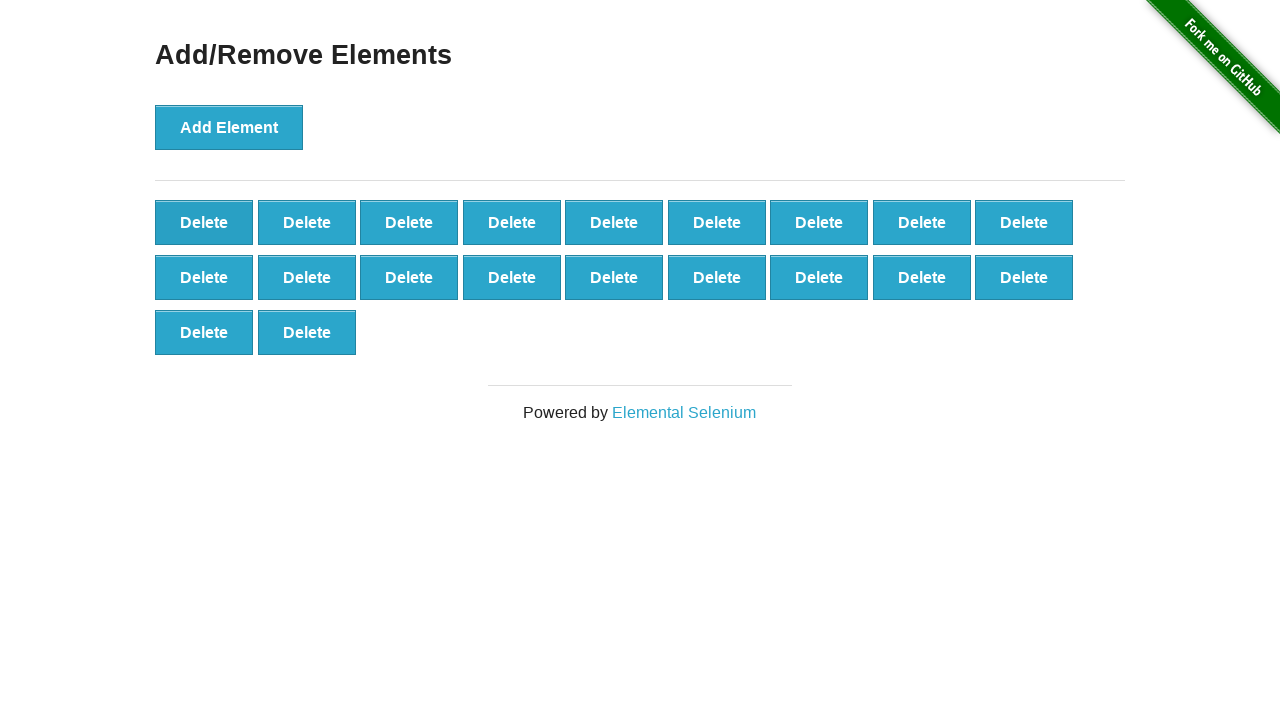

Clicked first delete button (iteration 81/90) at (204, 222) on xpath=//button[text()='Delete'] >> nth=0
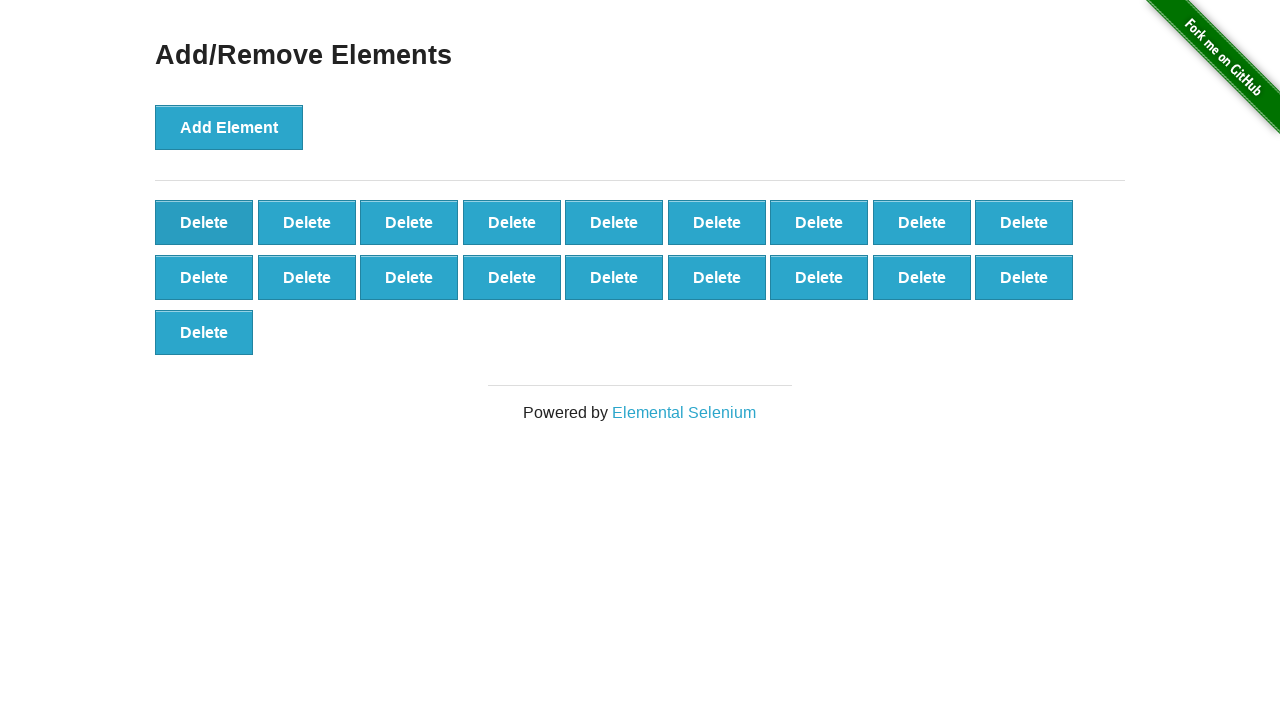

Clicked first delete button (iteration 82/90) at (204, 222) on xpath=//button[text()='Delete'] >> nth=0
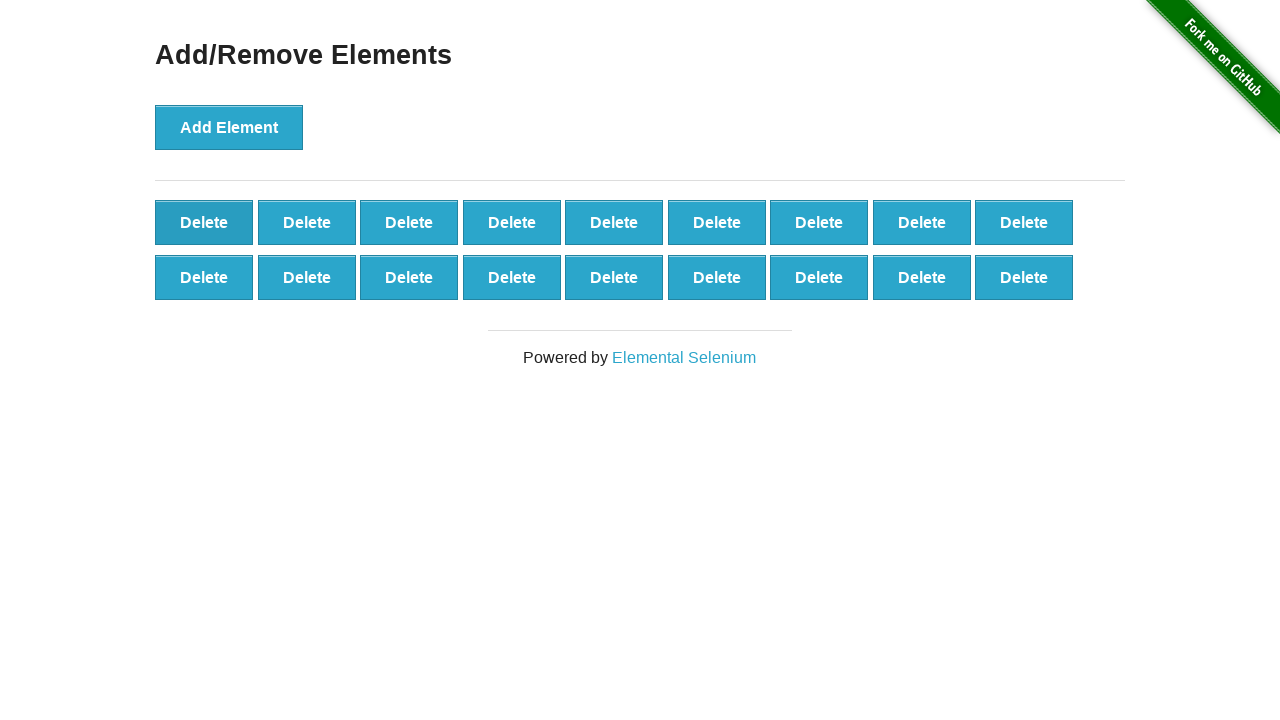

Clicked first delete button (iteration 83/90) at (204, 222) on xpath=//button[text()='Delete'] >> nth=0
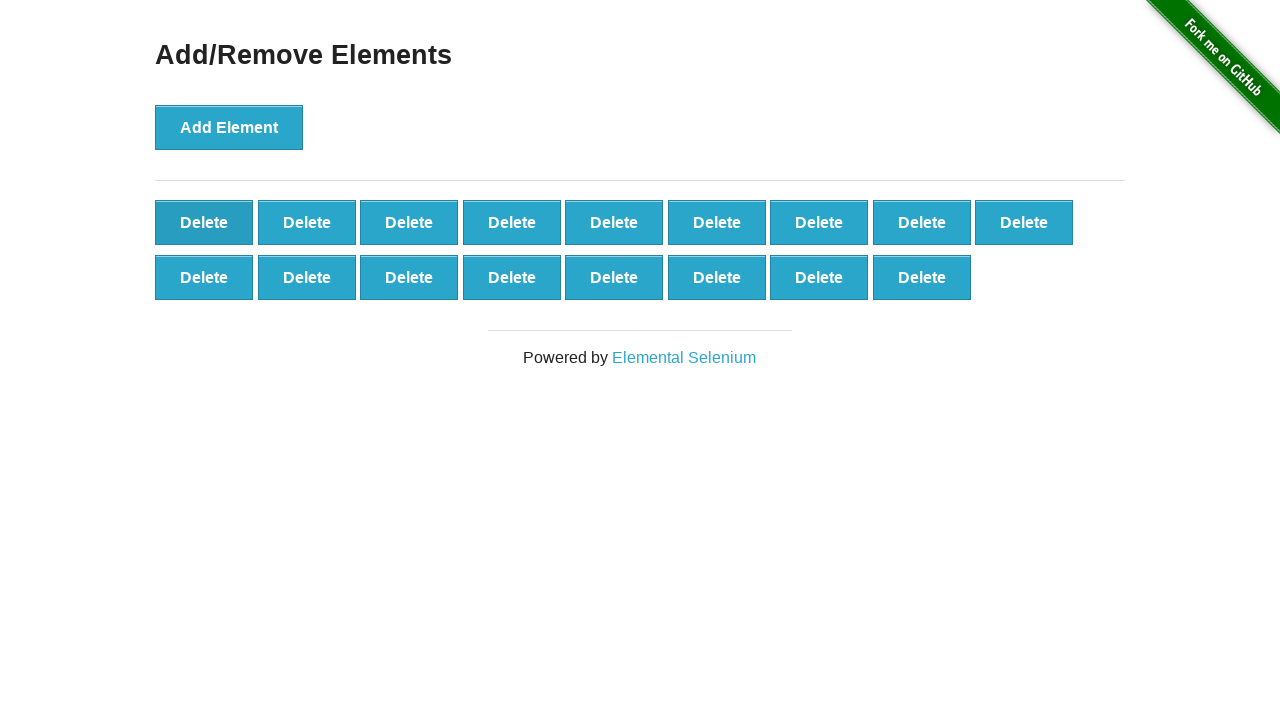

Clicked first delete button (iteration 84/90) at (204, 222) on xpath=//button[text()='Delete'] >> nth=0
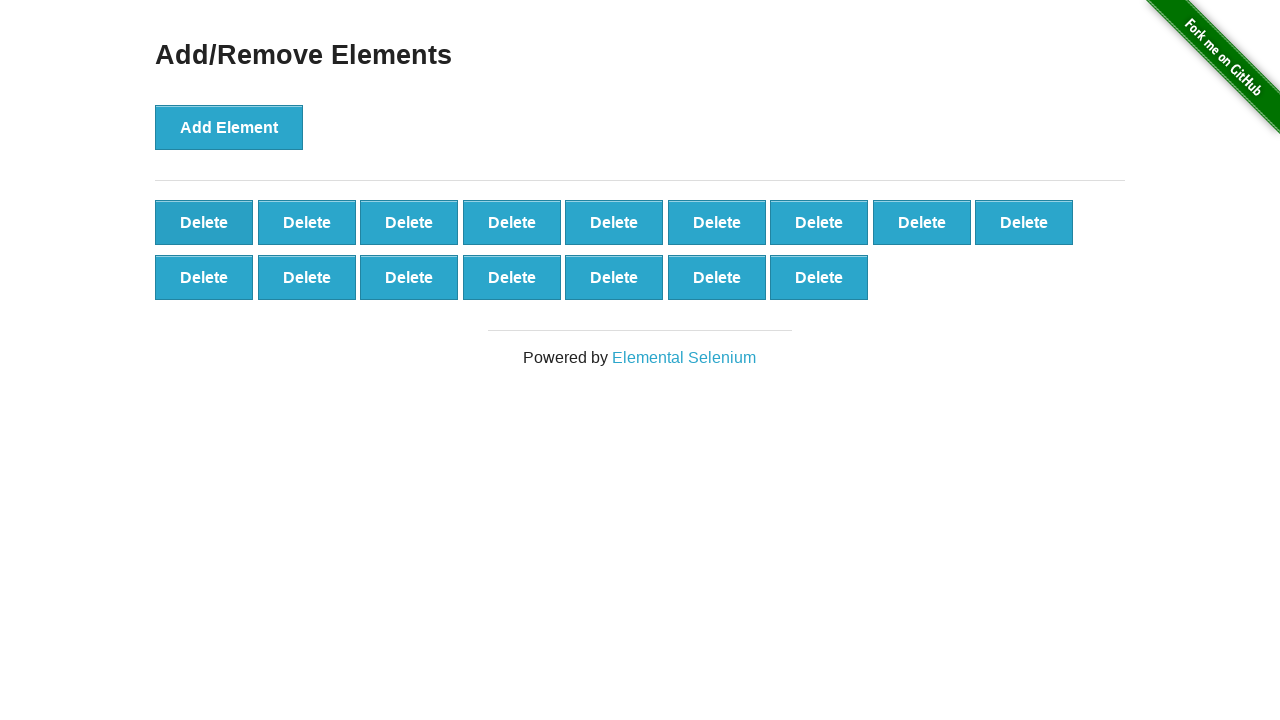

Clicked first delete button (iteration 85/90) at (204, 222) on xpath=//button[text()='Delete'] >> nth=0
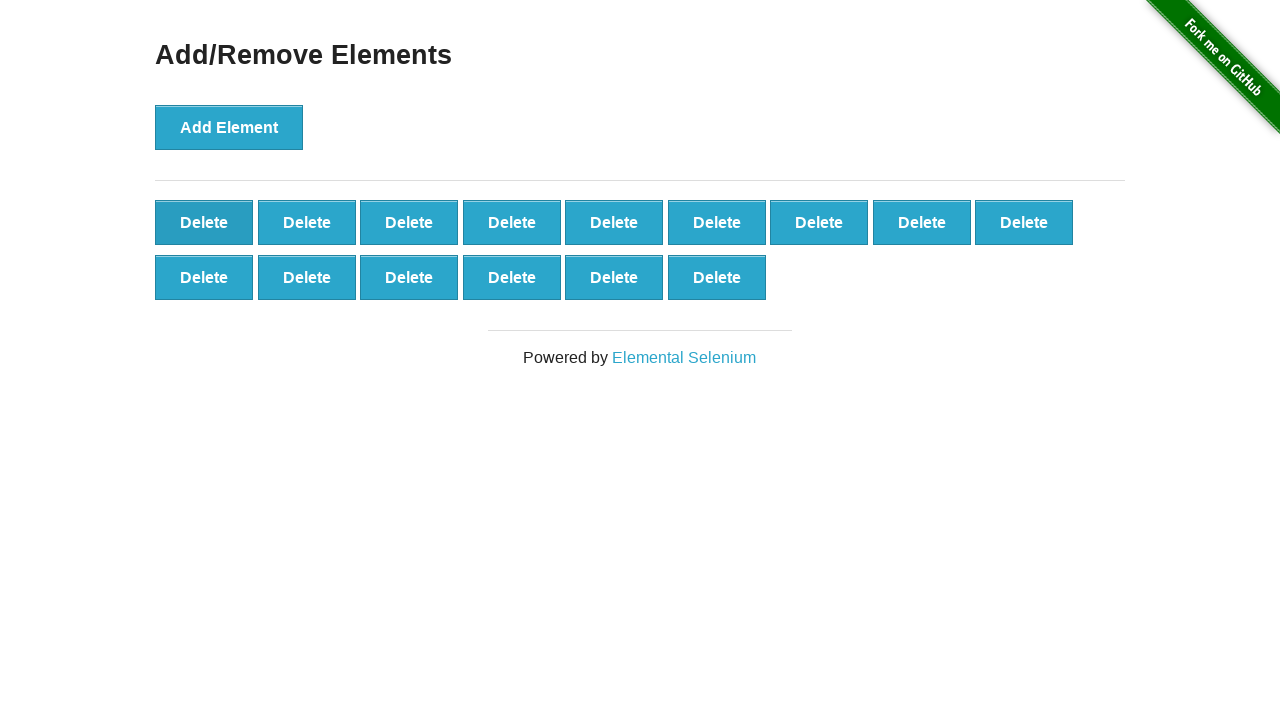

Clicked first delete button (iteration 86/90) at (204, 222) on xpath=//button[text()='Delete'] >> nth=0
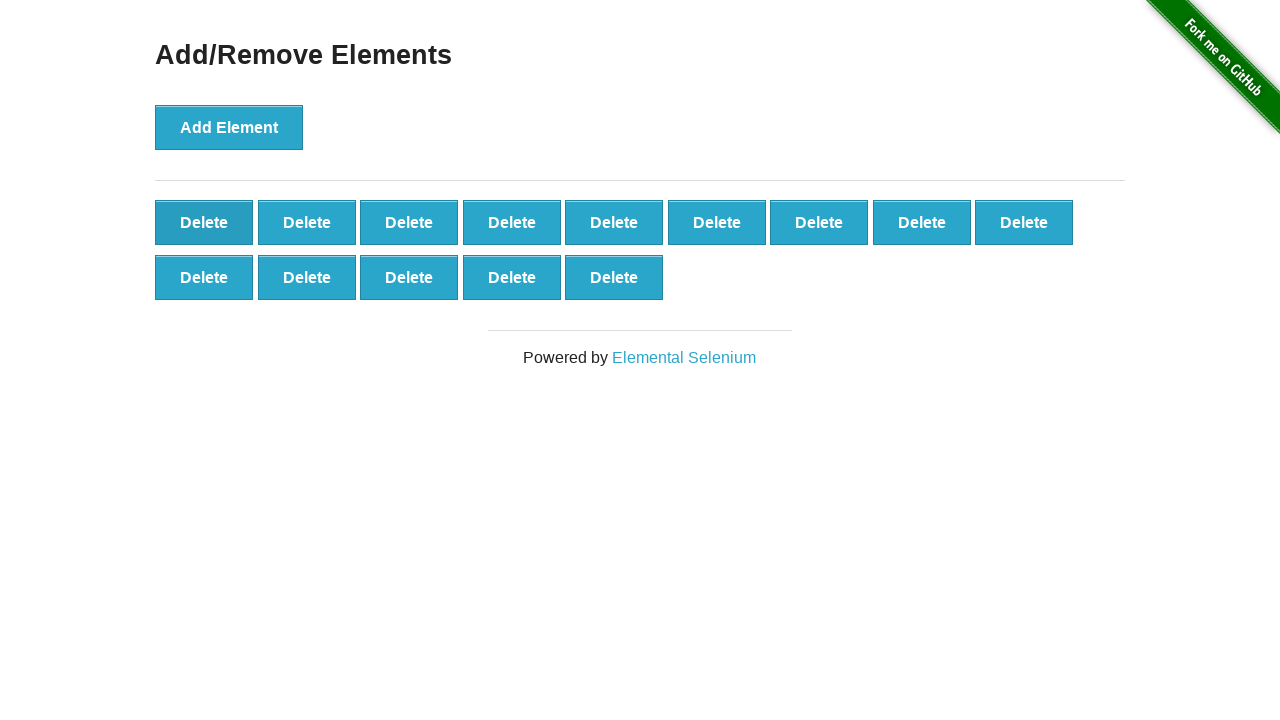

Clicked first delete button (iteration 87/90) at (204, 222) on xpath=//button[text()='Delete'] >> nth=0
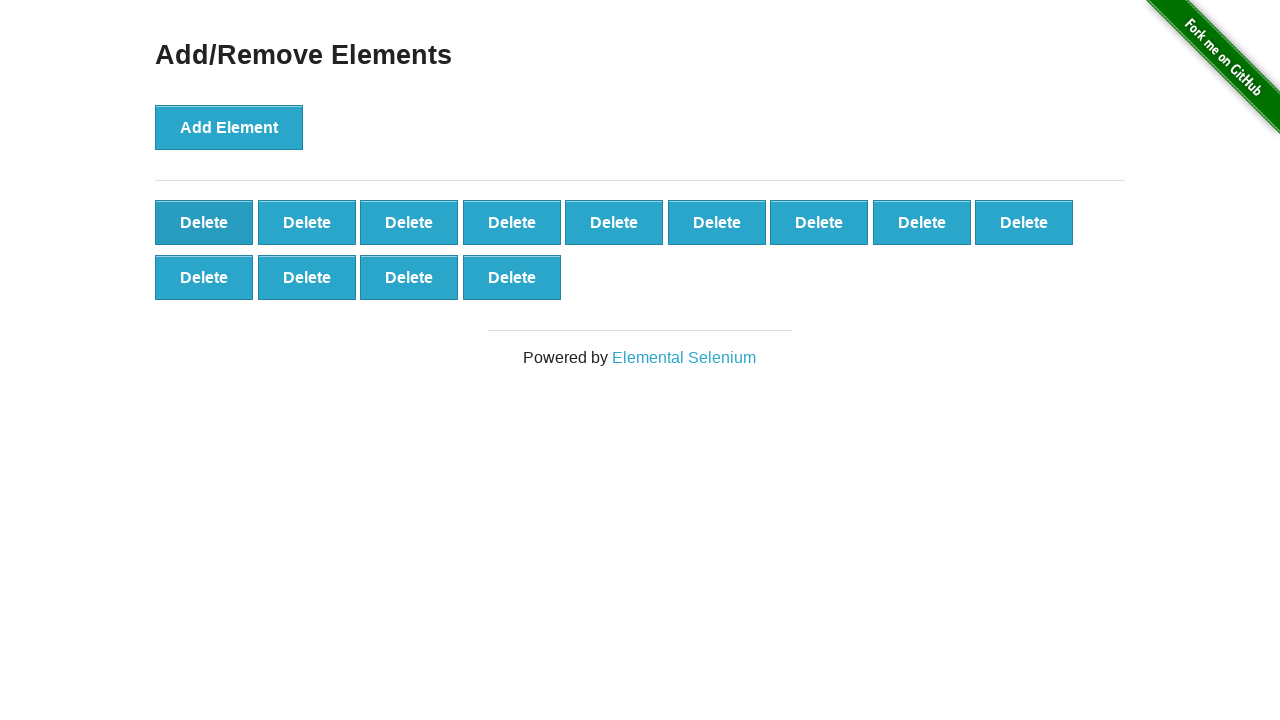

Clicked first delete button (iteration 88/90) at (204, 222) on xpath=//button[text()='Delete'] >> nth=0
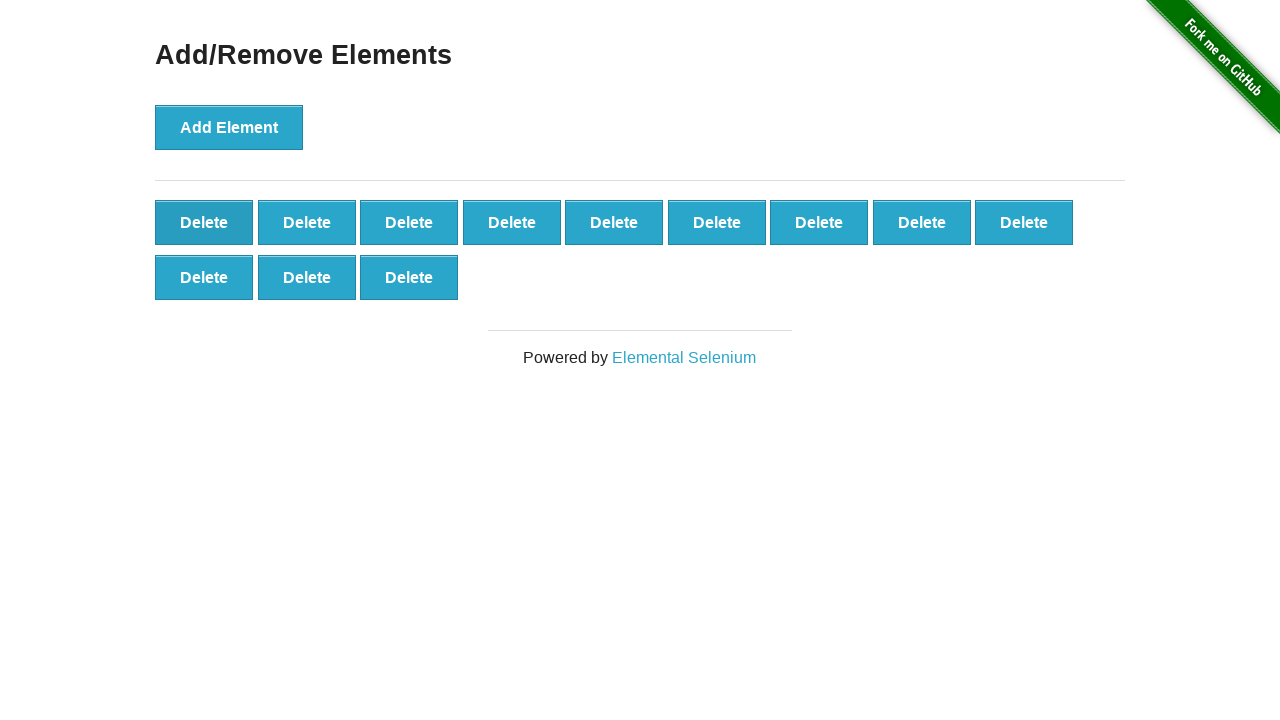

Clicked first delete button (iteration 89/90) at (204, 222) on xpath=//button[text()='Delete'] >> nth=0
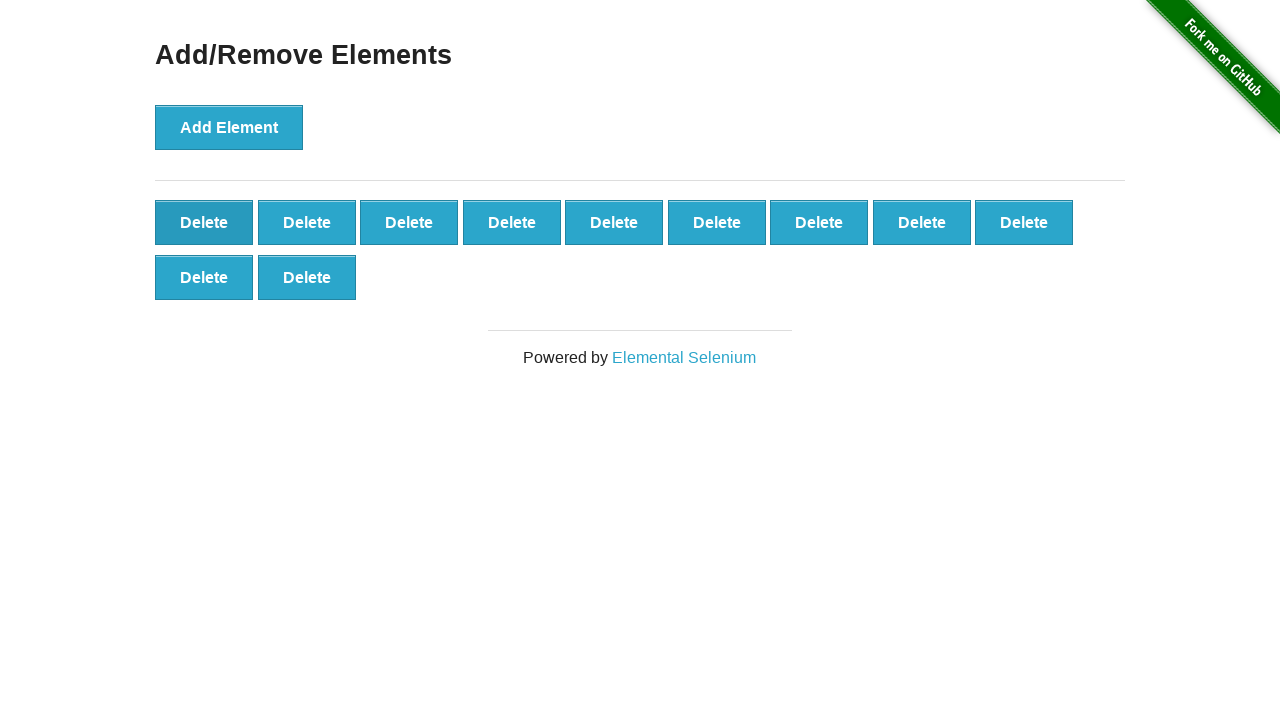

Clicked first delete button (iteration 90/90) at (204, 222) on xpath=//button[text()='Delete'] >> nth=0
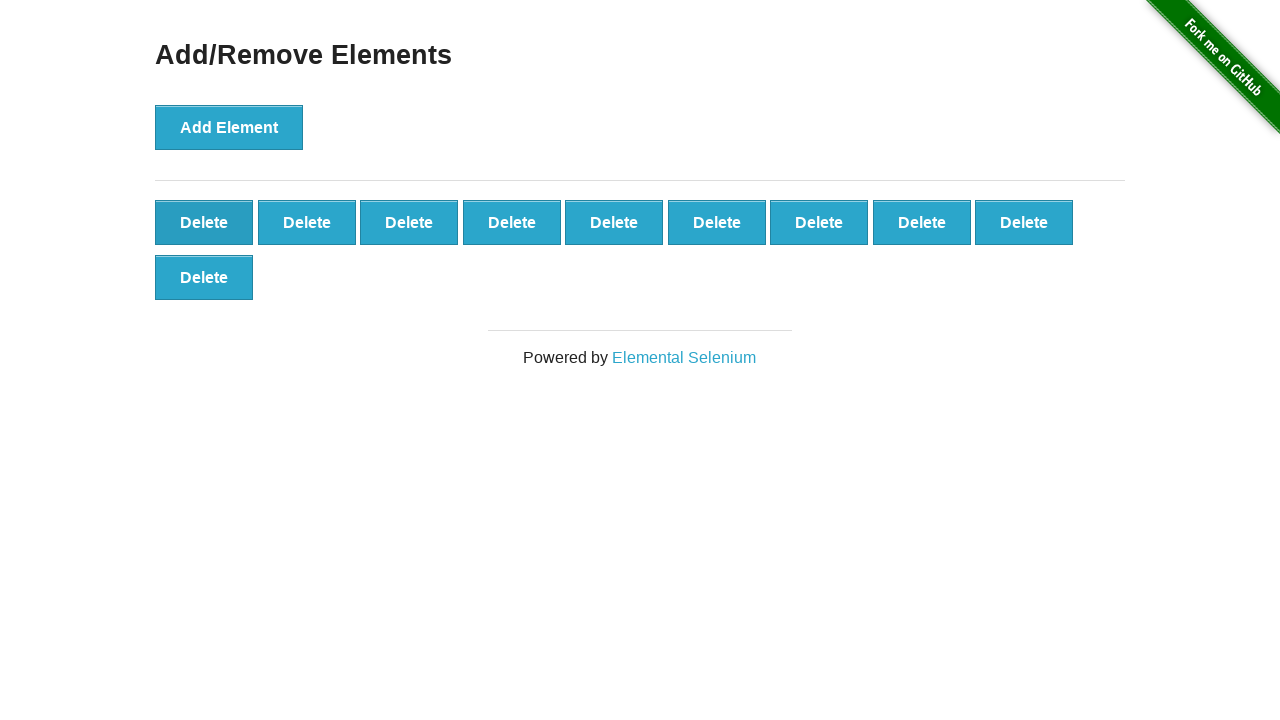

Verified 10 delete buttons remain
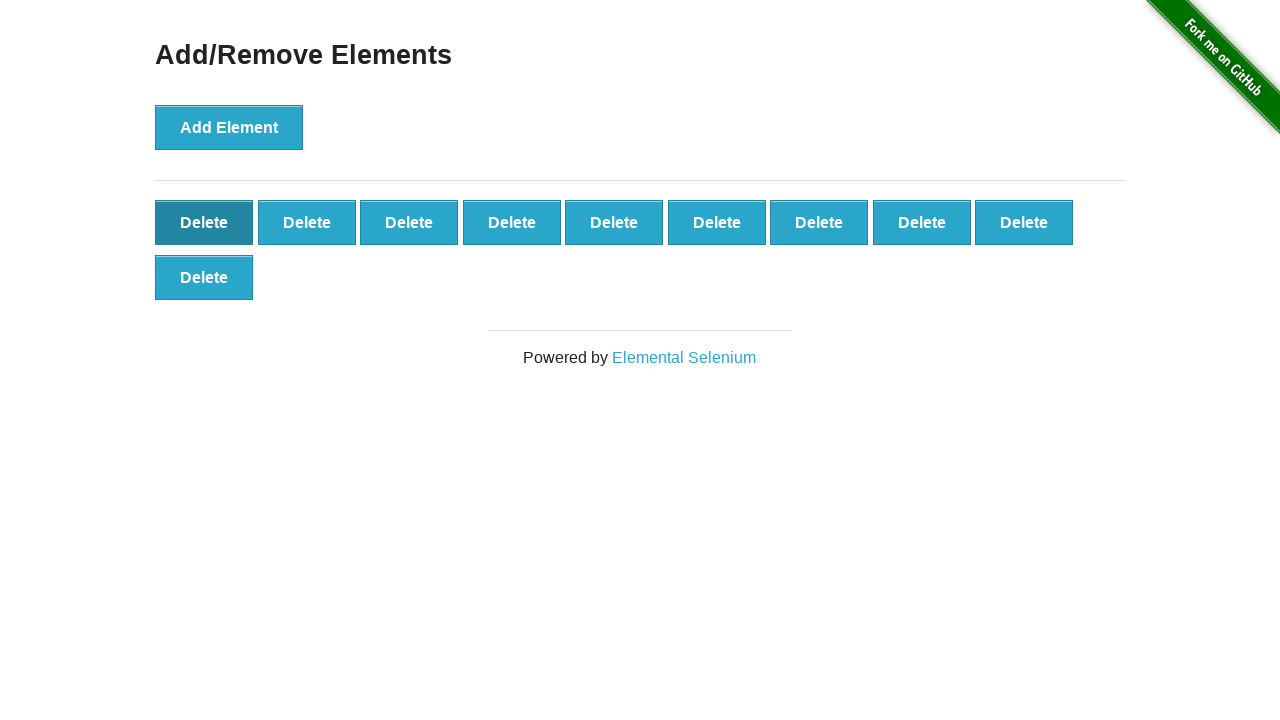

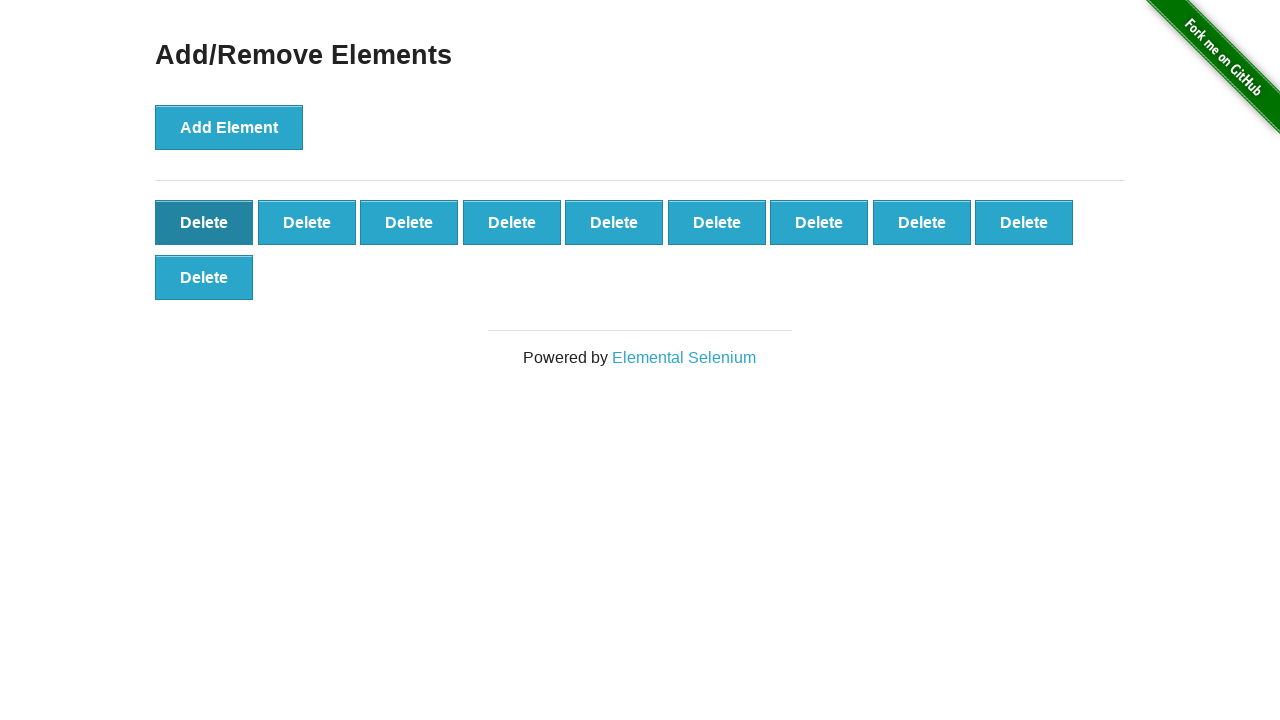